Automates playing a browser-based game where hexadecimal enemies appear and must be neutralized by pressing keys corresponding to their binary representation. The bot starts the game, identifies enemies, converts their hex values to binary, and presses the appropriate keys to defeat them.

Starting URL: https://flippybitandtheattackofthehexadecimalsfrombase16.com/

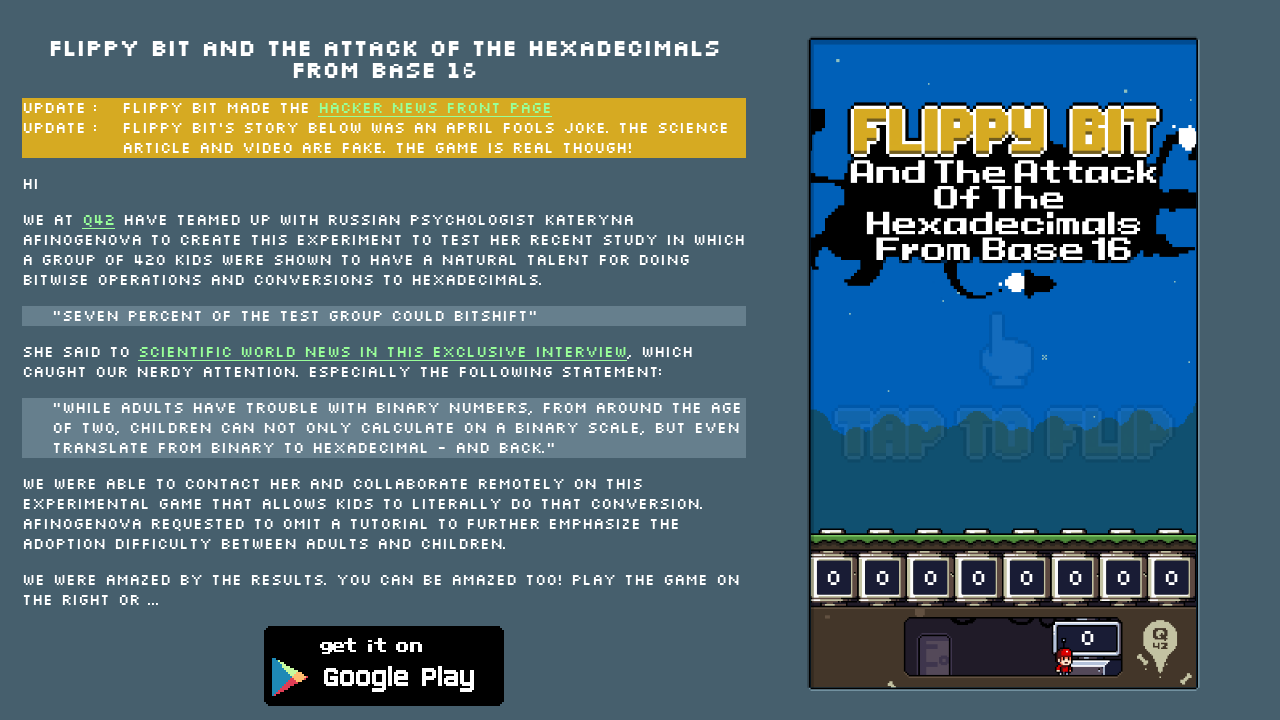

Waited for page HTML to load
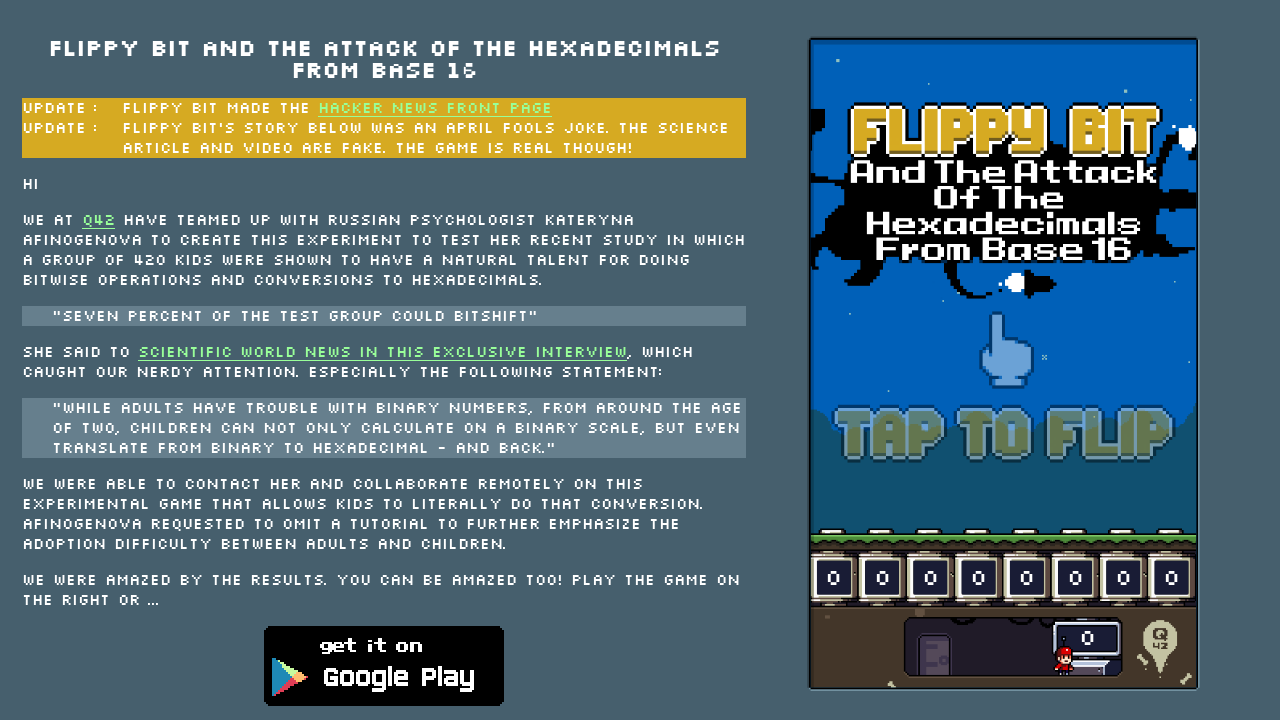

Waited 4 seconds for game to initialize
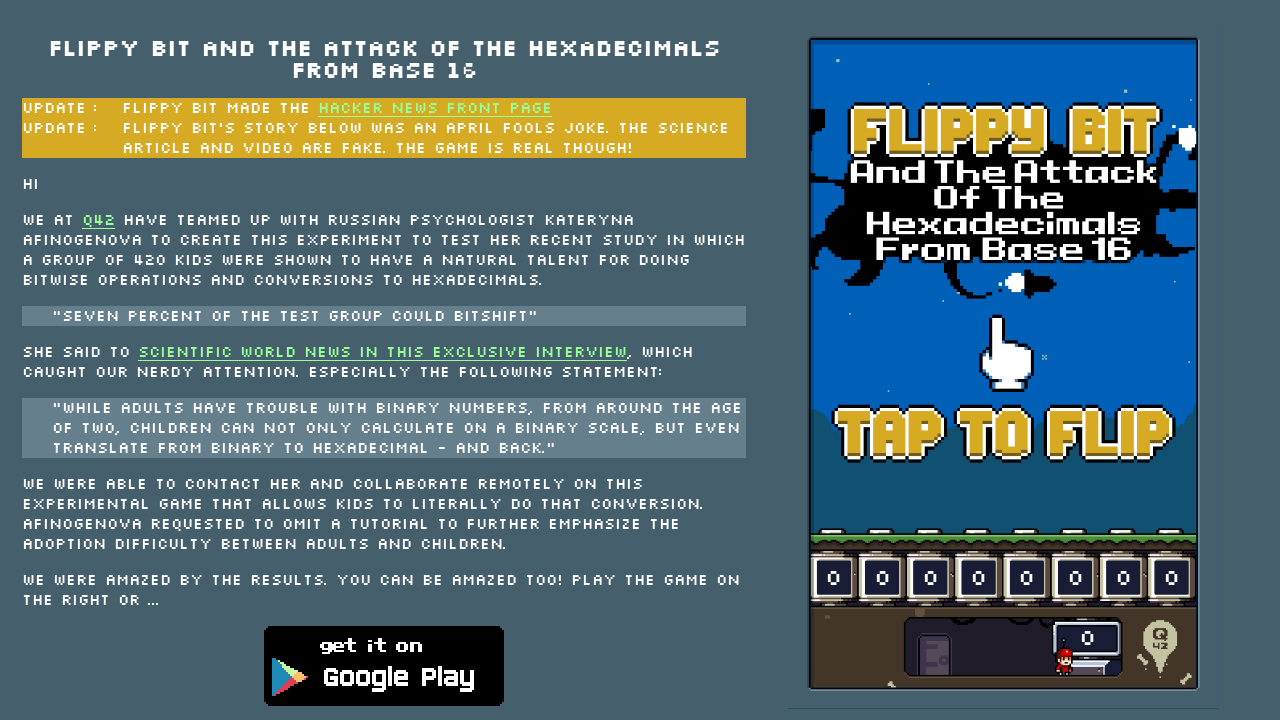

Pressed Enter to start the game
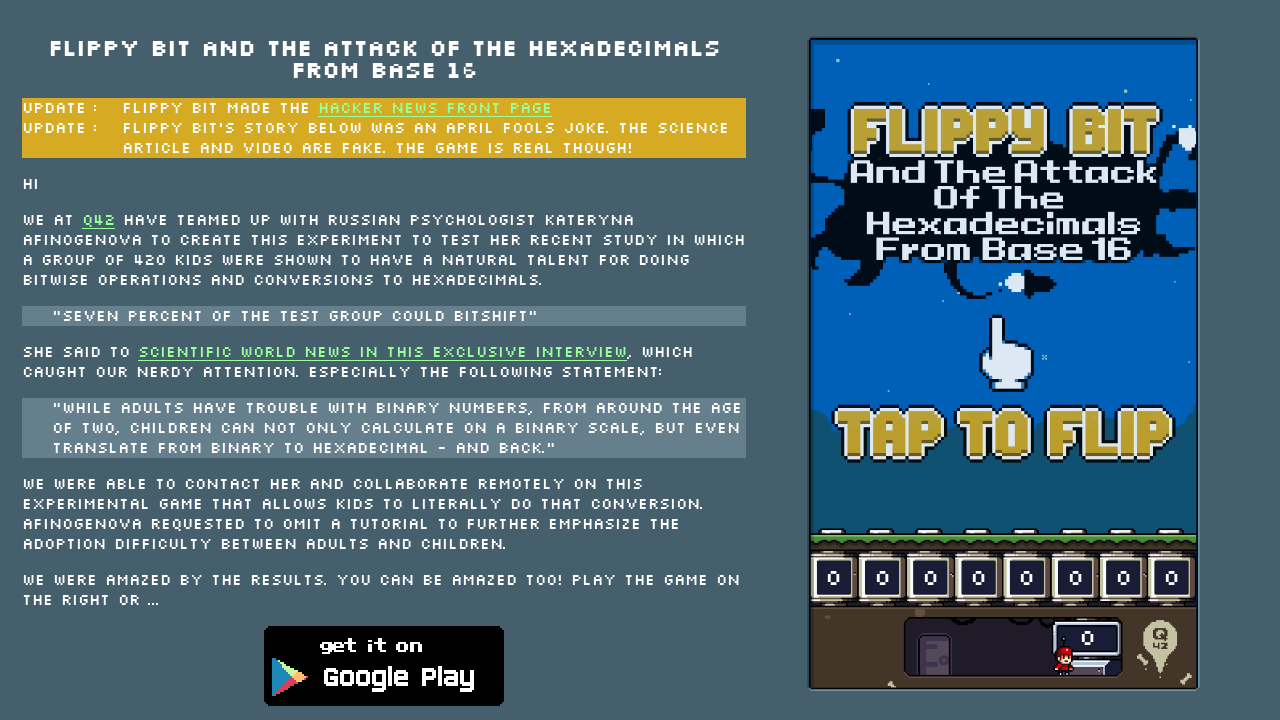

No enemies detected, waited 500ms
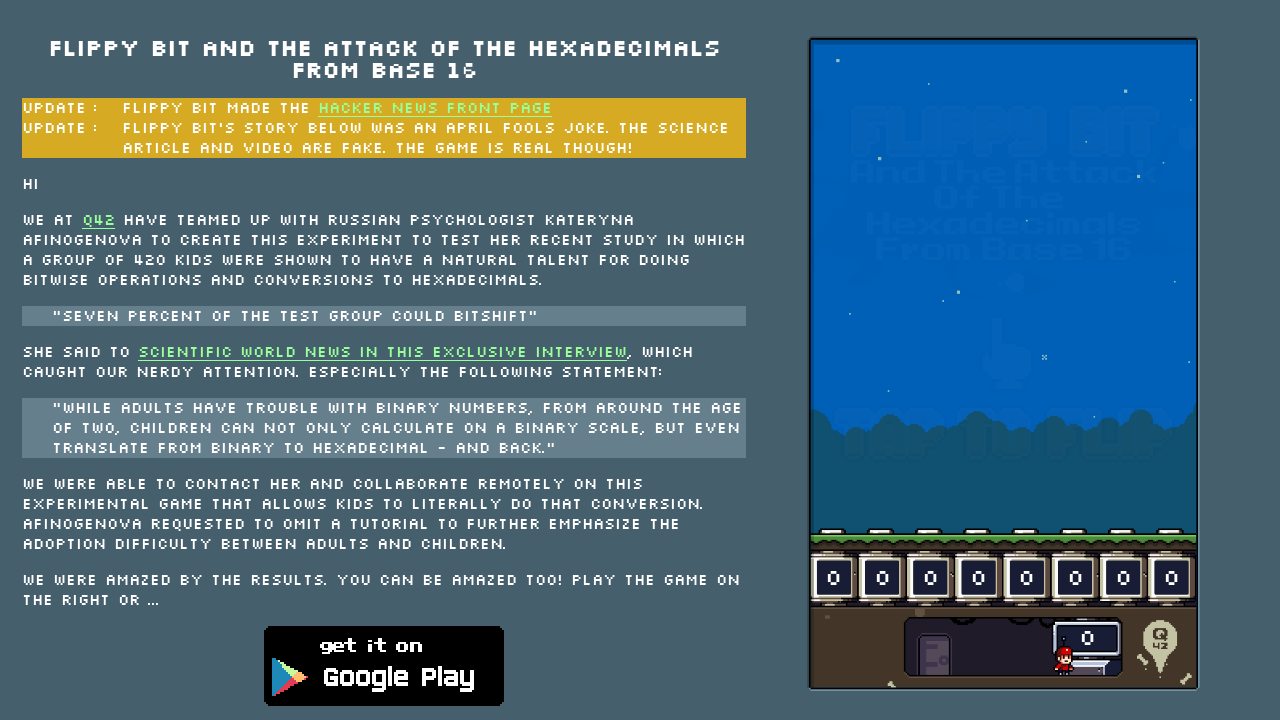

Identified enemy with hexadecimal value '86', converted to binary '10000110'
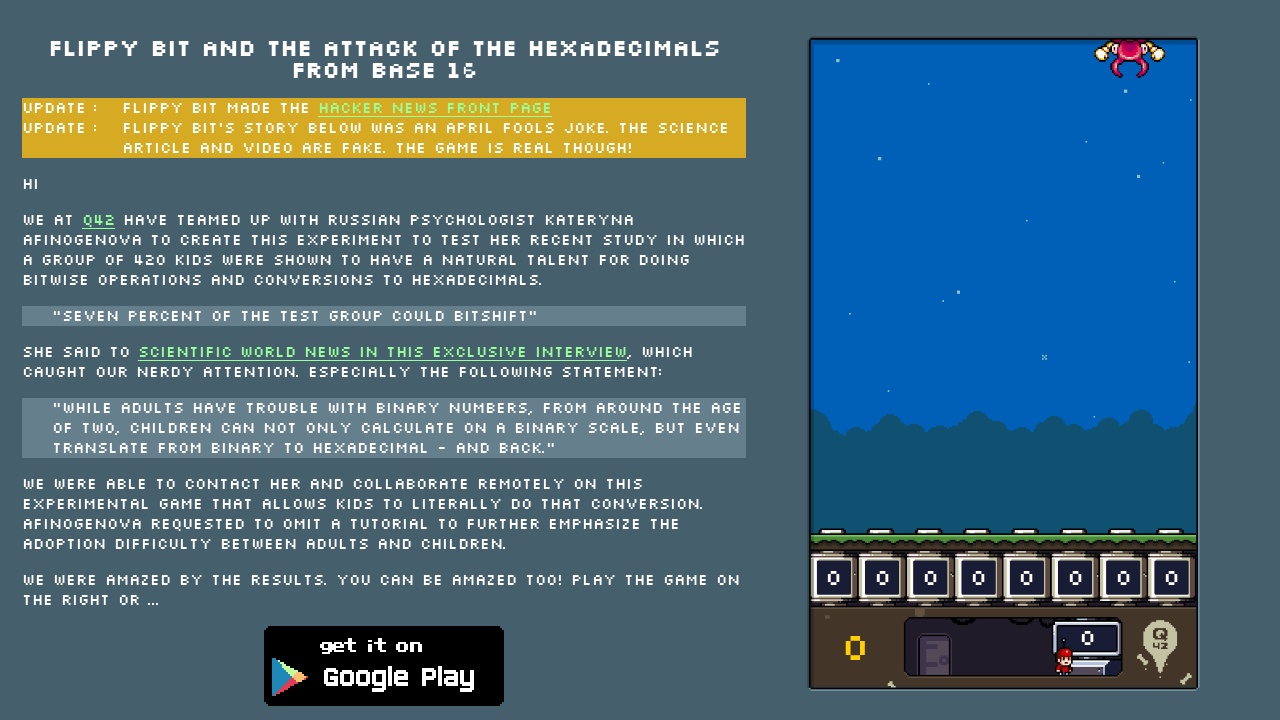

Pressed key 'j' to neutralize bit at position 1
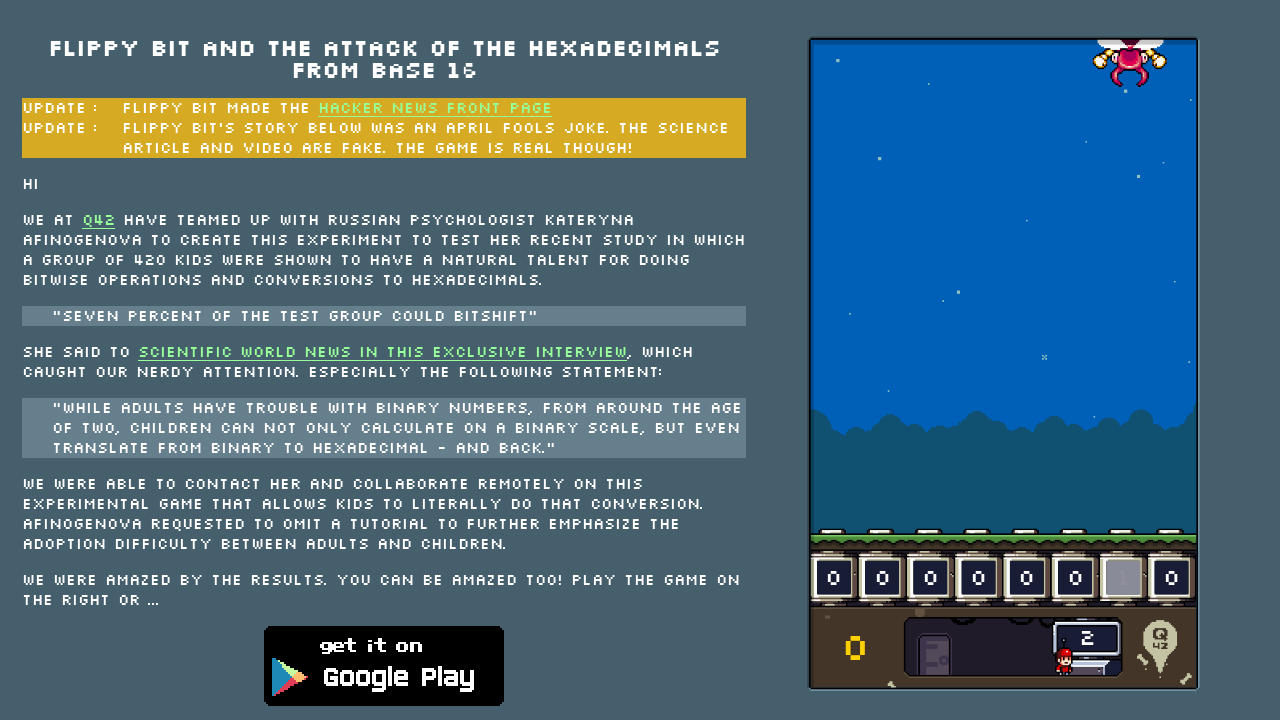

Waited 5ms after key press
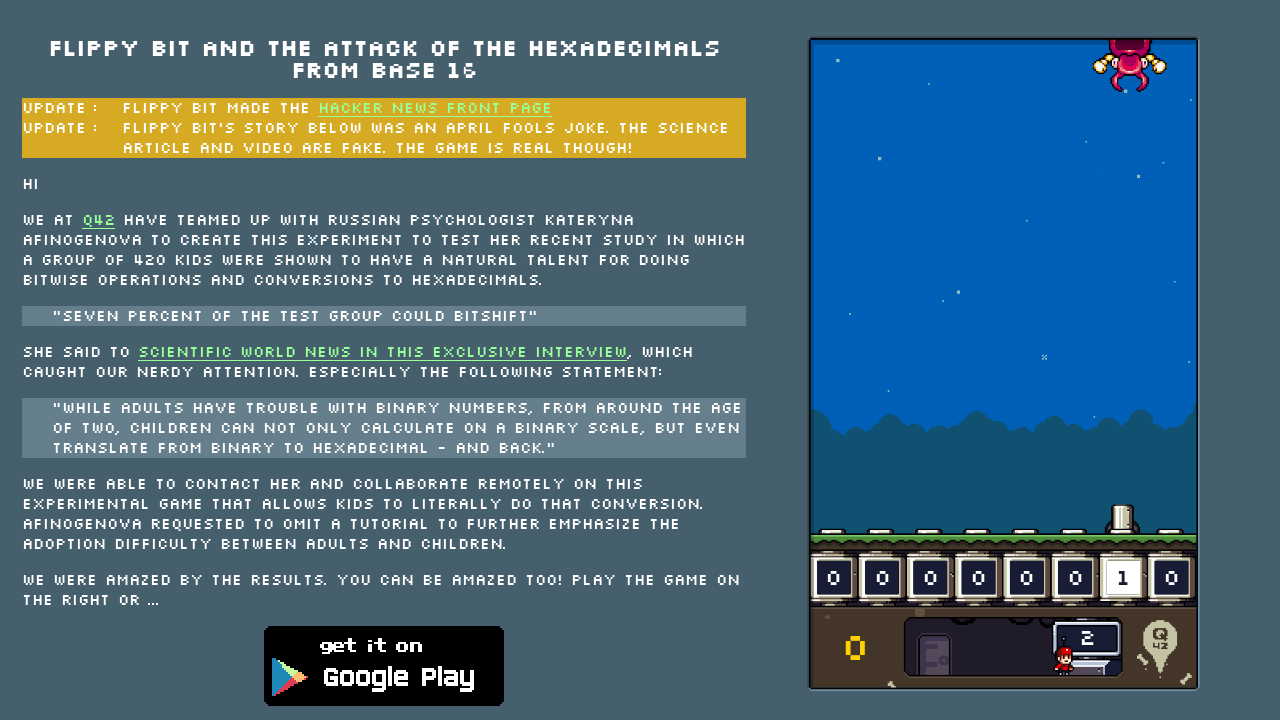

Pressed key 'h' to neutralize bit at position 2
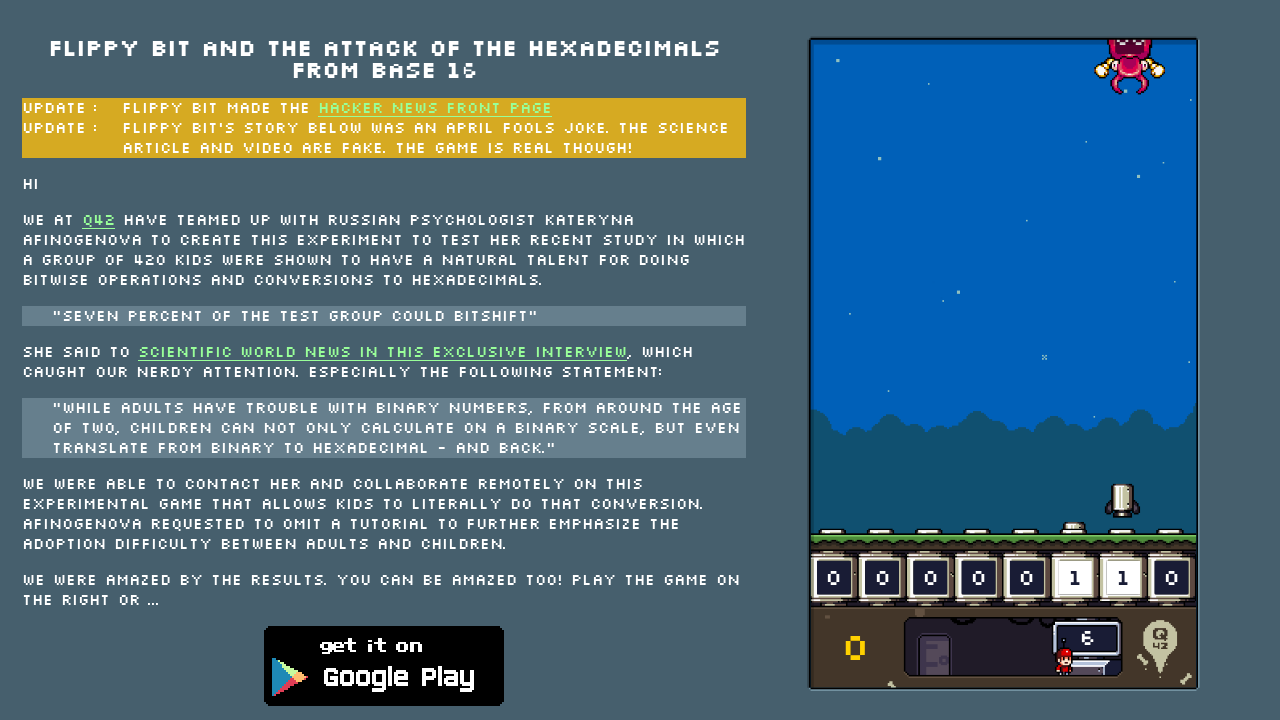

Waited 5ms after key press
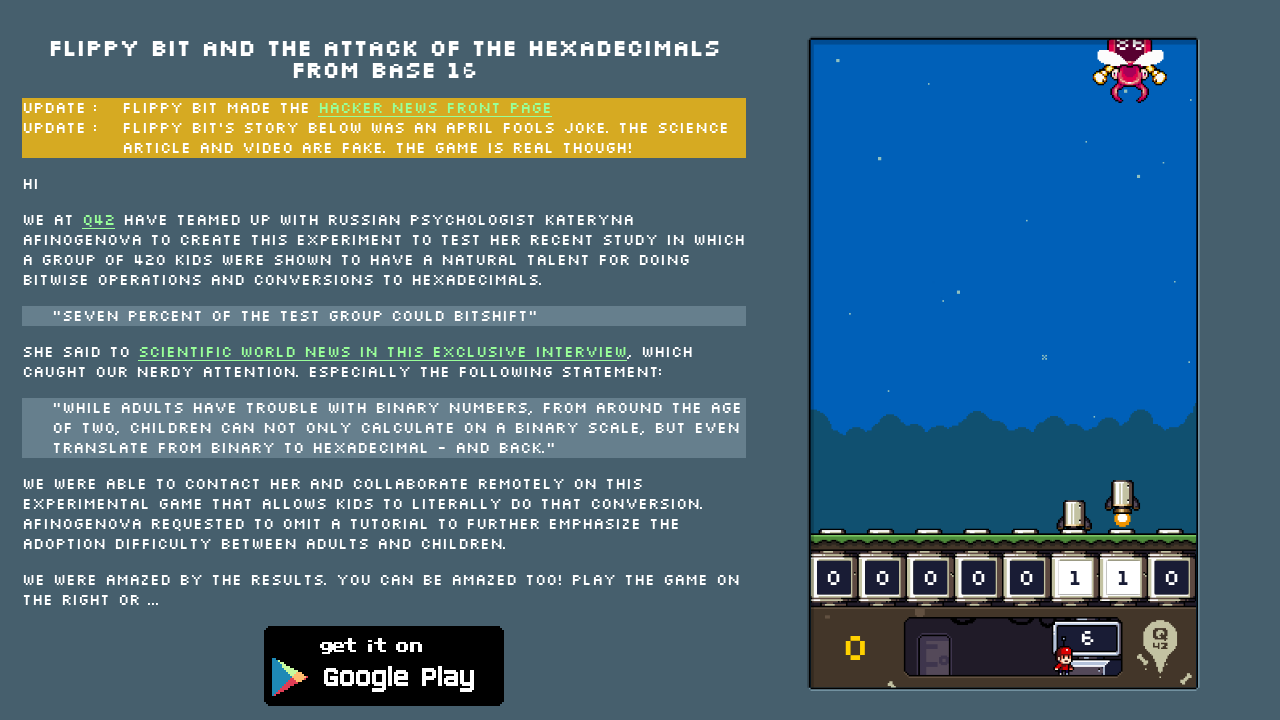

Pressed key 'a' to neutralize bit at position 7
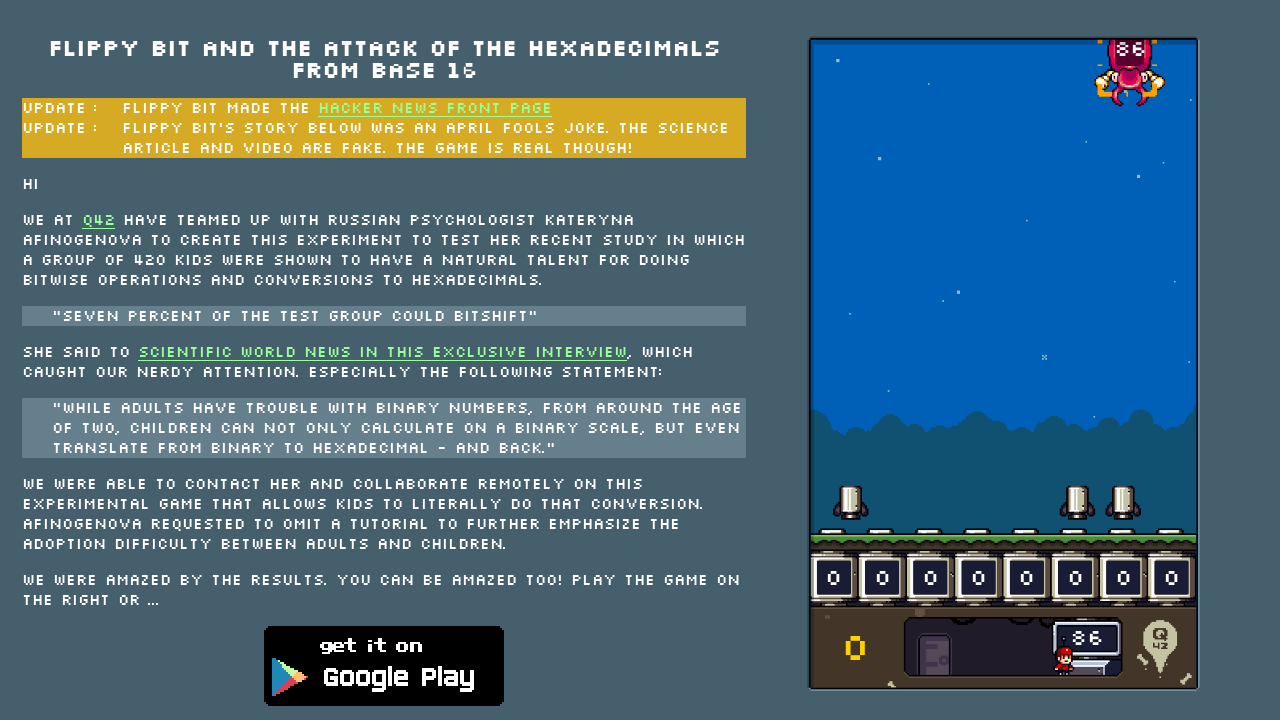

Waited 5ms after key press
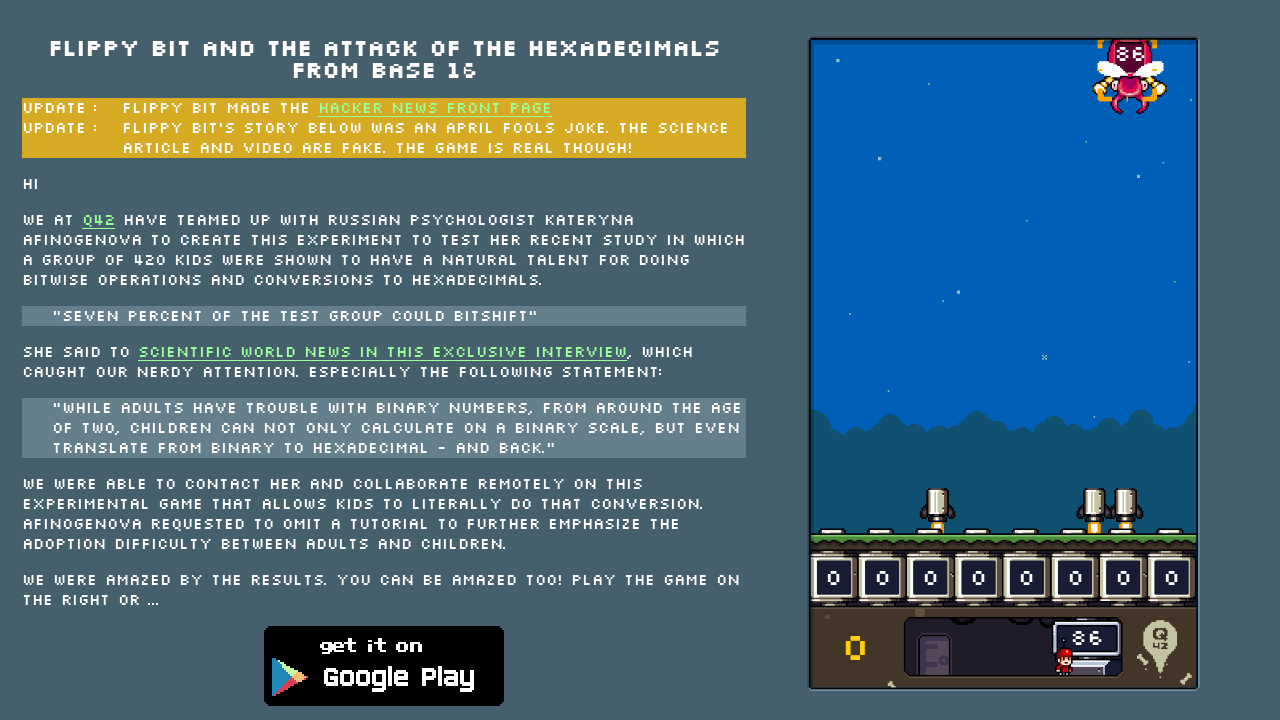

No enemies detected, waited 500ms
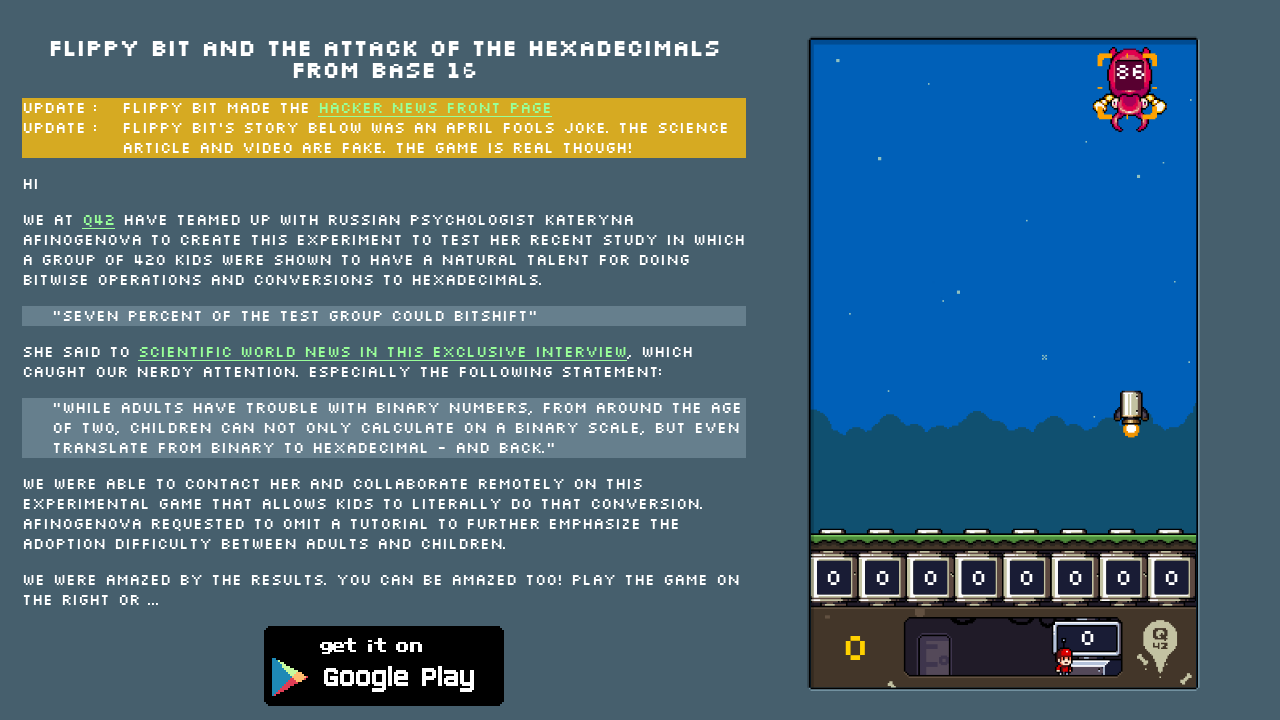

No enemies detected, waited 500ms
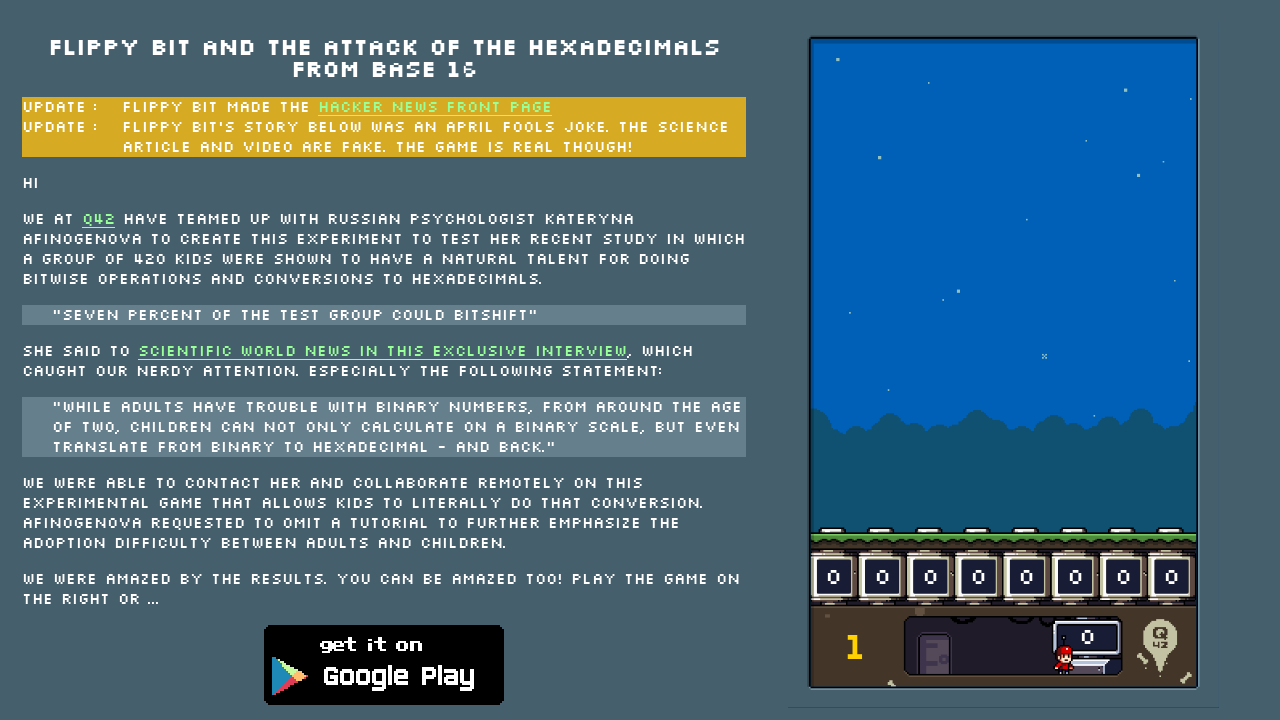

No enemies detected, waited 500ms
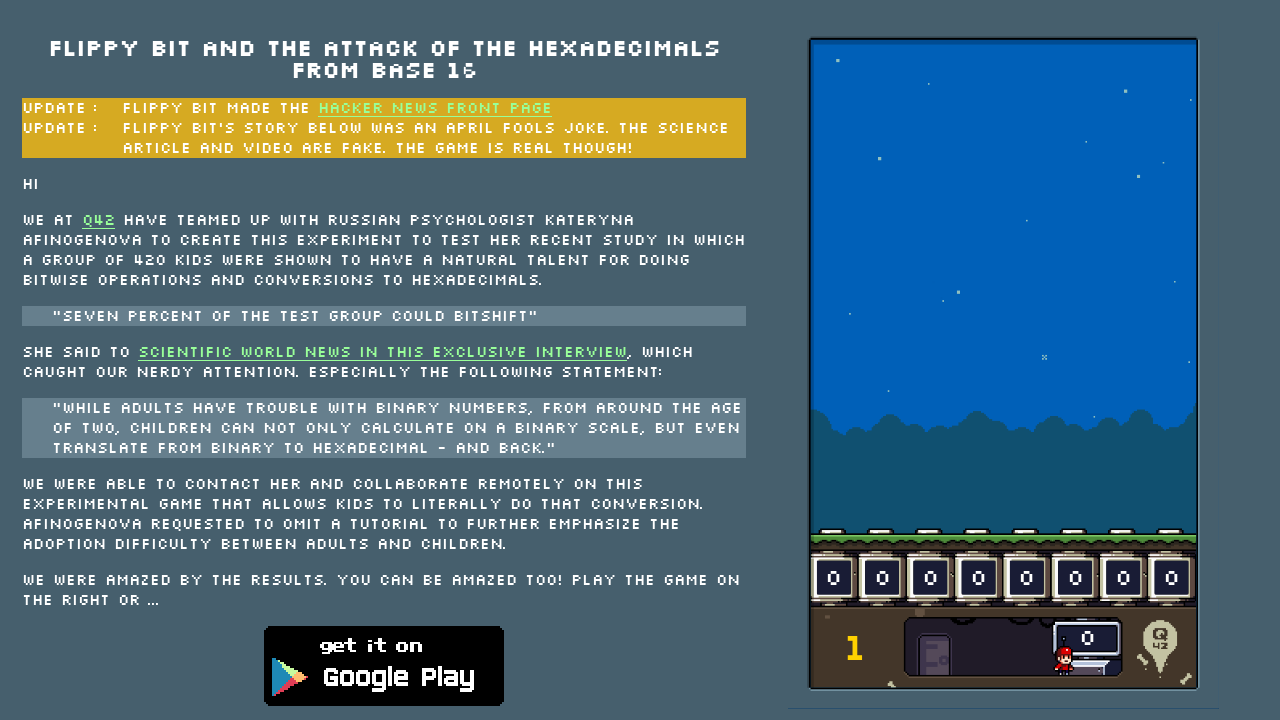

No enemies detected, waited 500ms
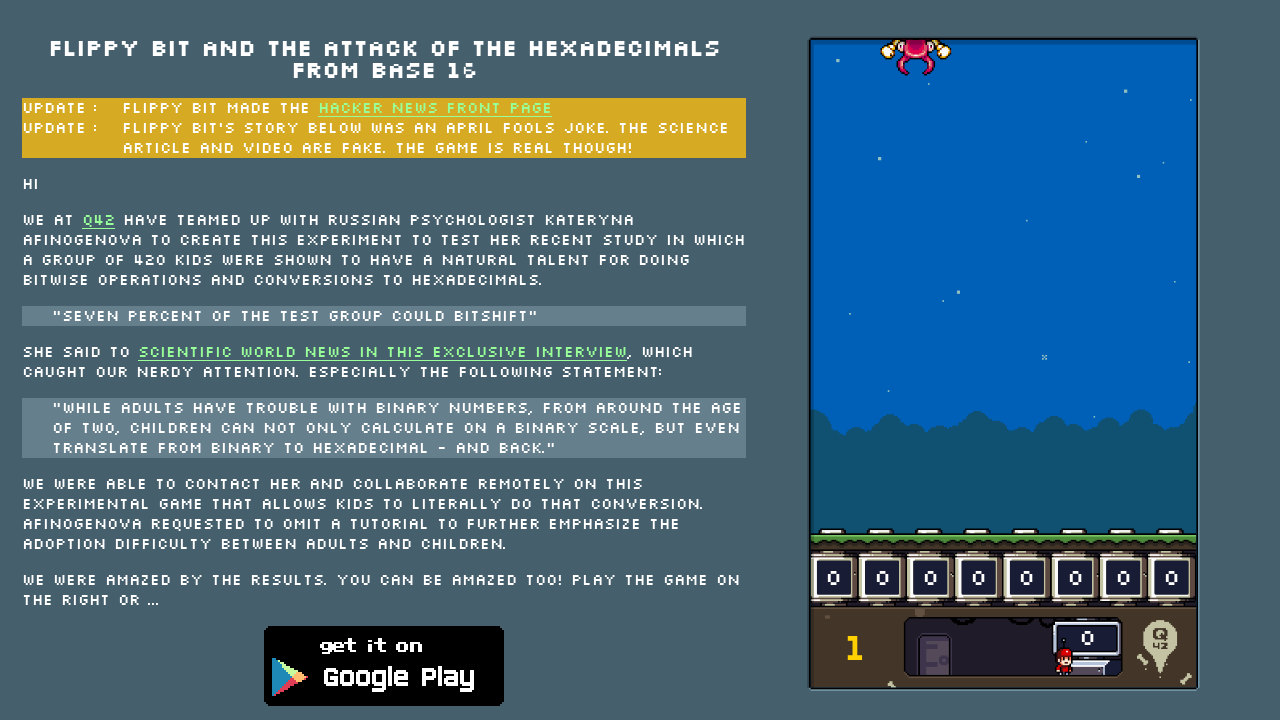

Identified enemy with hexadecimal value 'C0', converted to binary '11000000'
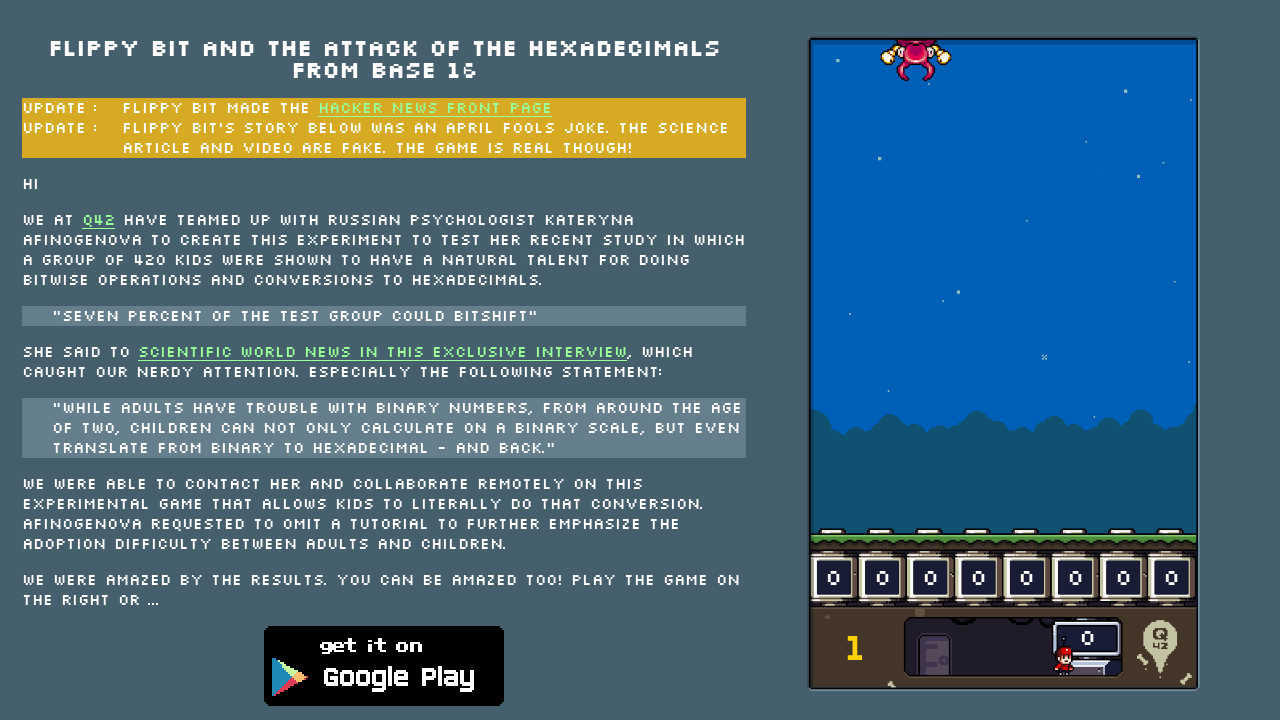

Pressed key 's' to neutralize bit at position 6
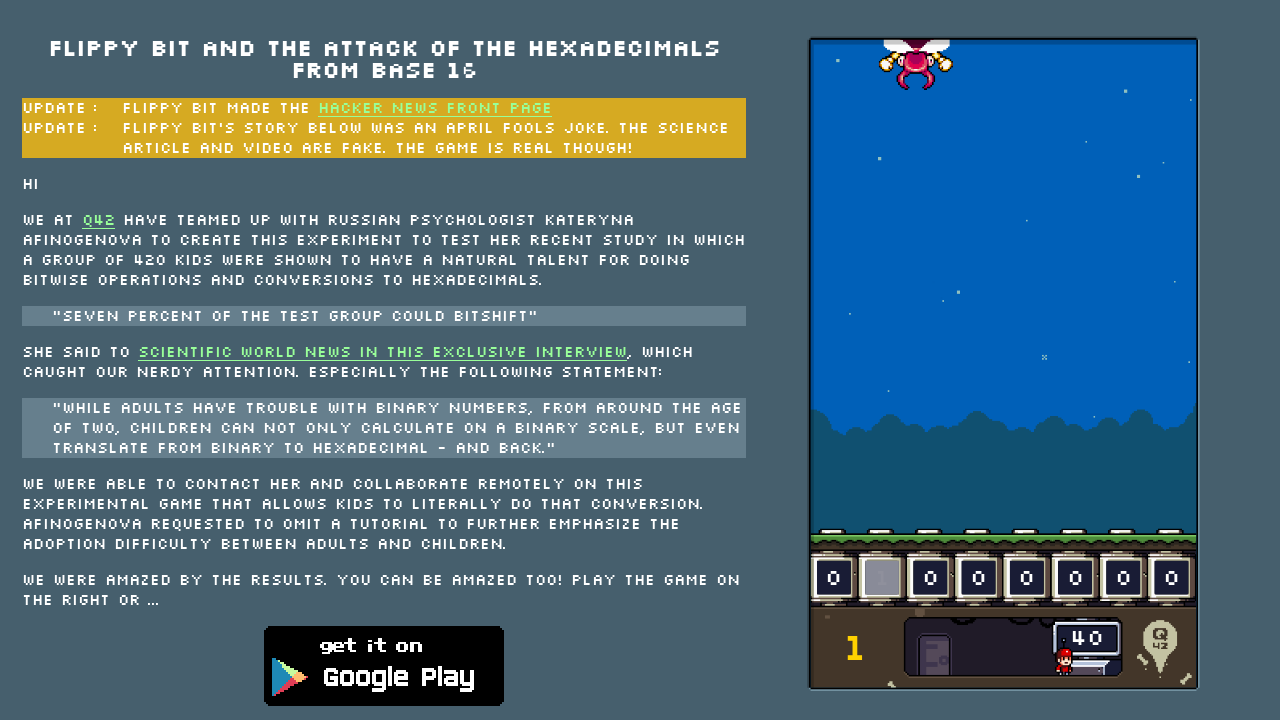

Waited 5ms after key press
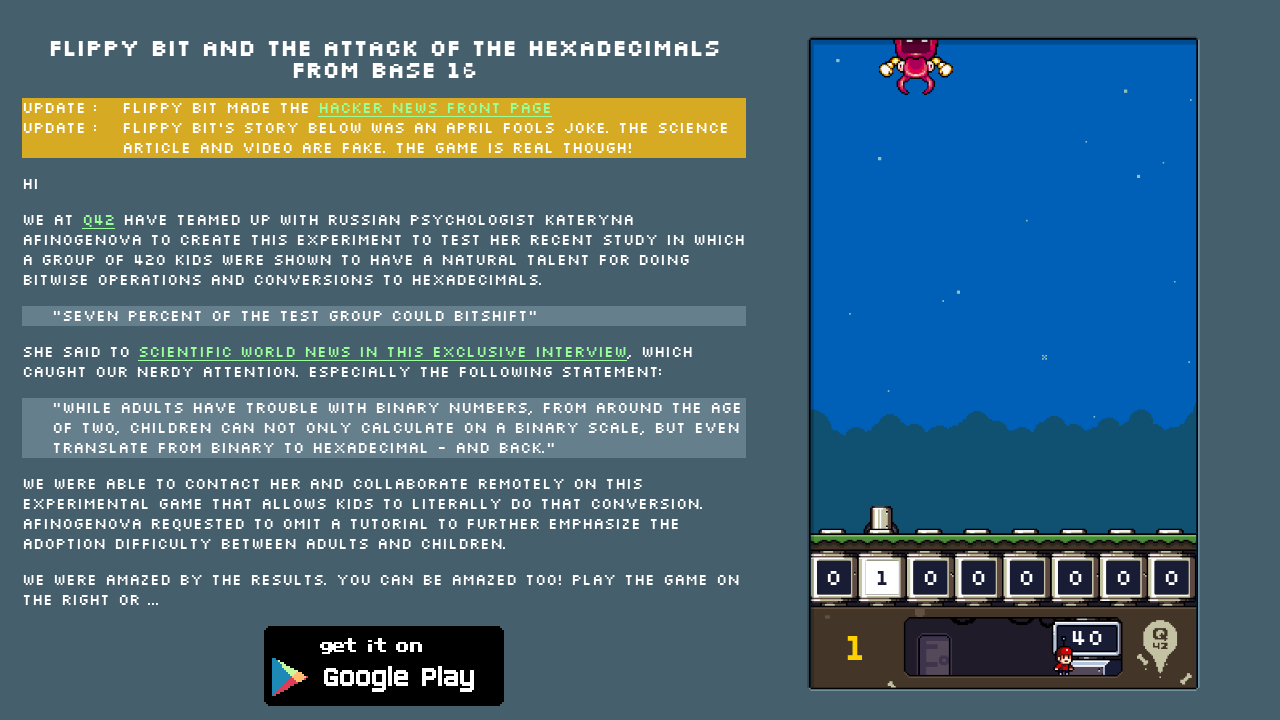

Pressed key 'a' to neutralize bit at position 7
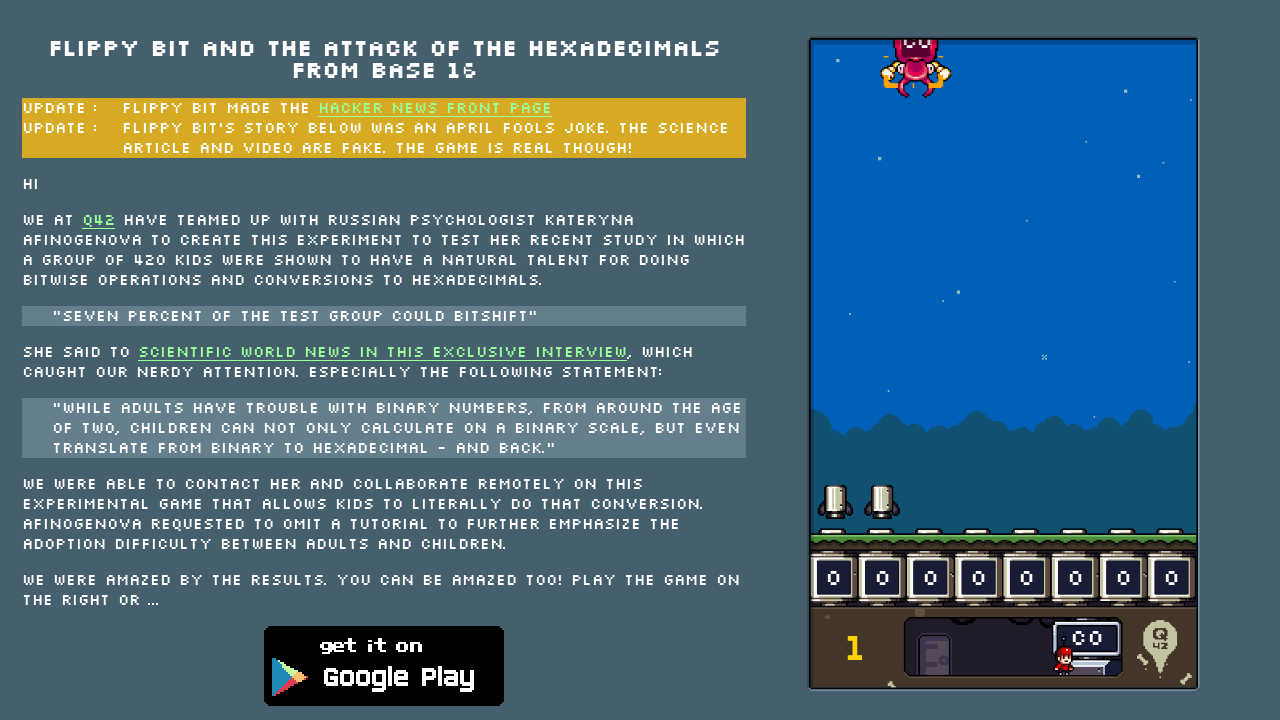

Waited 5ms after key press
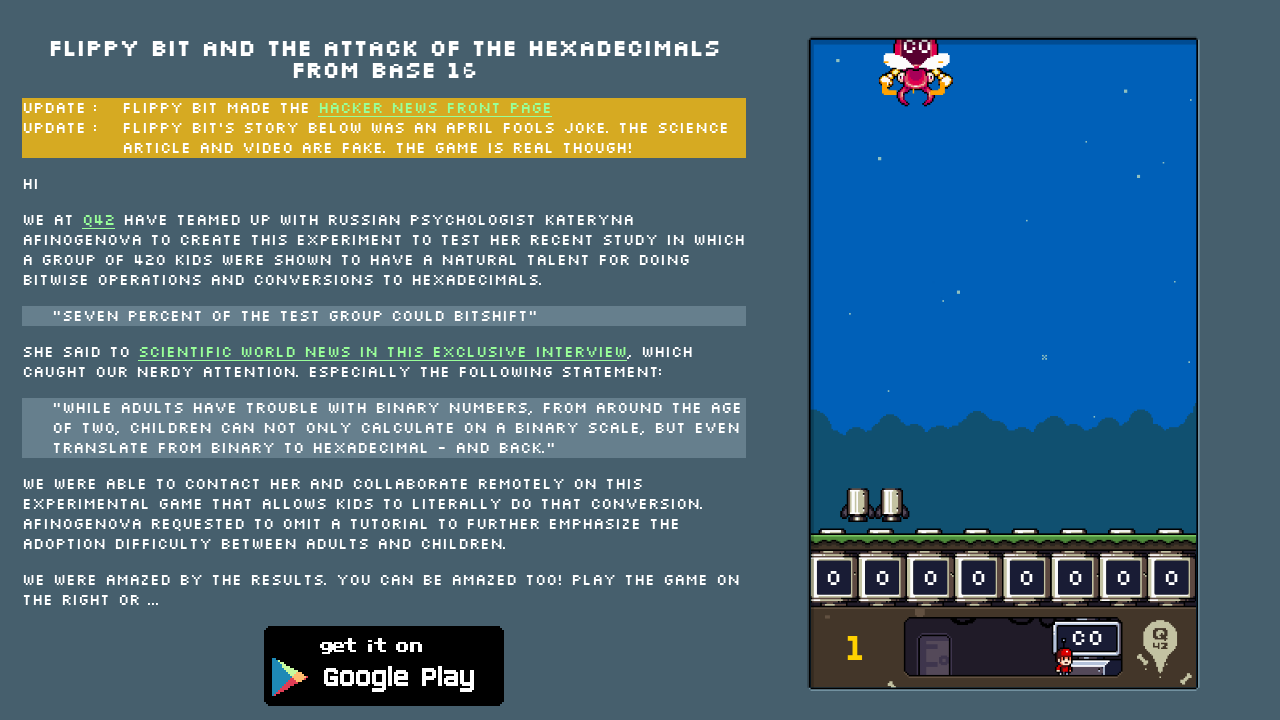

No enemies detected, waited 500ms
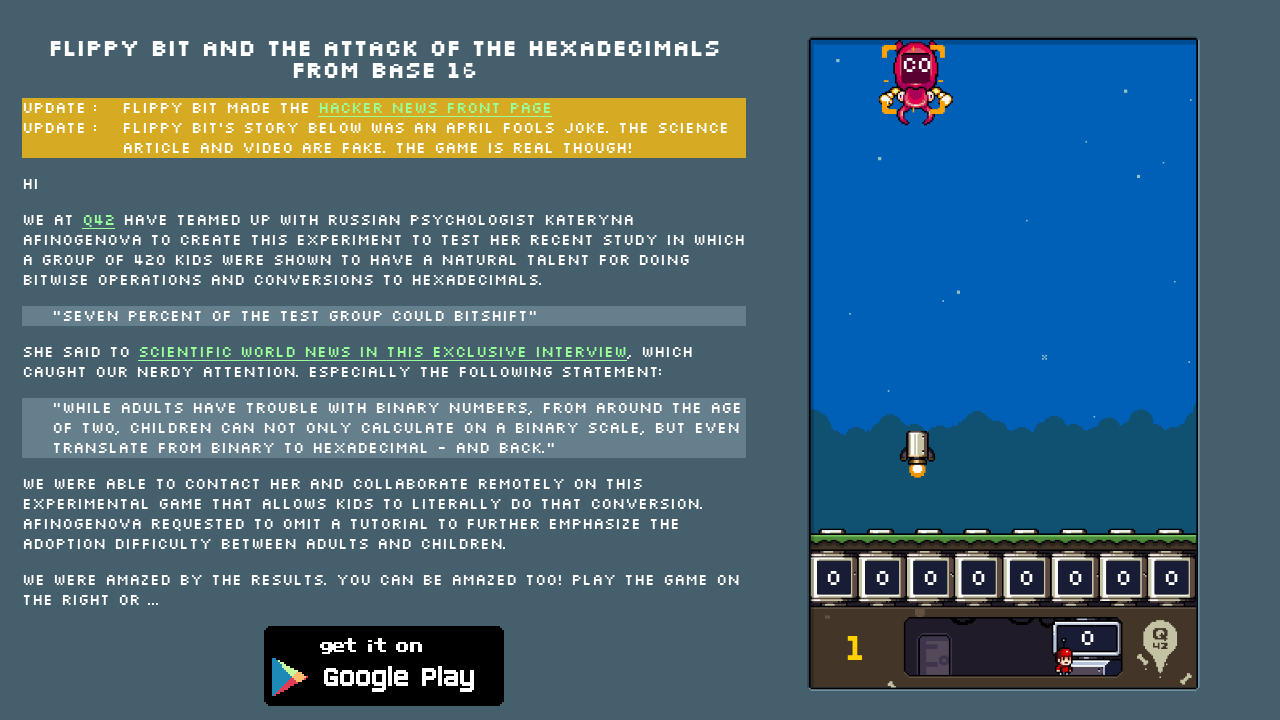

No enemies detected, waited 500ms
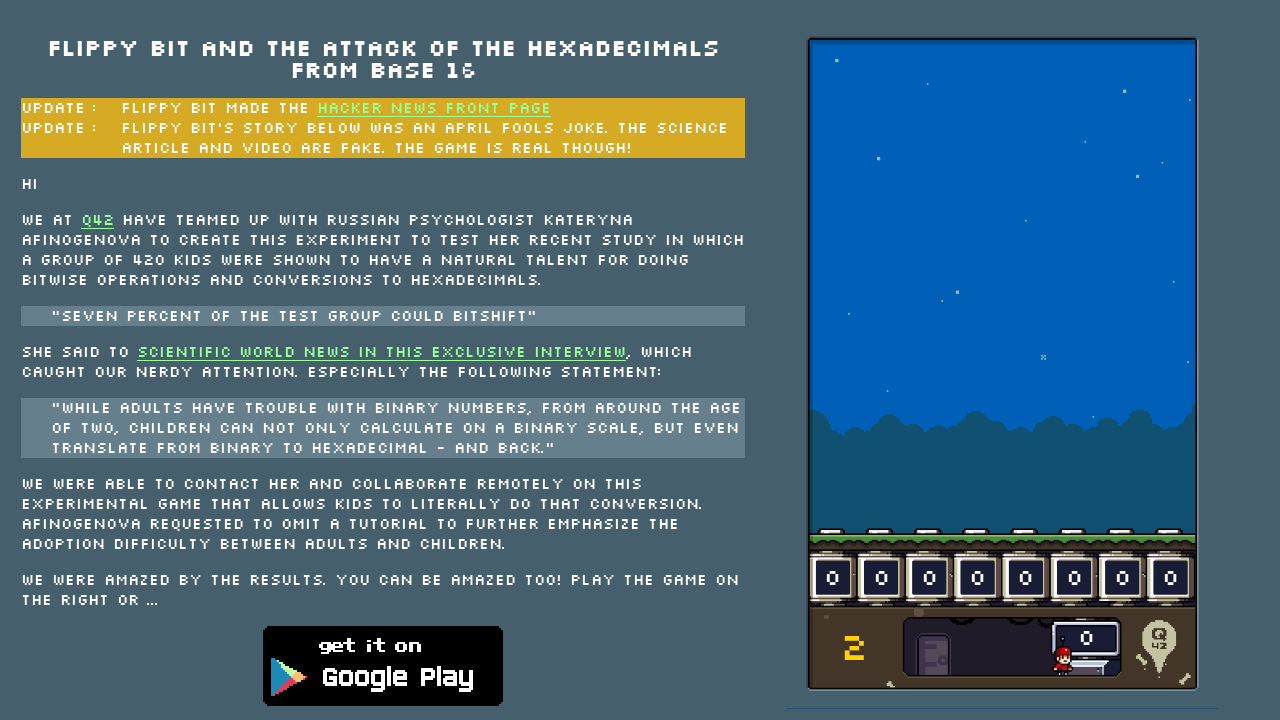

No enemies detected, waited 500ms
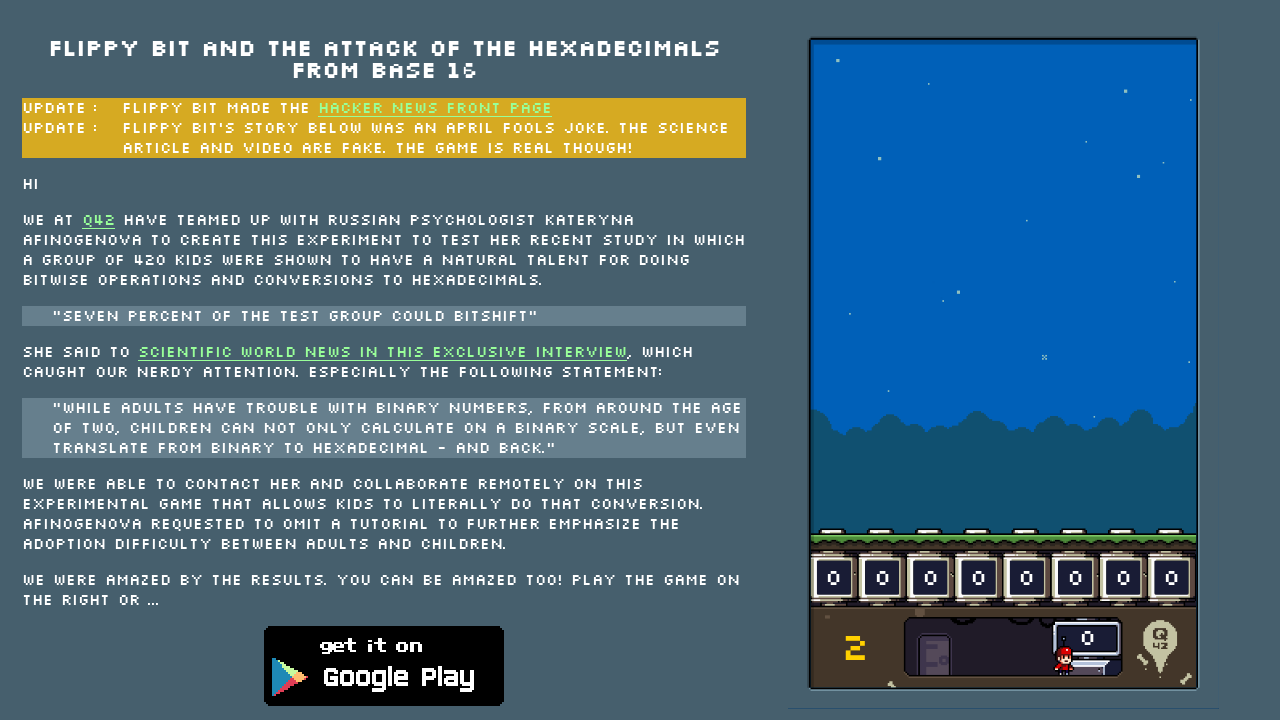

No enemies detected, waited 500ms
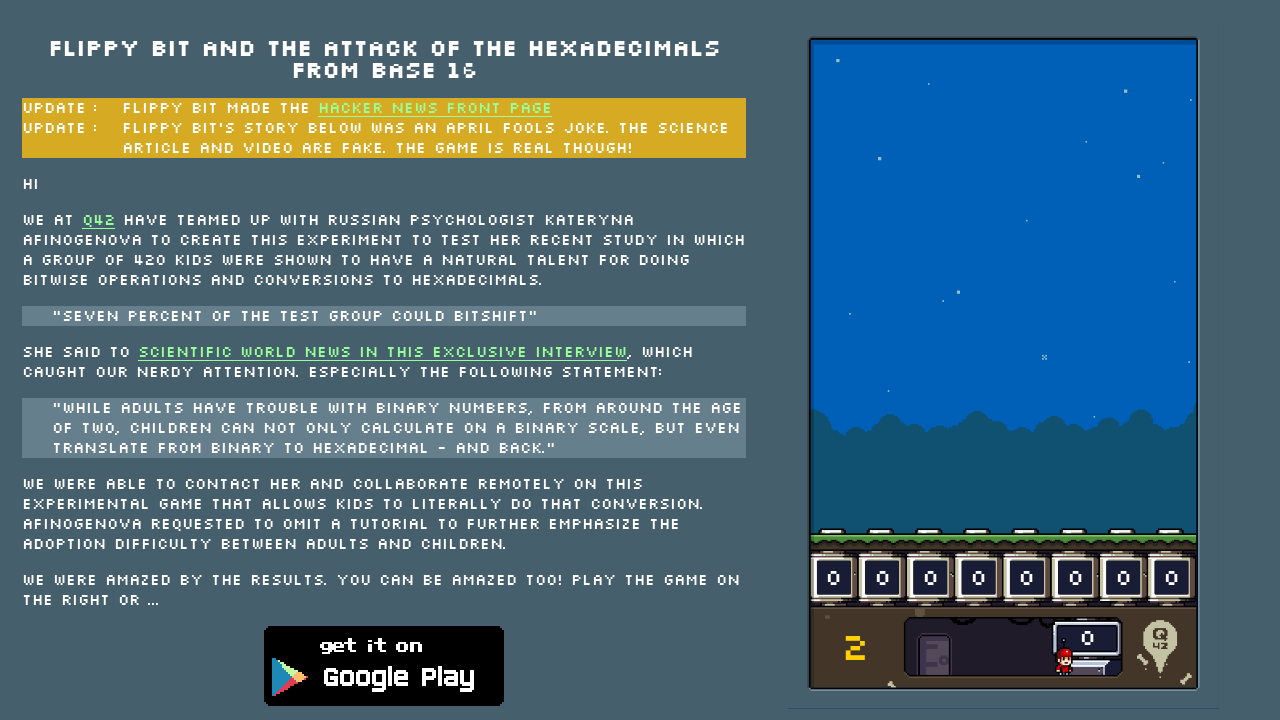

No enemies detected, waited 500ms
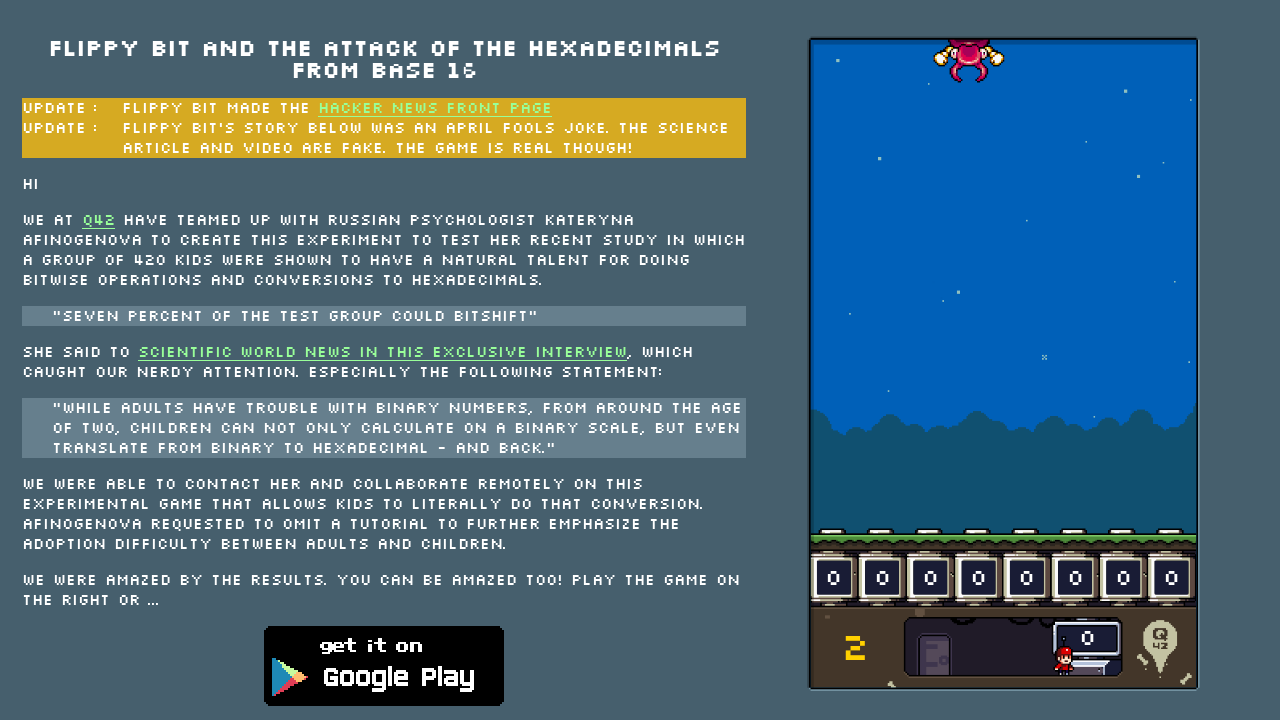

Identified enemy with hexadecimal value '38', converted to binary '00111000'
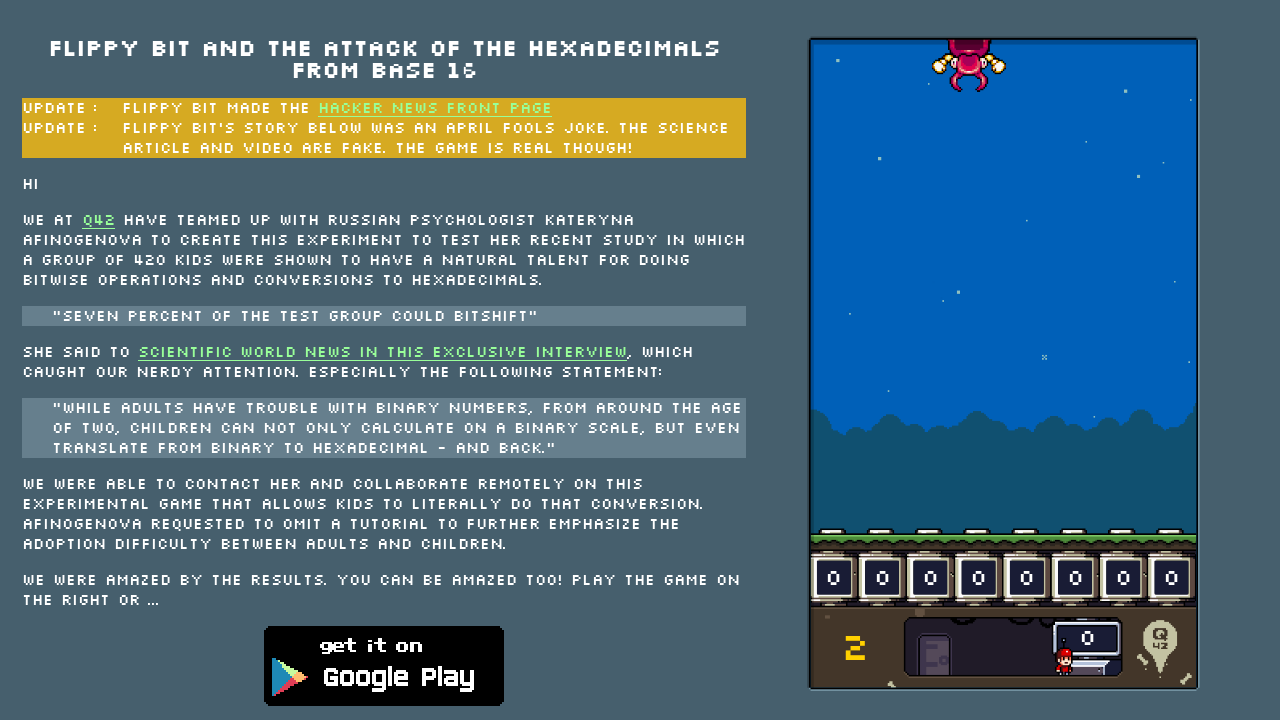

Pressed key 'g' to neutralize bit at position 3
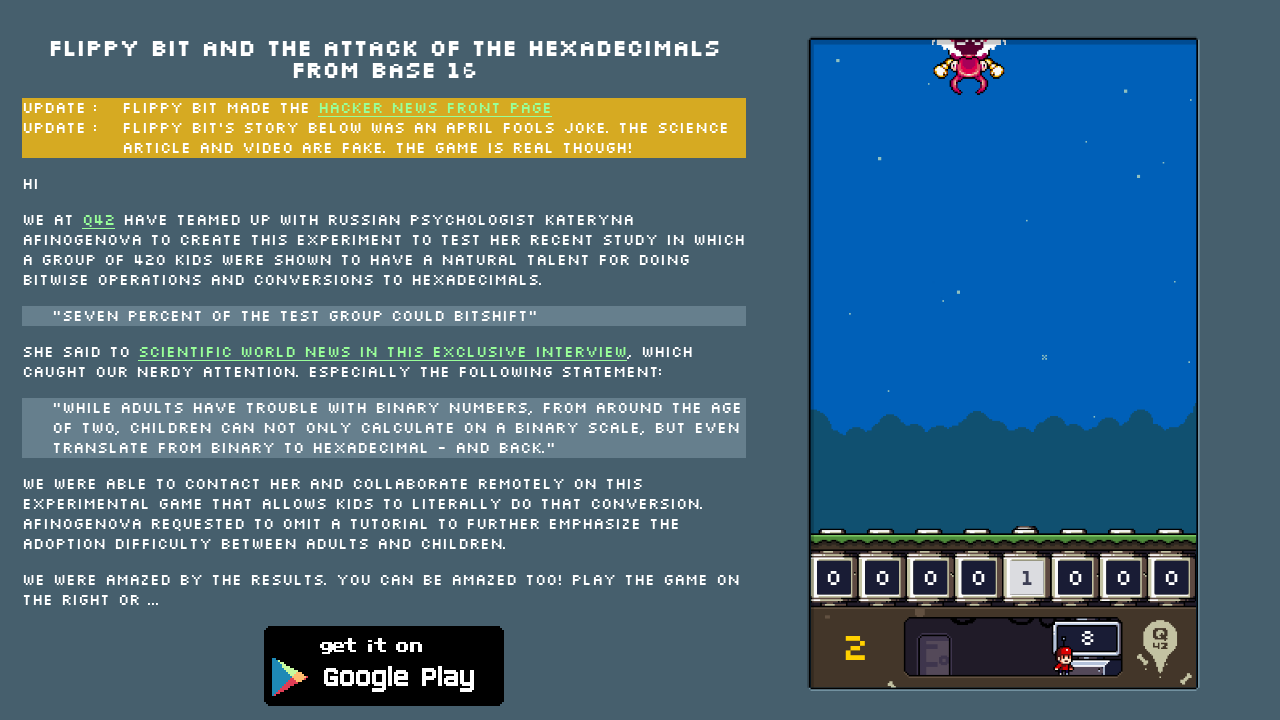

Waited 5ms after key press
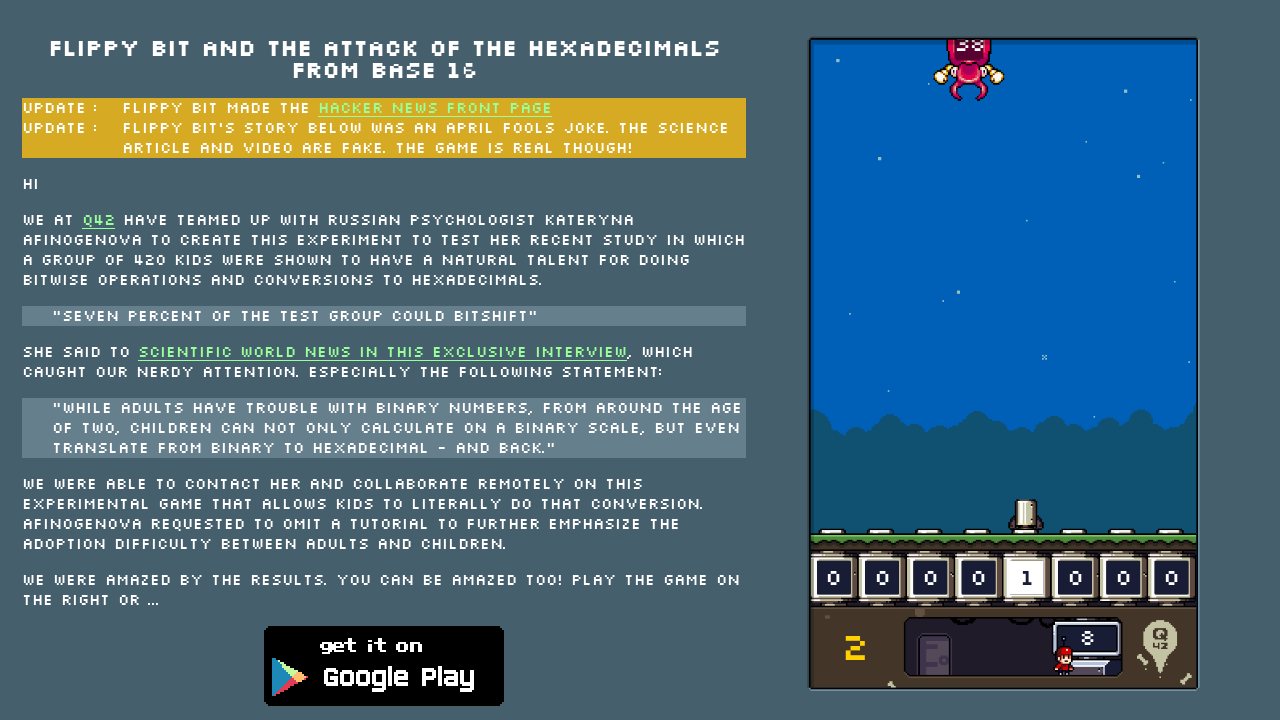

Pressed key 'f' to neutralize bit at position 4
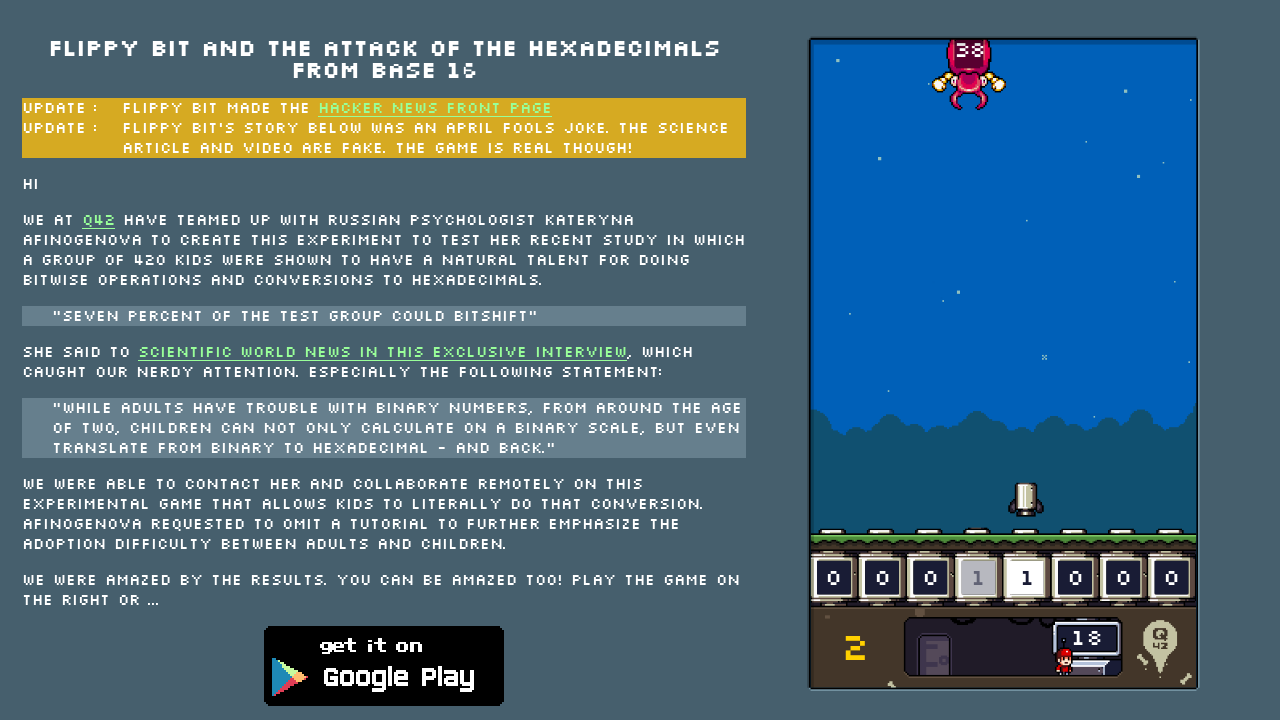

Waited 5ms after key press
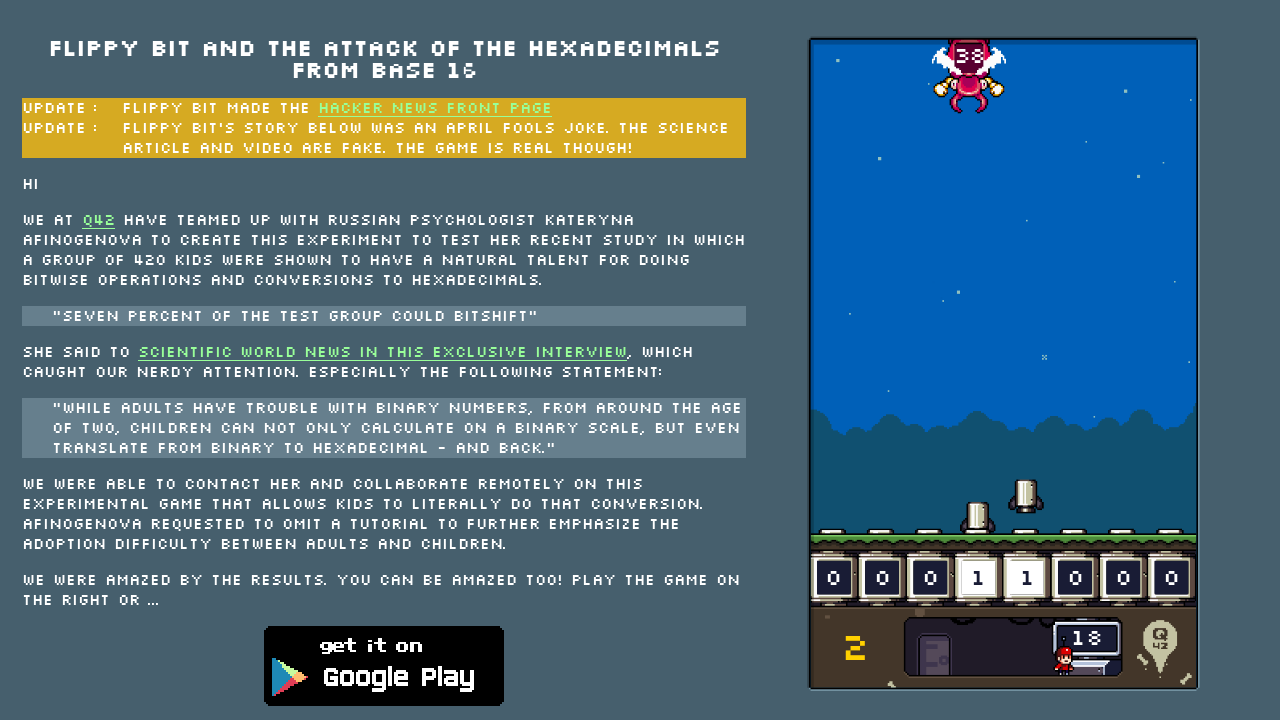

Pressed key 'd' to neutralize bit at position 5
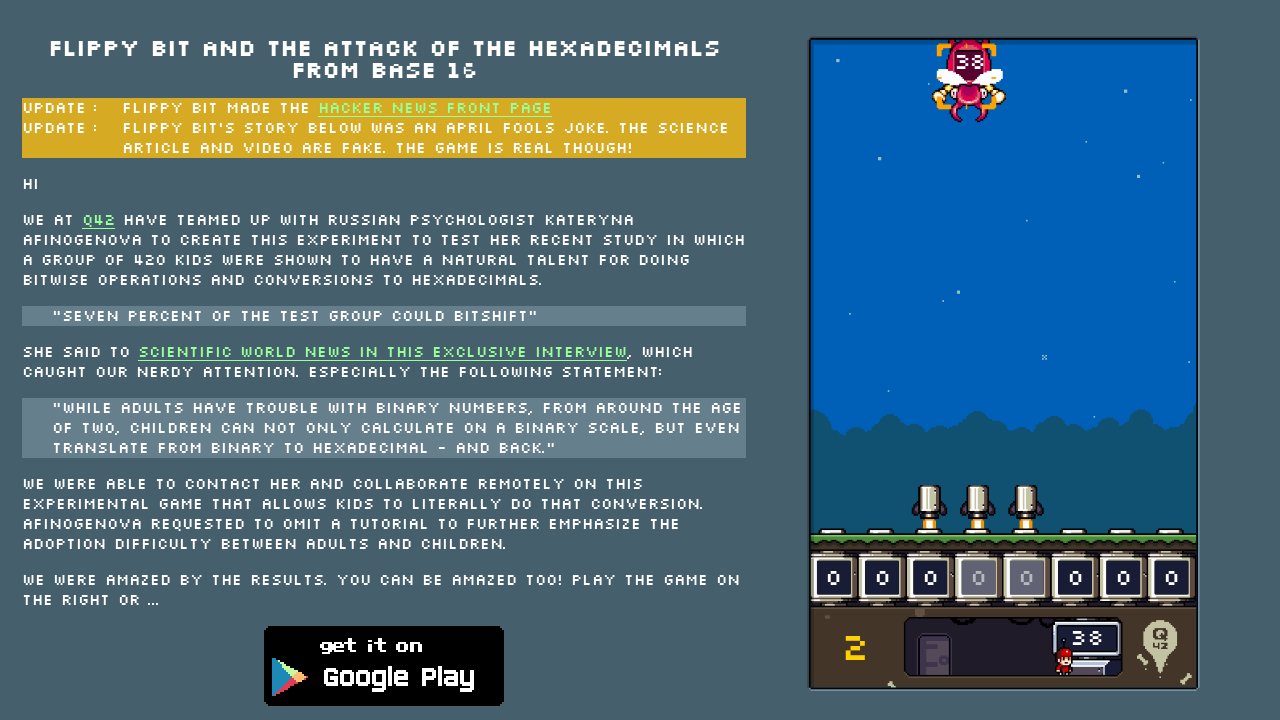

Waited 5ms after key press
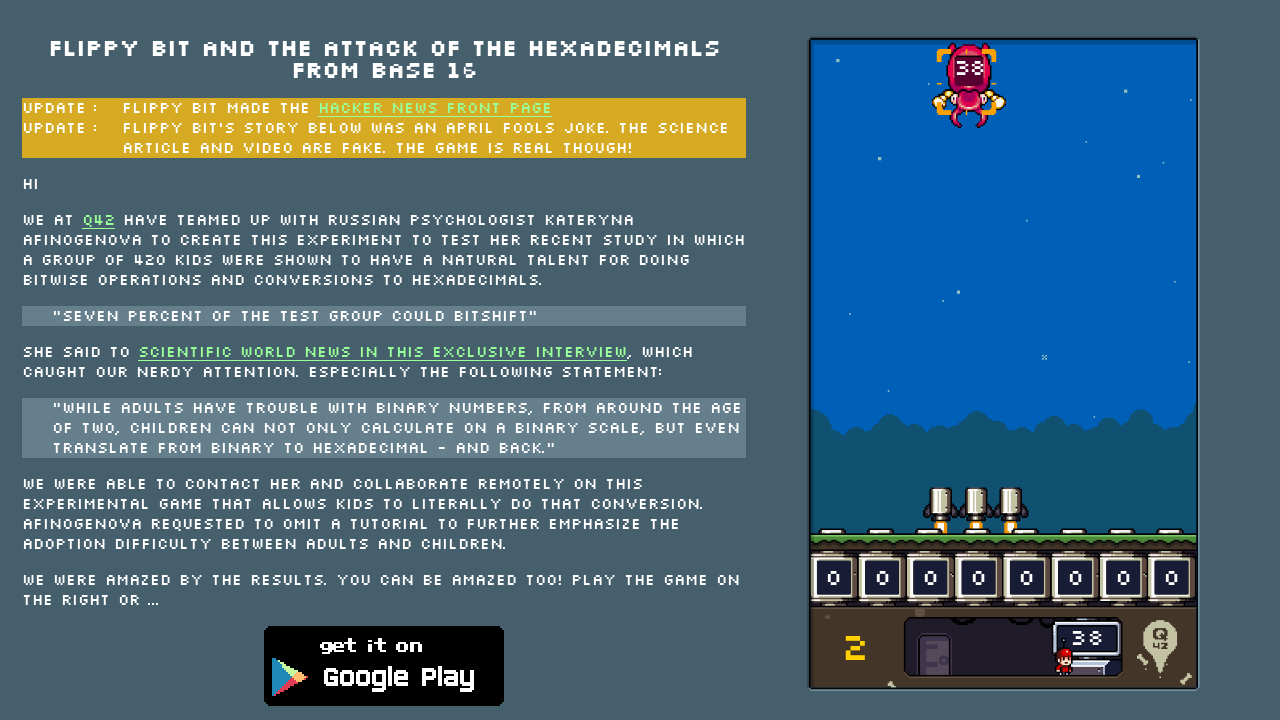

No enemies detected, waited 500ms
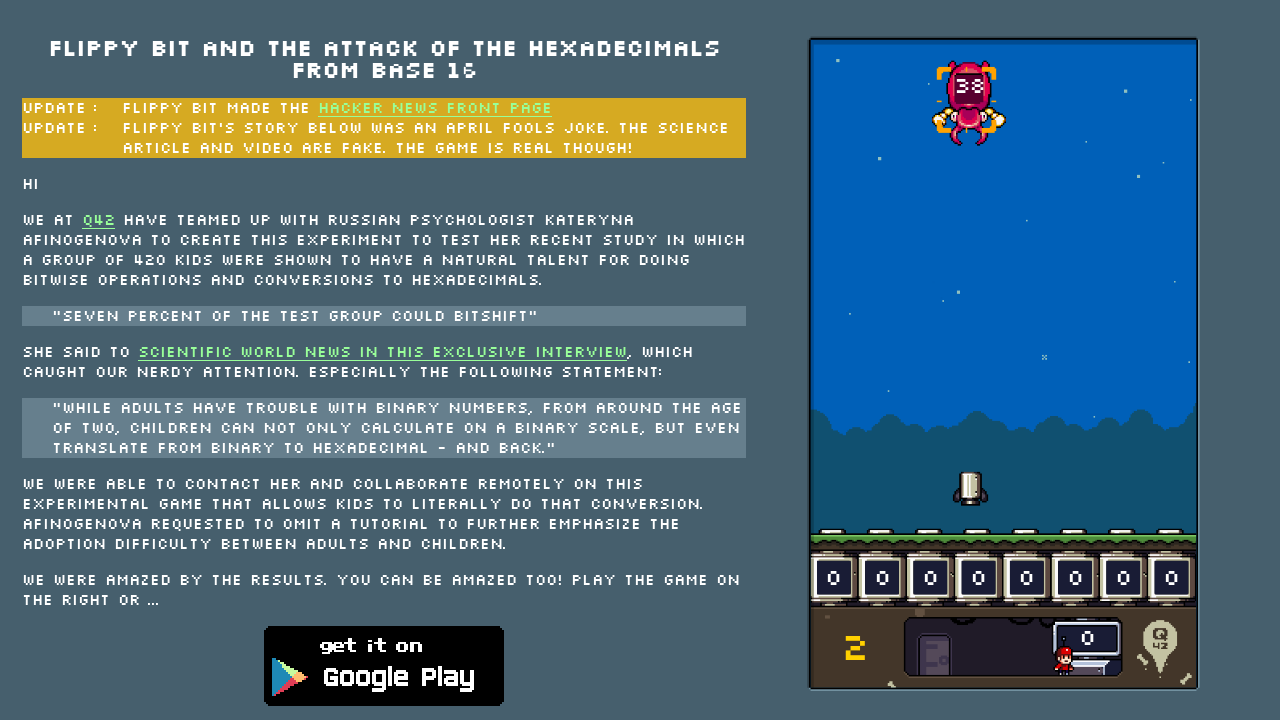

No enemies detected, waited 500ms
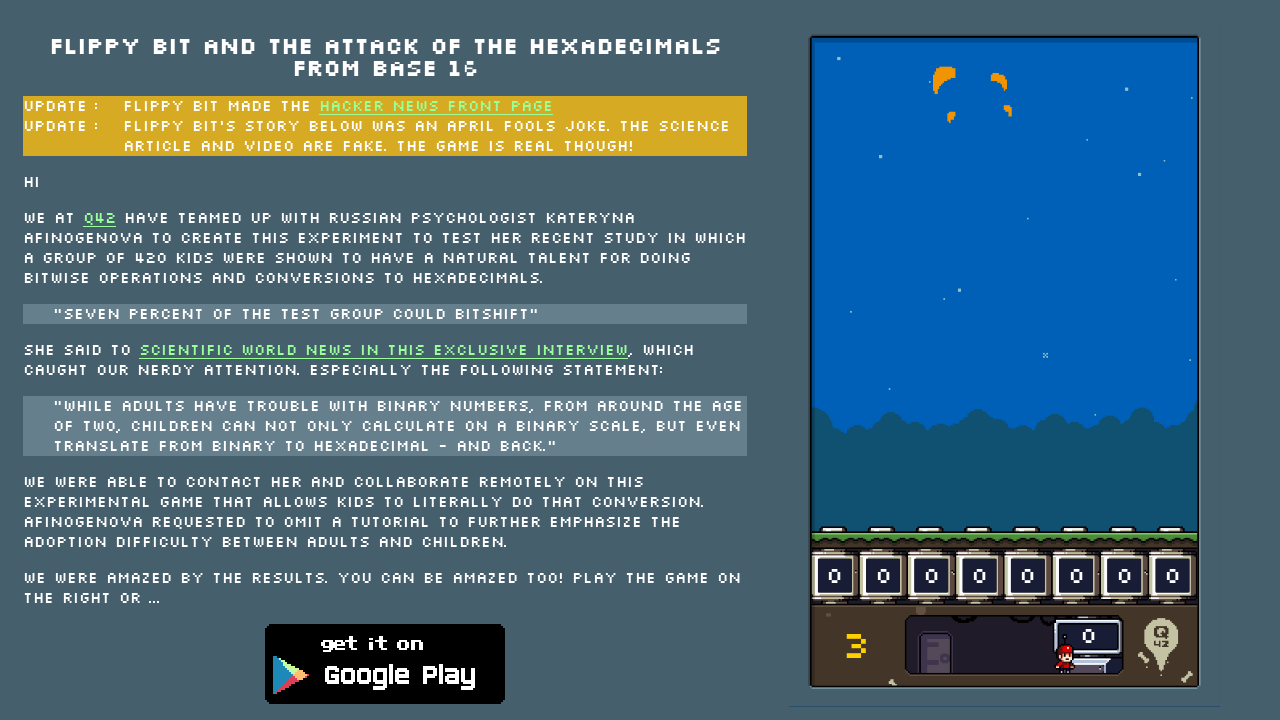

No enemies detected, waited 500ms
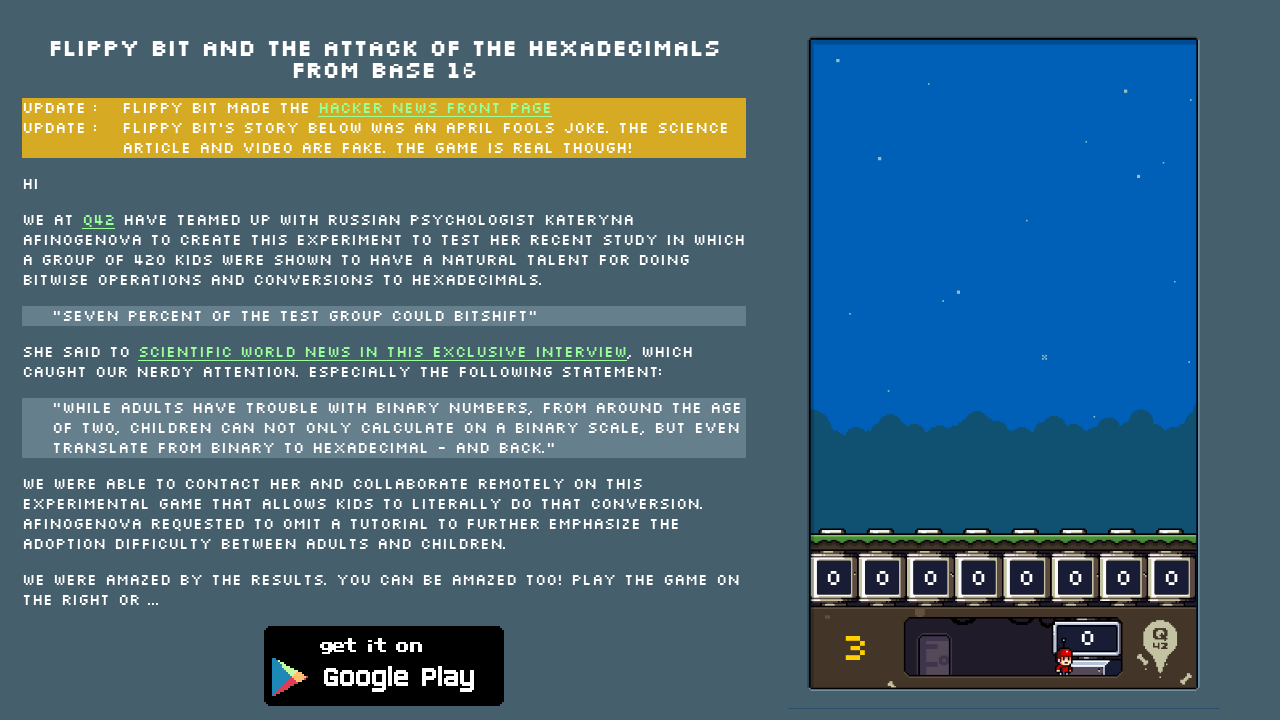

No enemies detected, waited 500ms
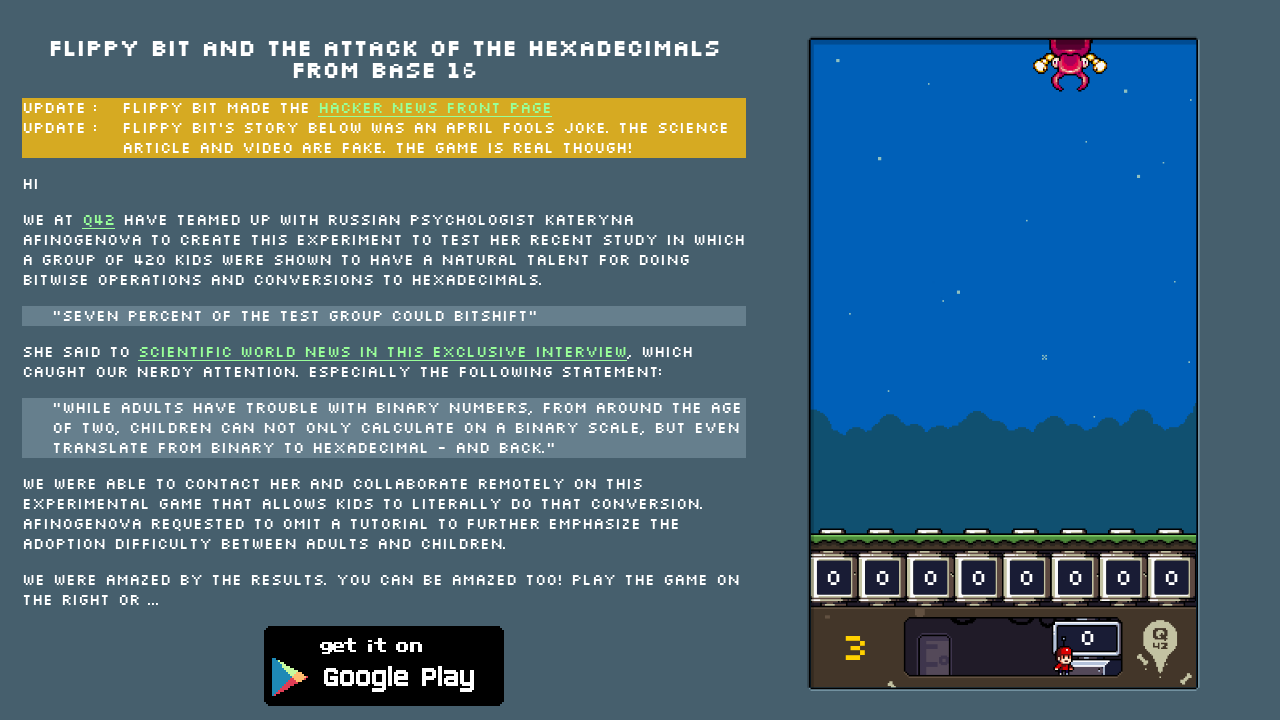

Identified enemy with hexadecimal value 'F5', converted to binary '11110101'
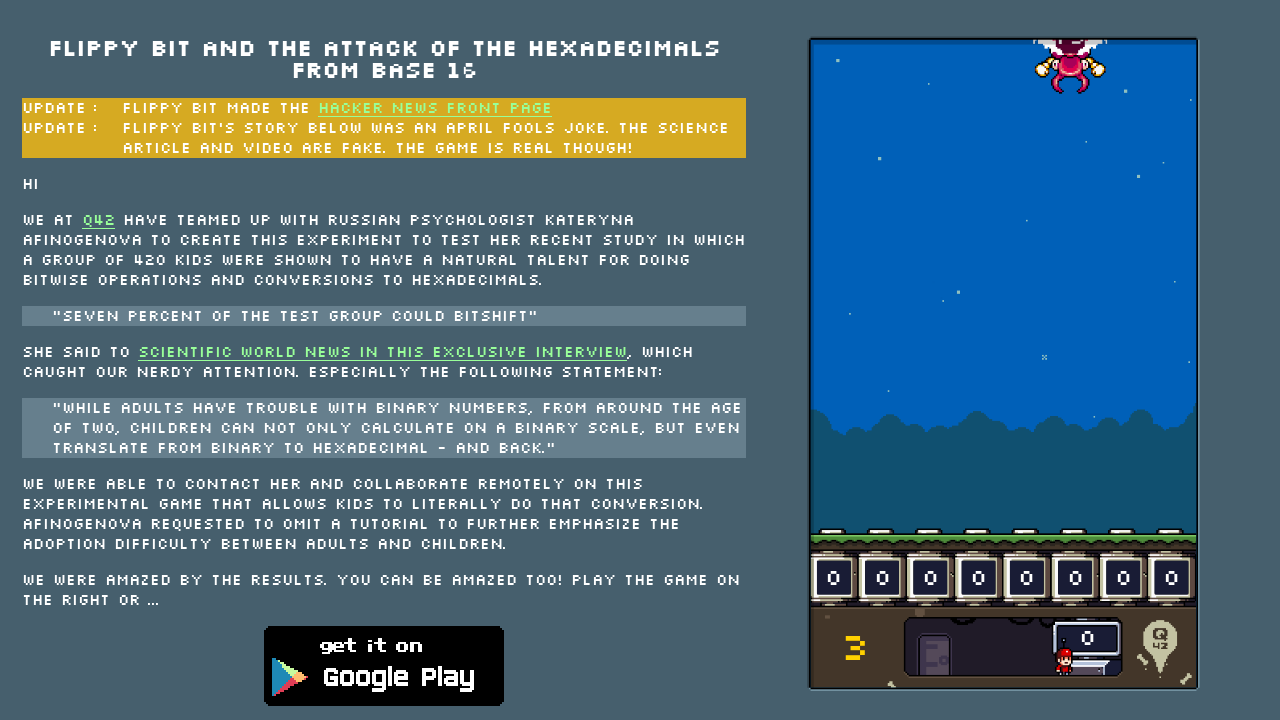

Pressed key 'k' to neutralize bit at position 0
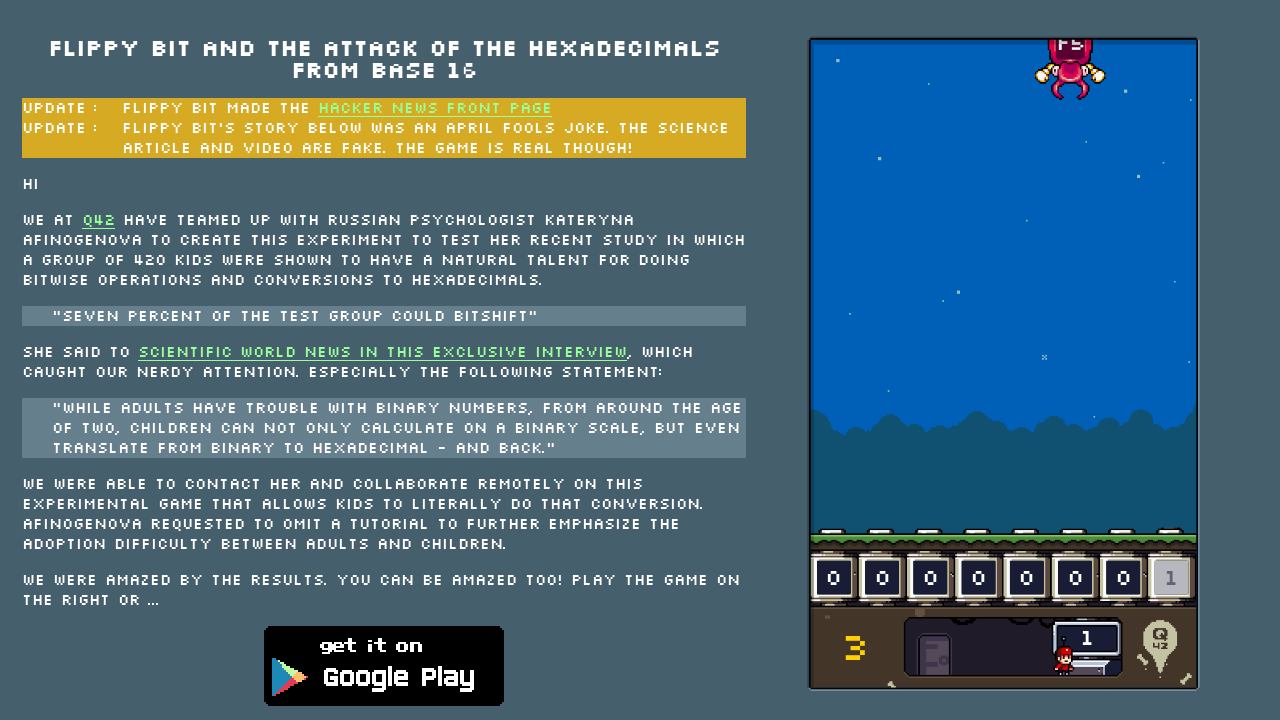

Waited 5ms after key press
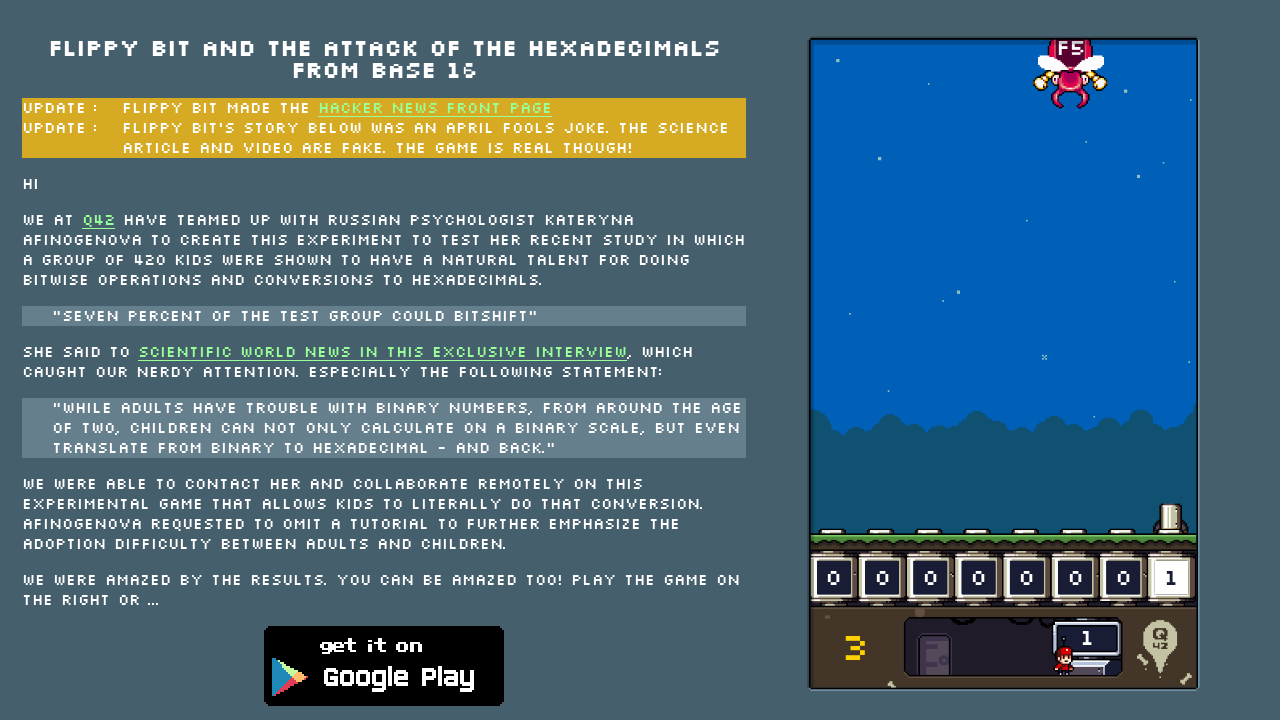

Pressed key 'h' to neutralize bit at position 2
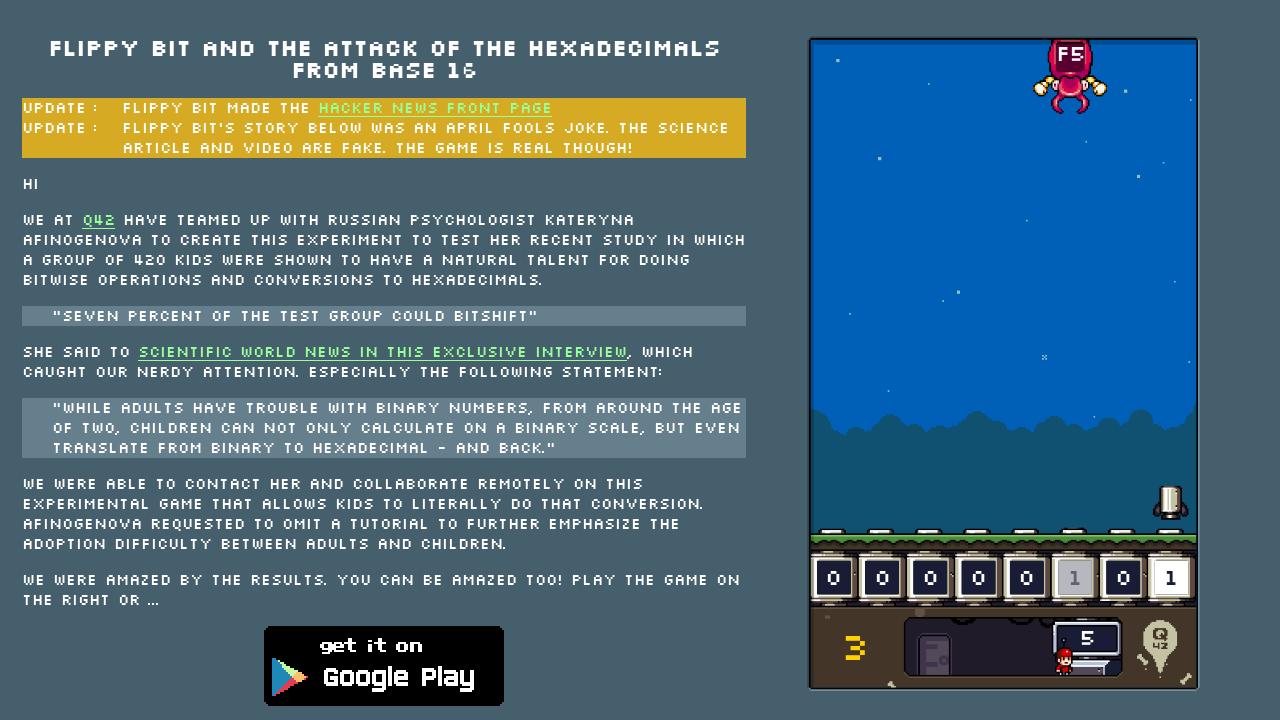

Waited 5ms after key press
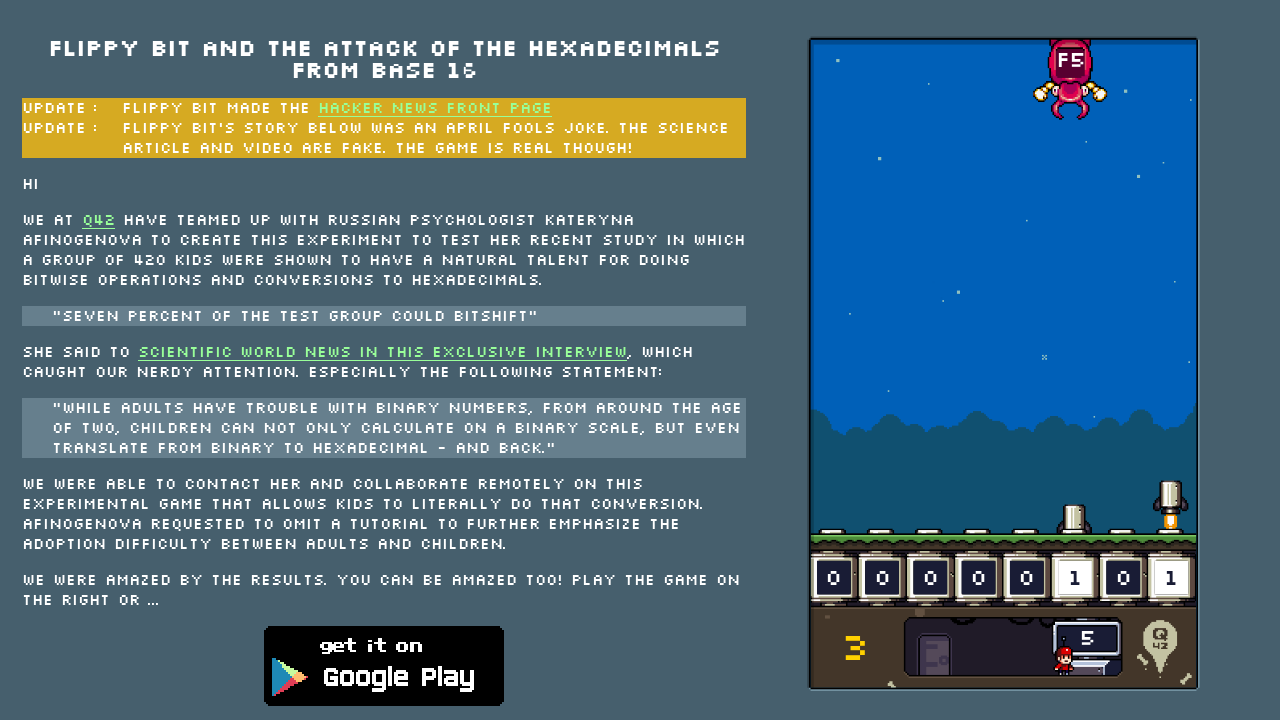

Pressed key 'f' to neutralize bit at position 4
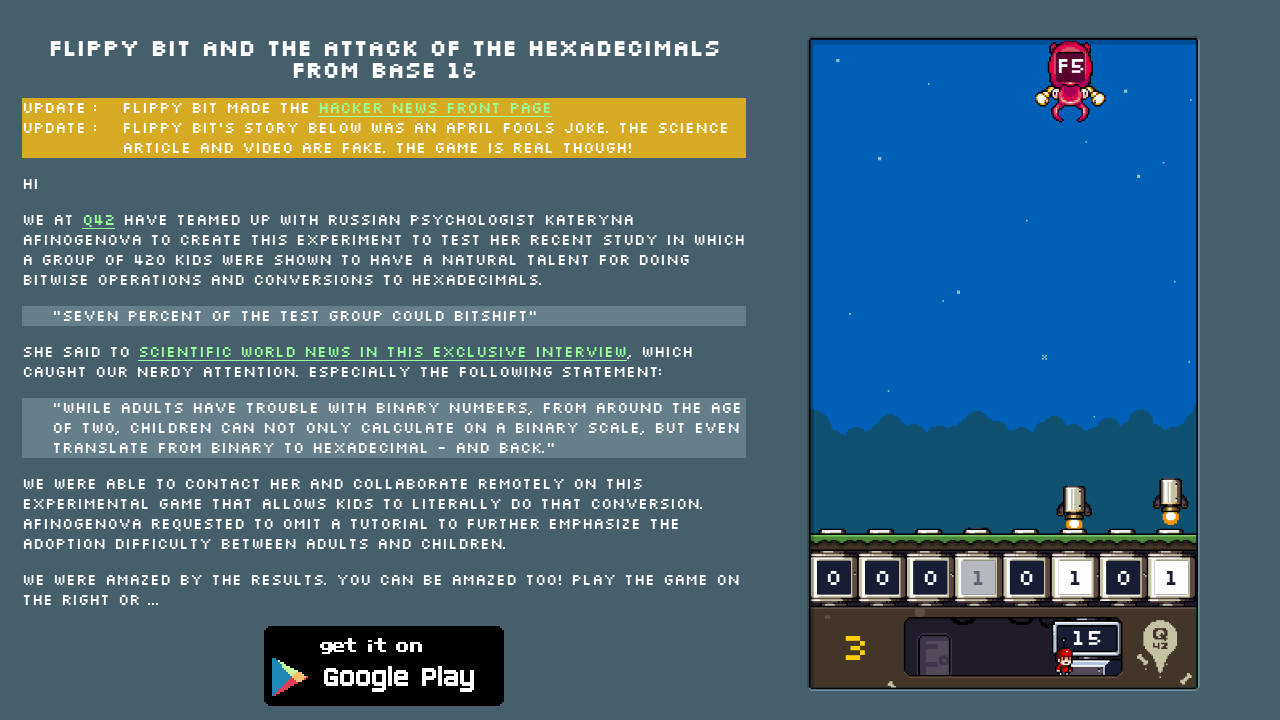

Waited 5ms after key press
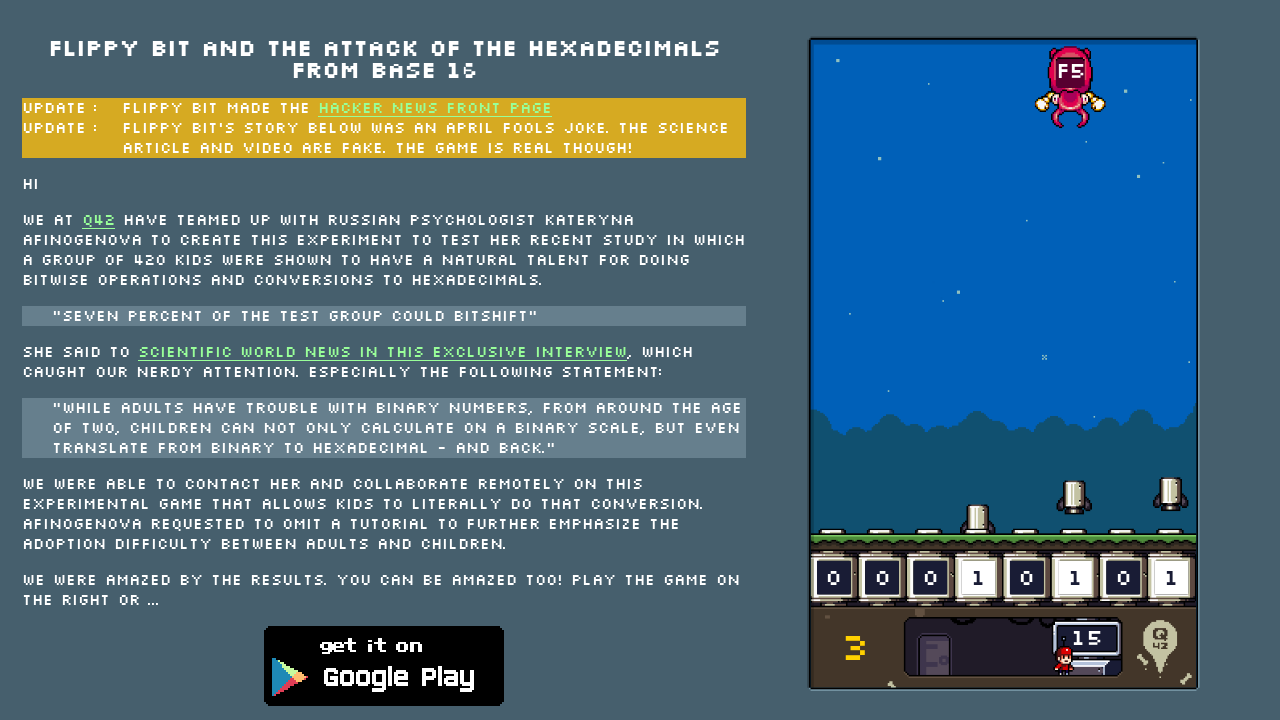

Pressed key 'd' to neutralize bit at position 5
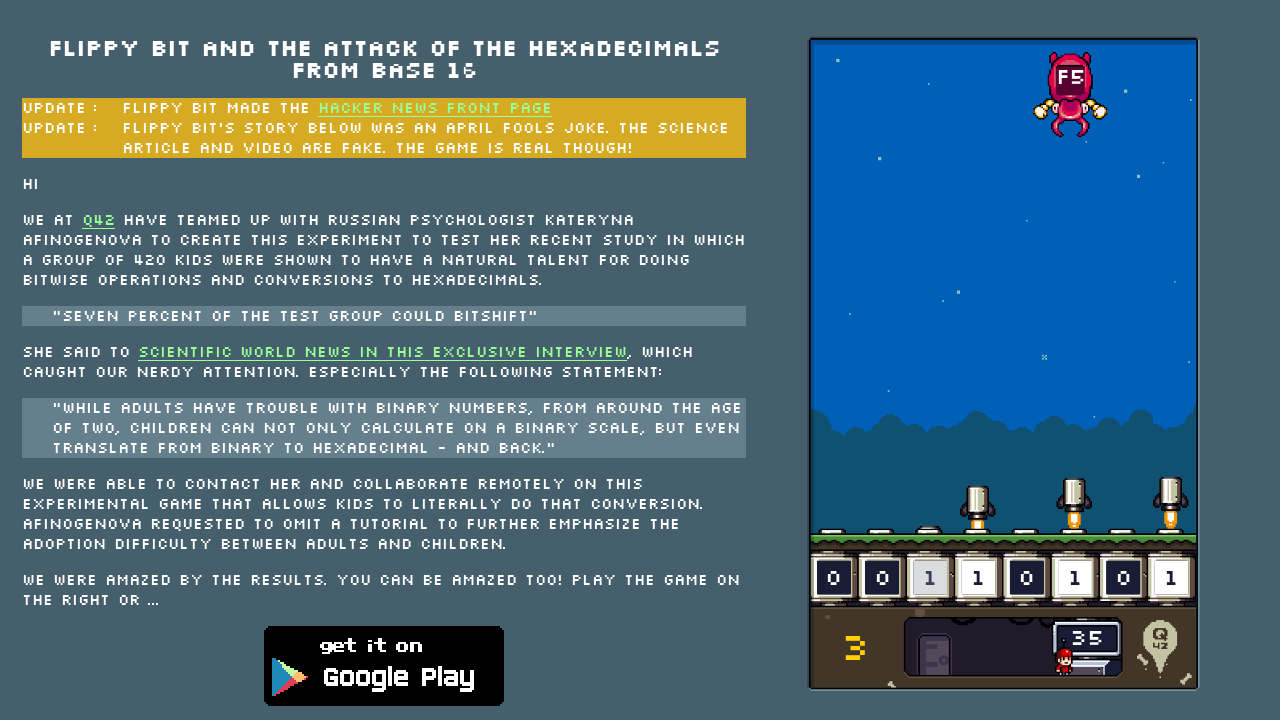

Waited 5ms after key press
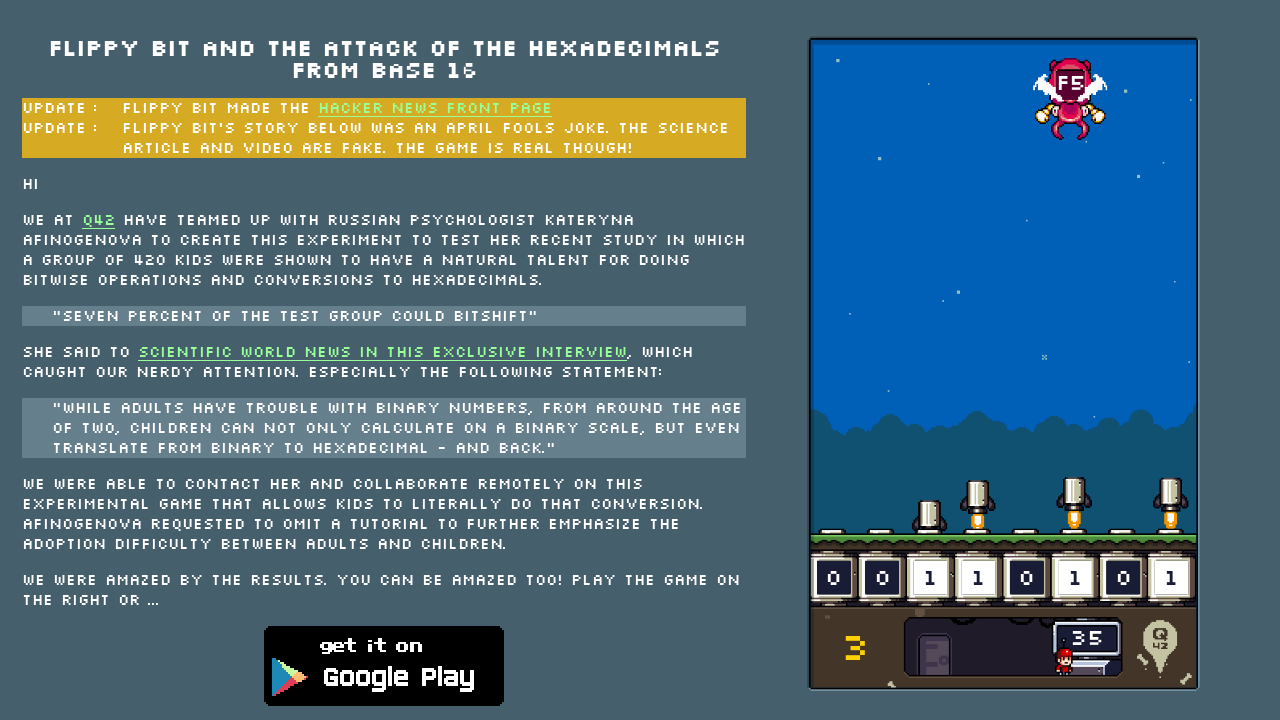

Pressed key 's' to neutralize bit at position 6
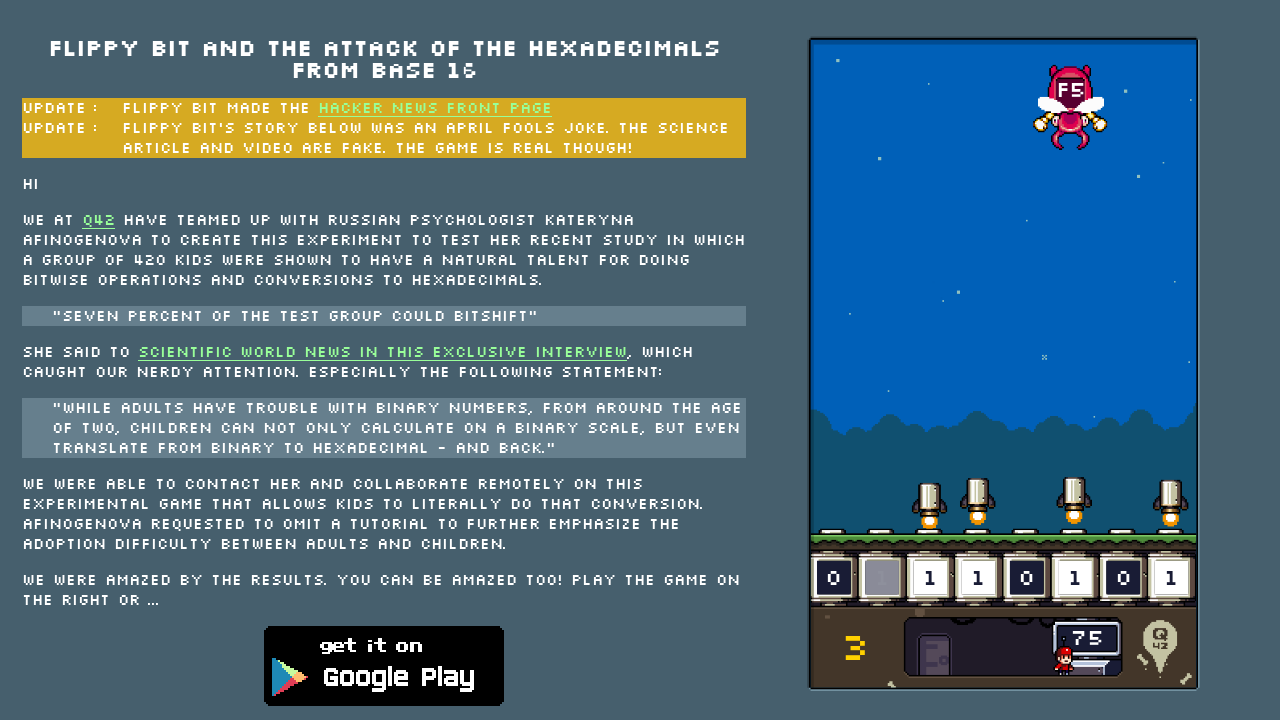

Waited 5ms after key press
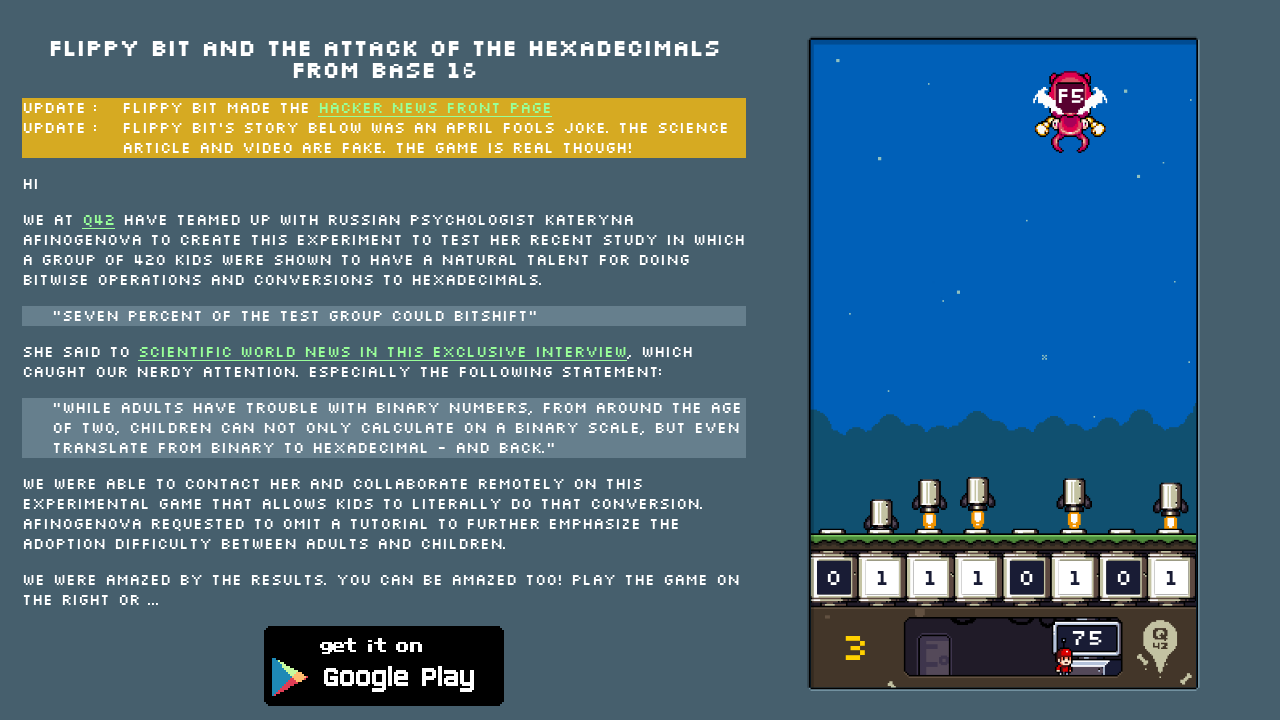

Pressed key 'a' to neutralize bit at position 7
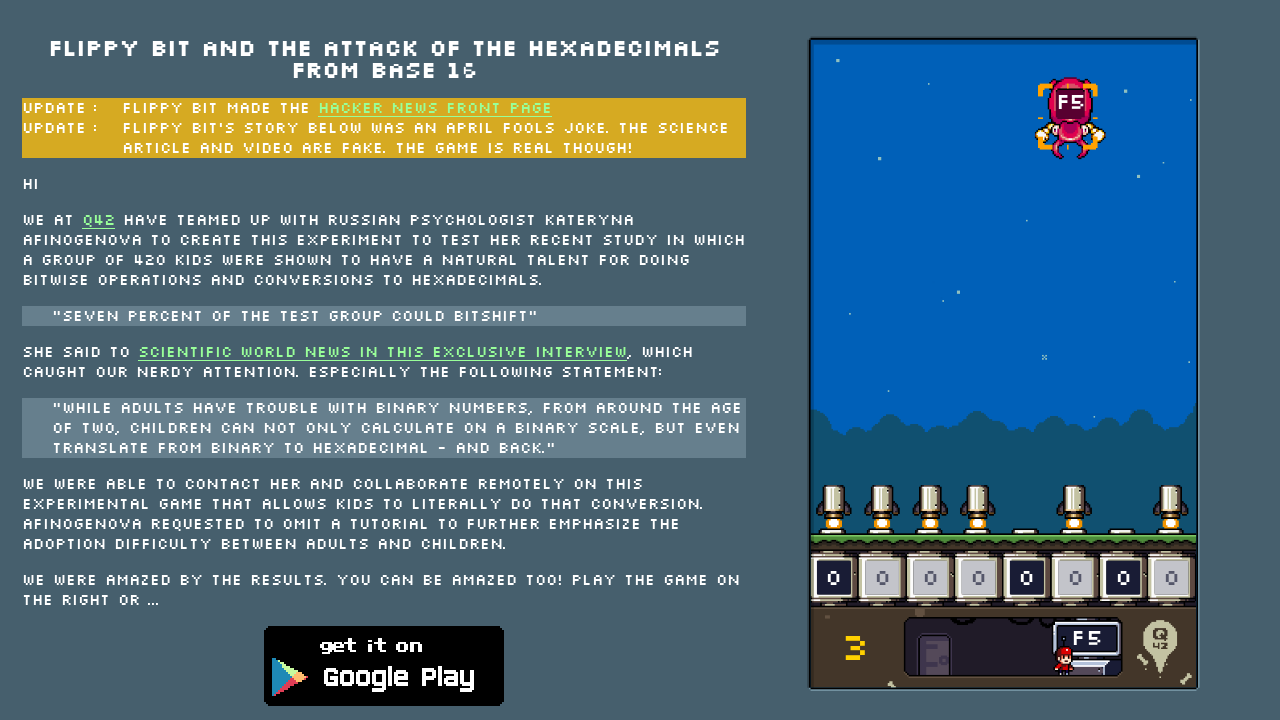

Waited 5ms after key press
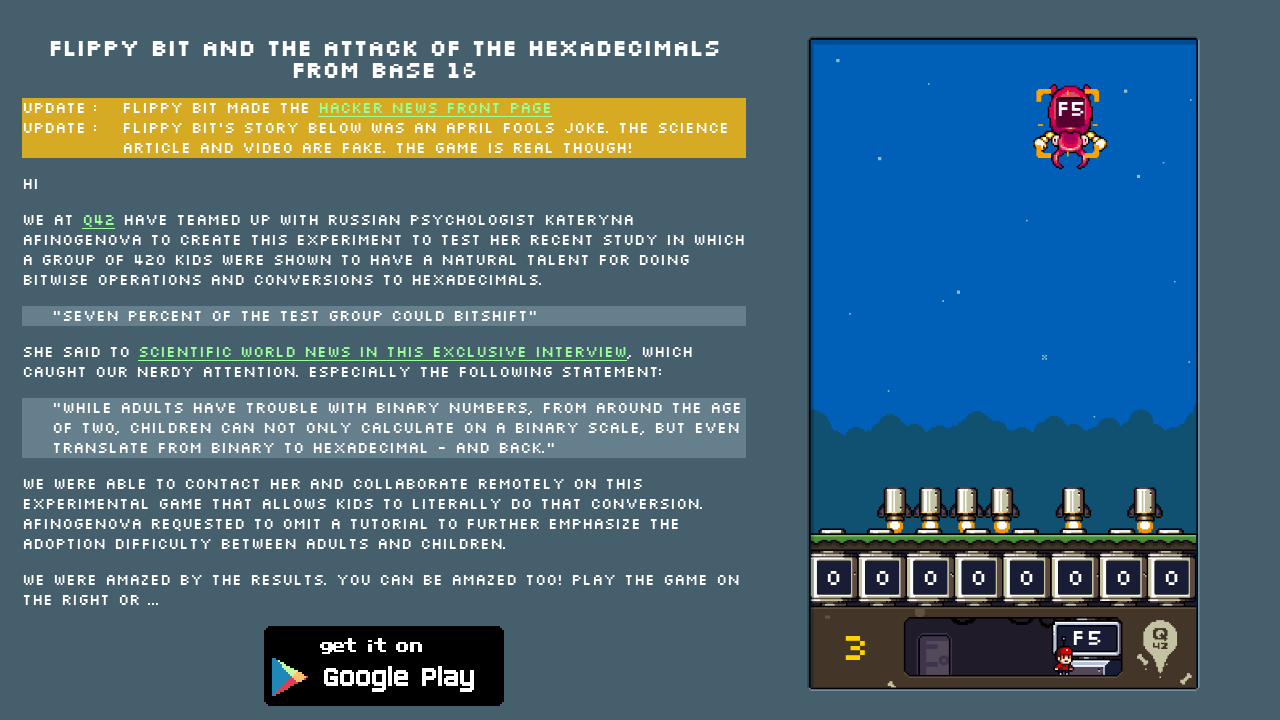

No enemies detected, waited 500ms
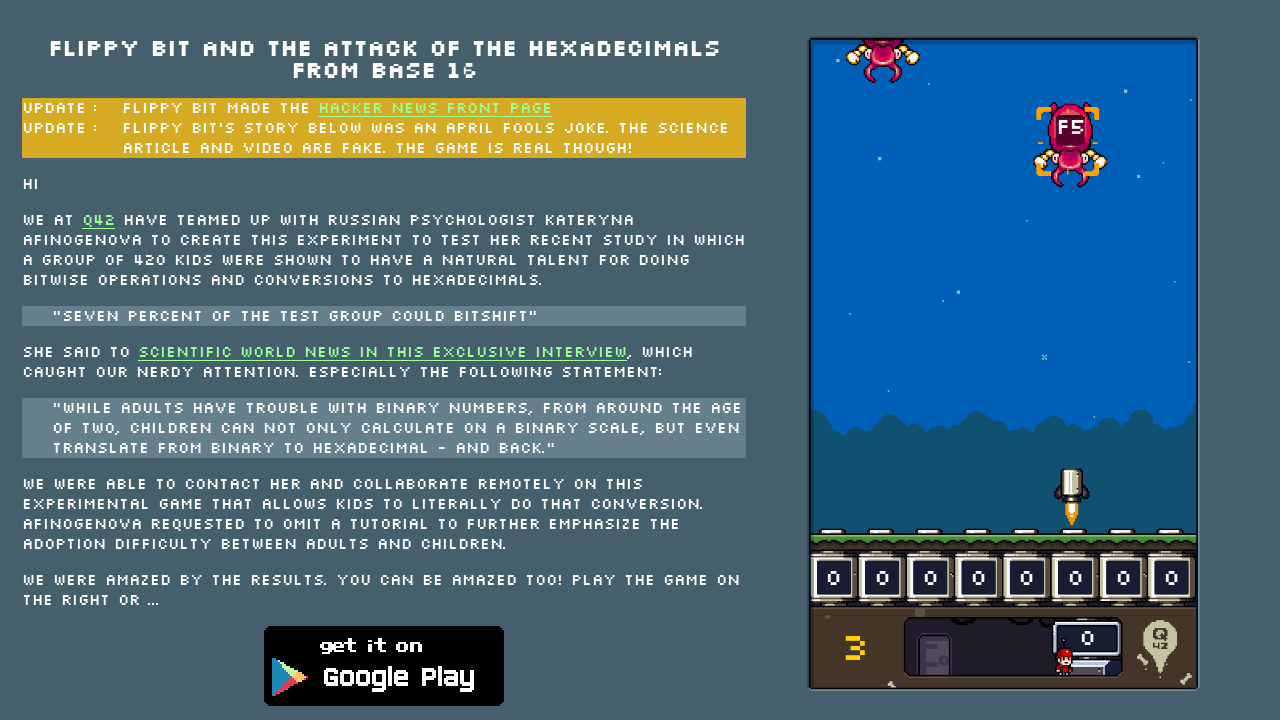

Identified enemy with hexadecimal value '69', converted to binary '01101001'
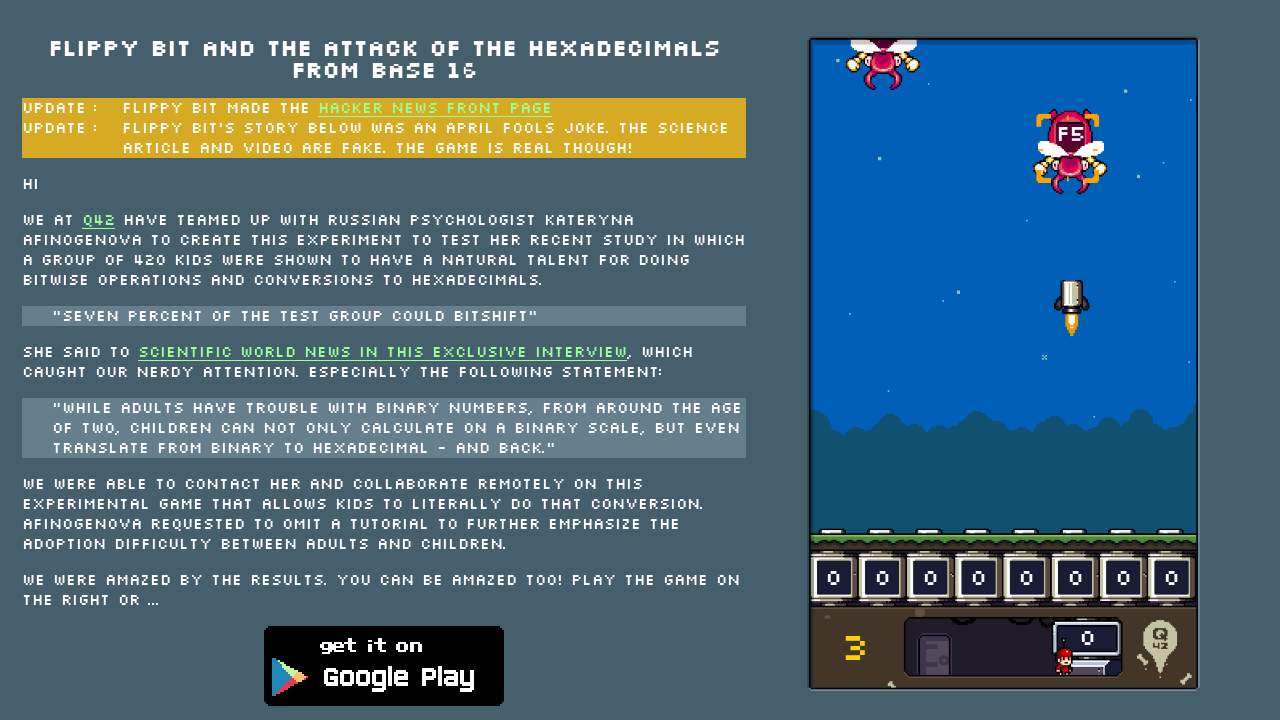

Pressed key 'k' to neutralize bit at position 0
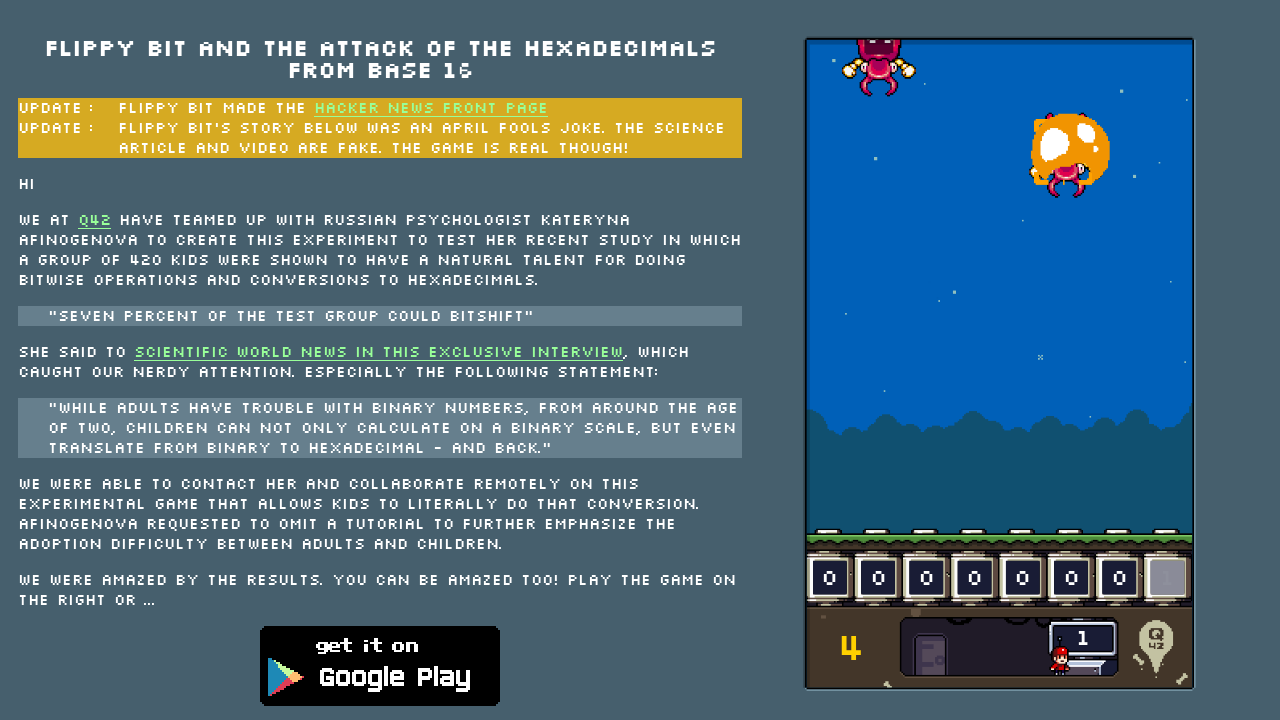

Waited 5ms after key press
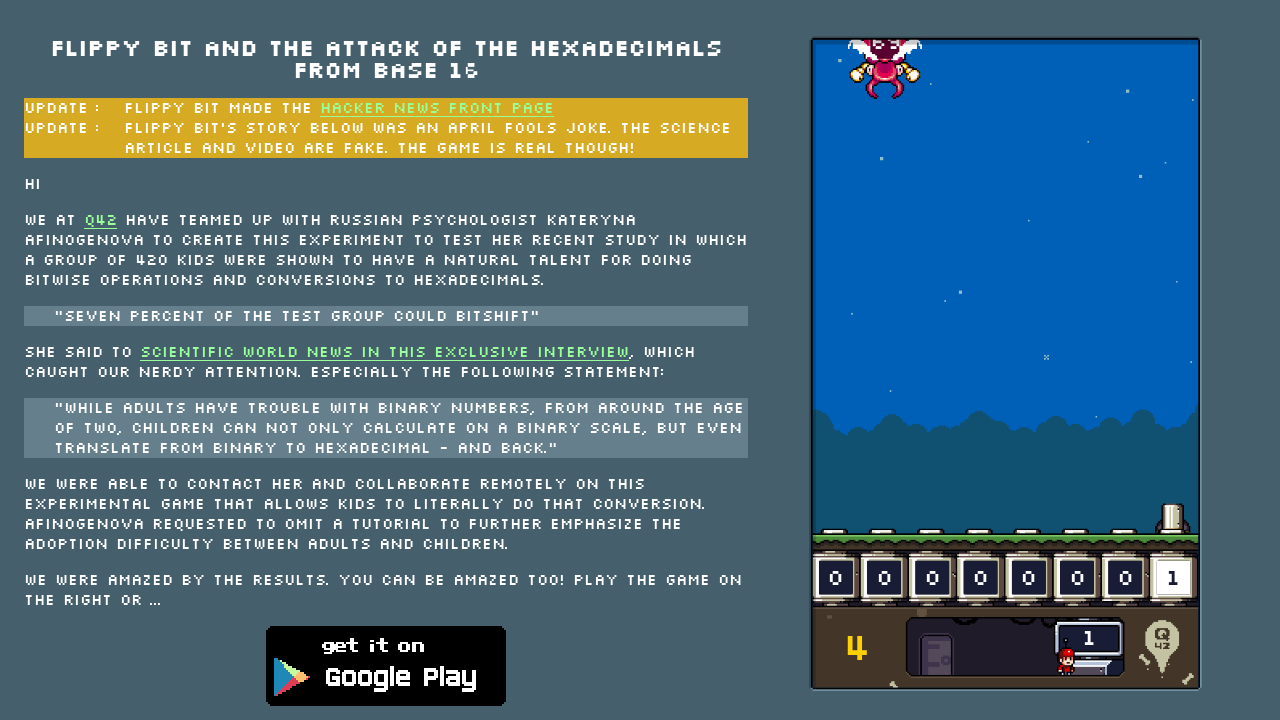

Pressed key 'g' to neutralize bit at position 3
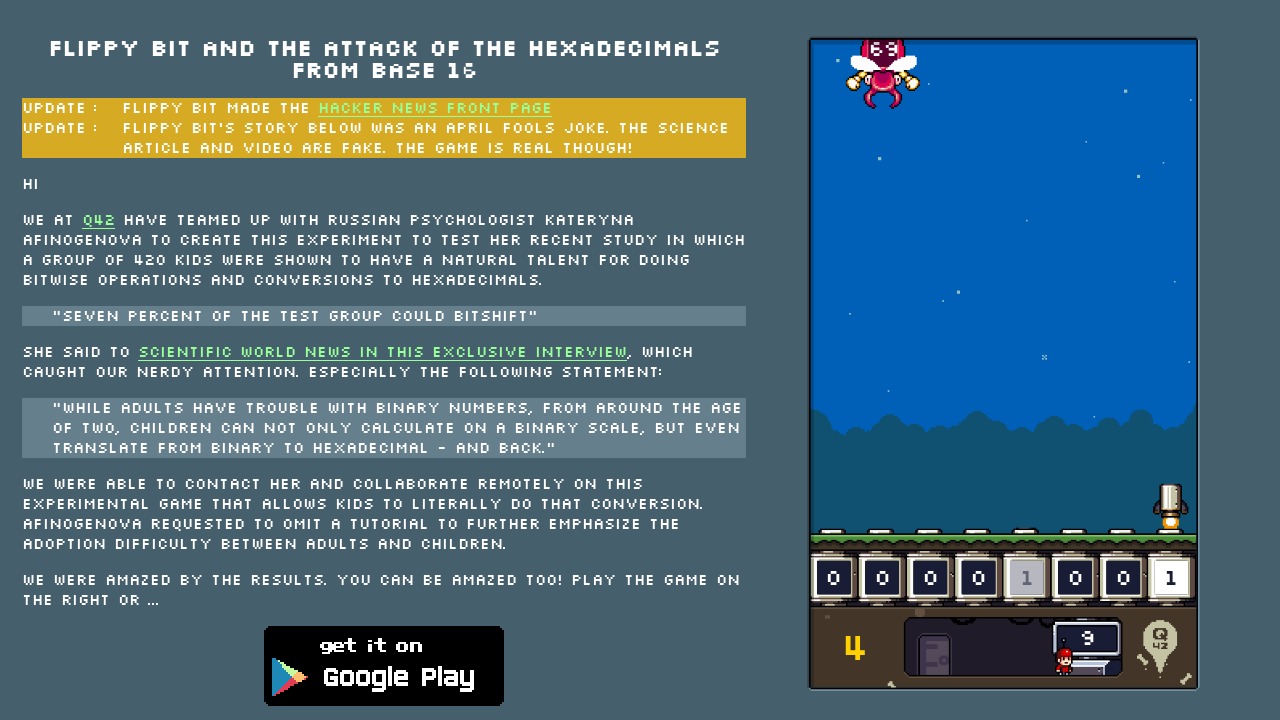

Waited 5ms after key press
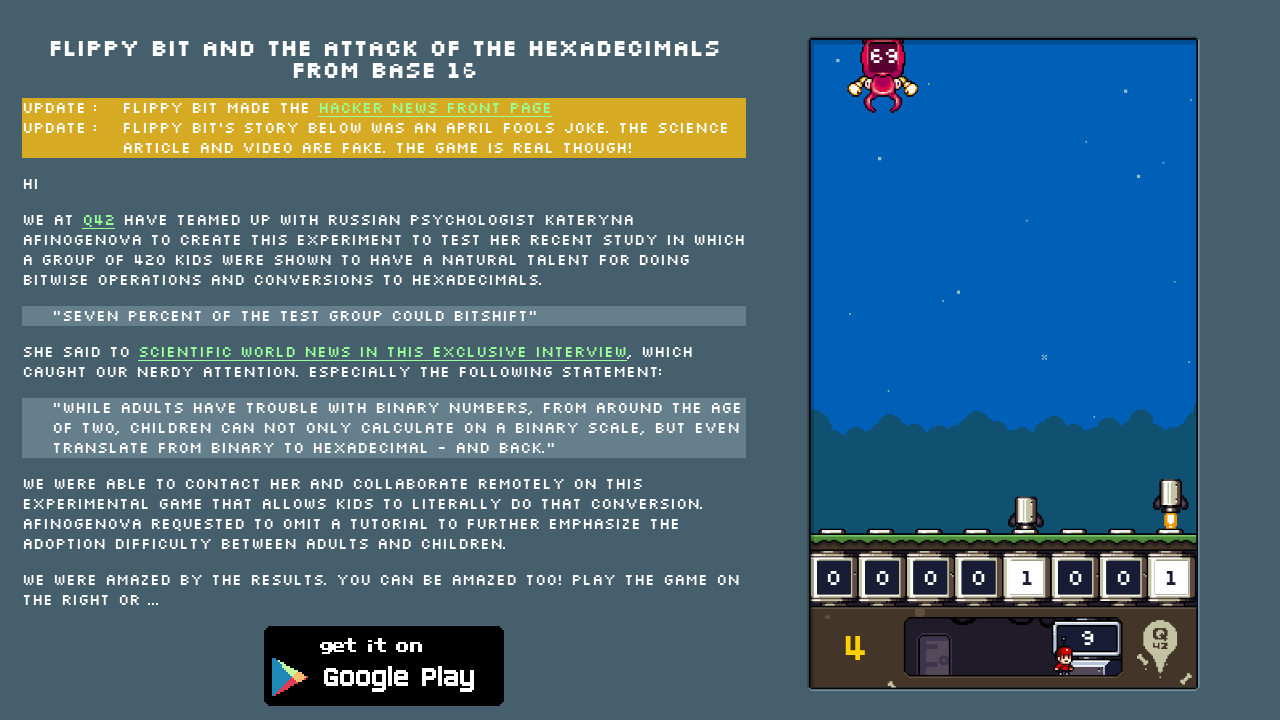

Pressed key 'd' to neutralize bit at position 5
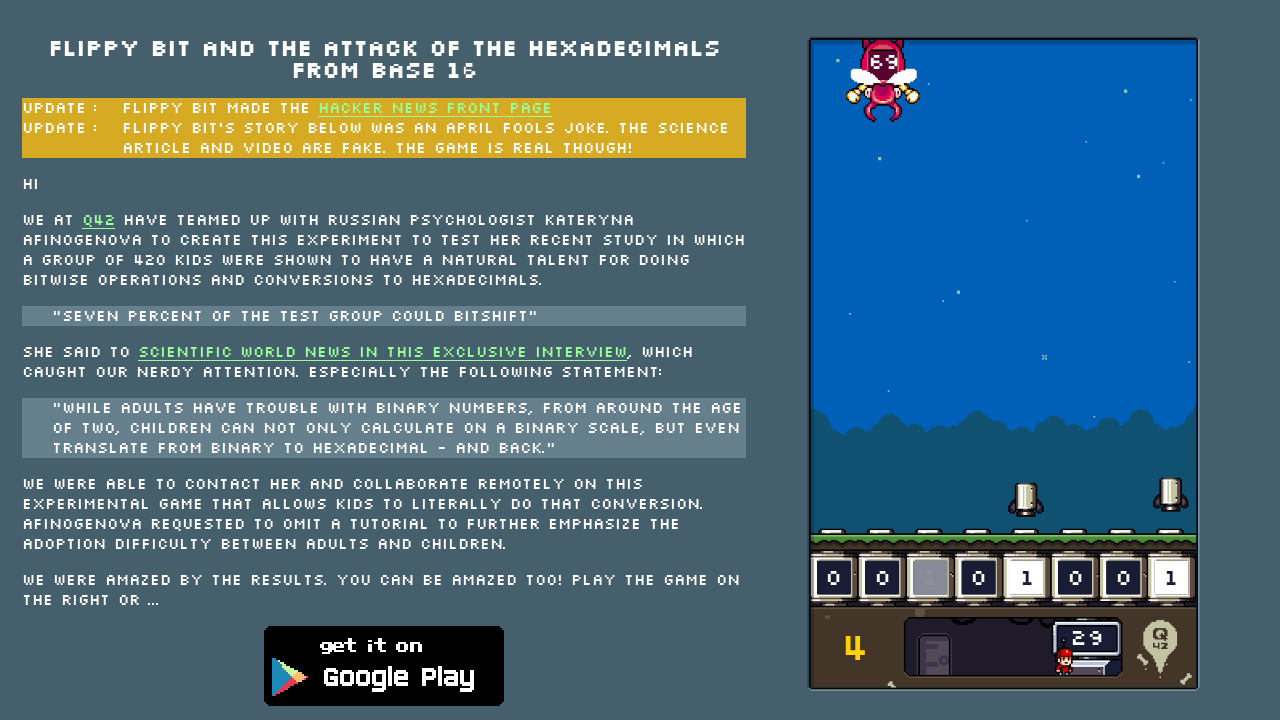

Waited 5ms after key press
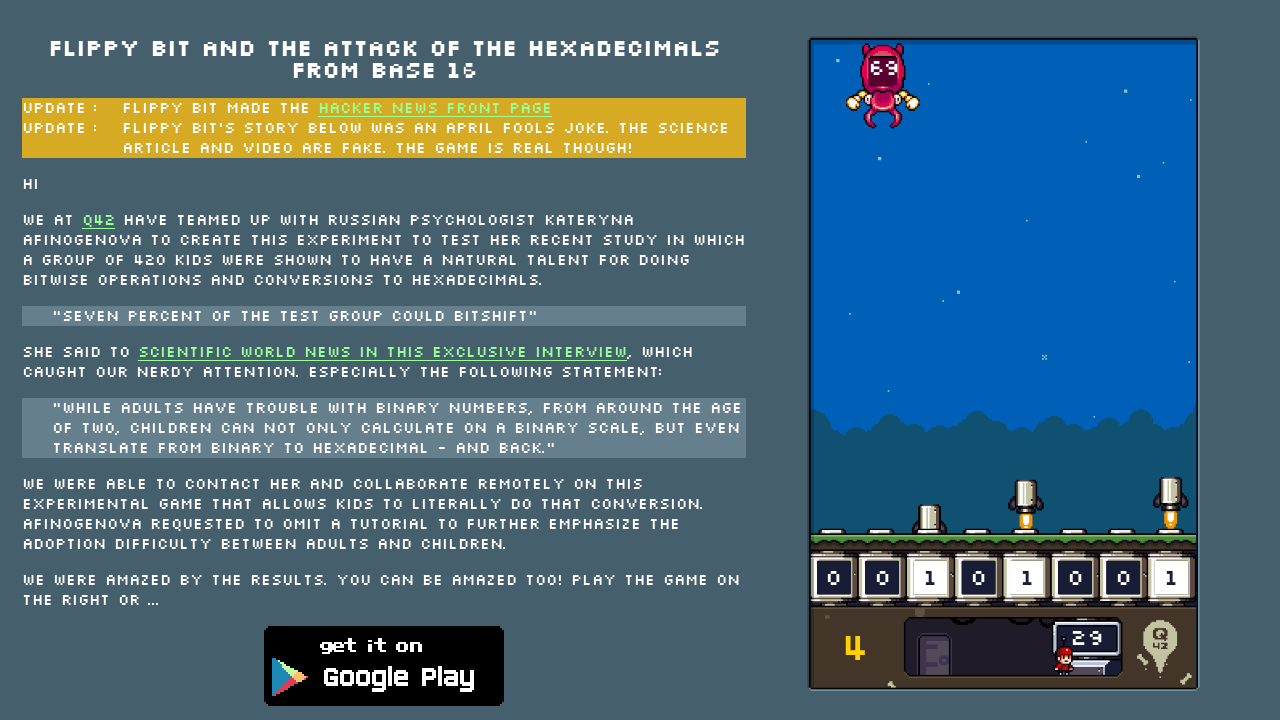

Pressed key 's' to neutralize bit at position 6
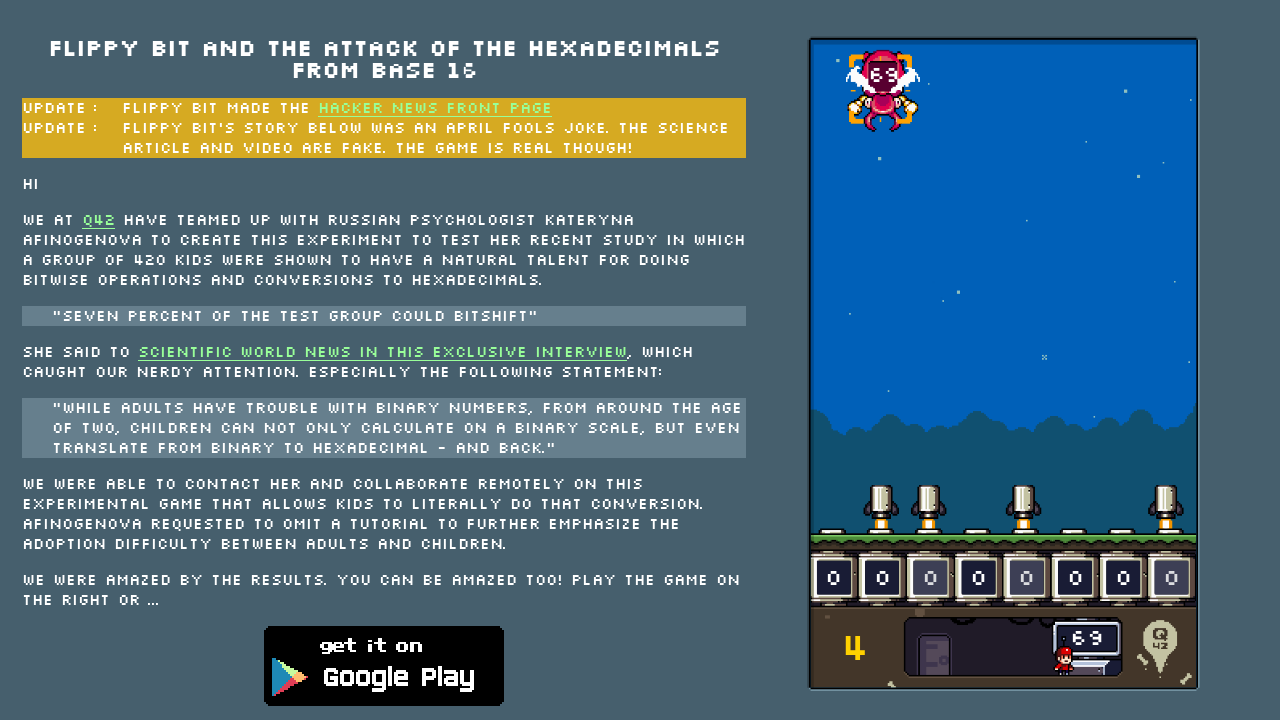

Waited 5ms after key press
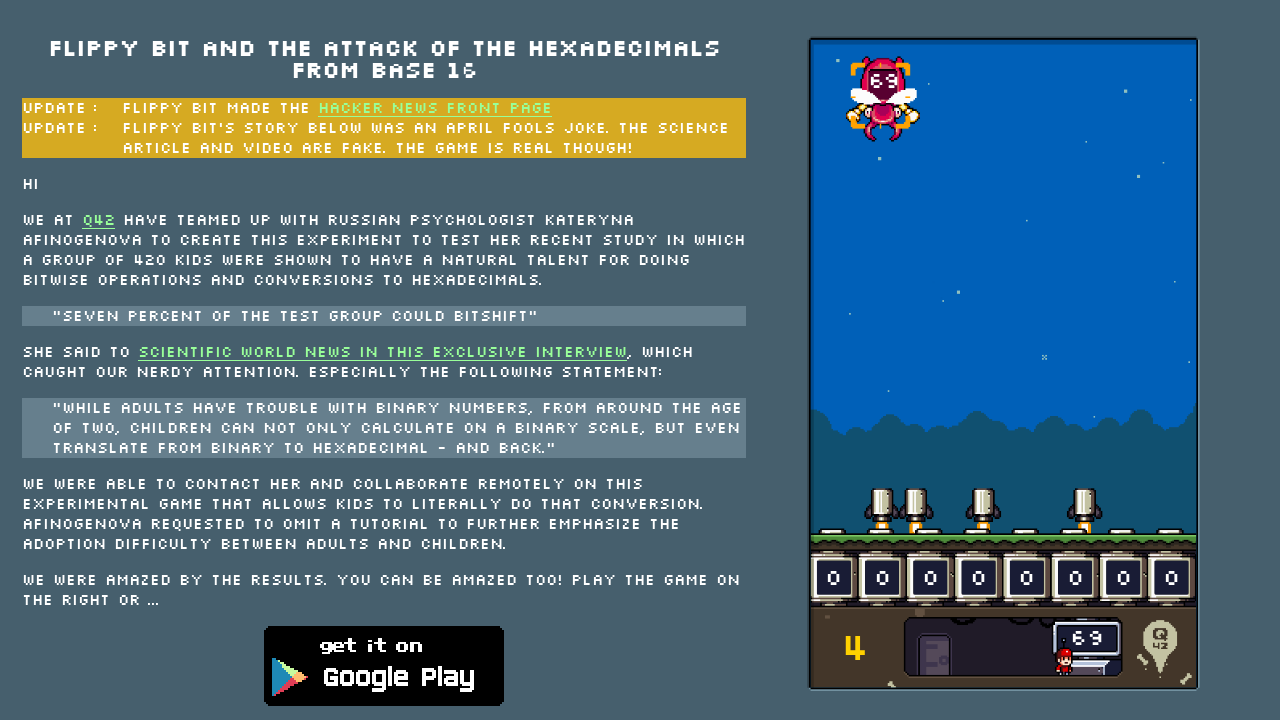

No enemies detected, waited 500ms
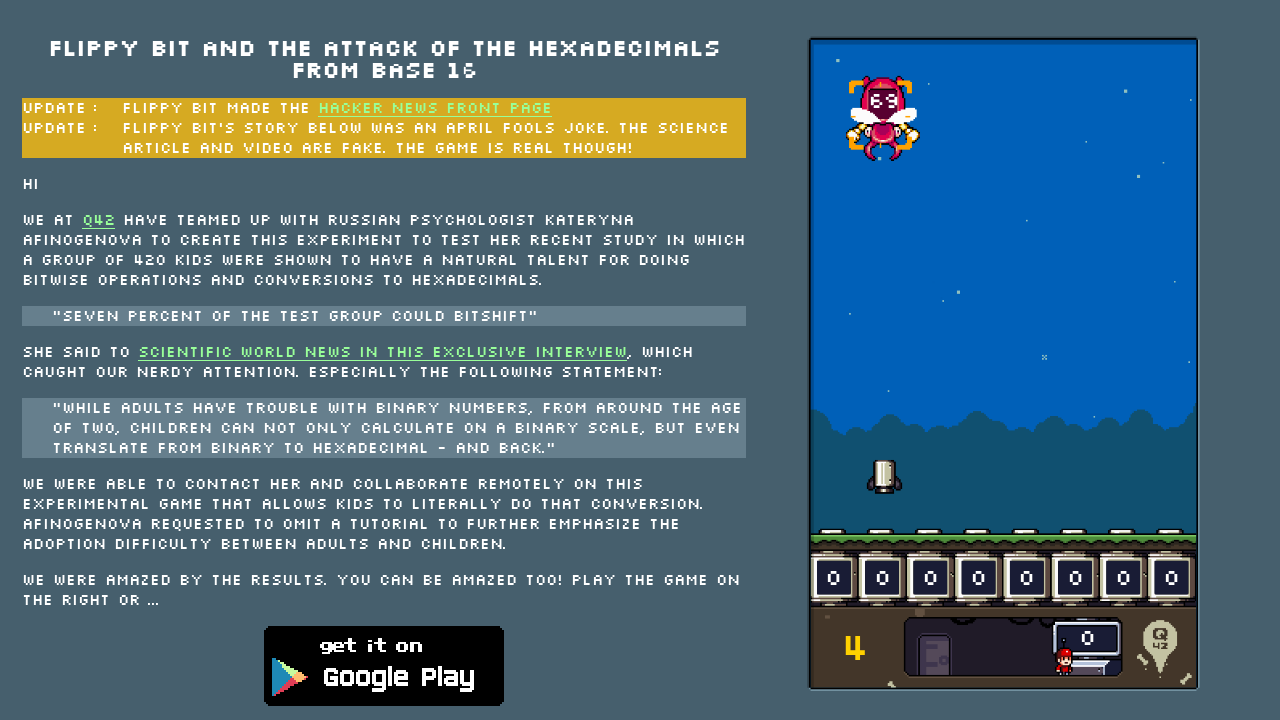

No enemies detected, waited 500ms
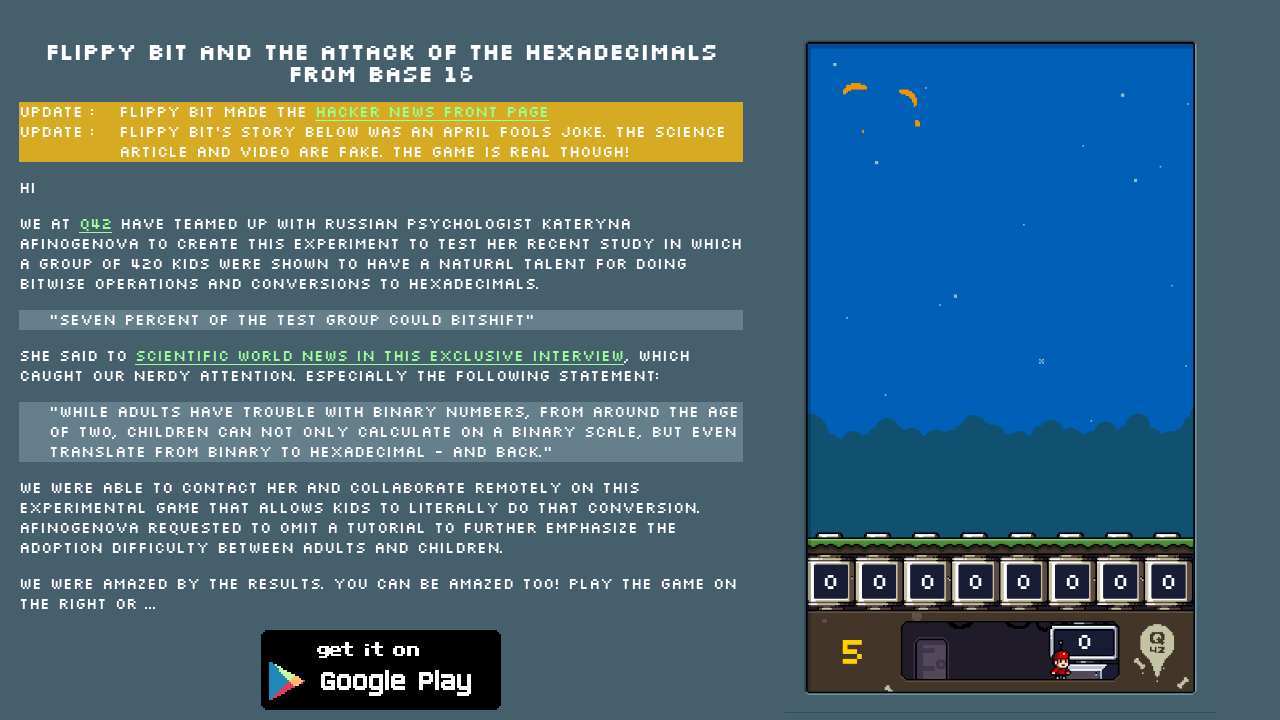

Identified enemy with hexadecimal value '81', converted to binary '10000001'
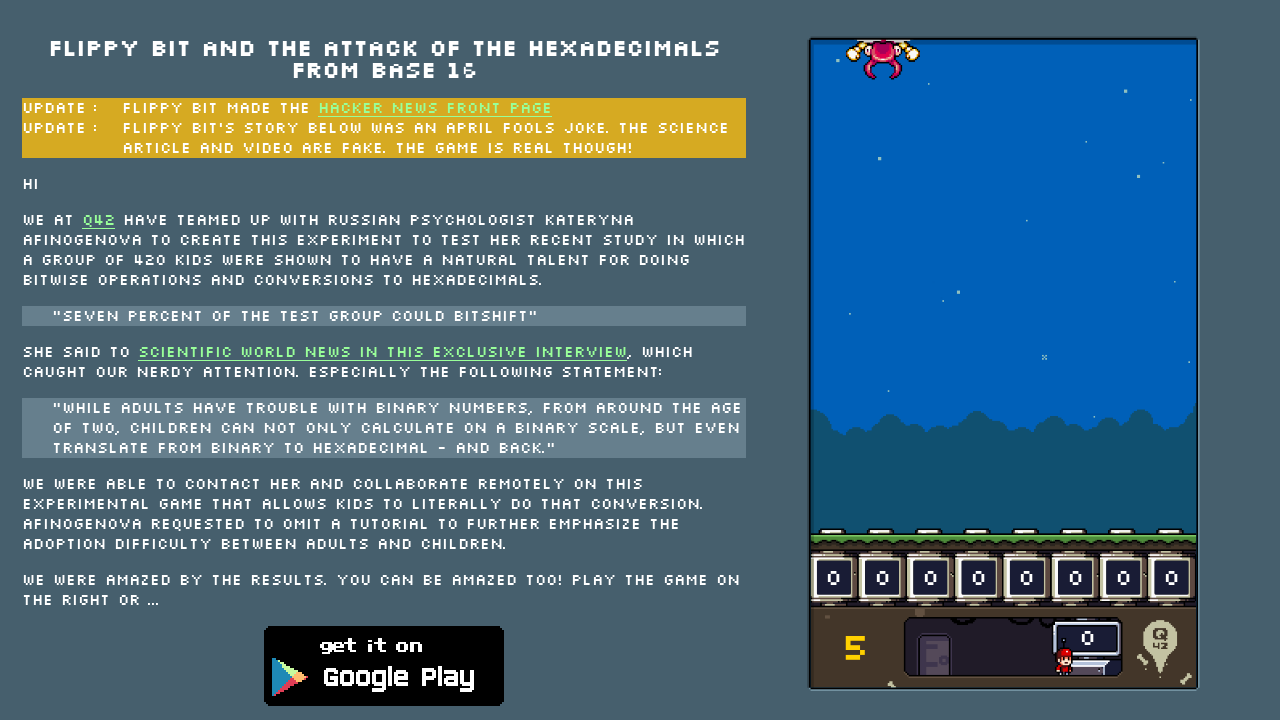

Pressed key 'k' to neutralize bit at position 0
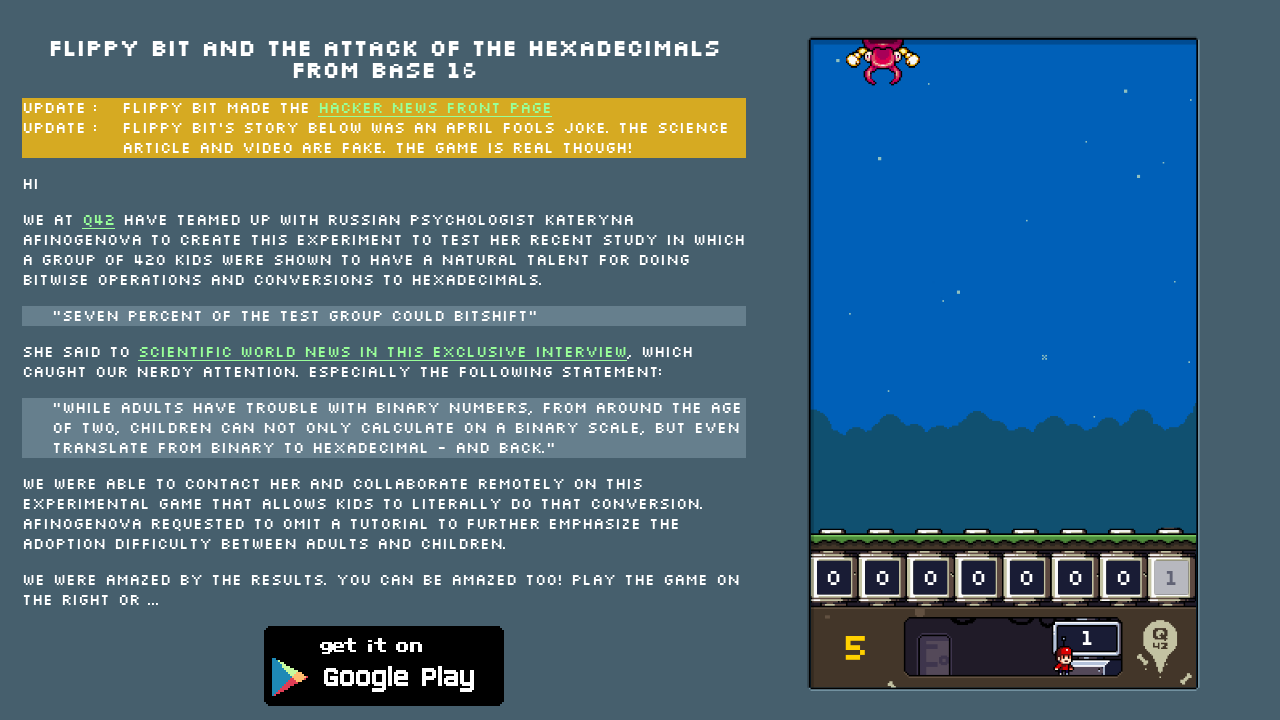

Waited 5ms after key press
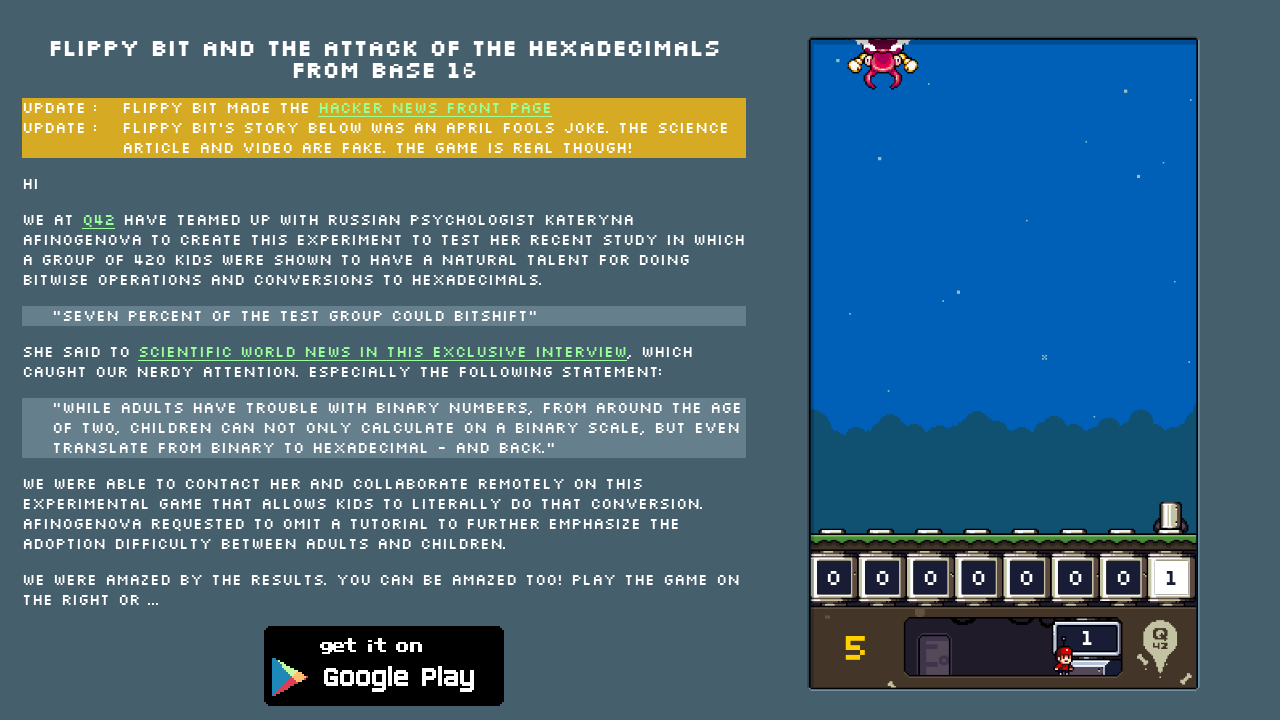

Pressed key 'a' to neutralize bit at position 7
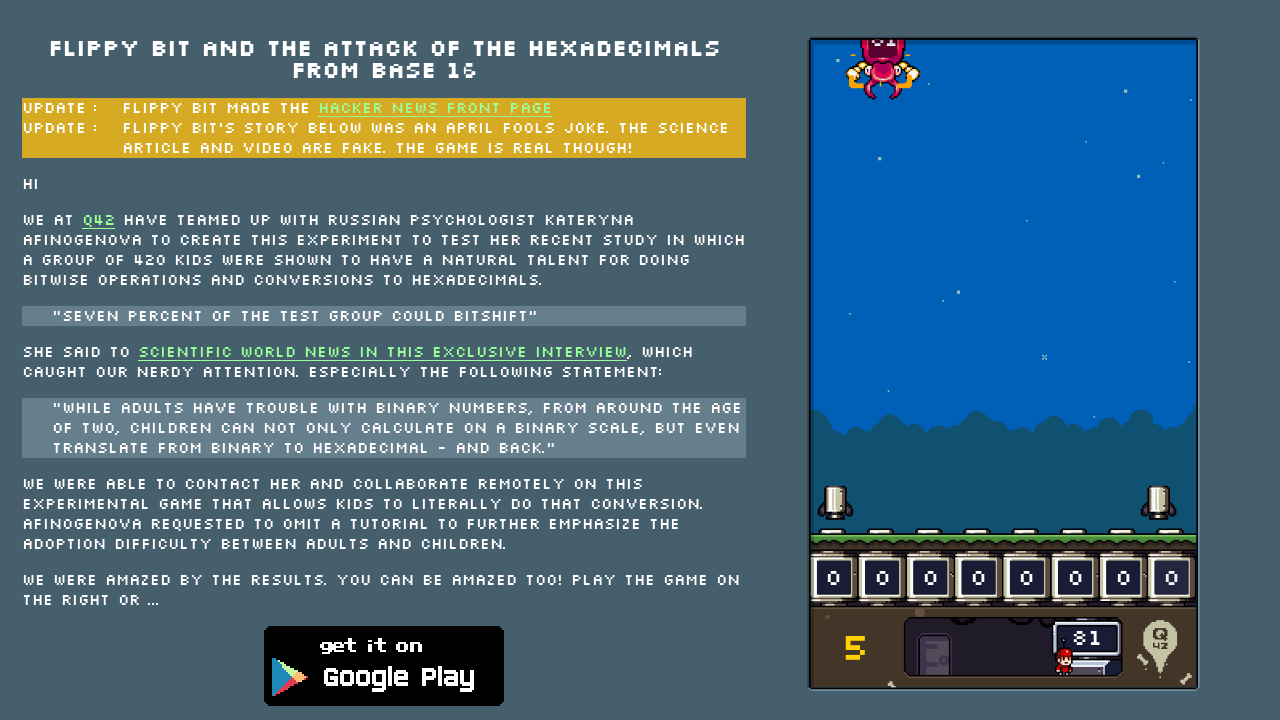

Waited 5ms after key press
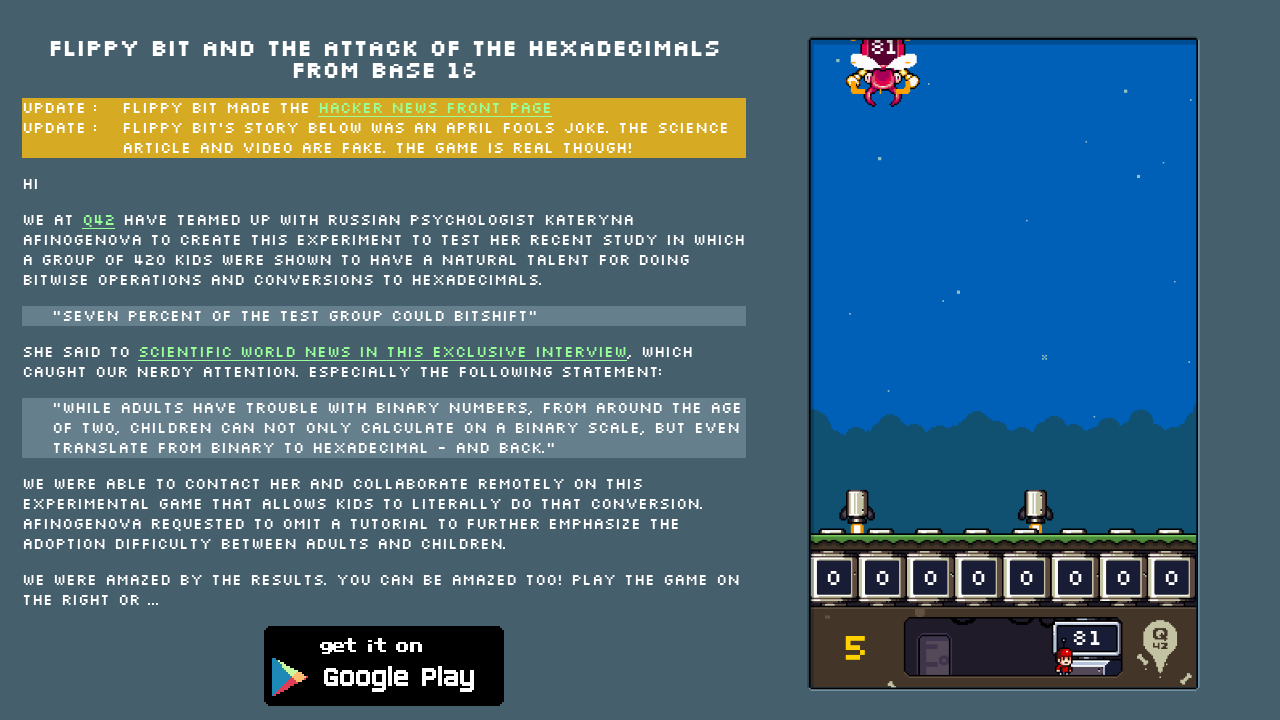

No enemies detected, waited 500ms
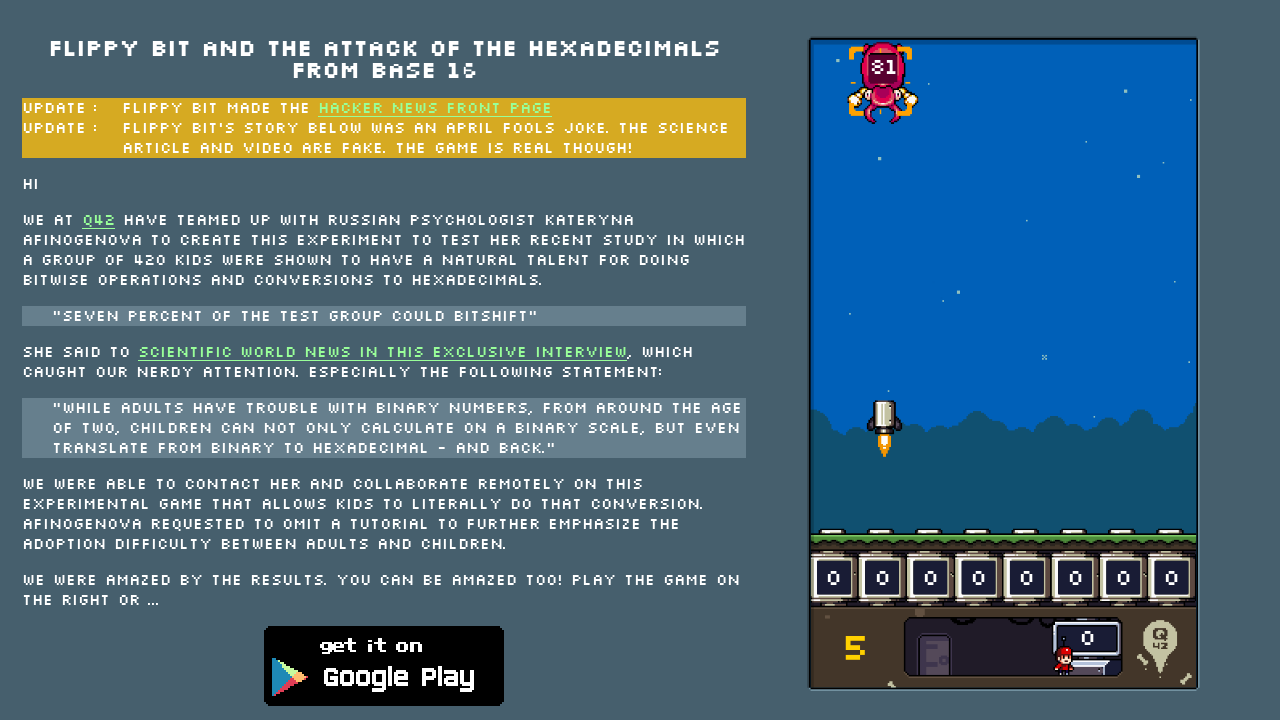

No enemies detected, waited 500ms
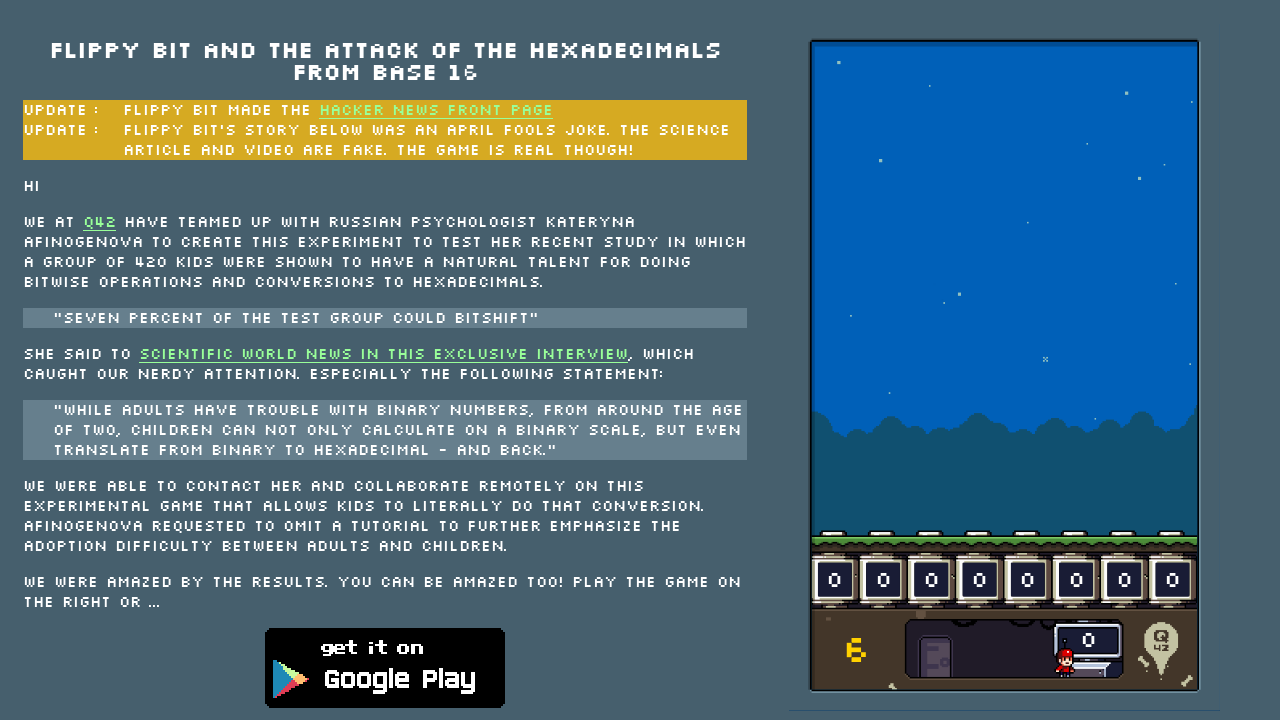

No enemies detected, waited 500ms
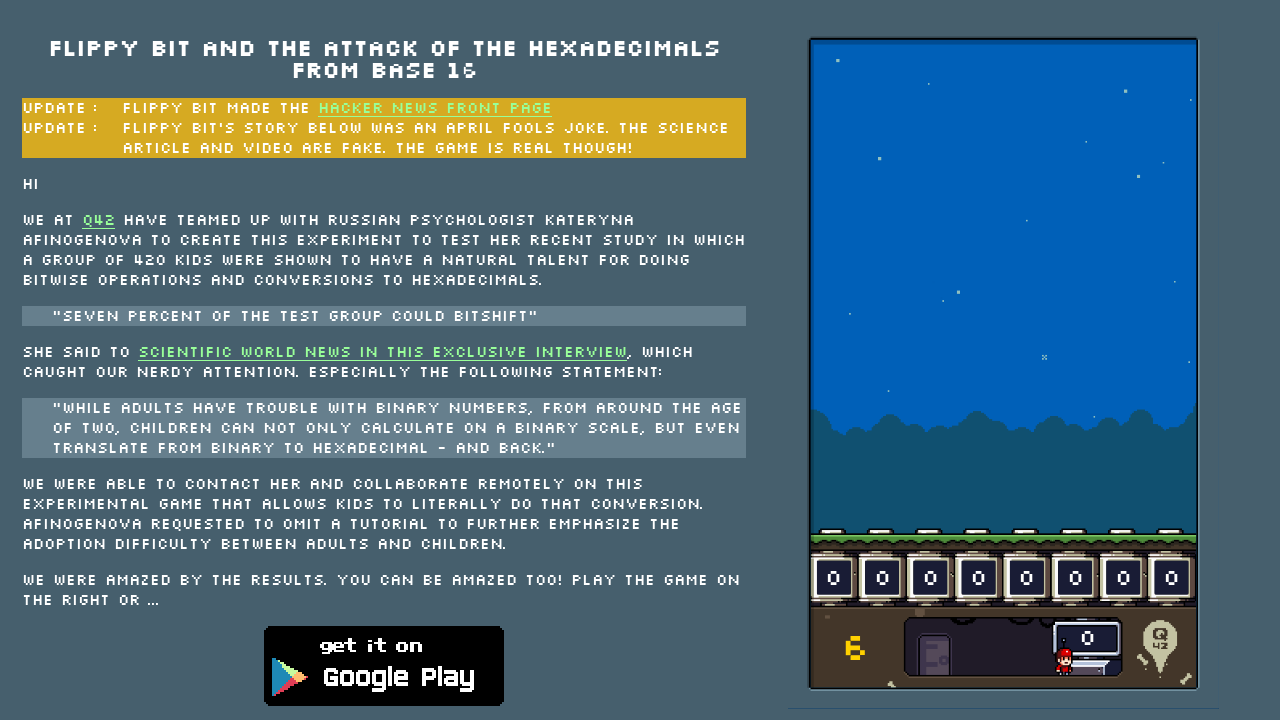

No enemies detected, waited 500ms
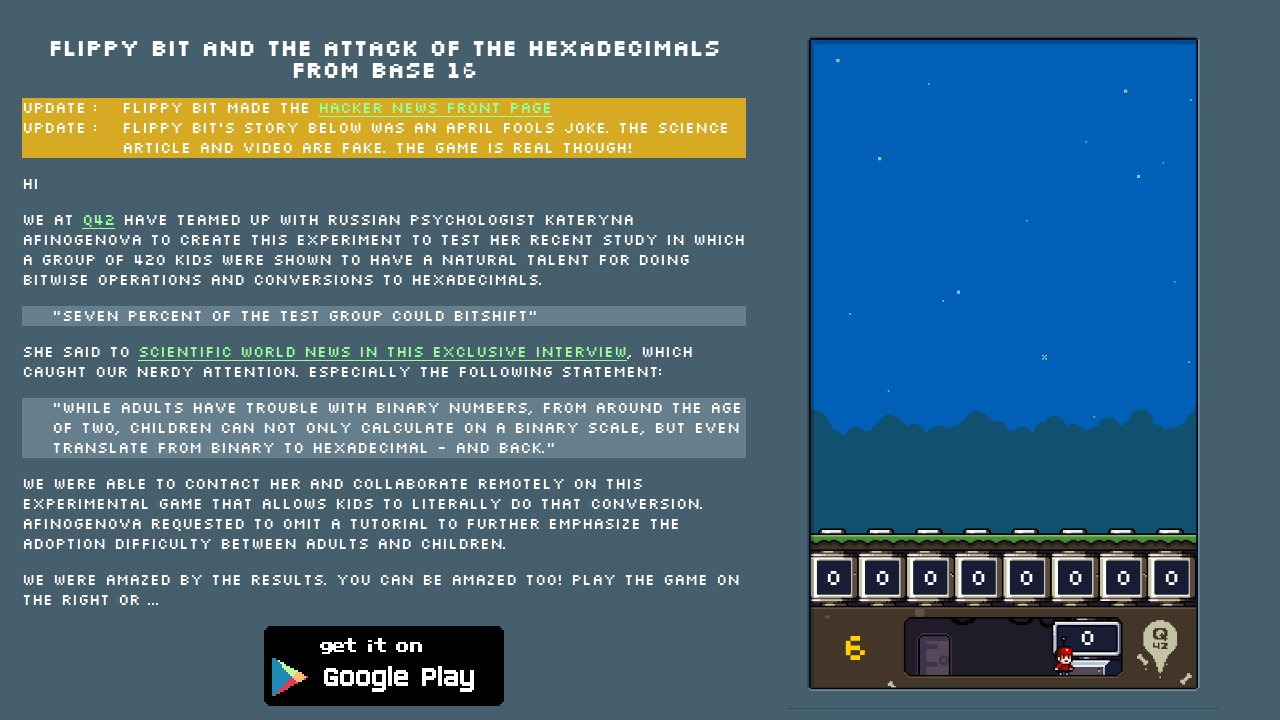

No enemies detected, waited 500ms
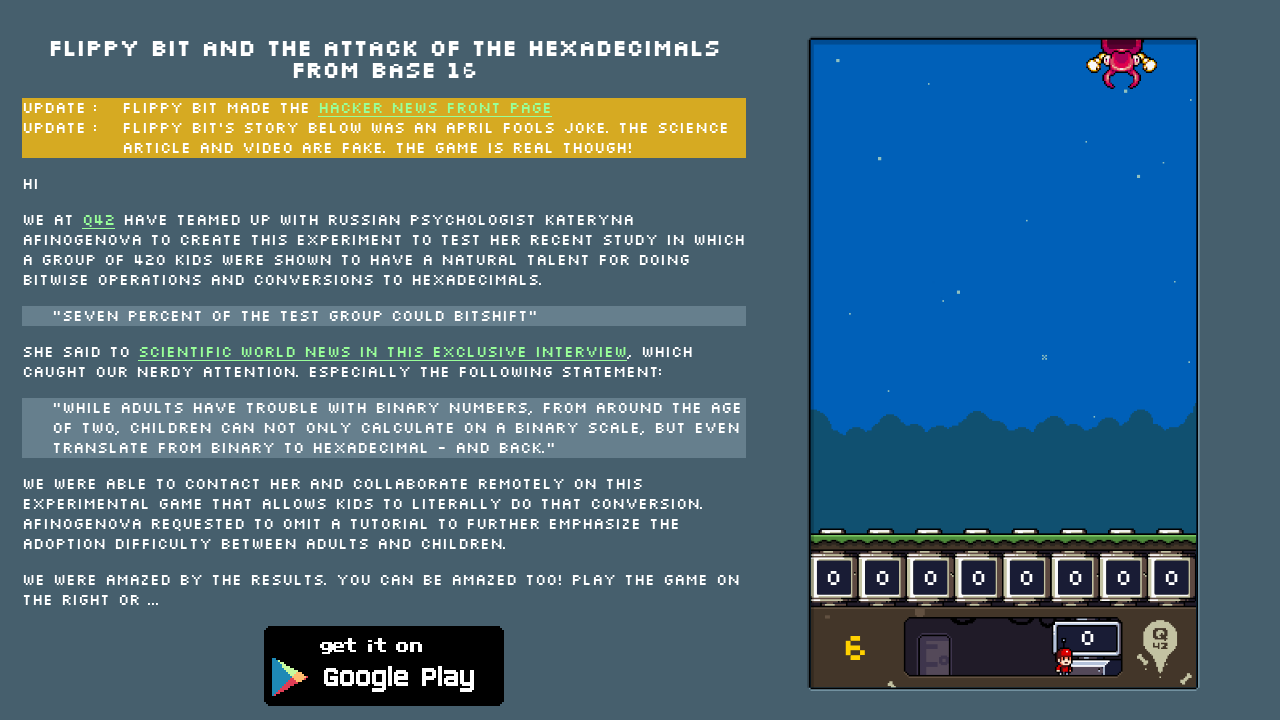

Identified enemy with hexadecimal value 'B5', converted to binary '10110101'
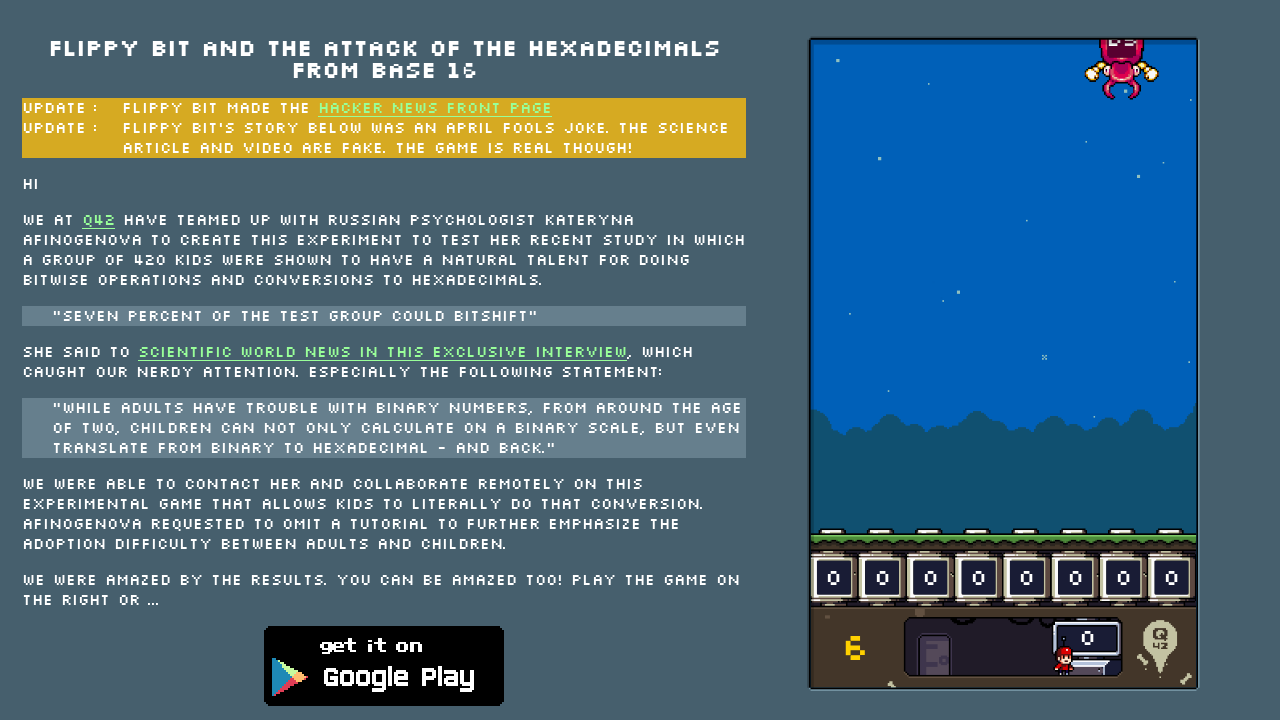

Pressed key 'k' to neutralize bit at position 0
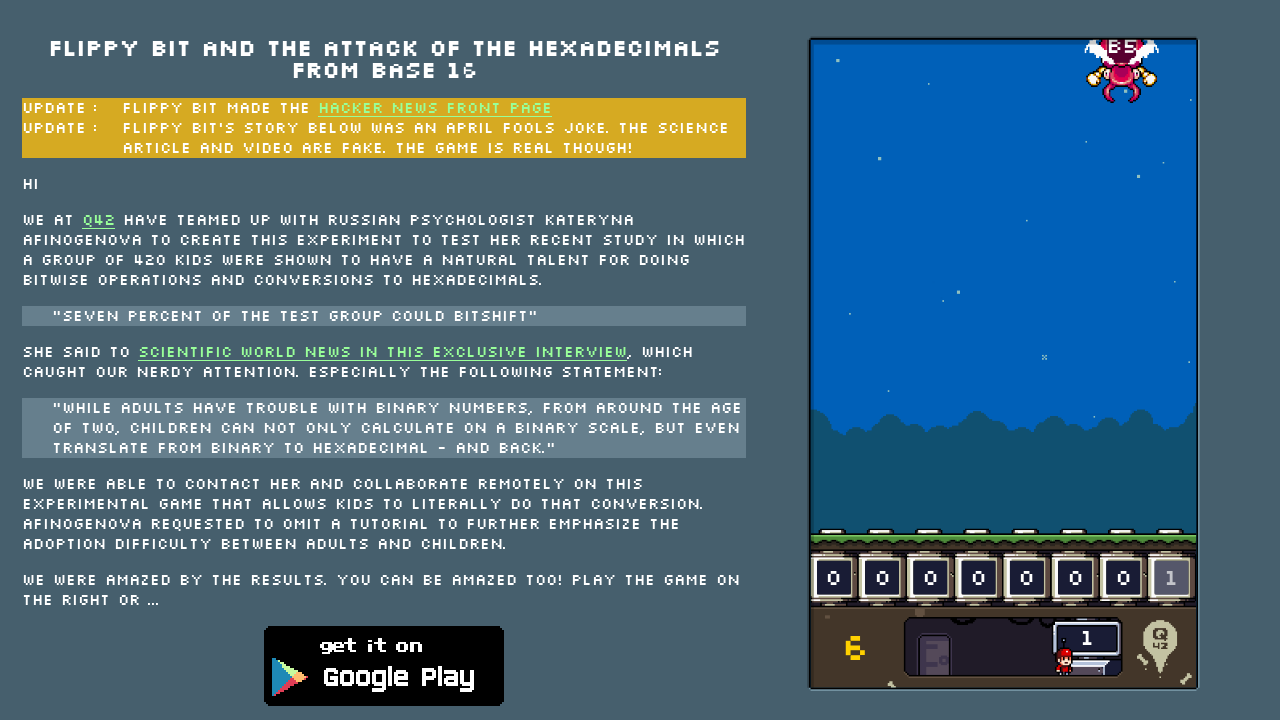

Waited 5ms after key press
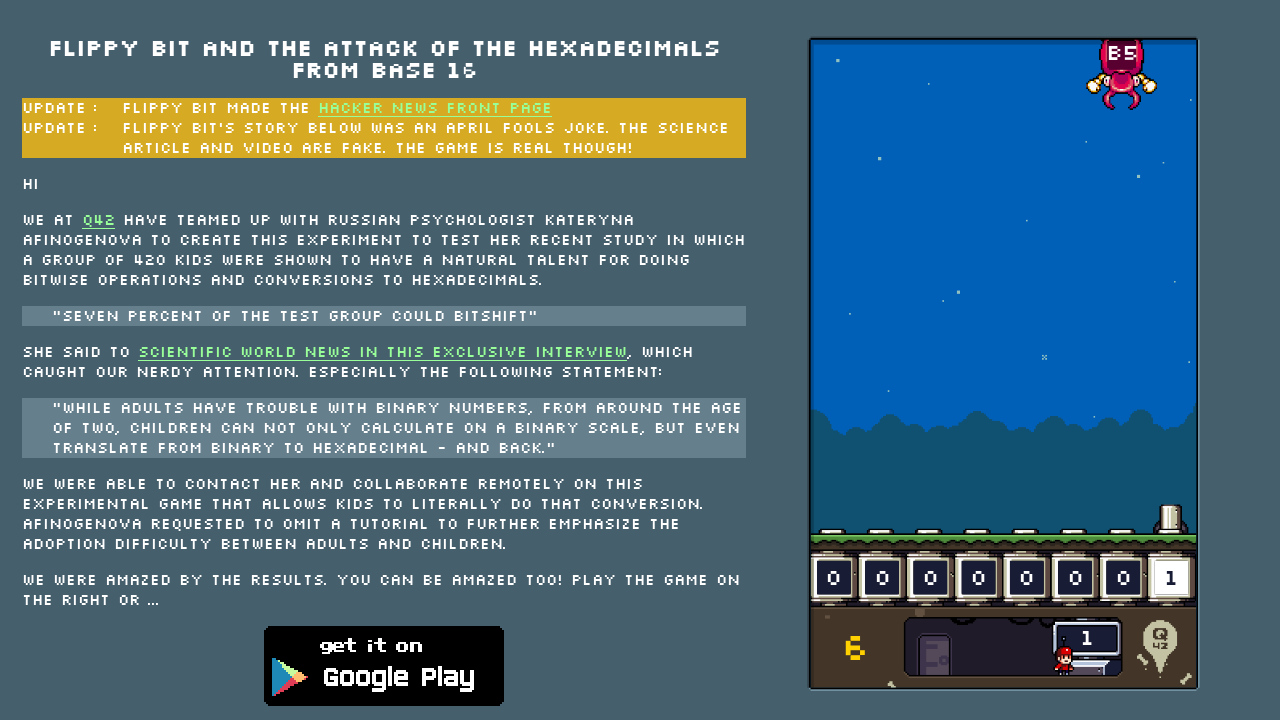

Pressed key 'h' to neutralize bit at position 2
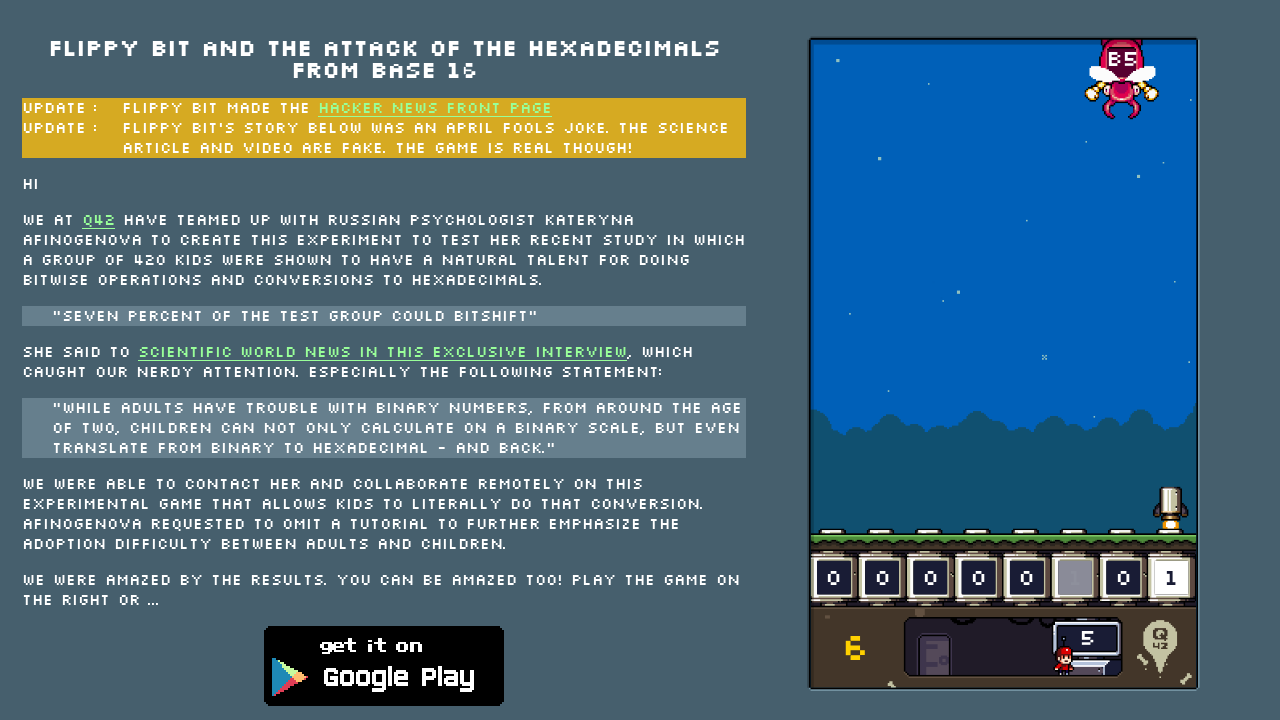

Waited 5ms after key press
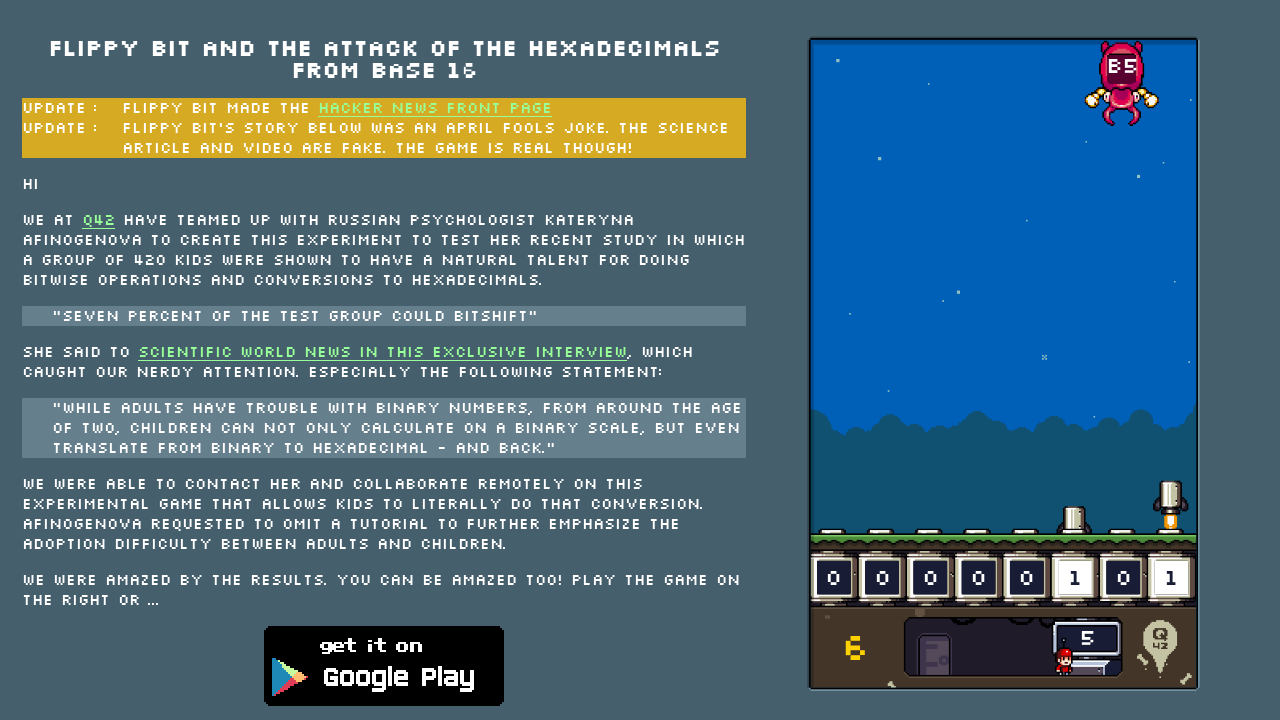

Pressed key 'f' to neutralize bit at position 4
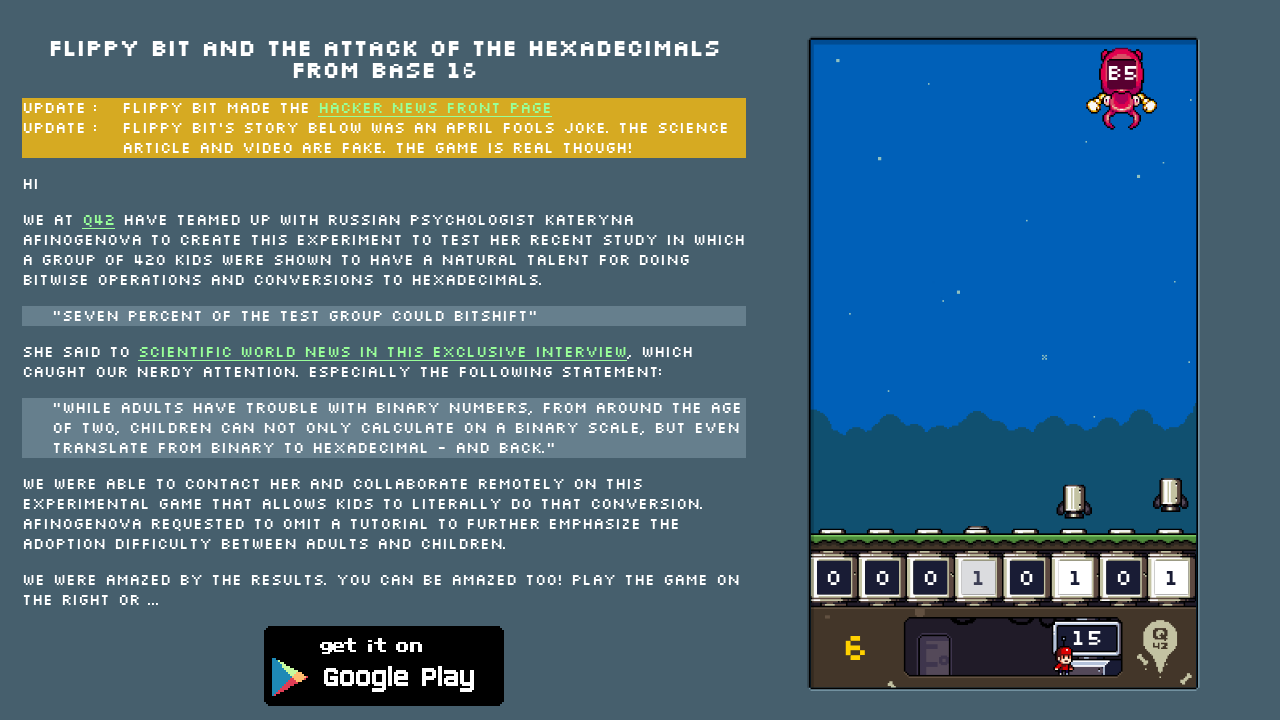

Waited 5ms after key press
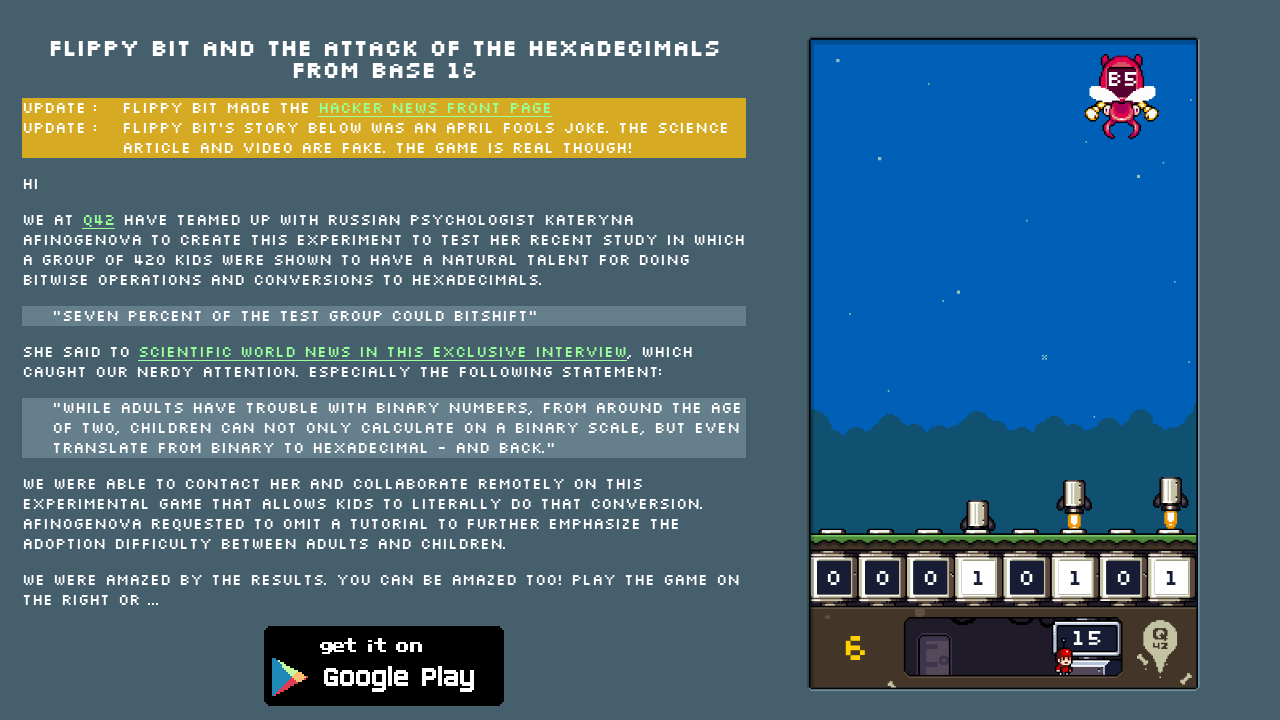

Pressed key 'd' to neutralize bit at position 5
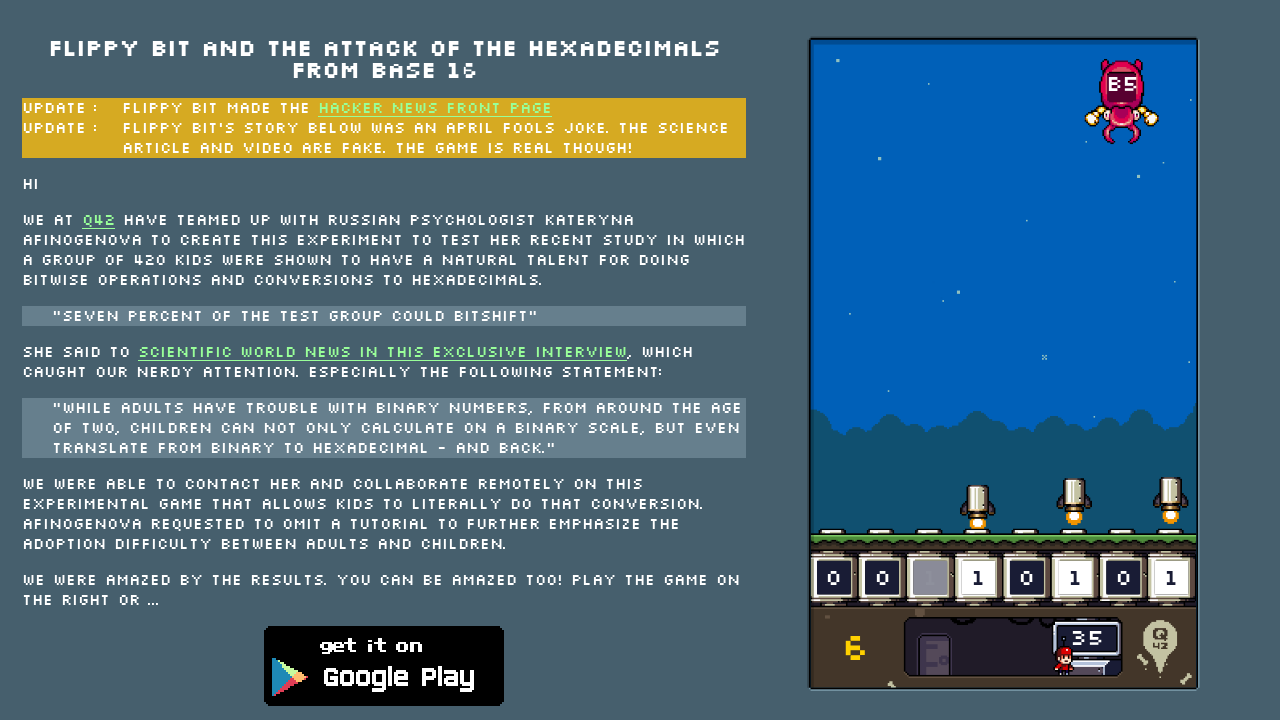

Waited 5ms after key press
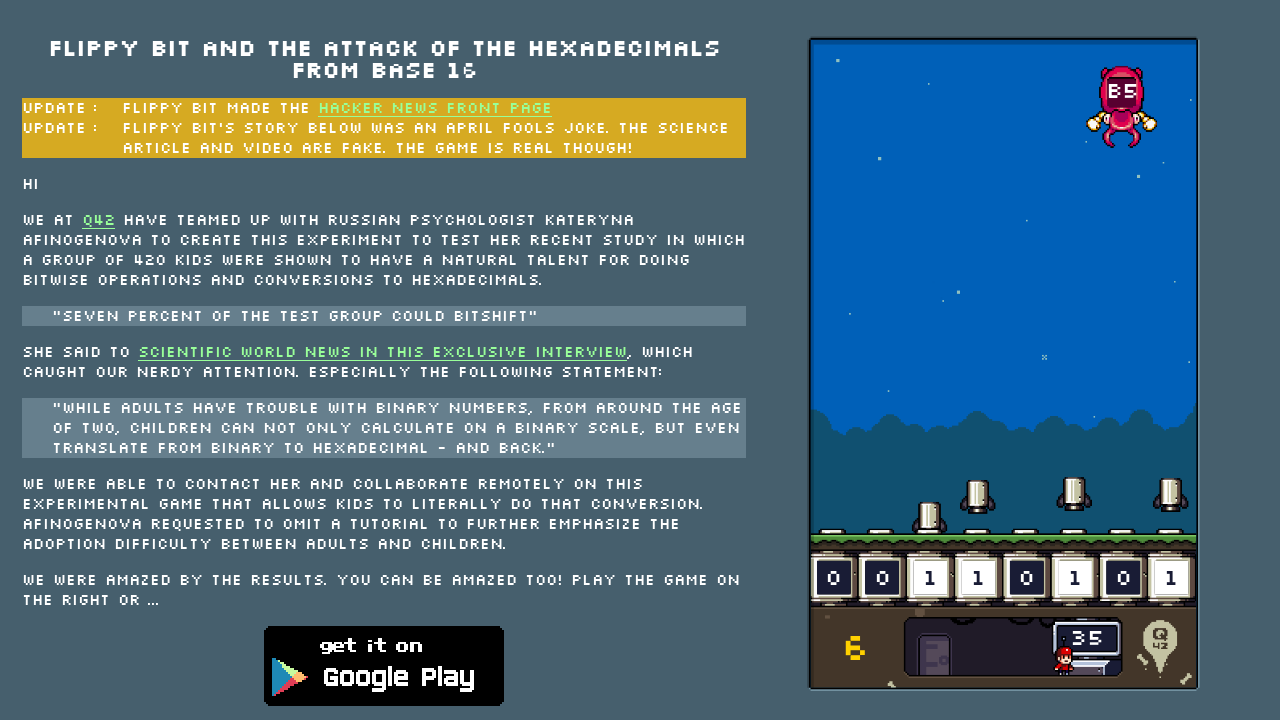

Pressed key 'a' to neutralize bit at position 7
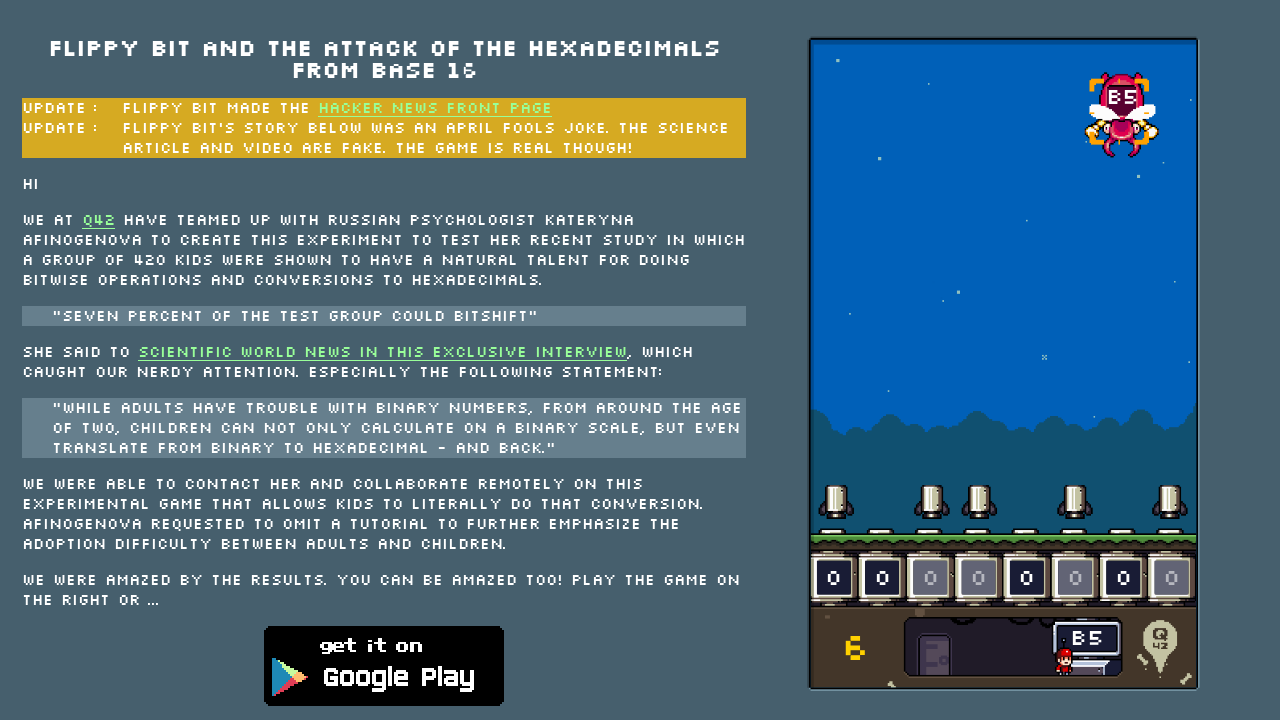

Waited 5ms after key press
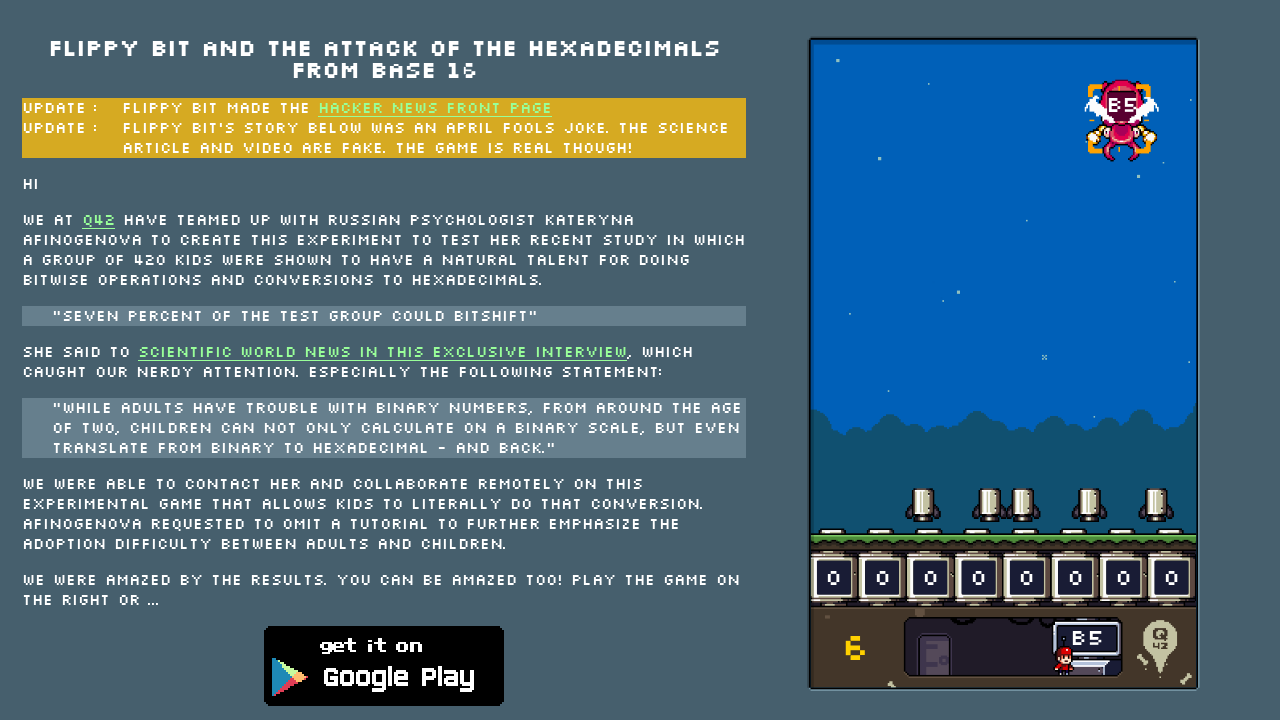

No enemies detected, waited 500ms
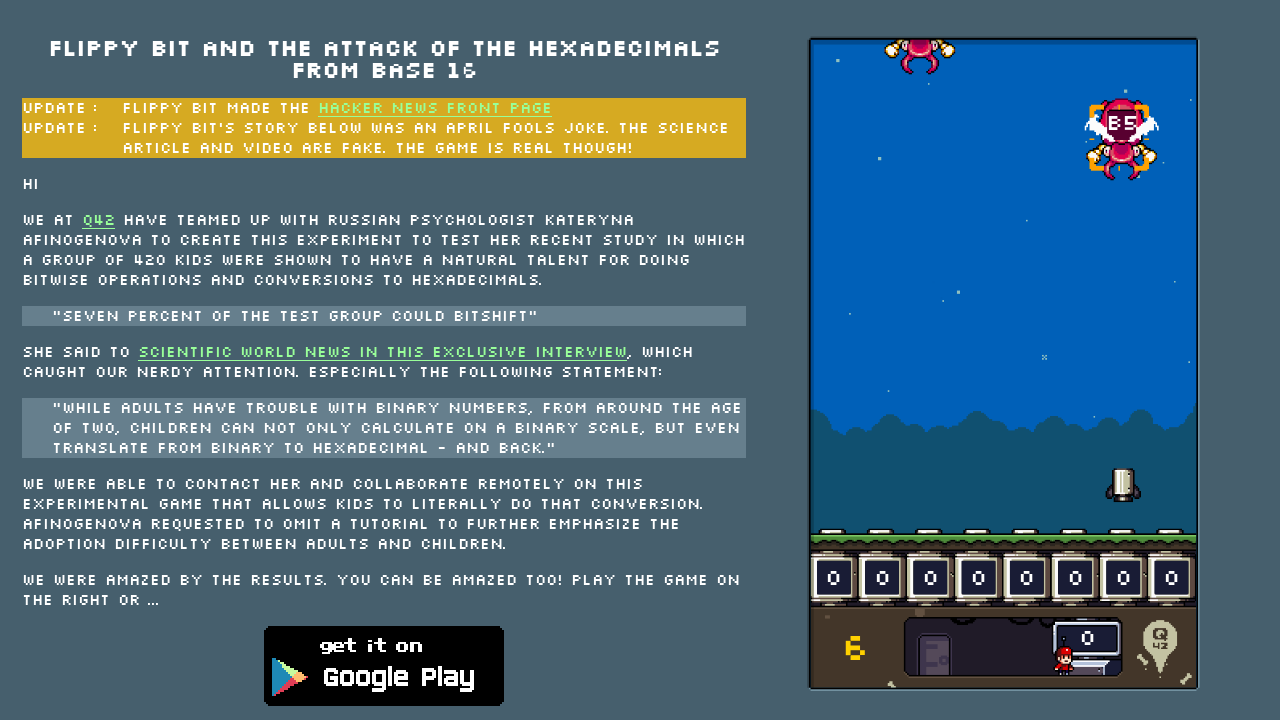

Identified enemy with hexadecimal value 'D1', converted to binary '11010001'
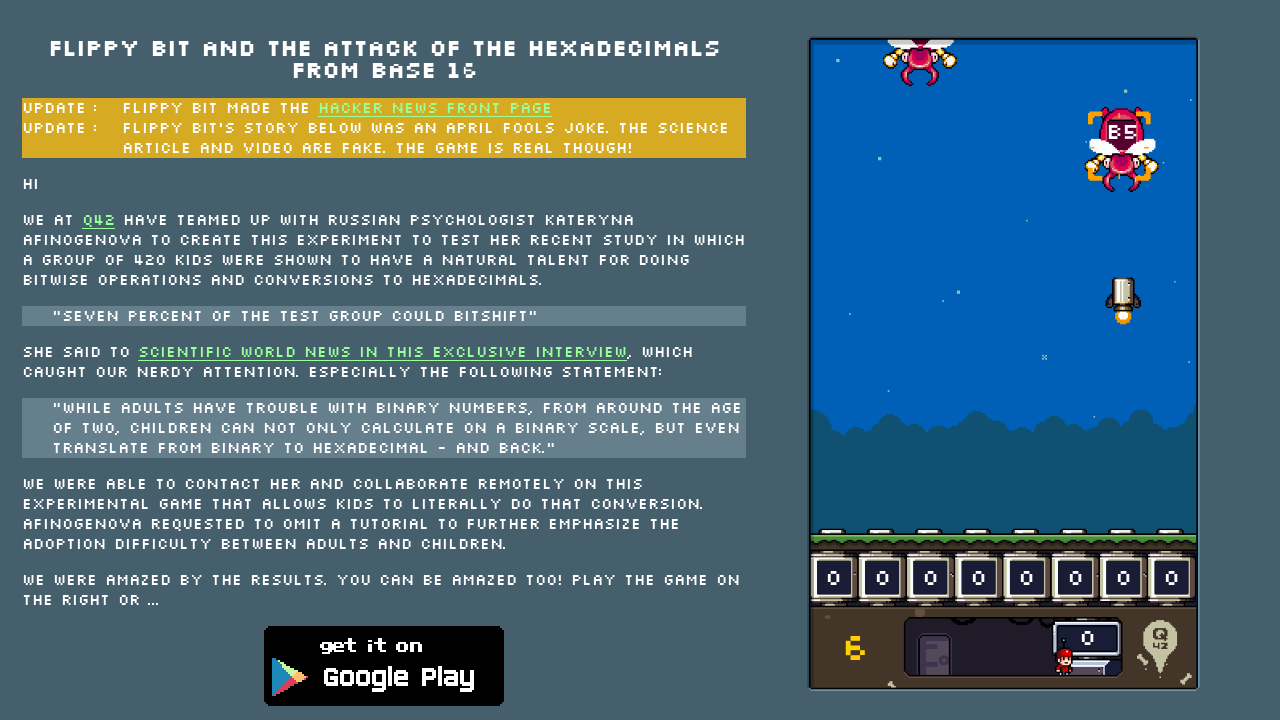

Pressed key 'k' to neutralize bit at position 0
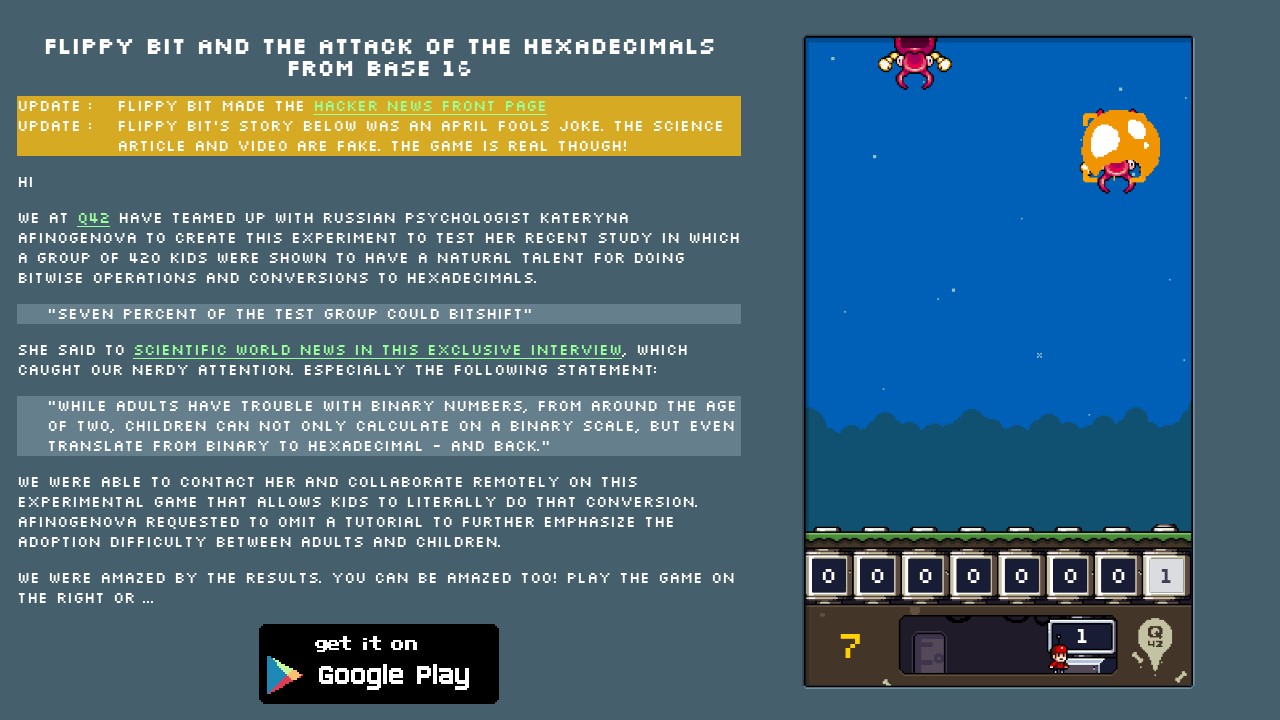

Waited 5ms after key press
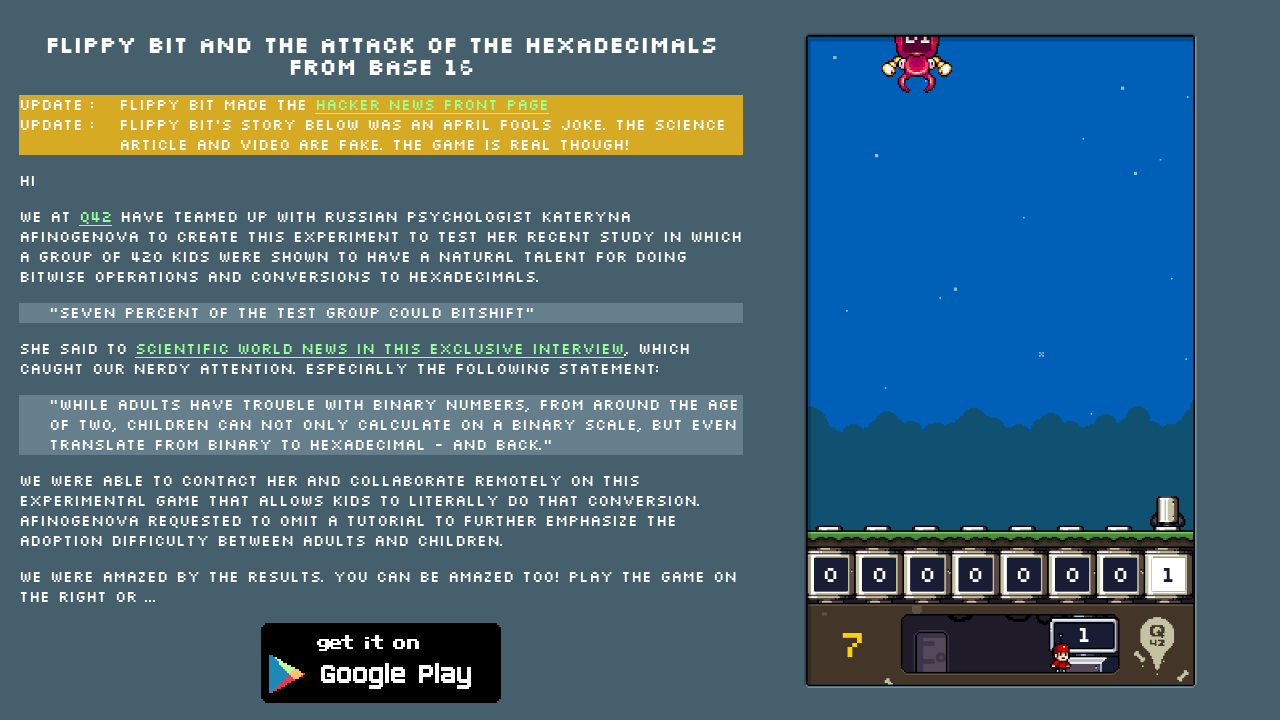

Pressed key 'f' to neutralize bit at position 4
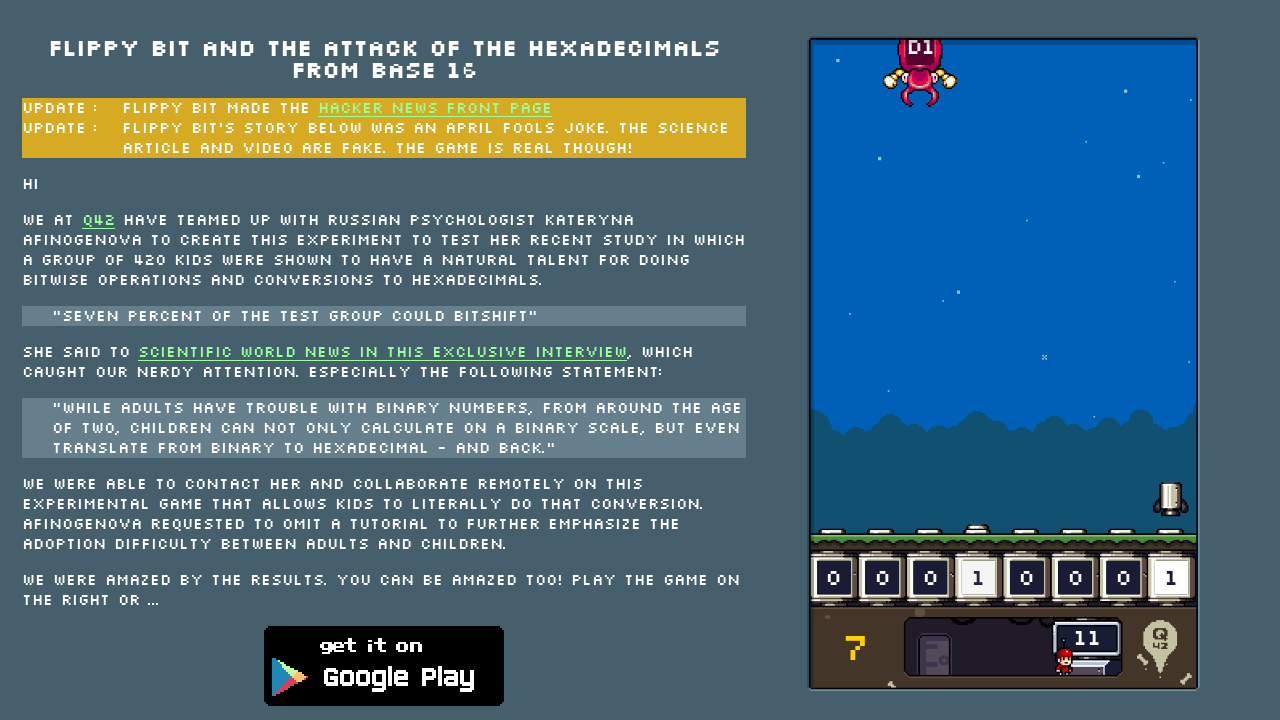

Waited 5ms after key press
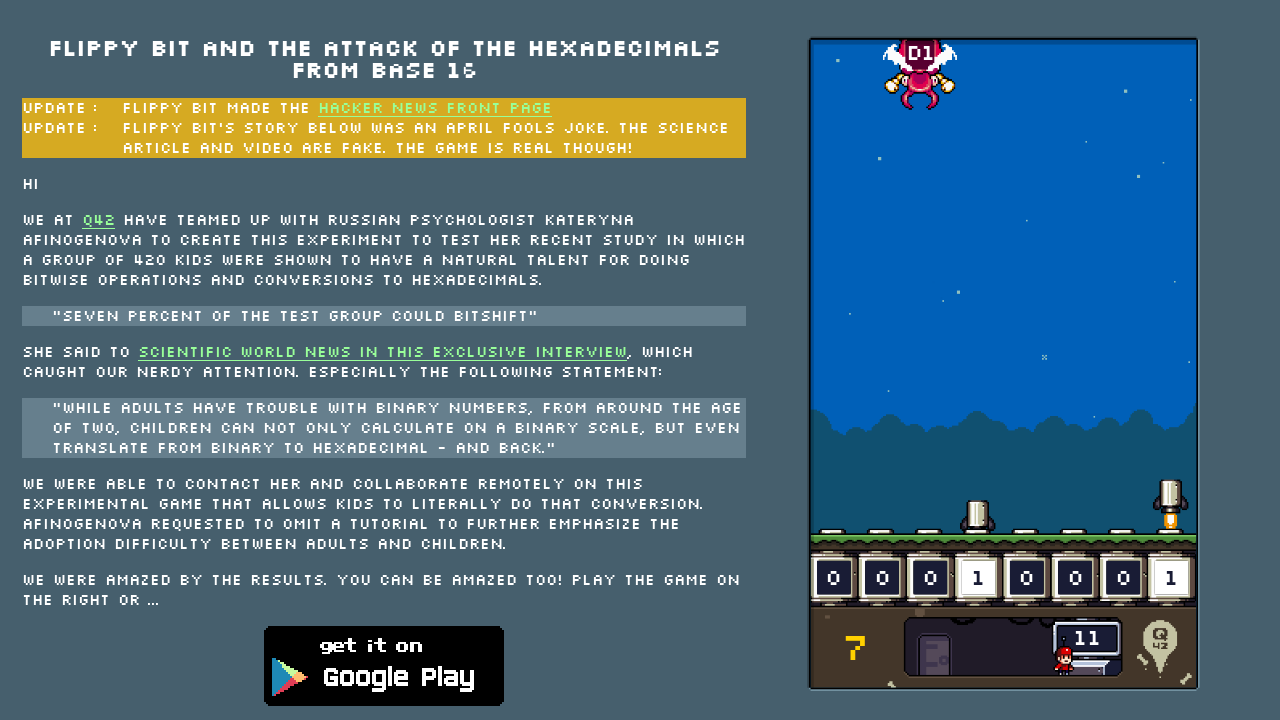

Pressed key 's' to neutralize bit at position 6
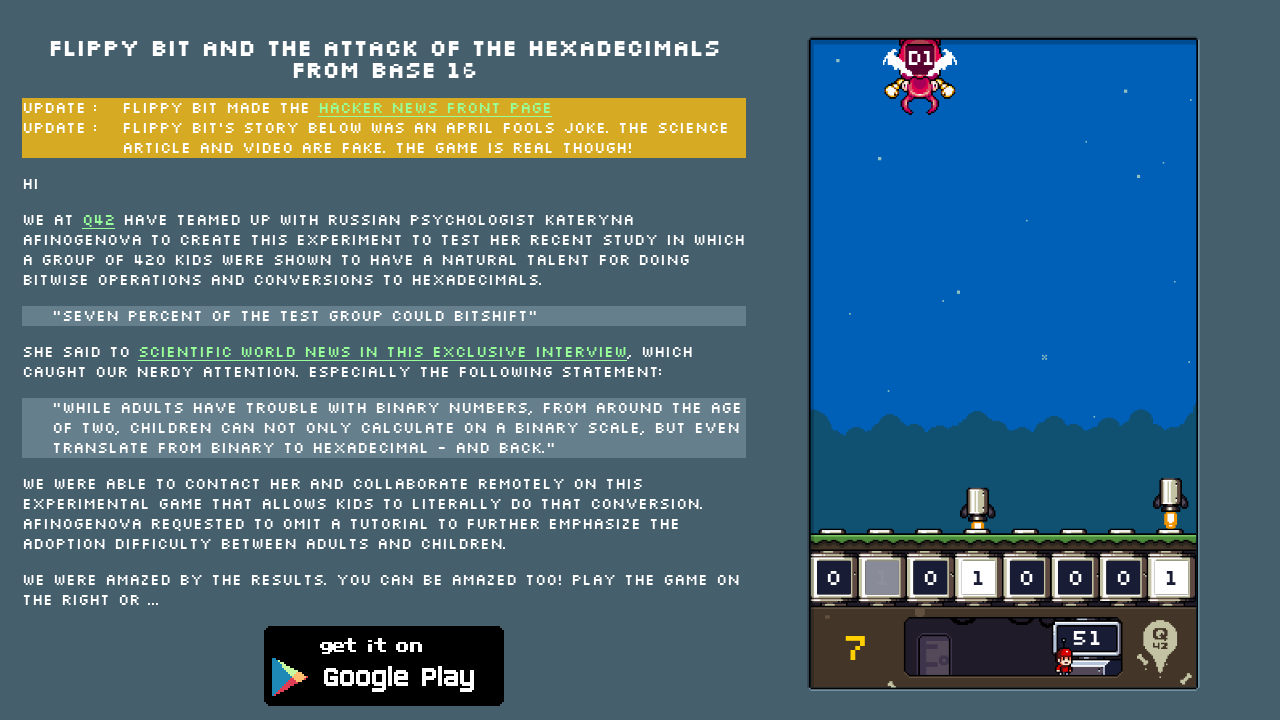

Waited 5ms after key press
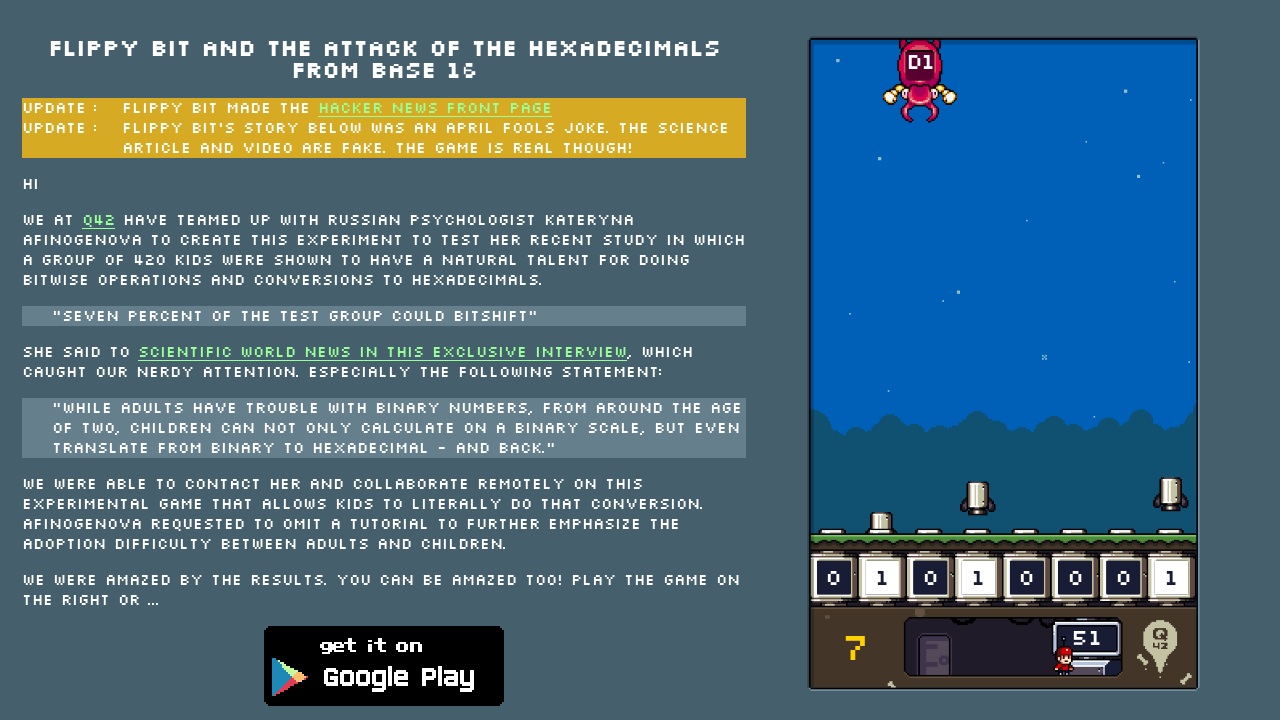

Pressed key 'a' to neutralize bit at position 7
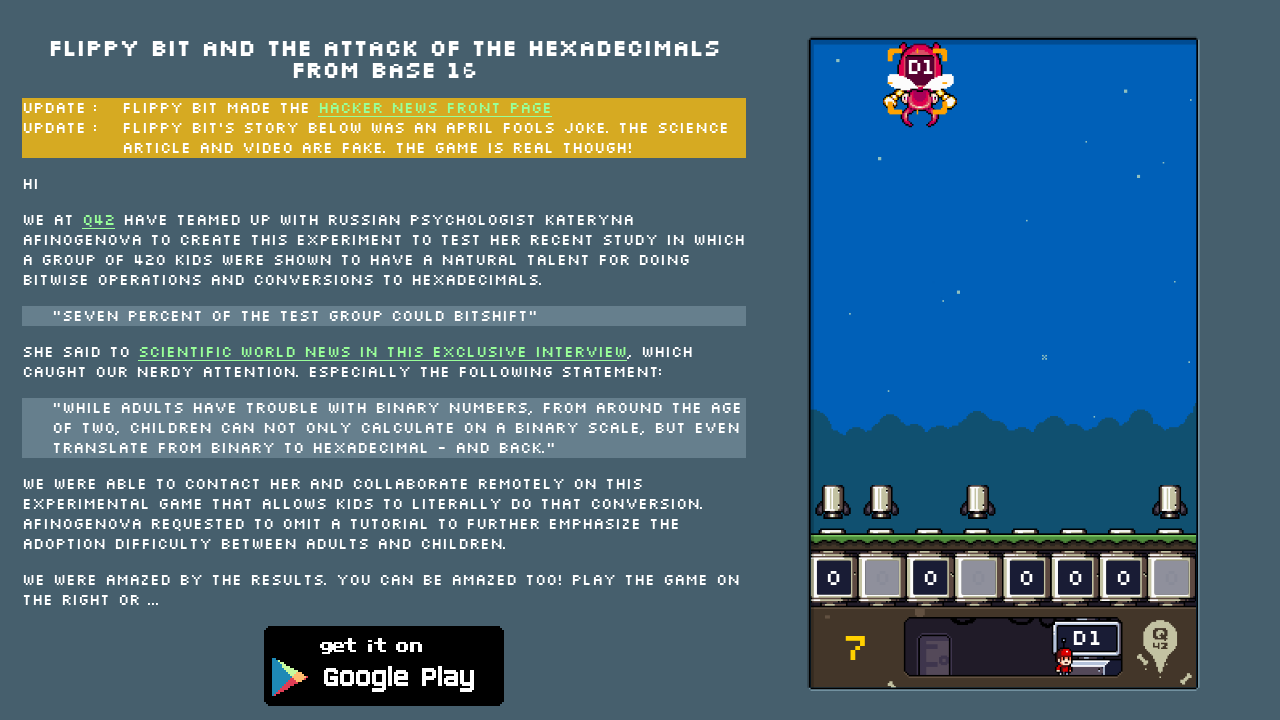

Waited 5ms after key press
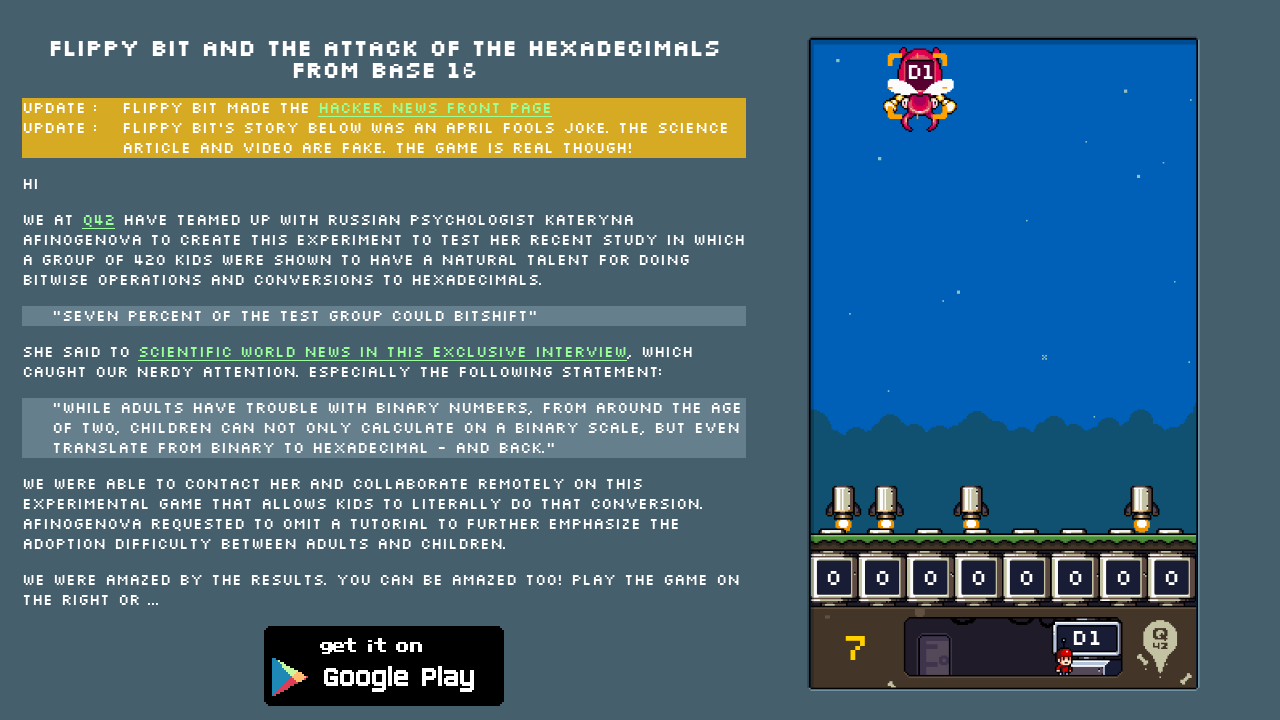

No enemies detected, waited 500ms
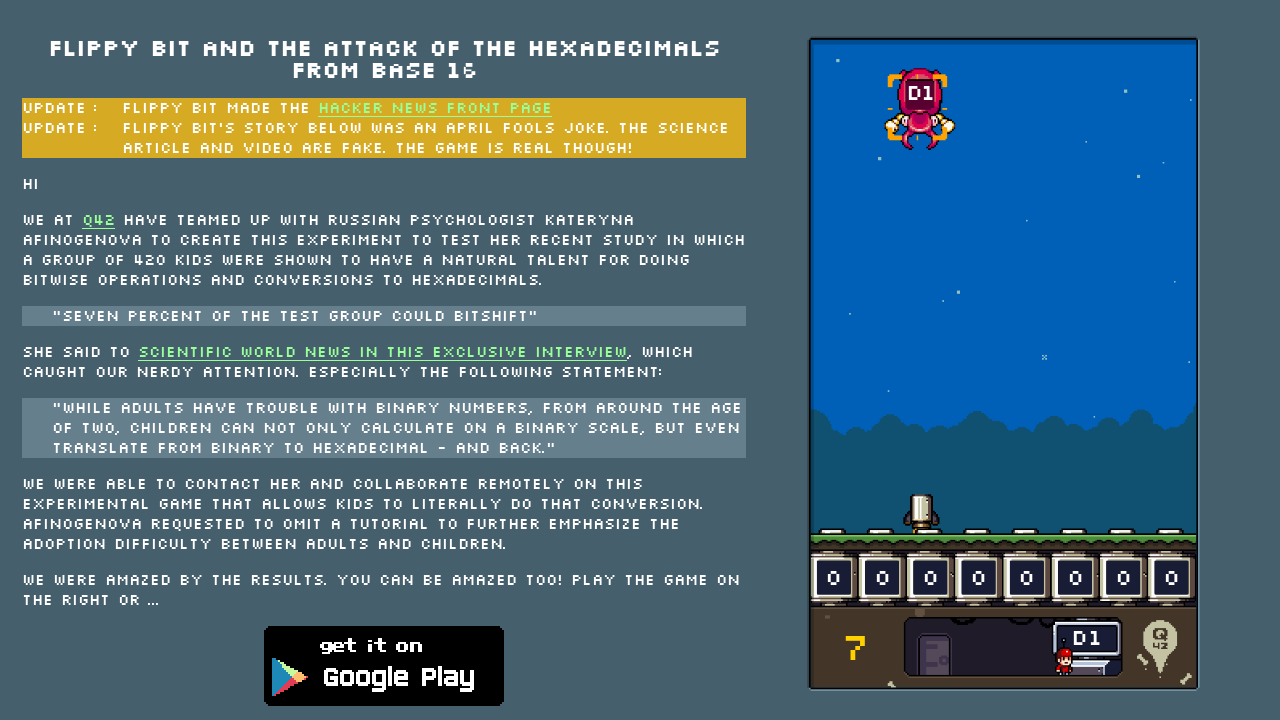

No enemies detected, waited 500ms
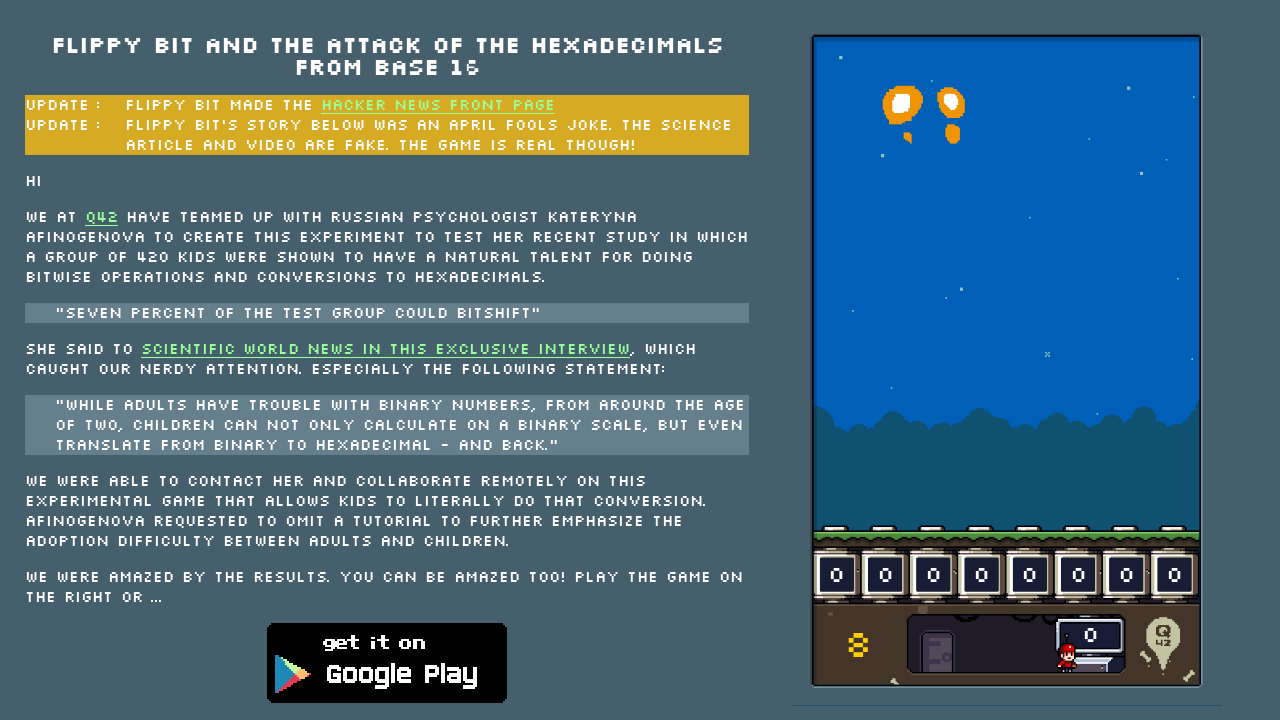

No enemies detected, waited 500ms
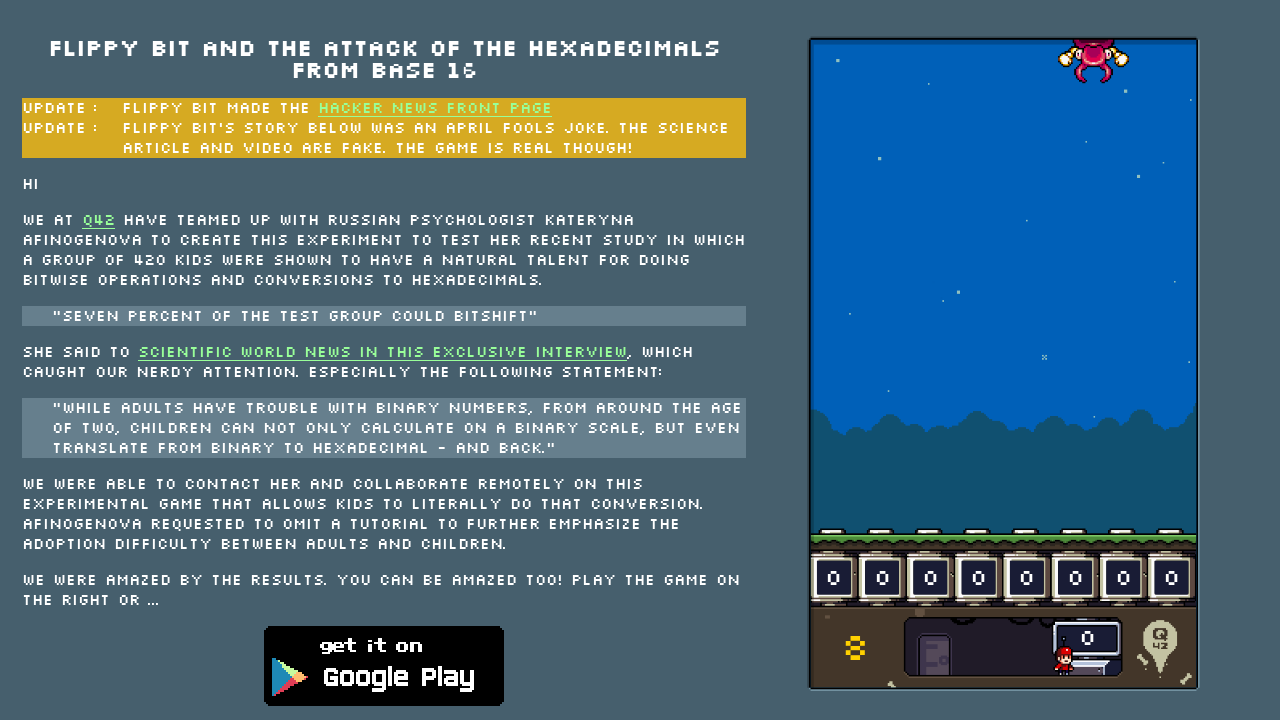

Identified enemy with hexadecimal value '4B', converted to binary '01001011'
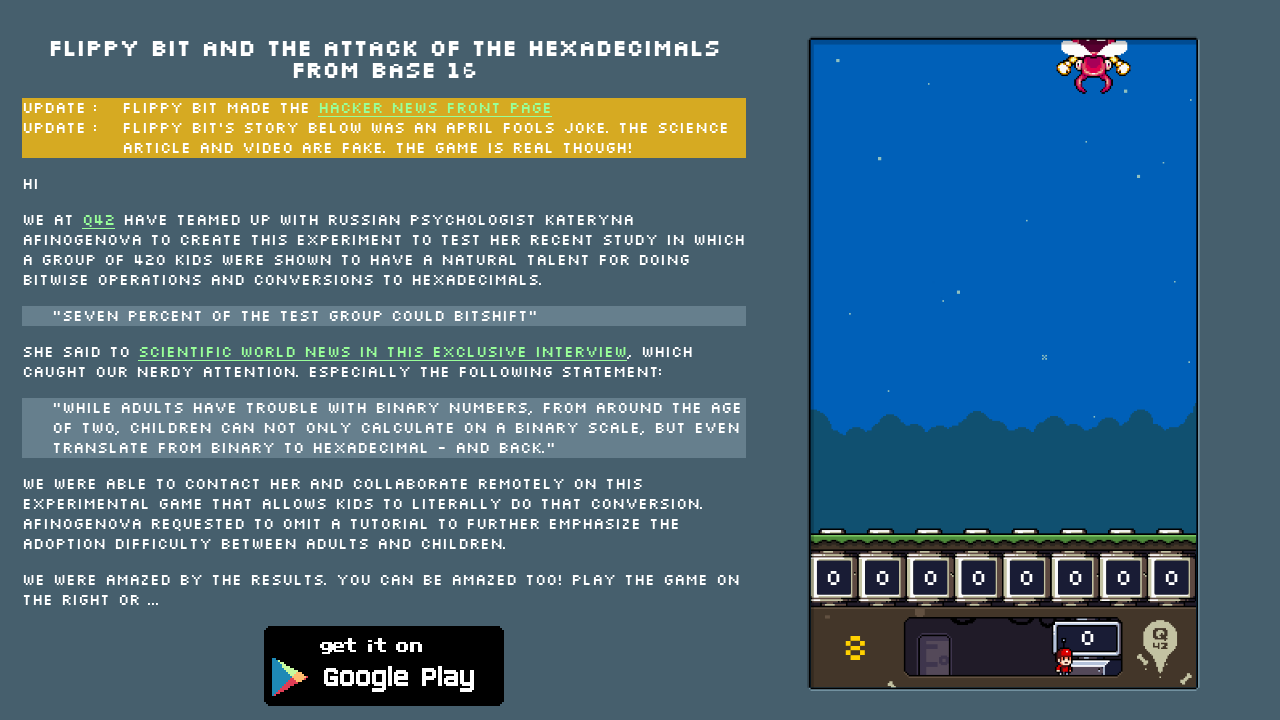

Pressed key 'k' to neutralize bit at position 0
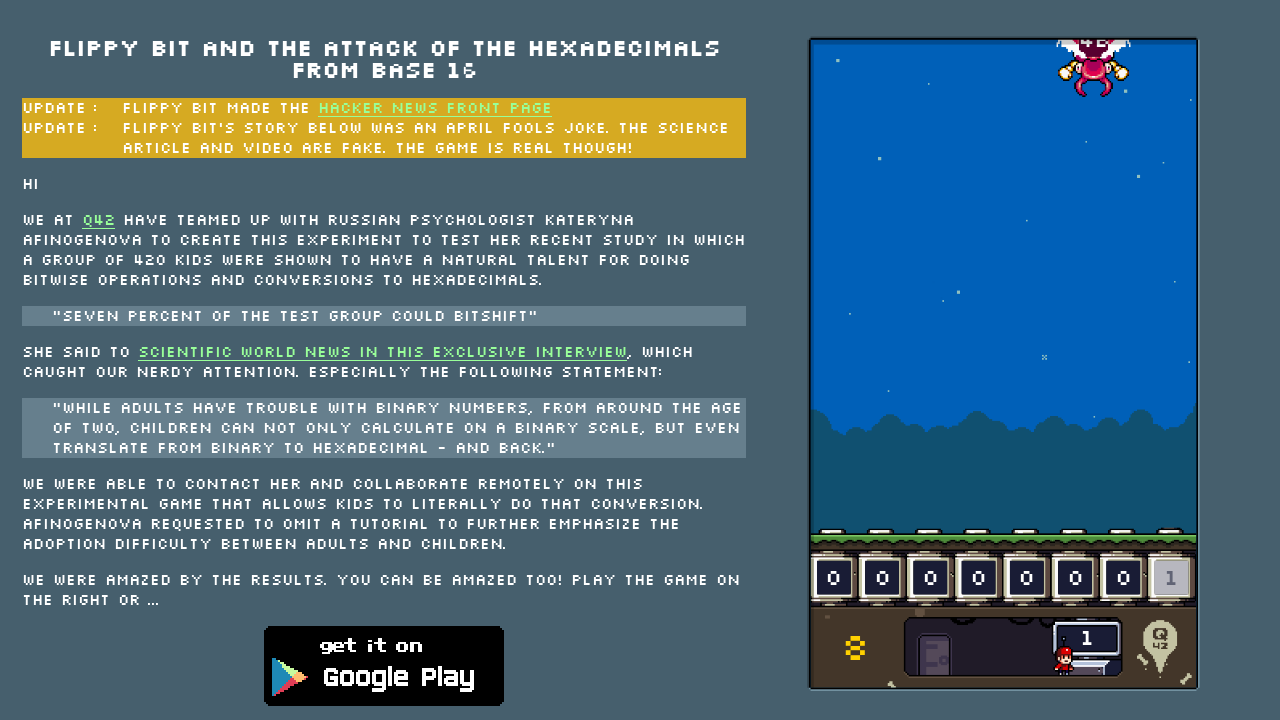

Waited 5ms after key press
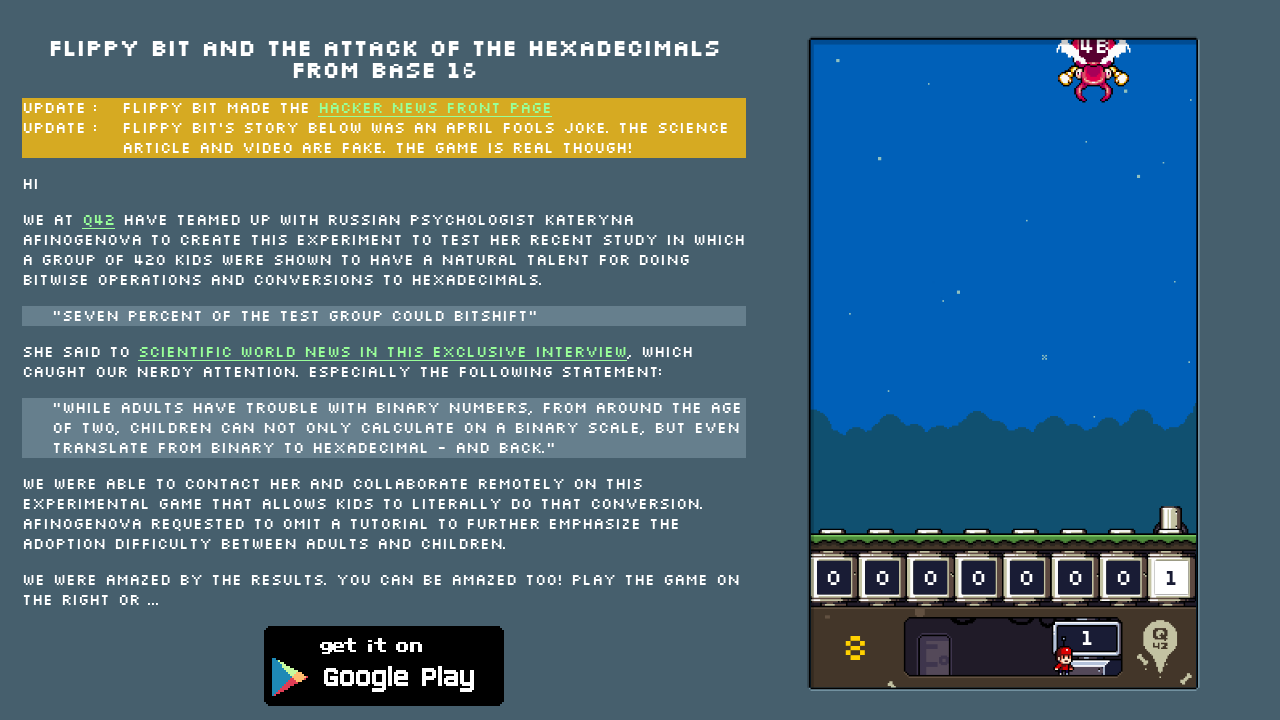

Pressed key 'j' to neutralize bit at position 1
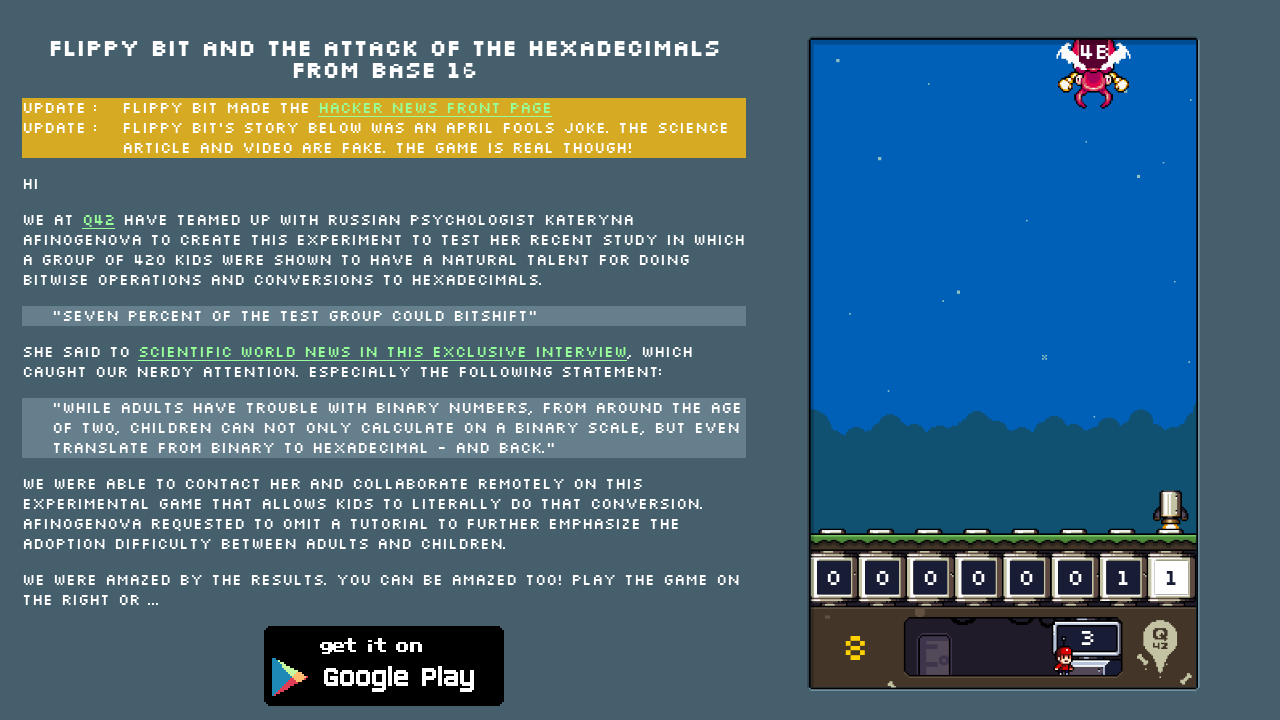

Waited 5ms after key press
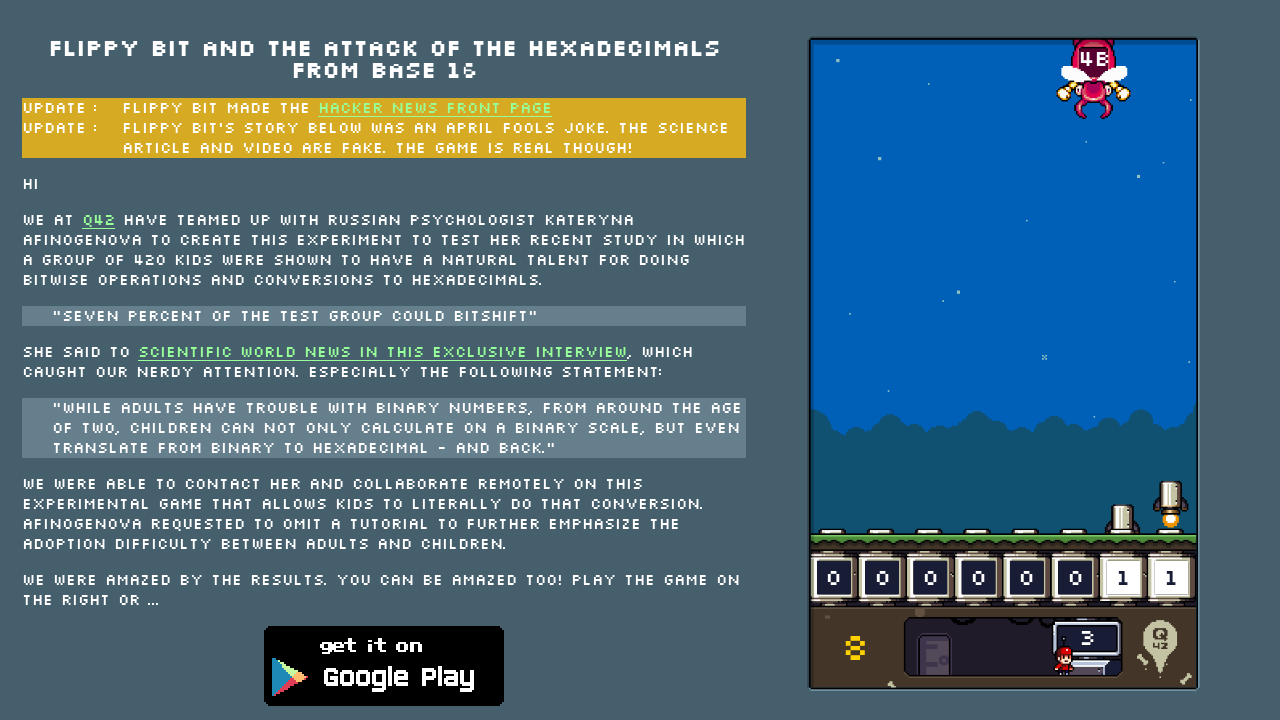

Pressed key 'g' to neutralize bit at position 3
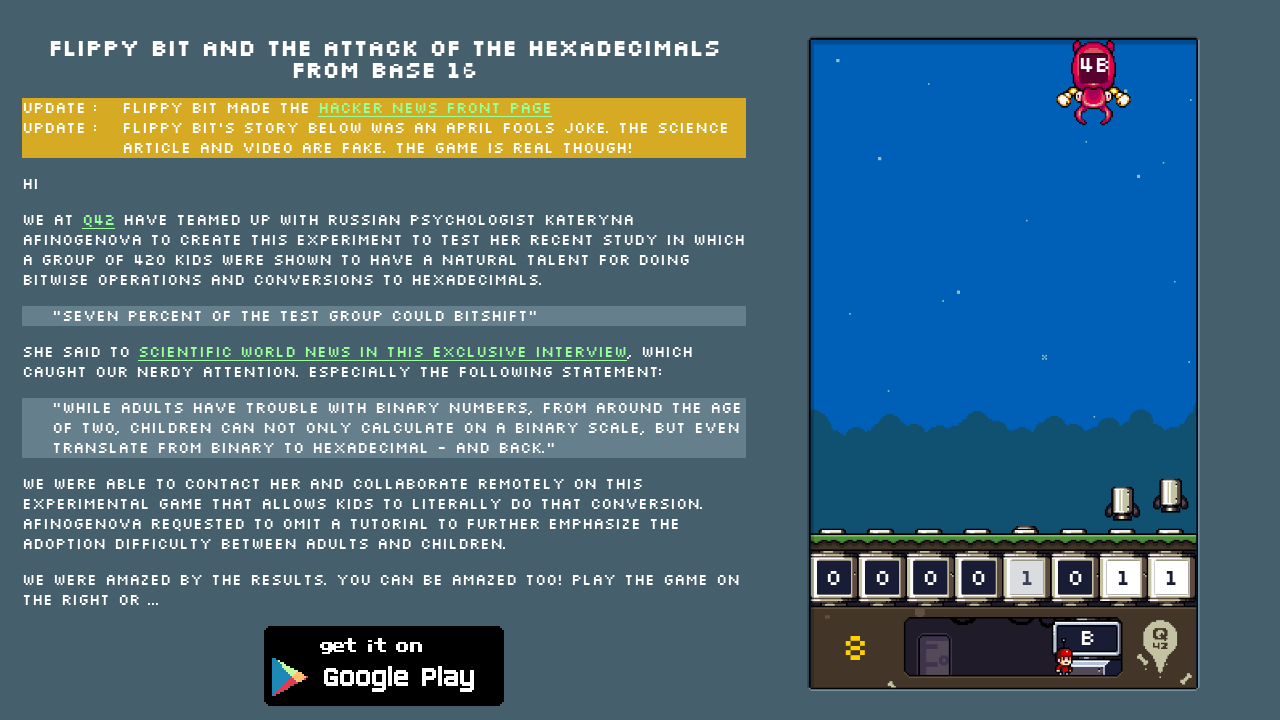

Waited 5ms after key press
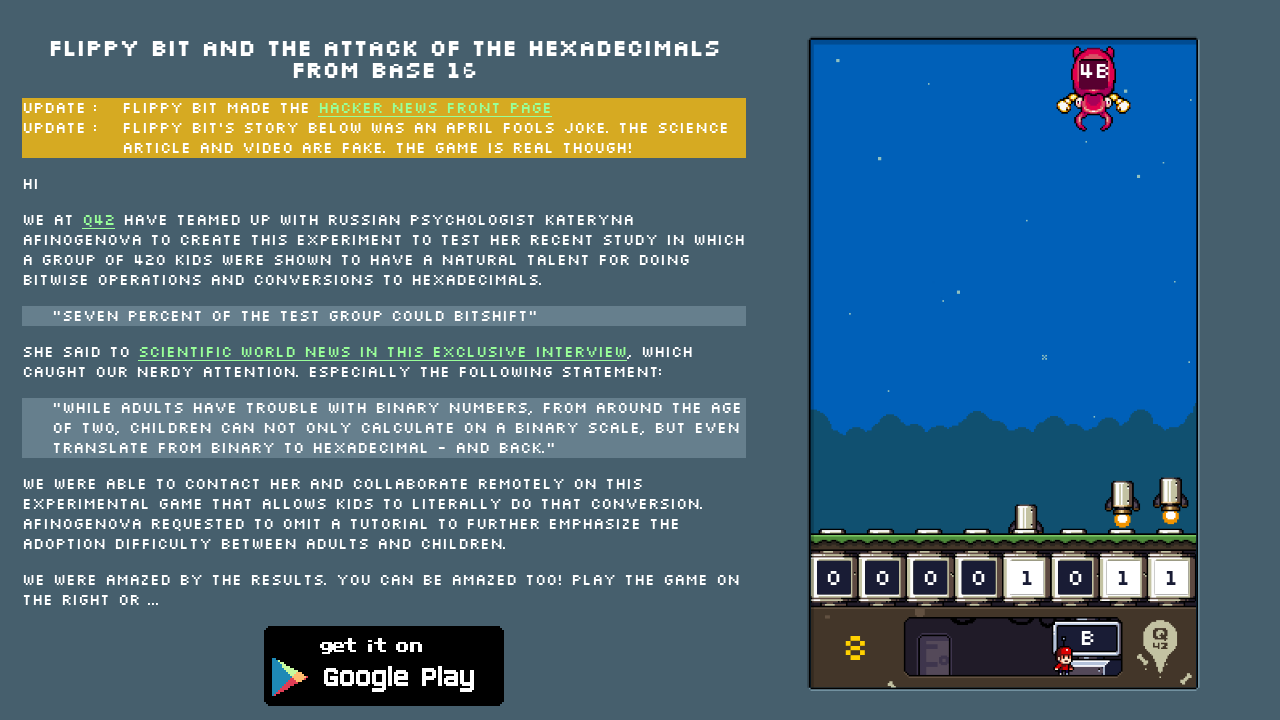

Pressed key 's' to neutralize bit at position 6
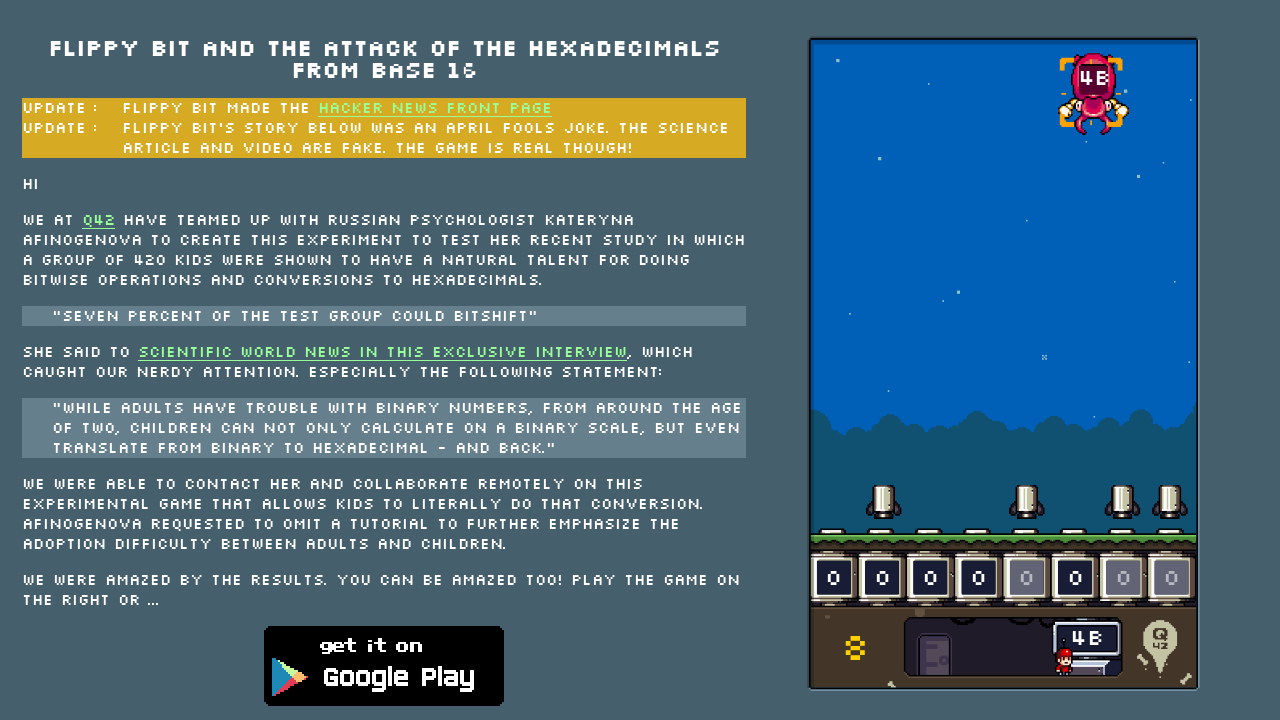

Waited 5ms after key press
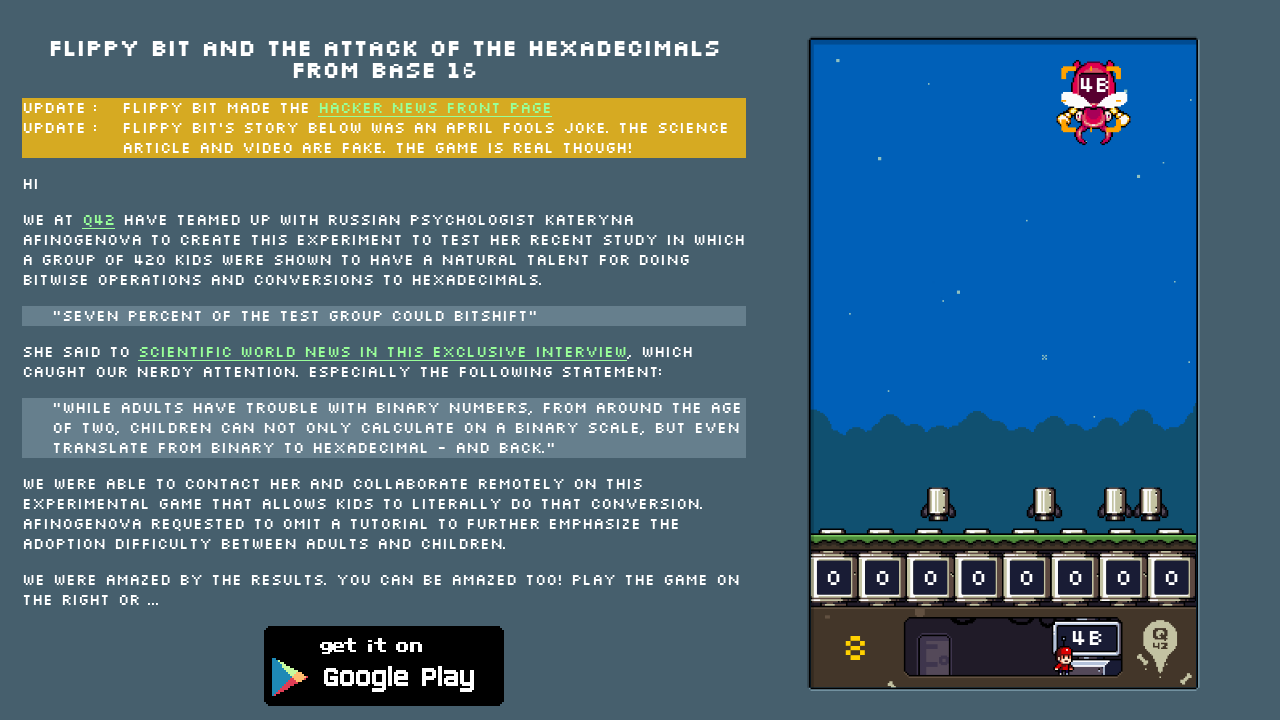

No enemies detected, waited 500ms
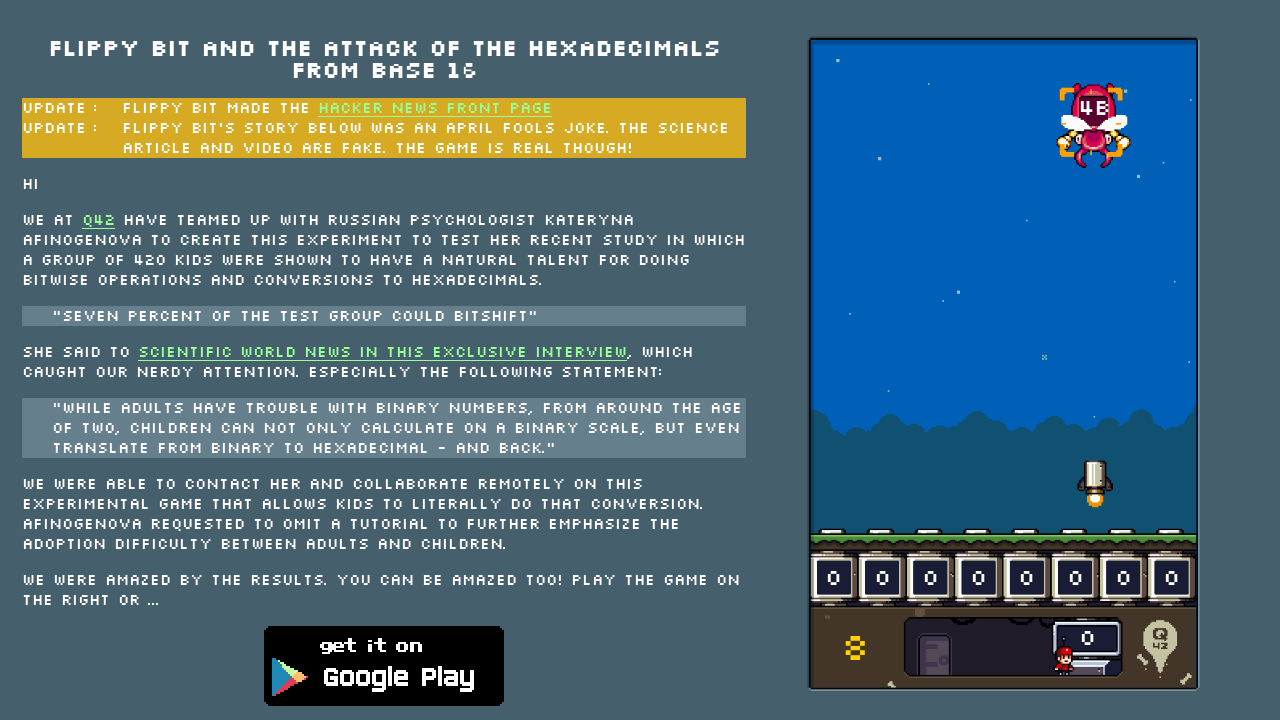

No enemies detected, waited 500ms
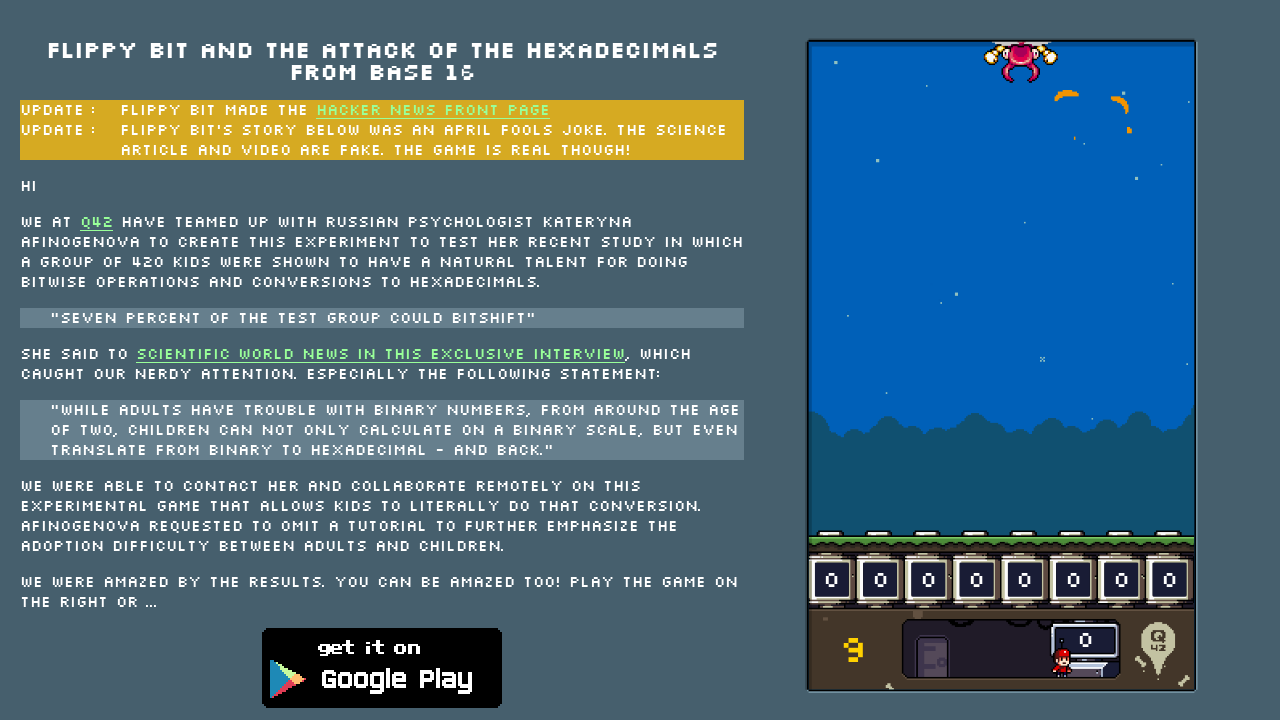

Identified enemy with hexadecimal value 'CD', converted to binary '11001101'
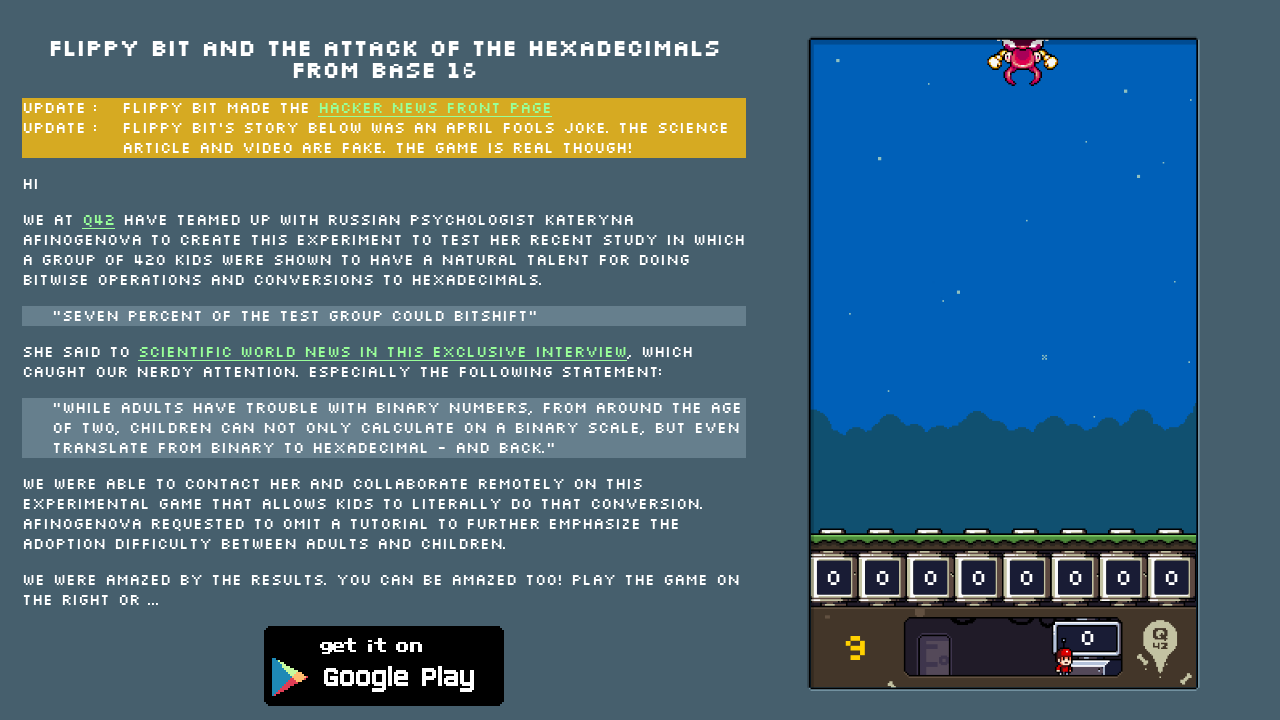

Pressed key 'k' to neutralize bit at position 0
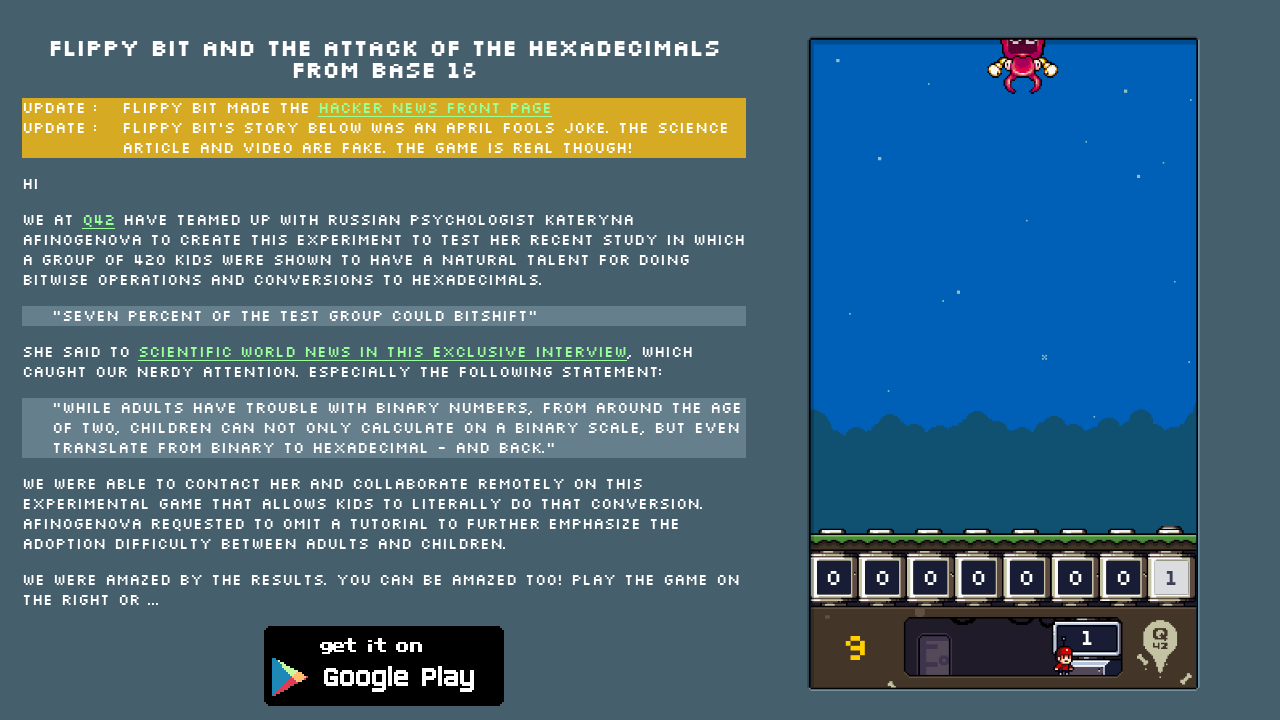

Waited 5ms after key press
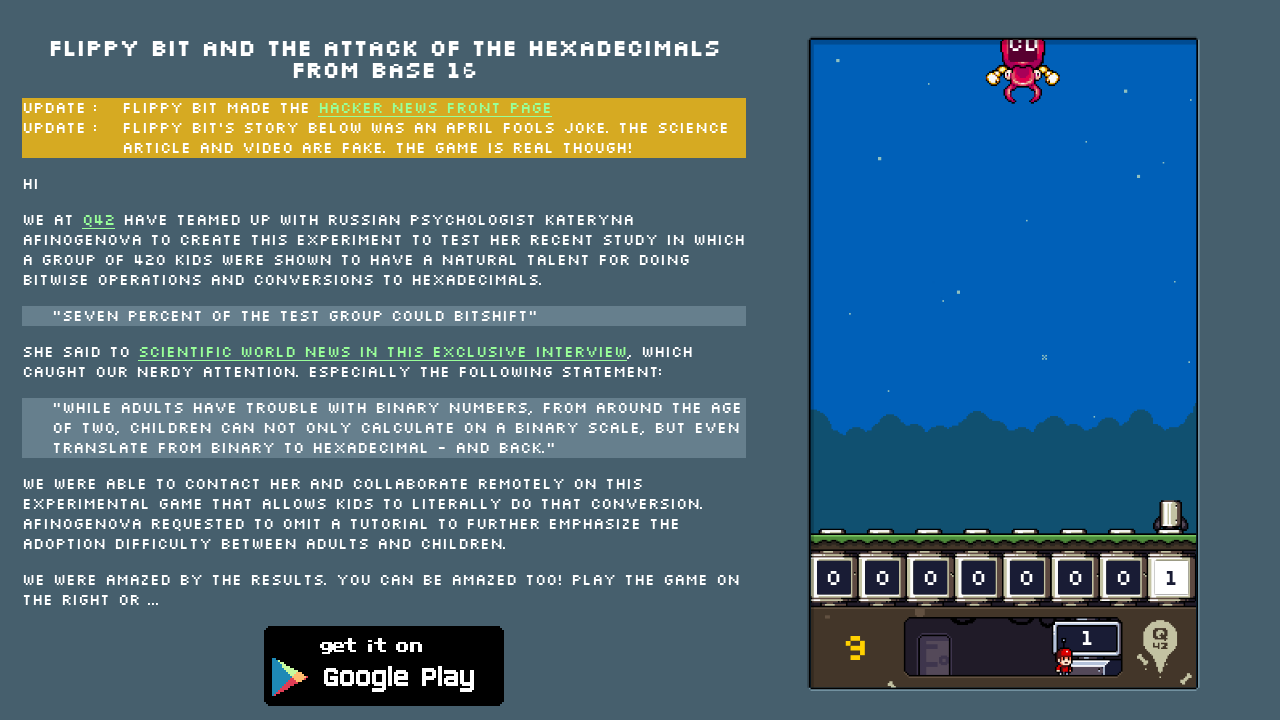

Pressed key 'h' to neutralize bit at position 2
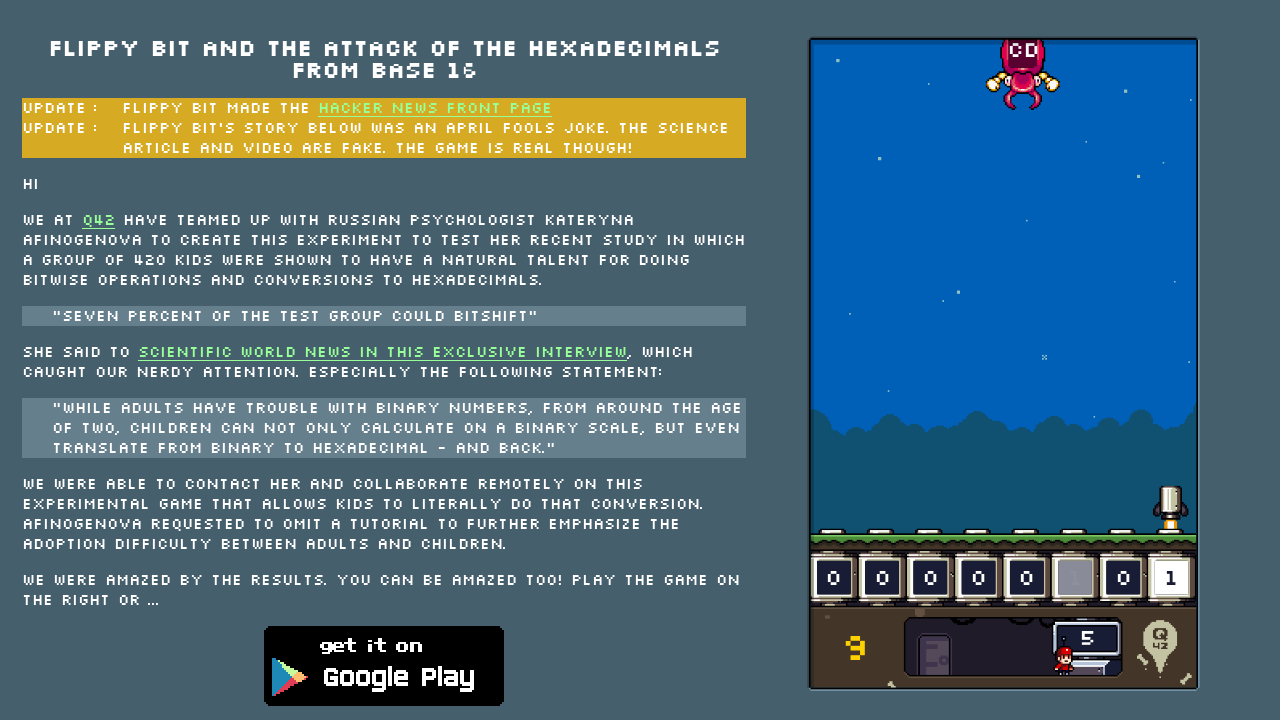

Waited 5ms after key press
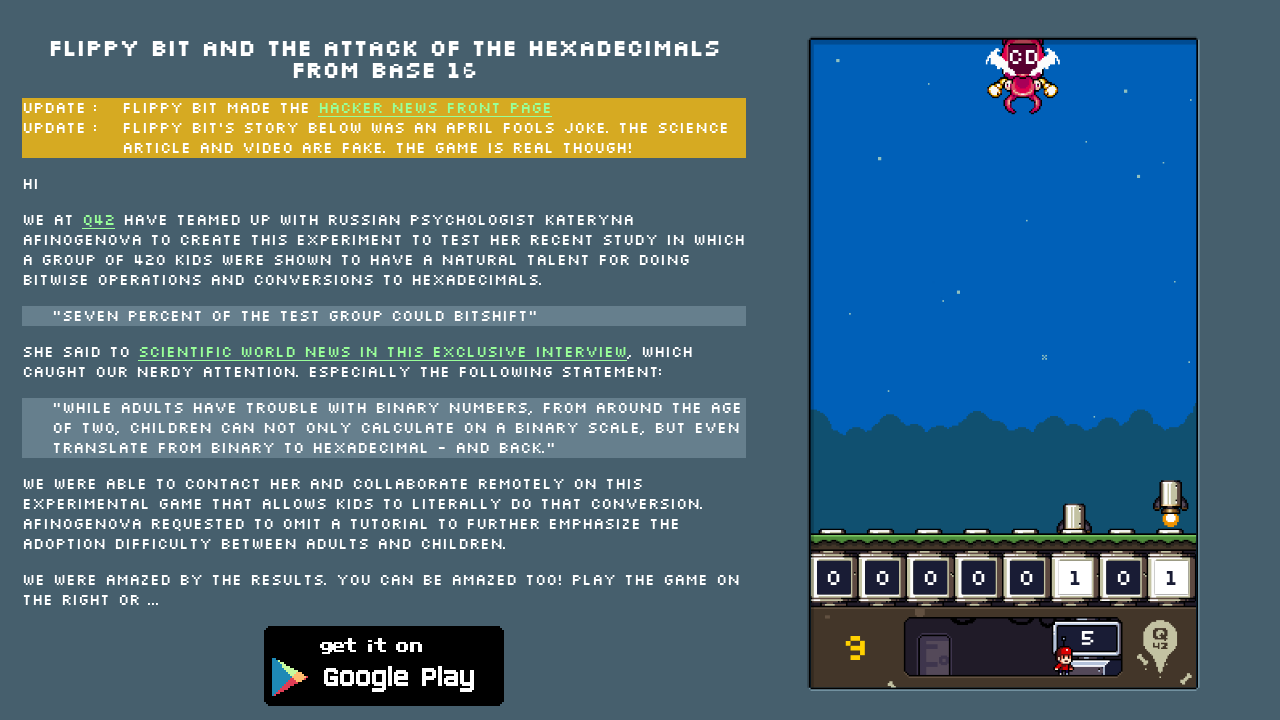

Pressed key 'g' to neutralize bit at position 3
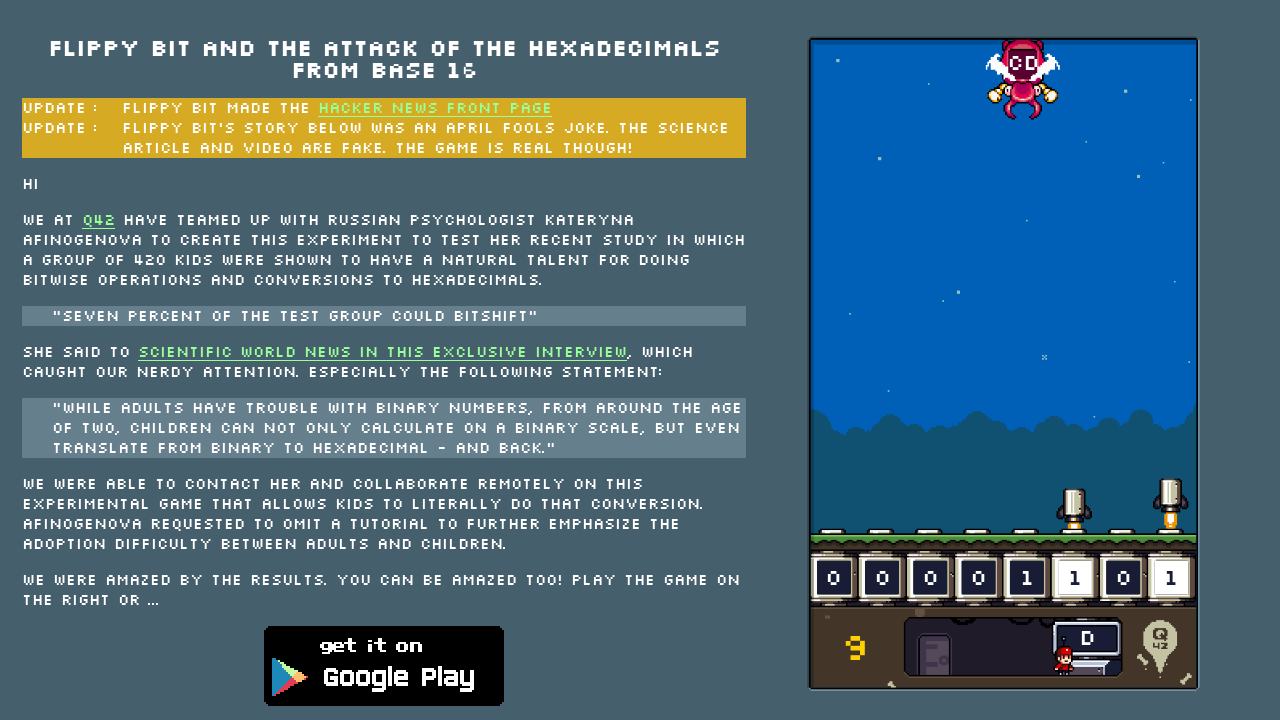

Waited 5ms after key press
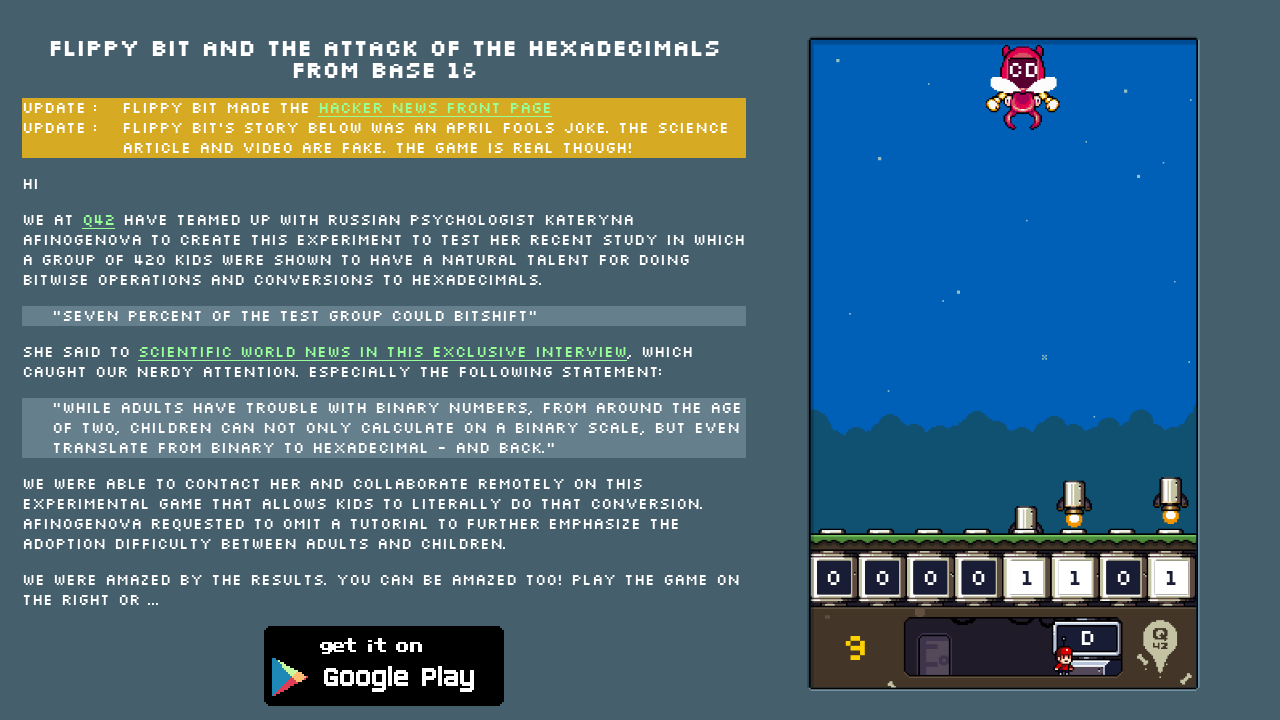

Pressed key 's' to neutralize bit at position 6
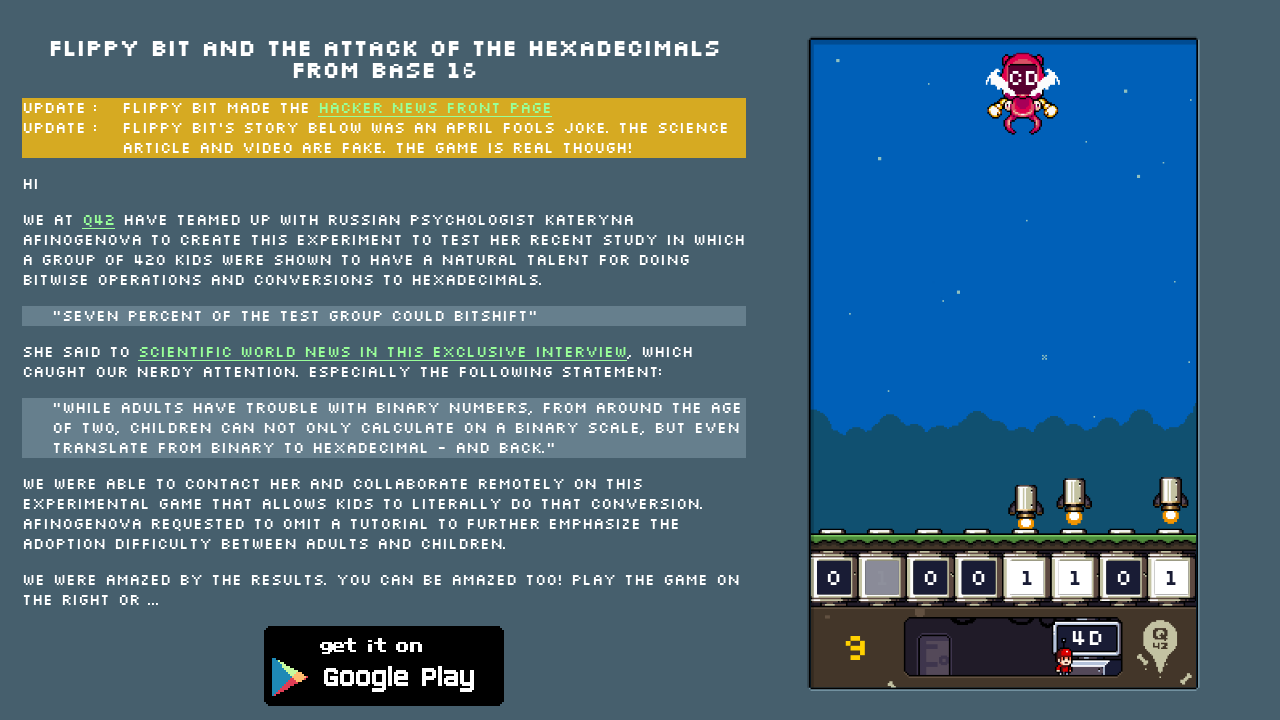

Waited 5ms after key press
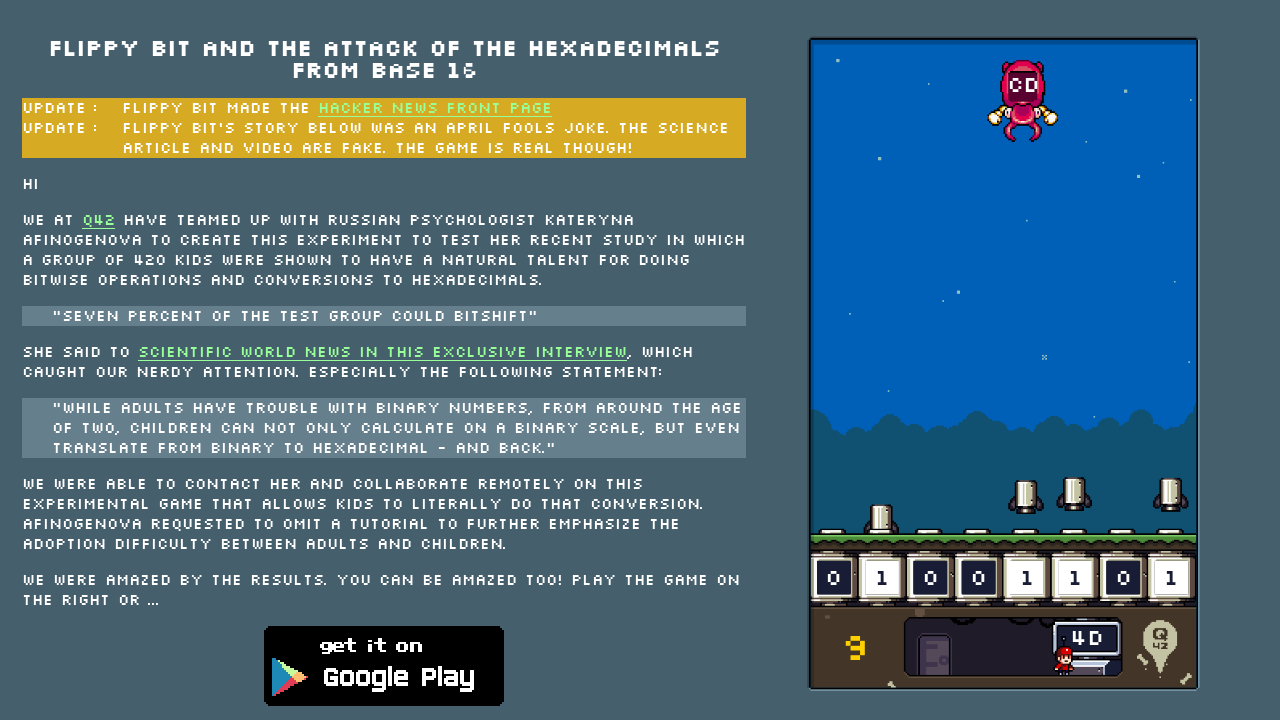

Pressed key 'a' to neutralize bit at position 7
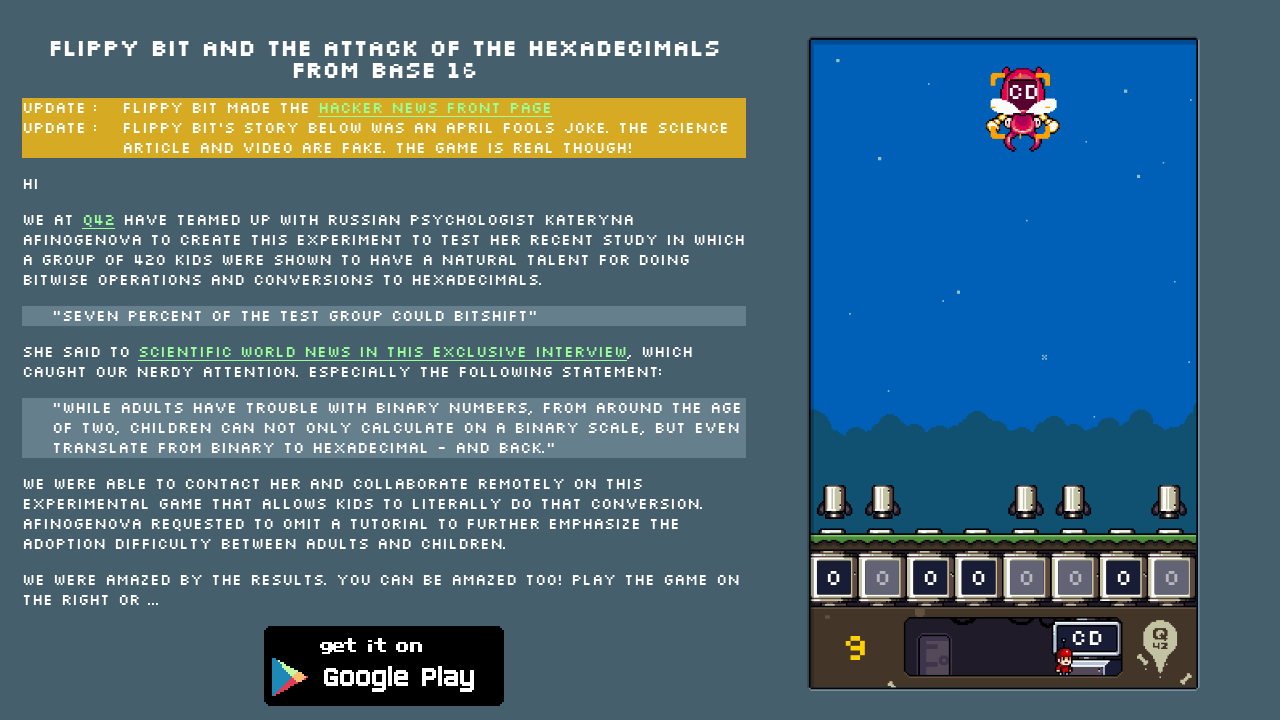

Waited 5ms after key press
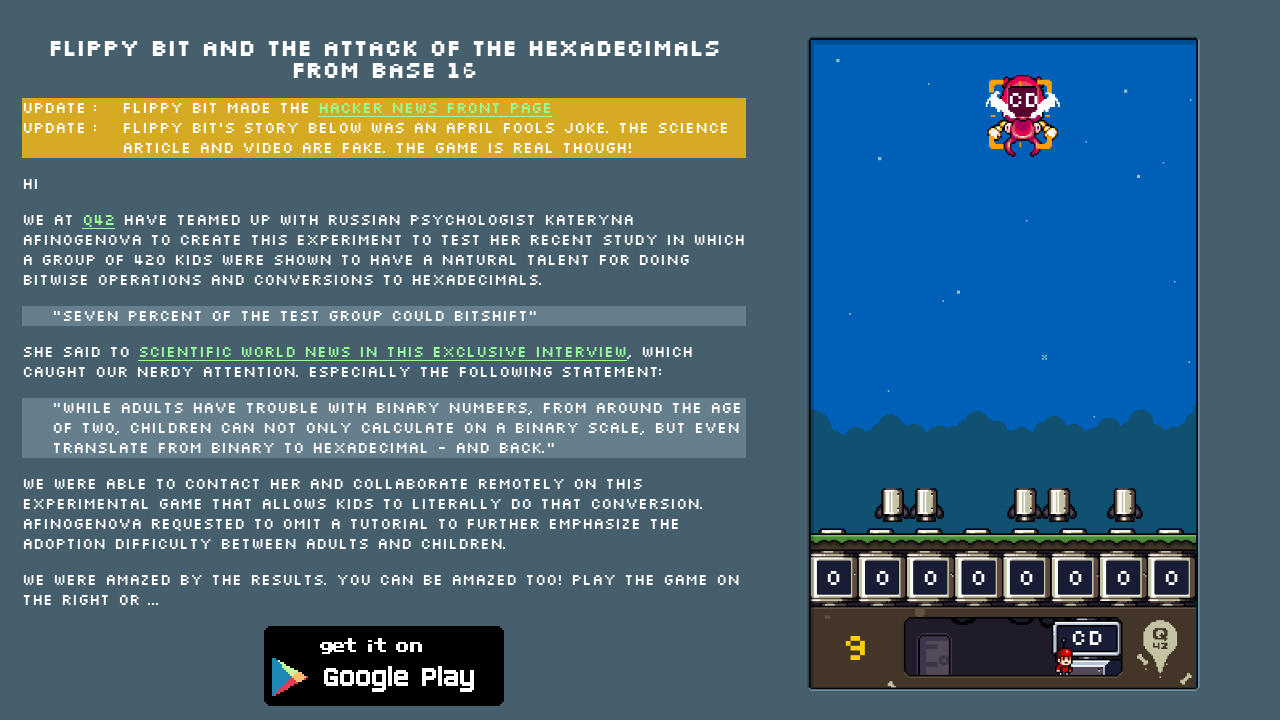

No enemies detected, waited 500ms
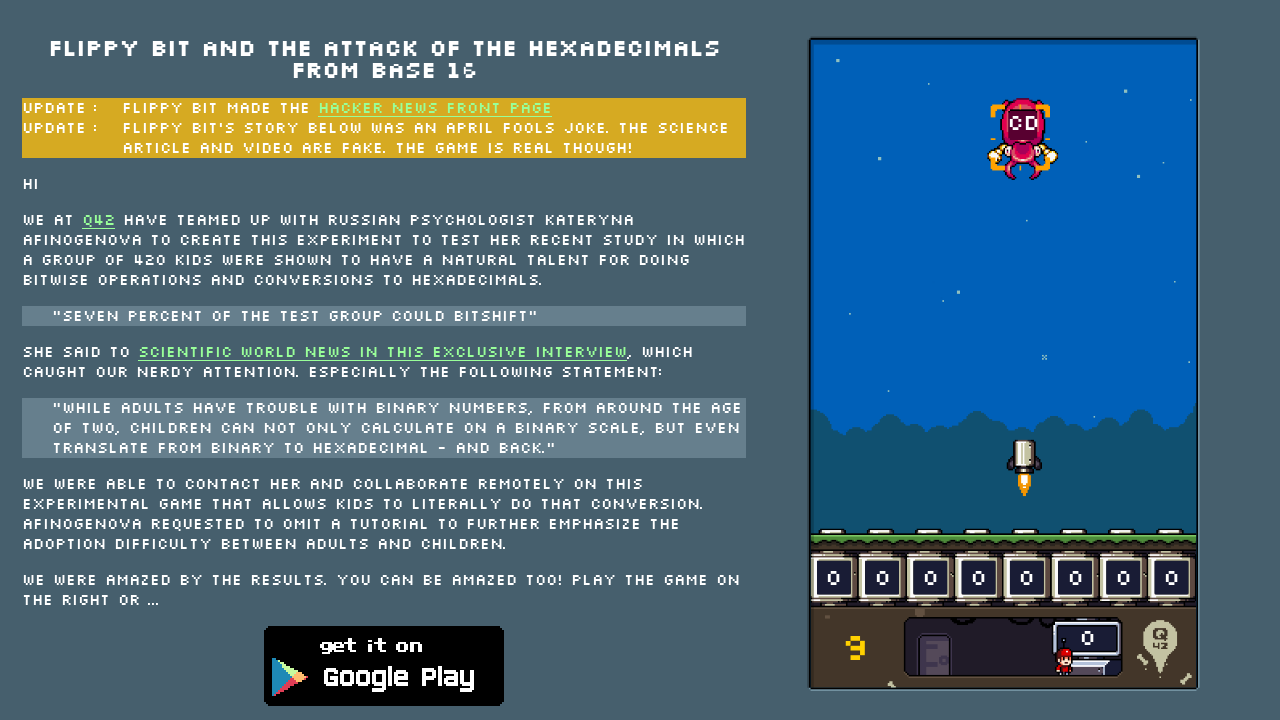

Identified enemy with hexadecimal value '70', converted to binary '01110000'
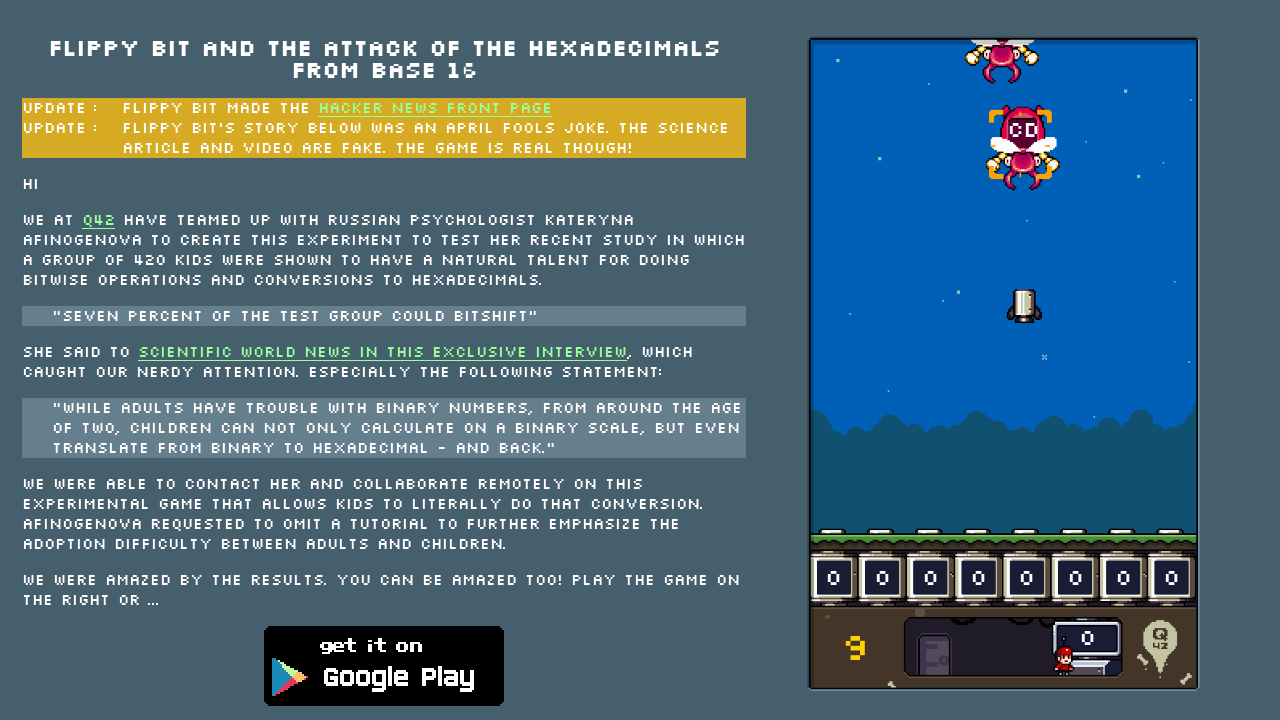

Pressed key 'f' to neutralize bit at position 4
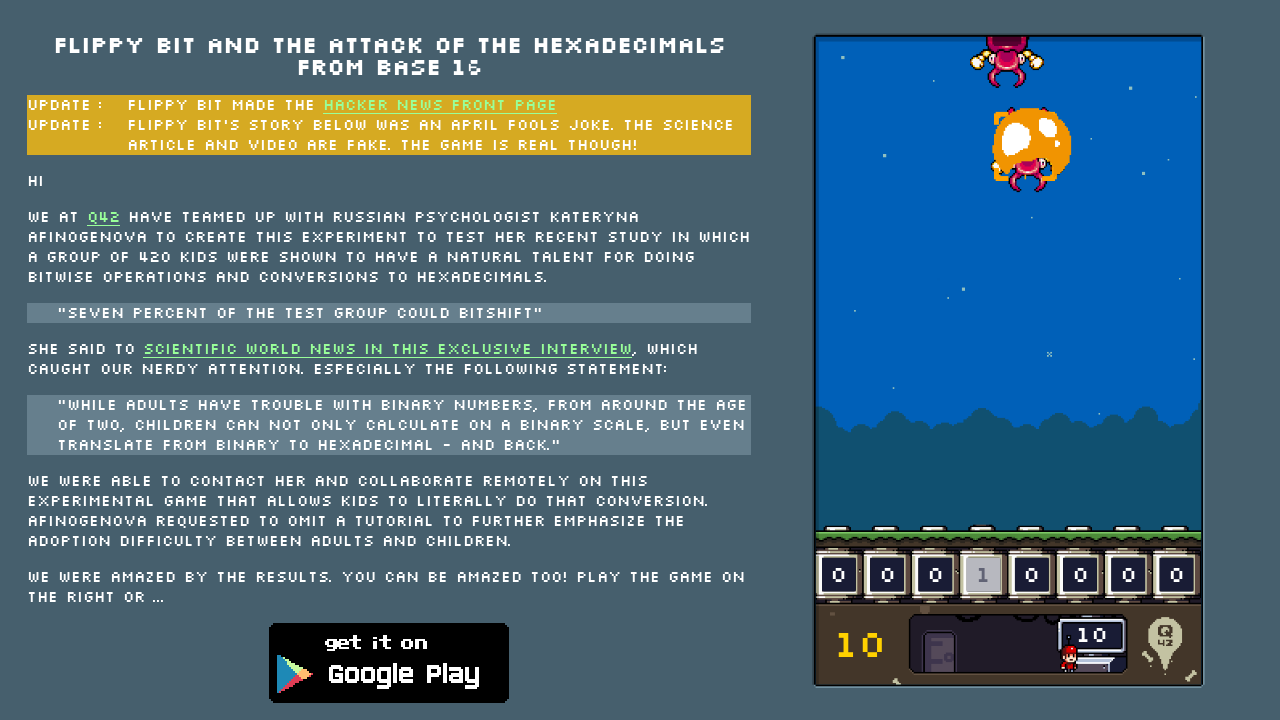

Waited 5ms after key press
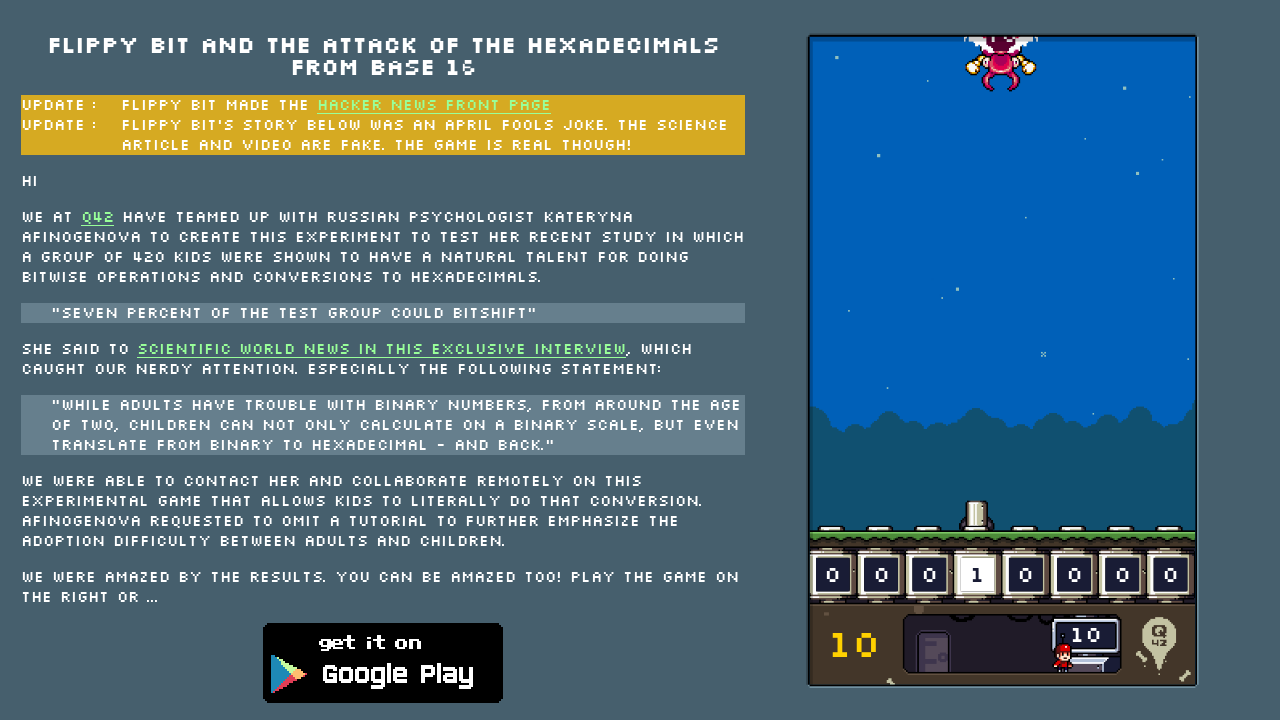

Pressed key 'd' to neutralize bit at position 5
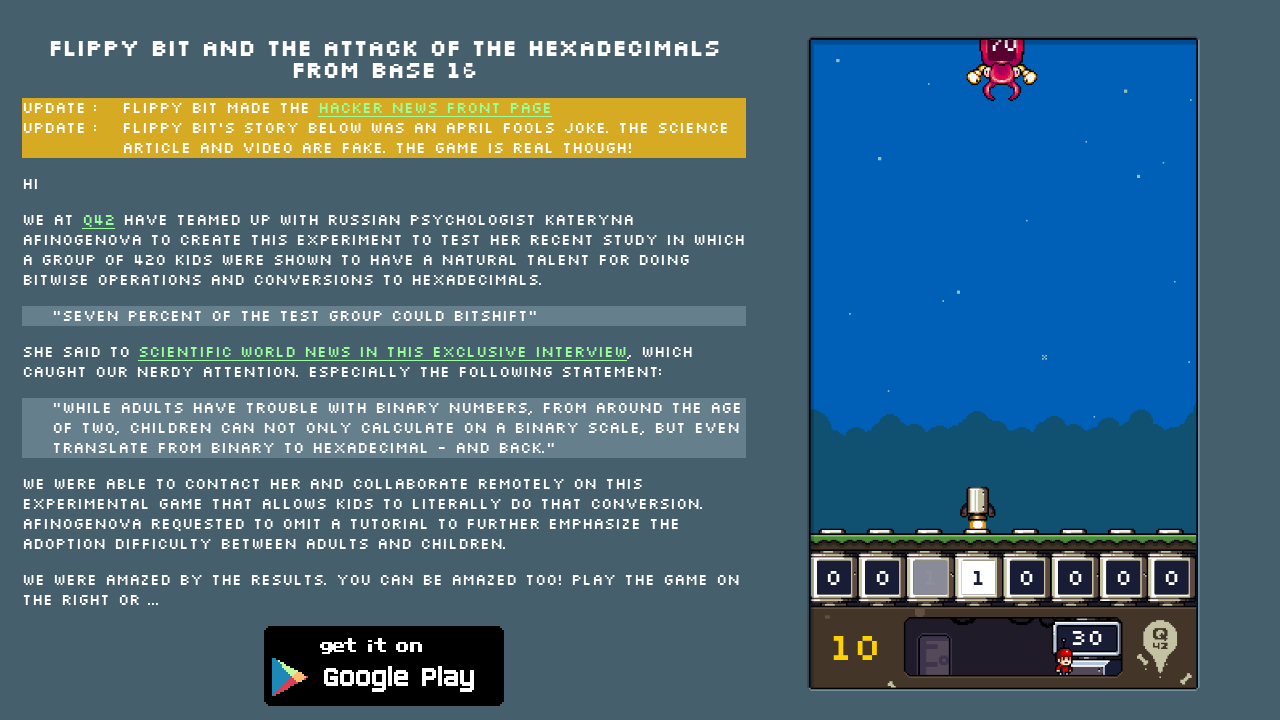

Waited 5ms after key press
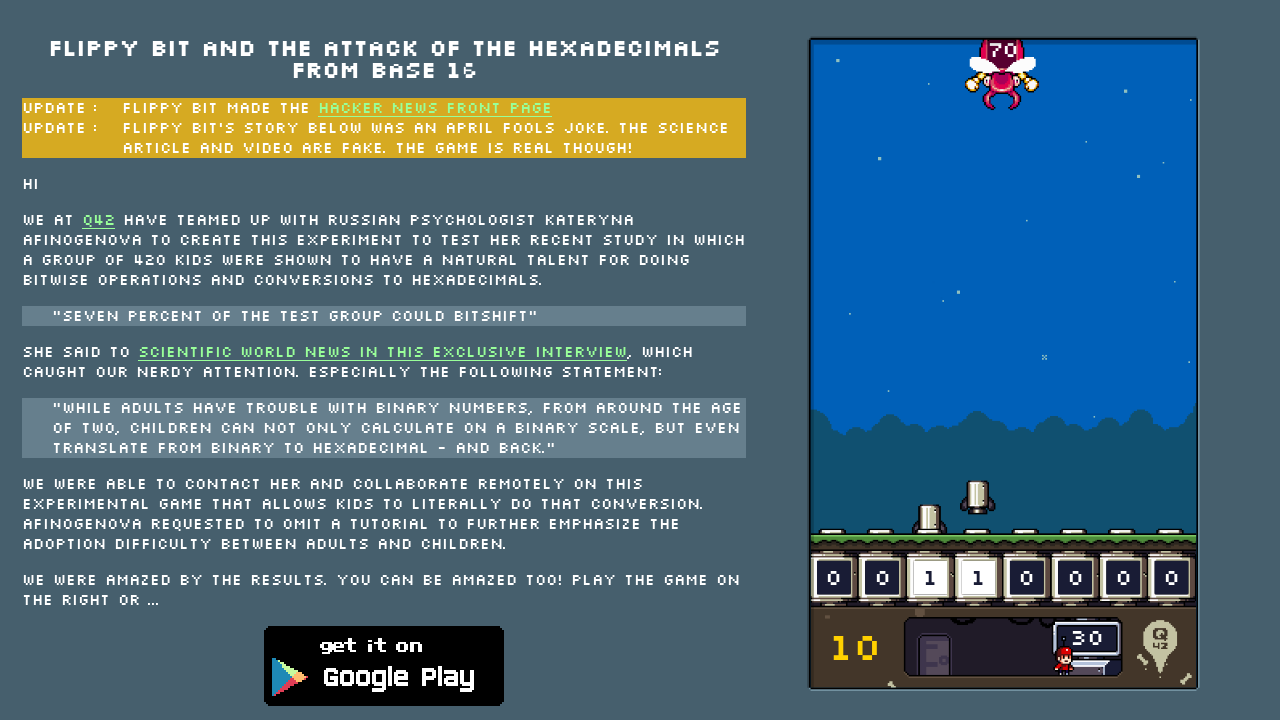

Pressed key 's' to neutralize bit at position 6
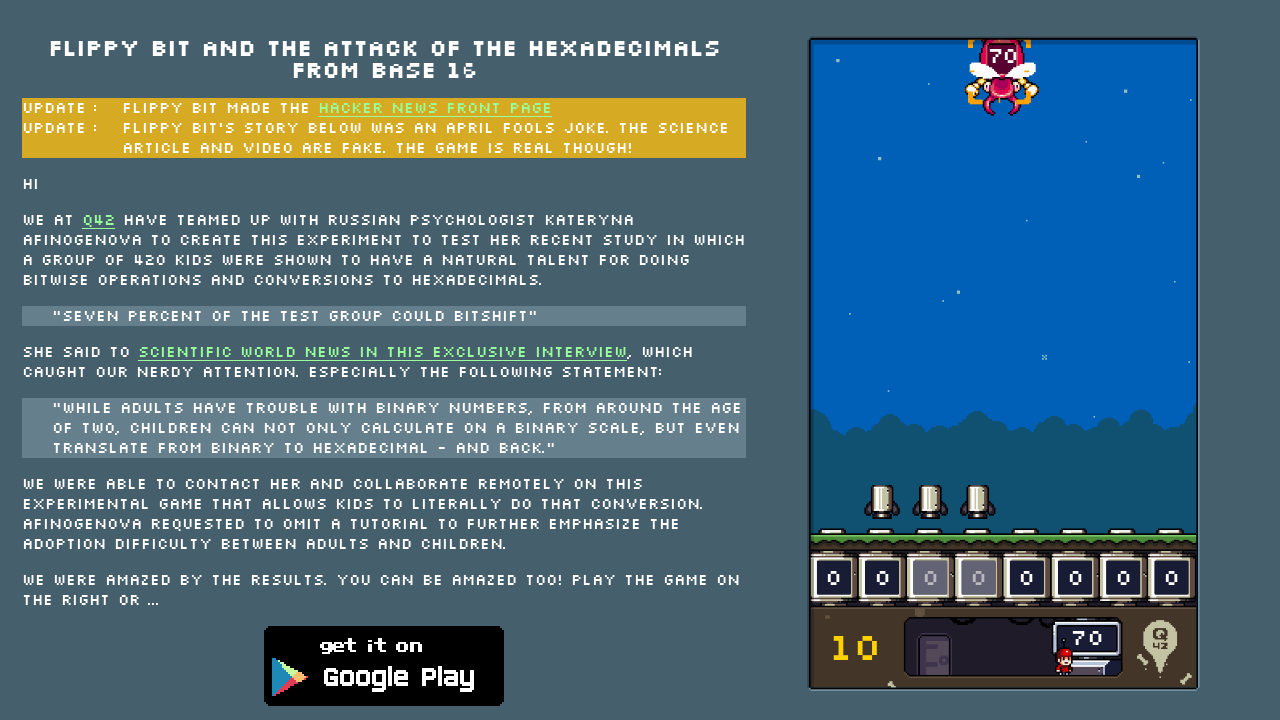

Waited 5ms after key press
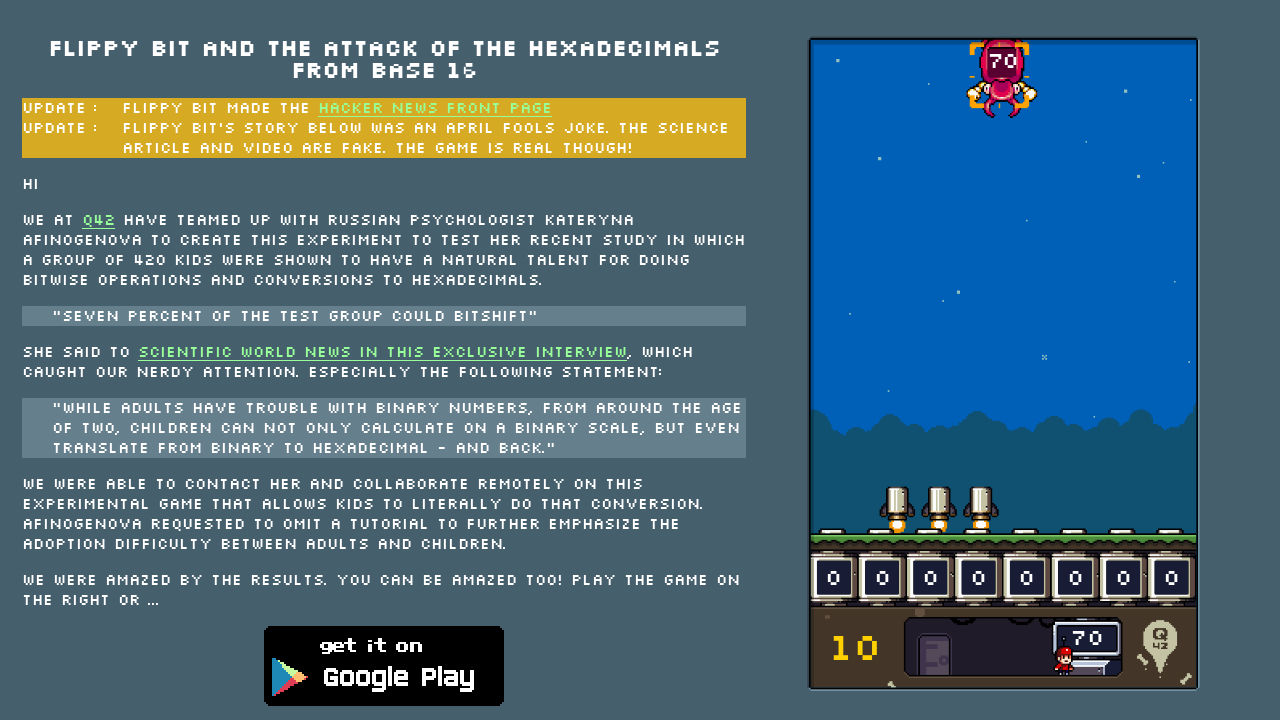

No enemies detected, waited 500ms
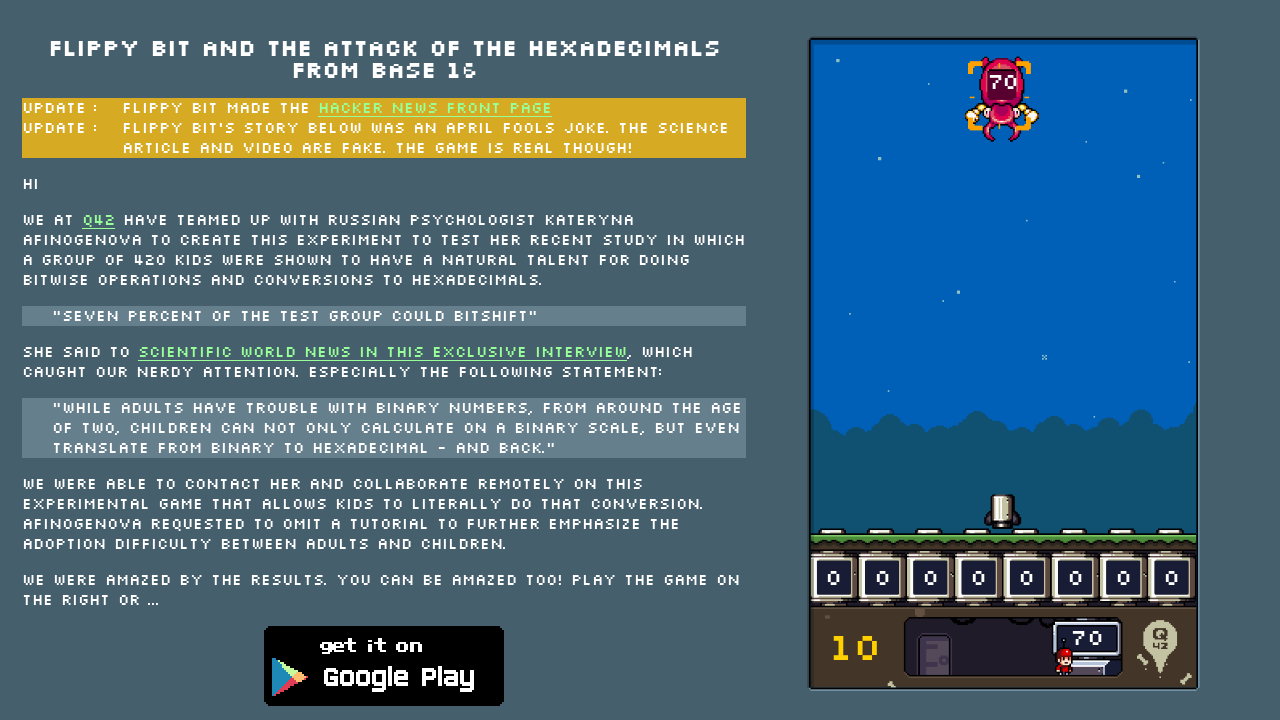

No enemies detected, waited 500ms
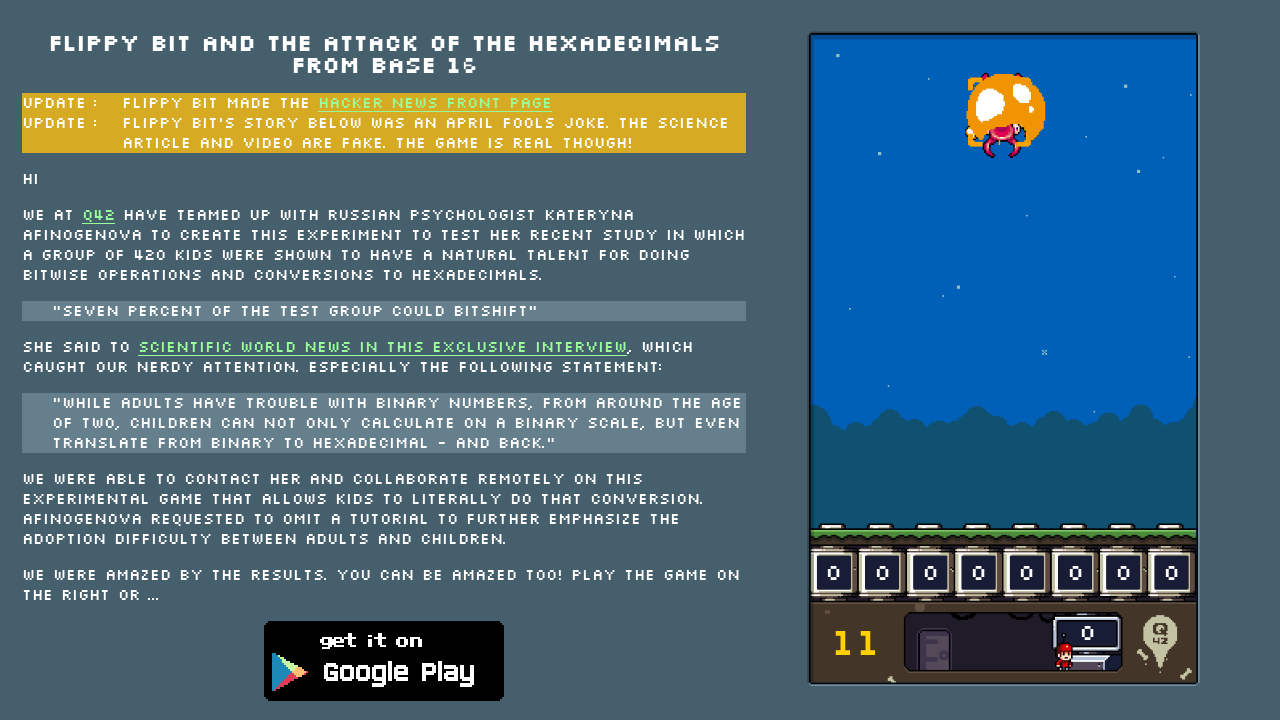

No enemies detected, waited 500ms
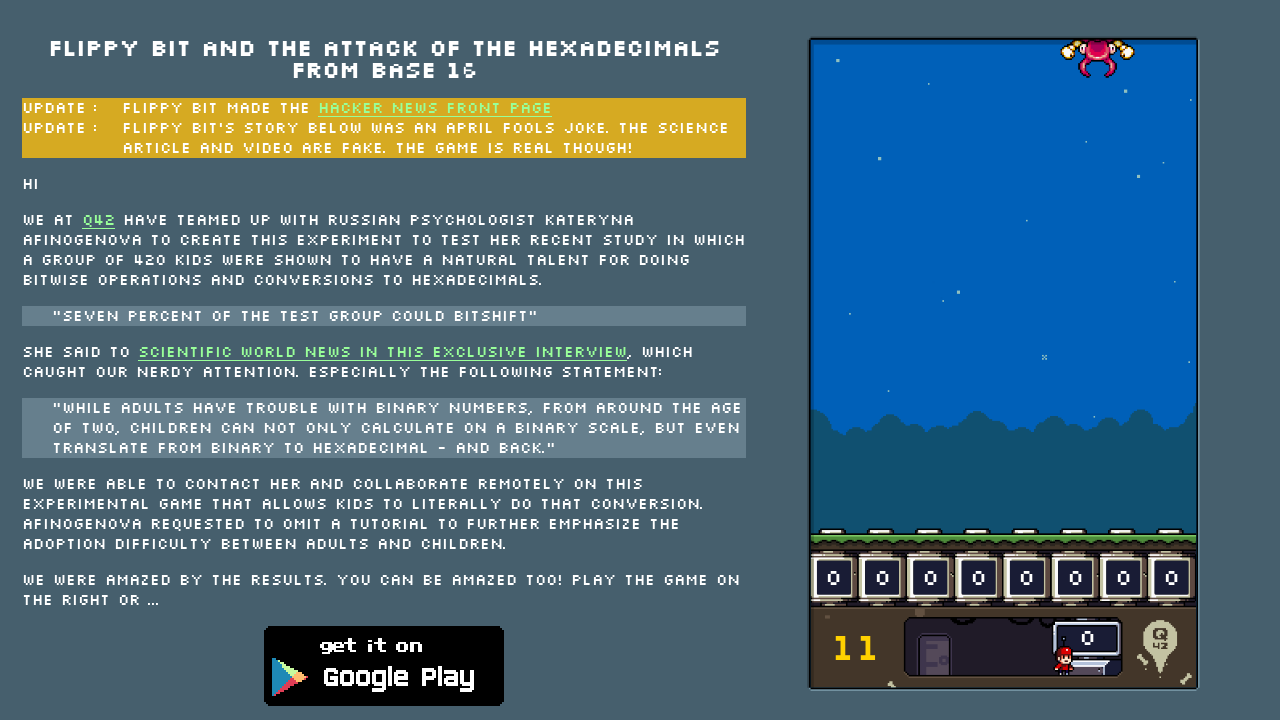

Identified enemy with hexadecimal value '4F', converted to binary '01001111'
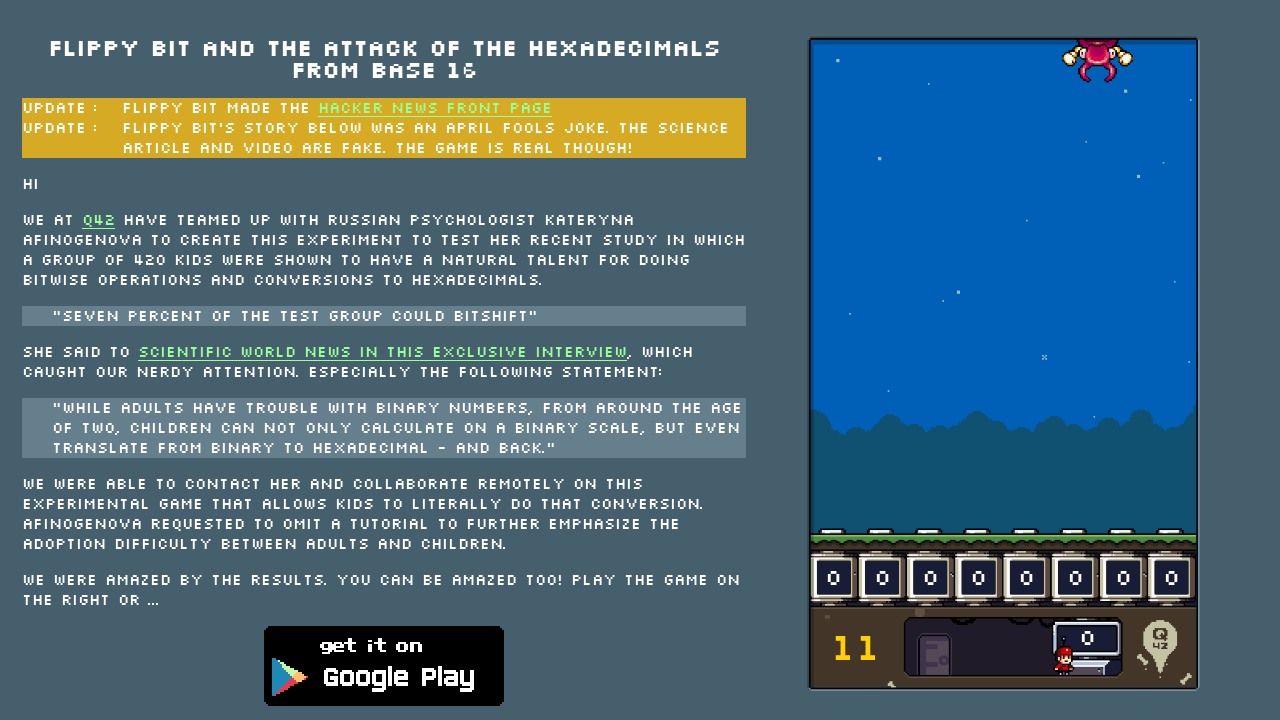

Pressed key 'k' to neutralize bit at position 0
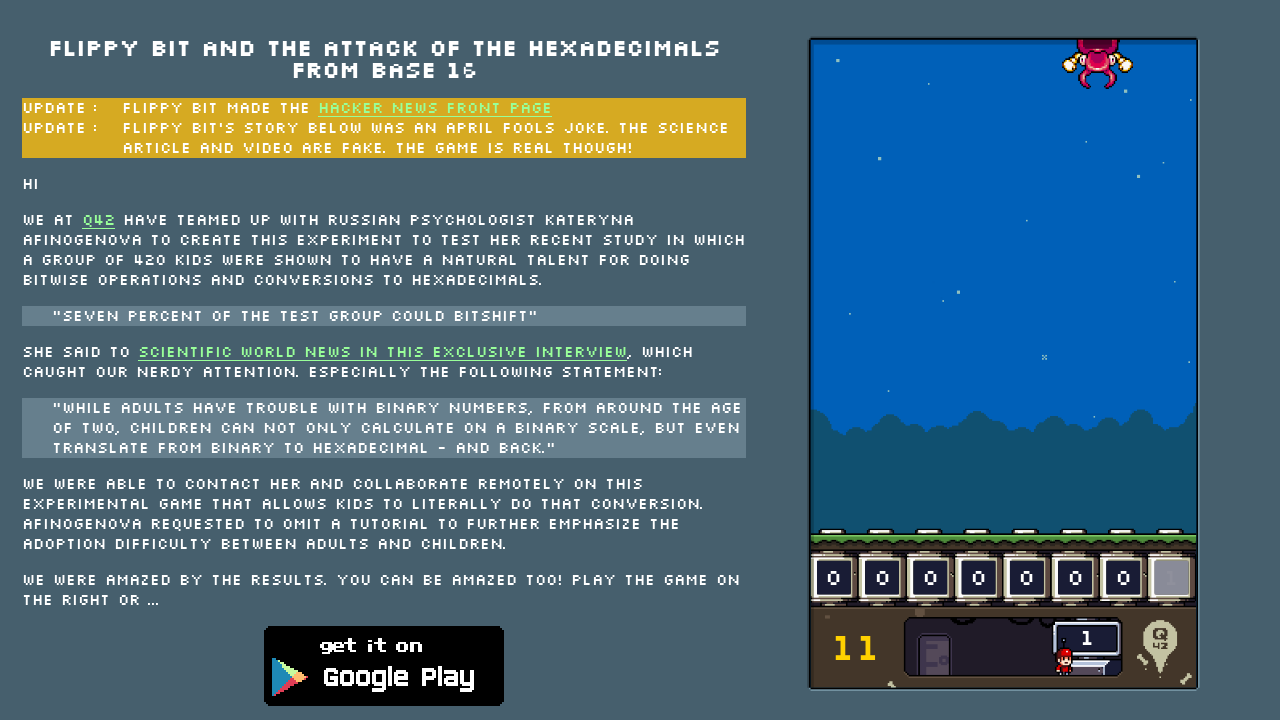

Waited 5ms after key press
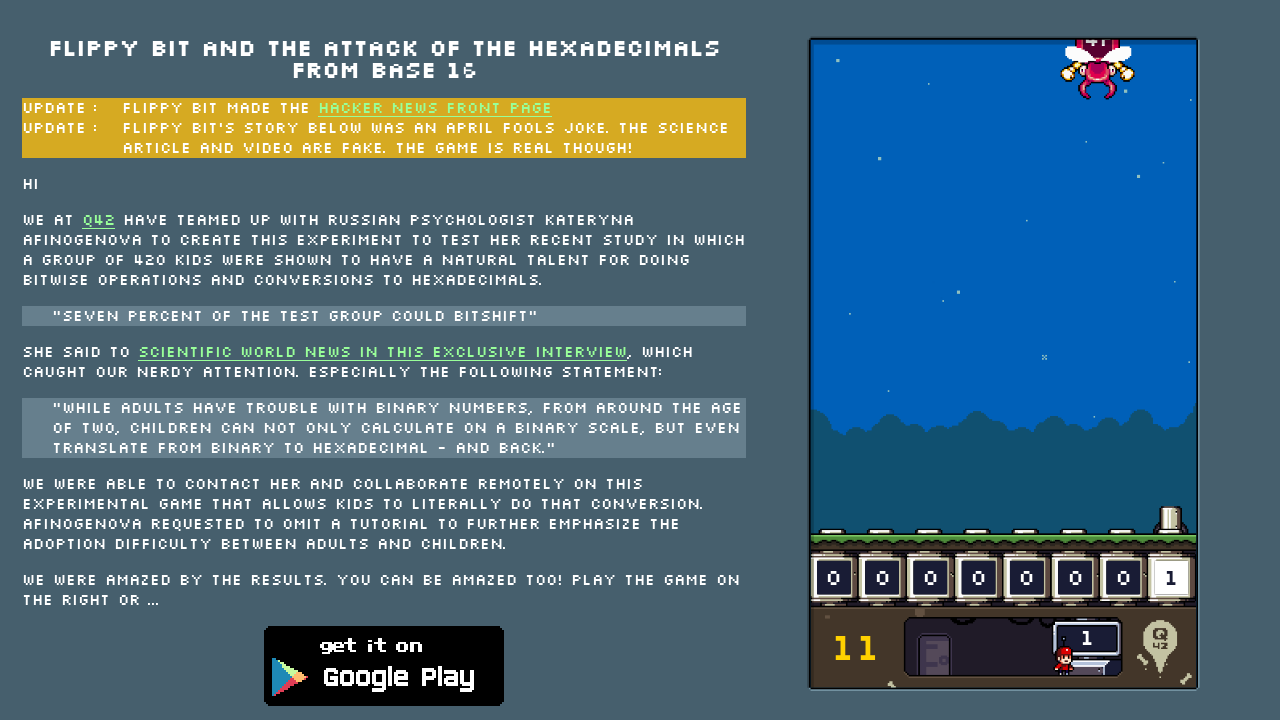

Pressed key 'j' to neutralize bit at position 1
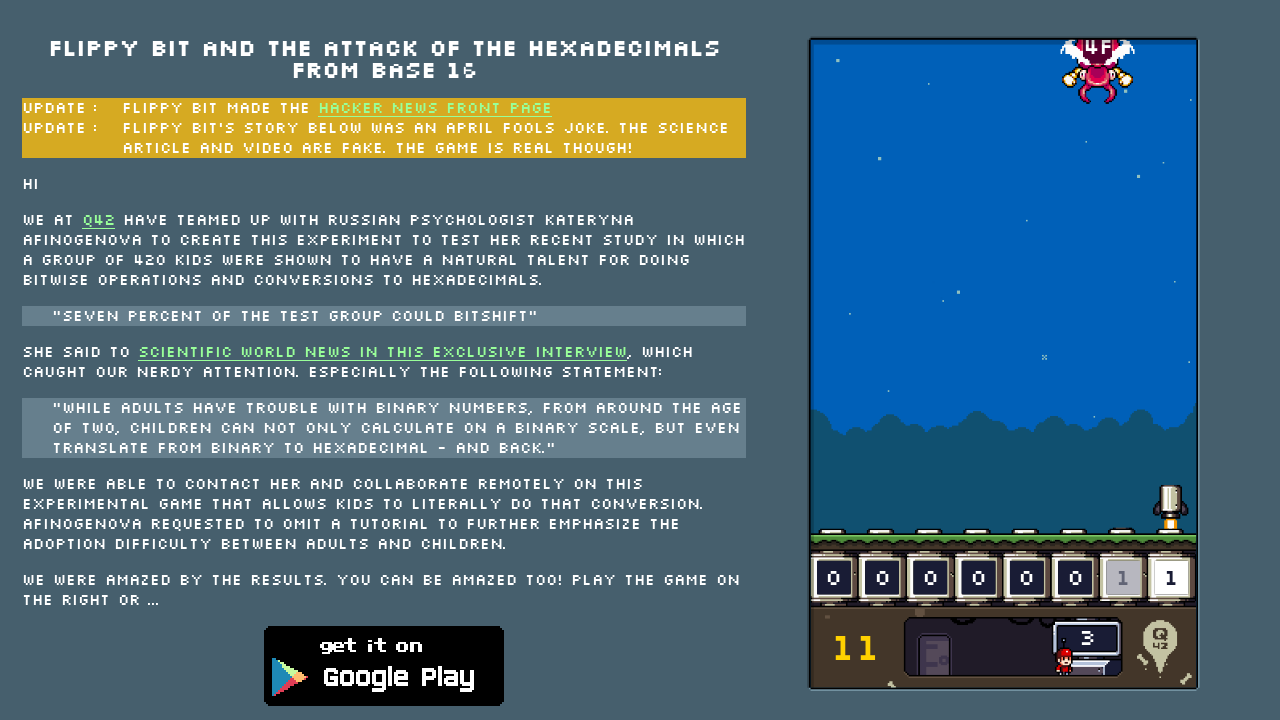

Waited 5ms after key press
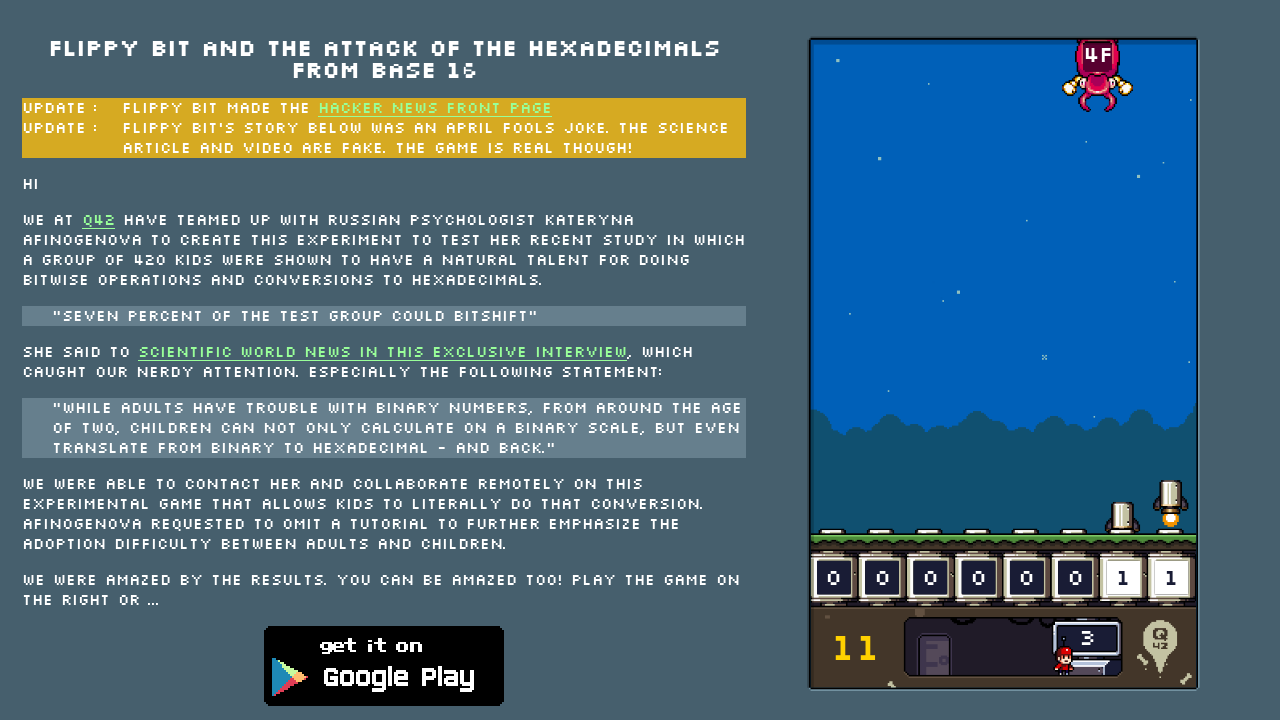

Pressed key 'h' to neutralize bit at position 2
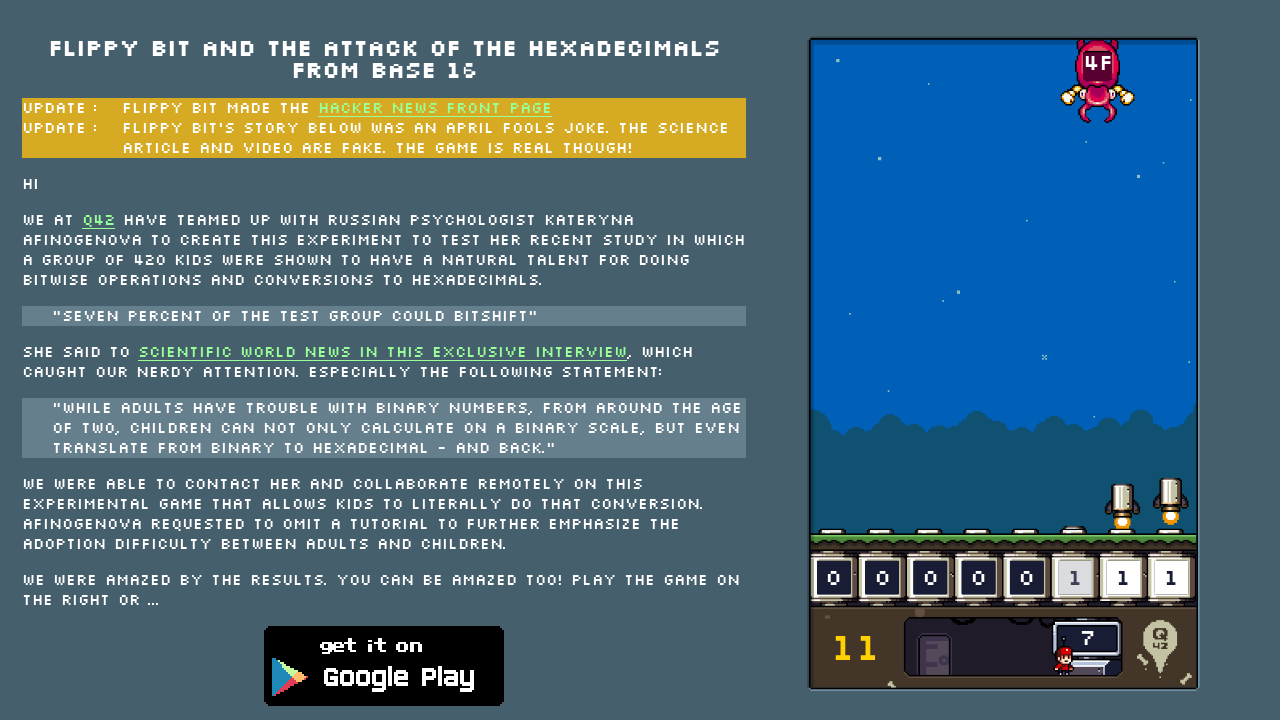

Waited 5ms after key press
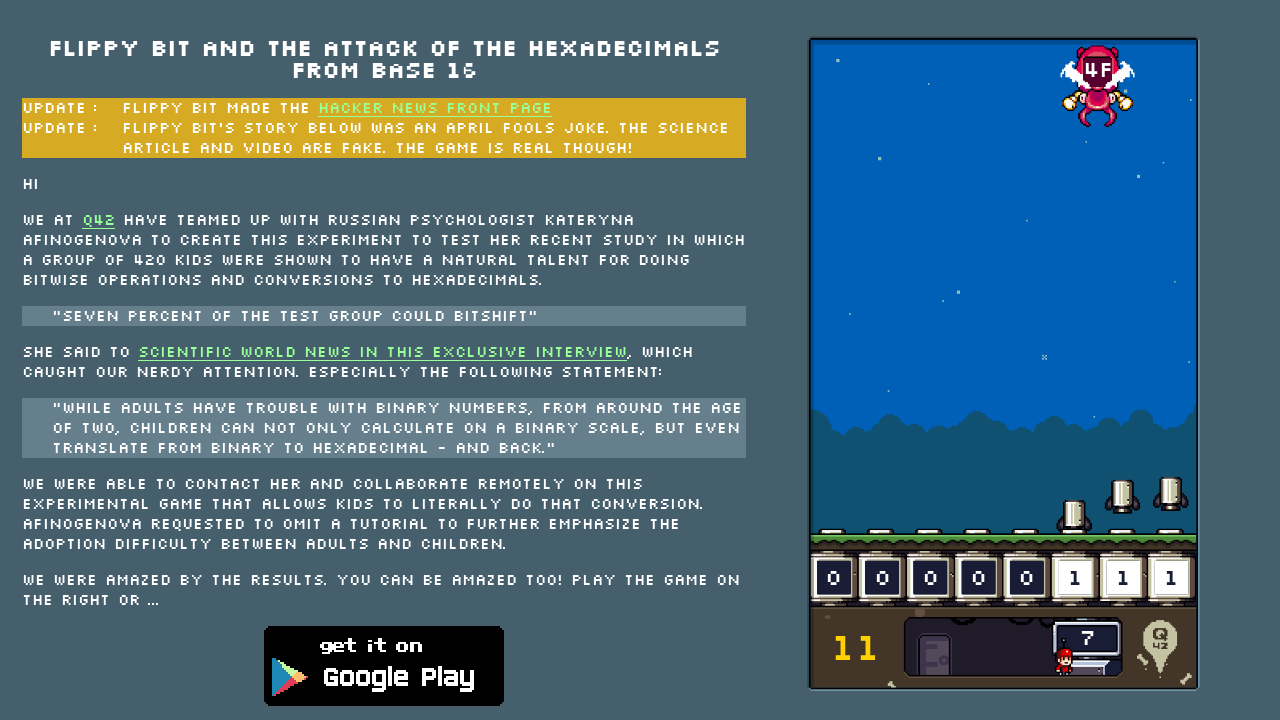

Pressed key 'g' to neutralize bit at position 3
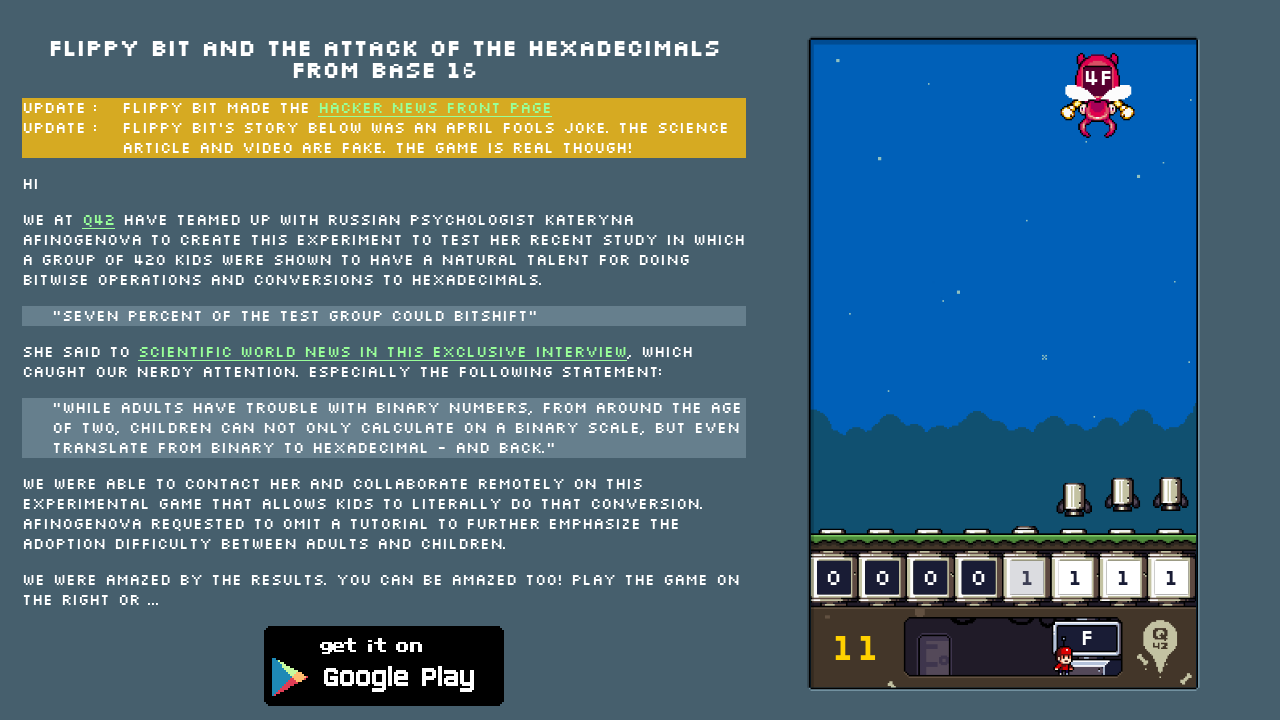

Waited 5ms after key press
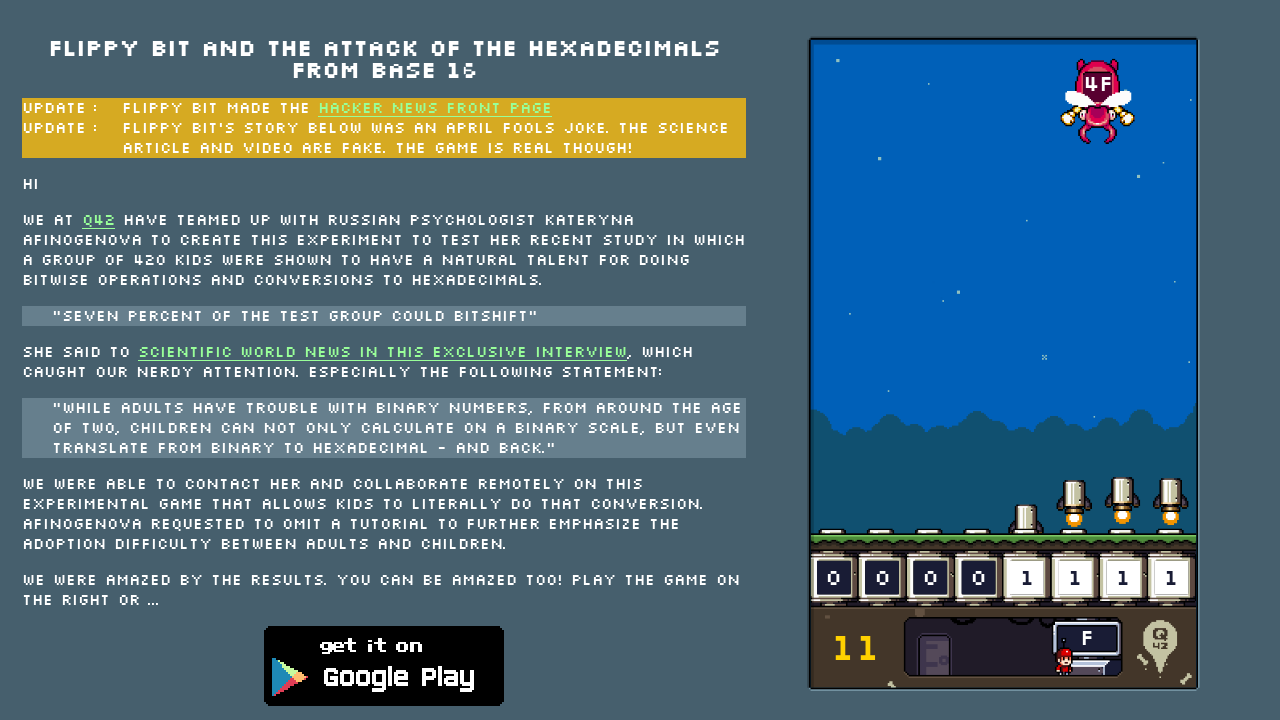

Pressed key 's' to neutralize bit at position 6
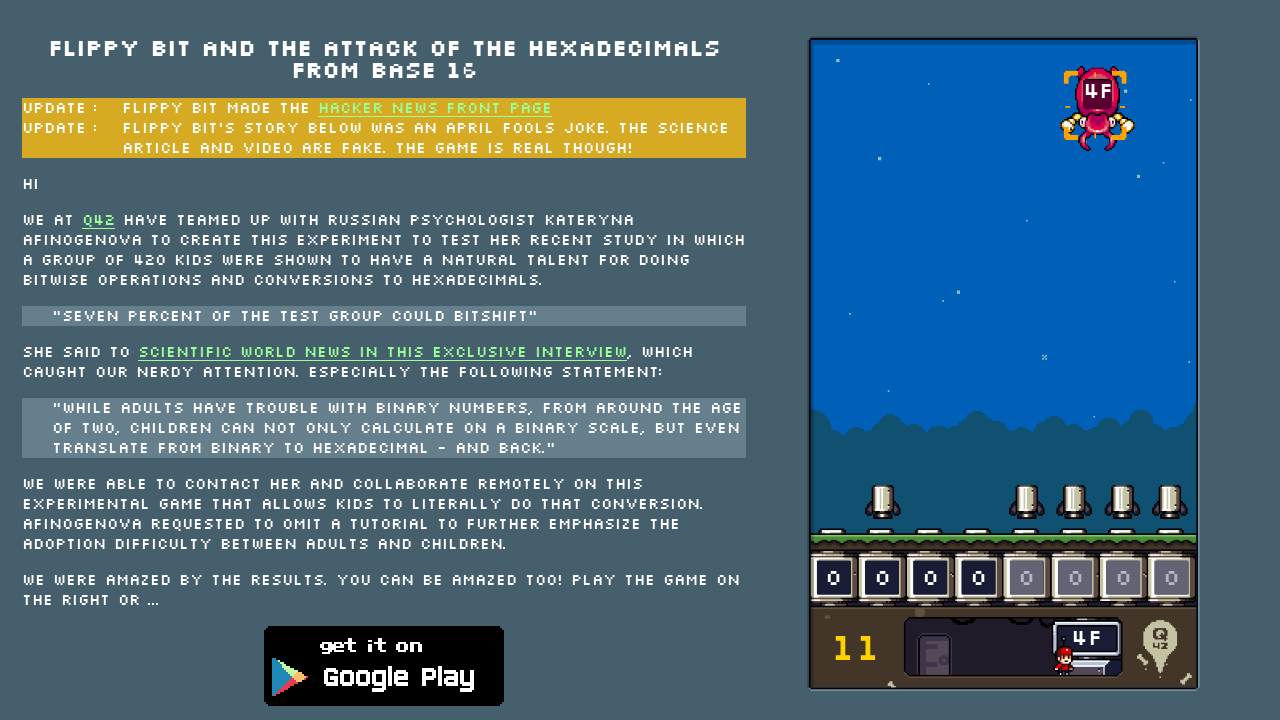

Waited 5ms after key press
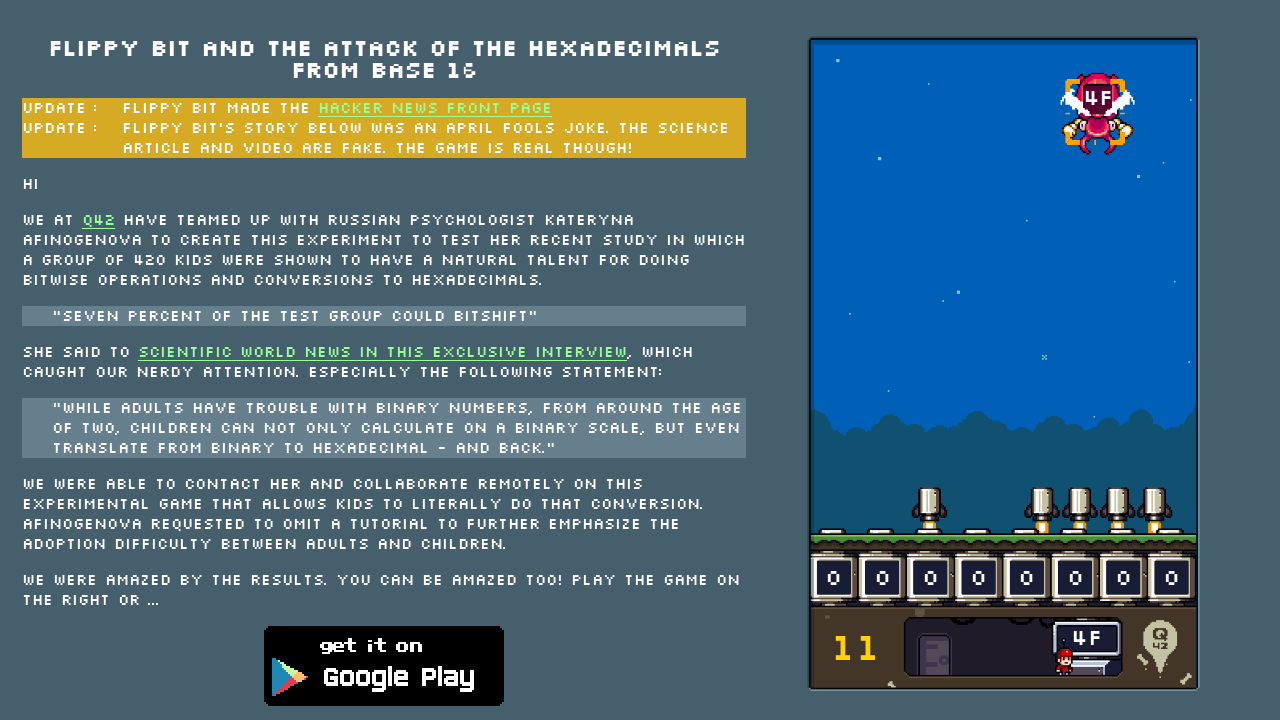

No enemies detected, waited 500ms
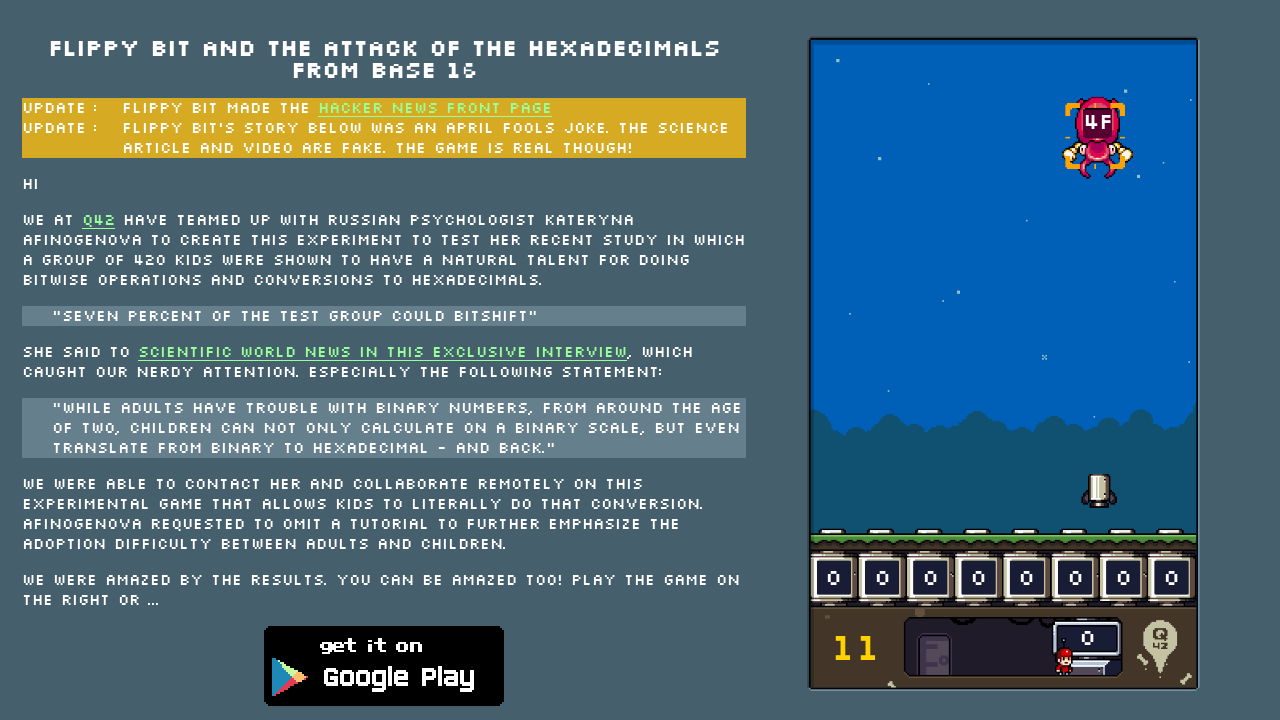

Identified enemy with hexadecimal value '57', converted to binary '01010111'
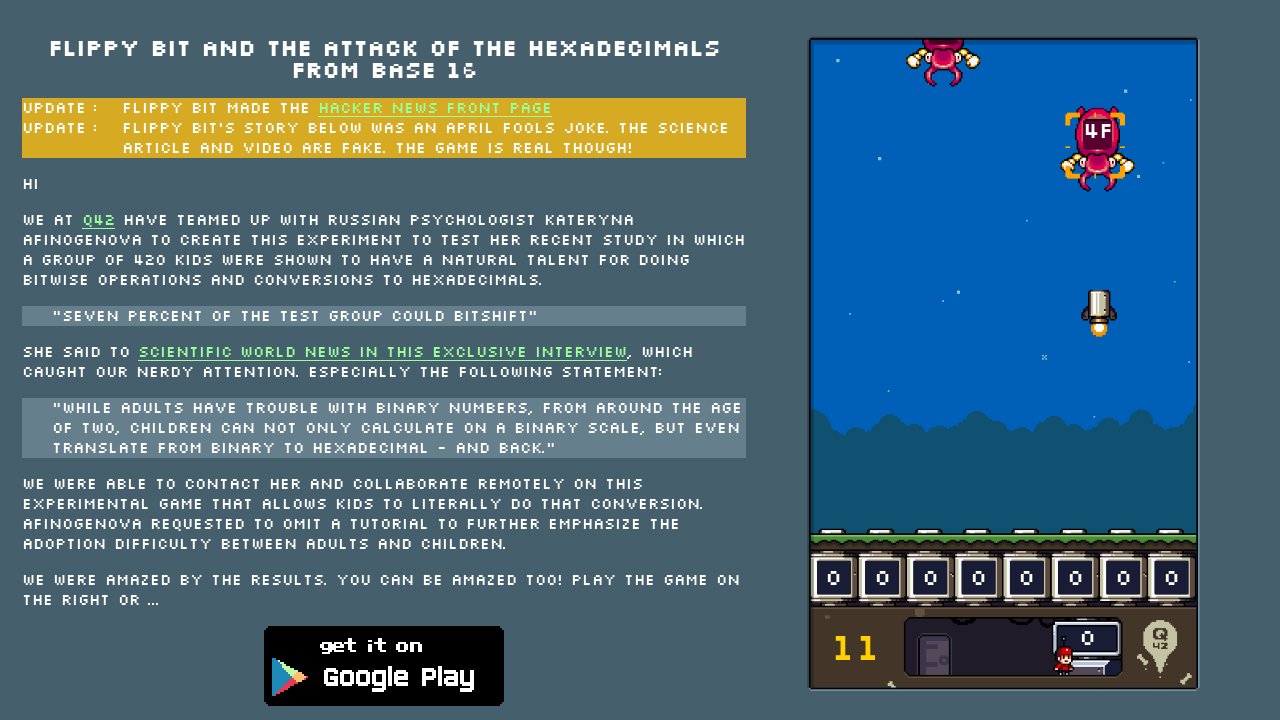

Pressed key 'k' to neutralize bit at position 0
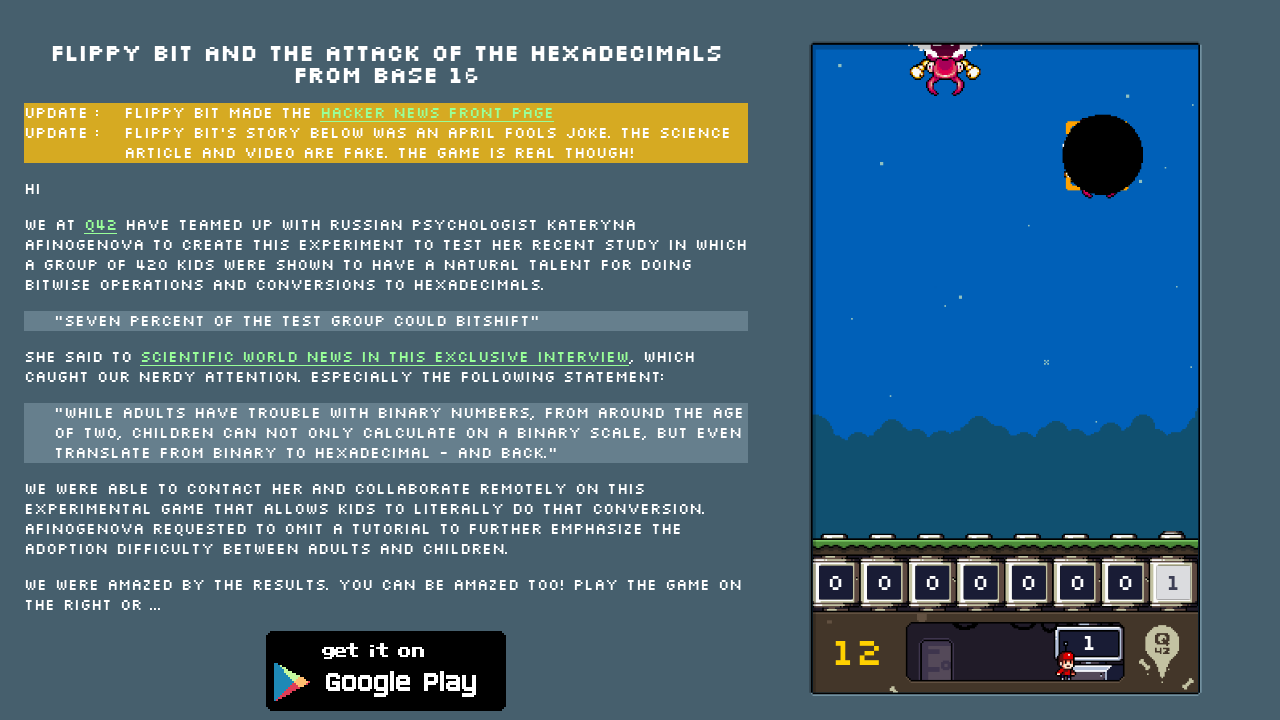

Waited 5ms after key press
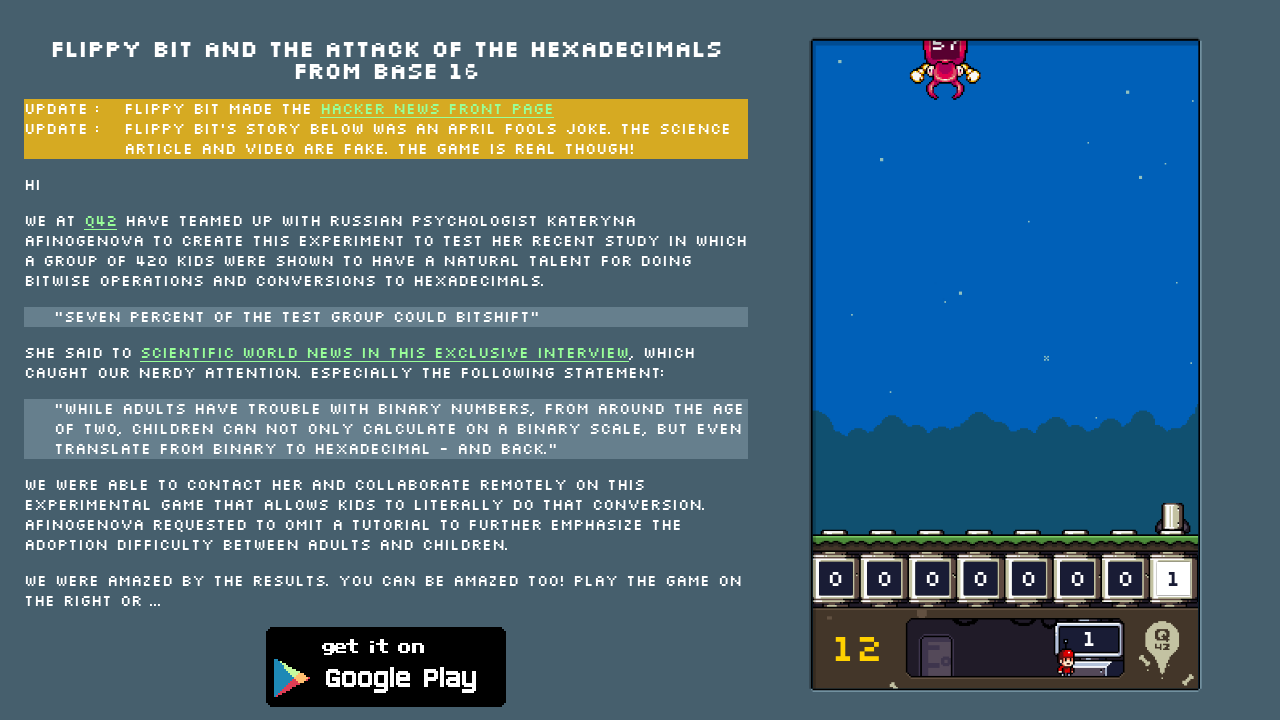

Pressed key 'j' to neutralize bit at position 1
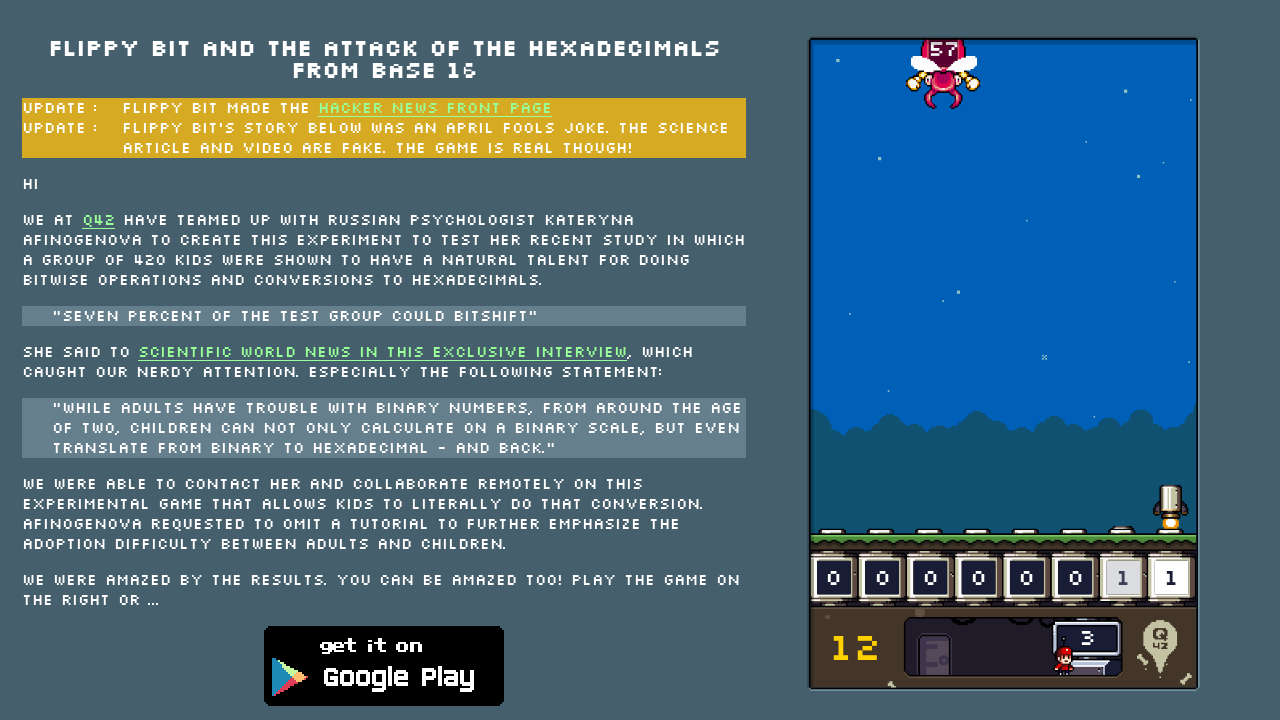

Waited 5ms after key press
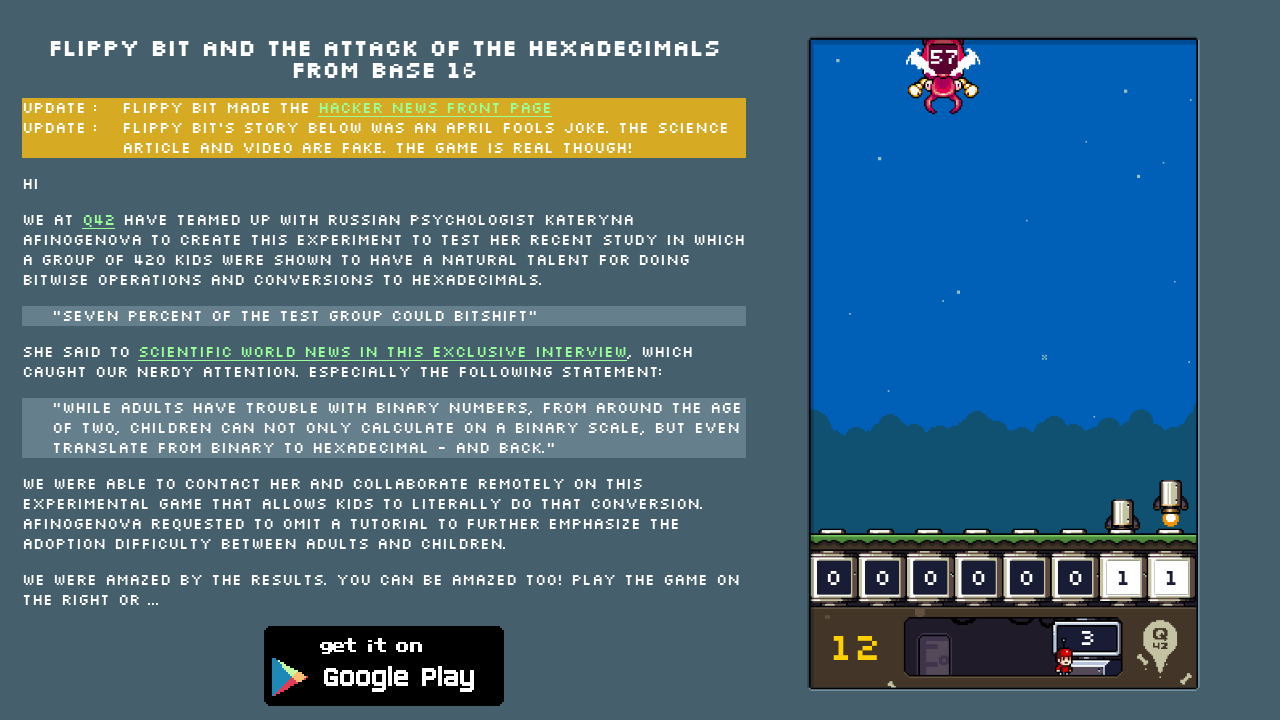

Pressed key 'h' to neutralize bit at position 2
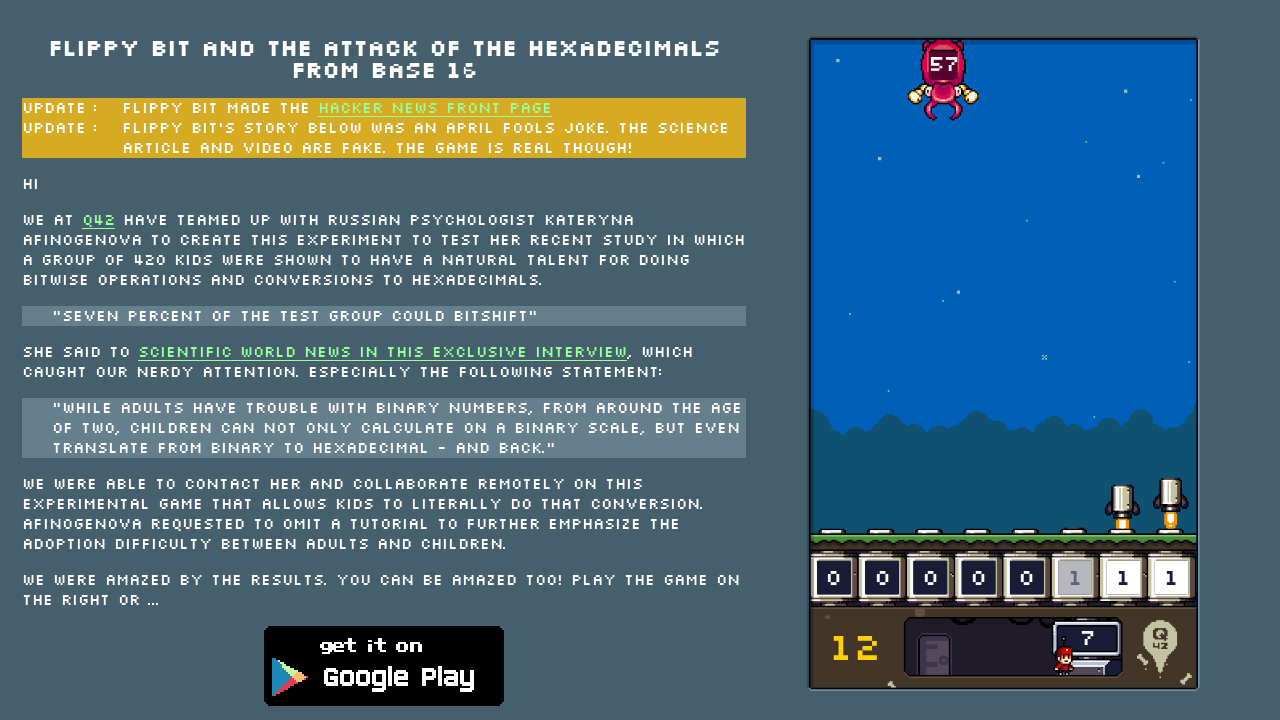

Waited 5ms after key press
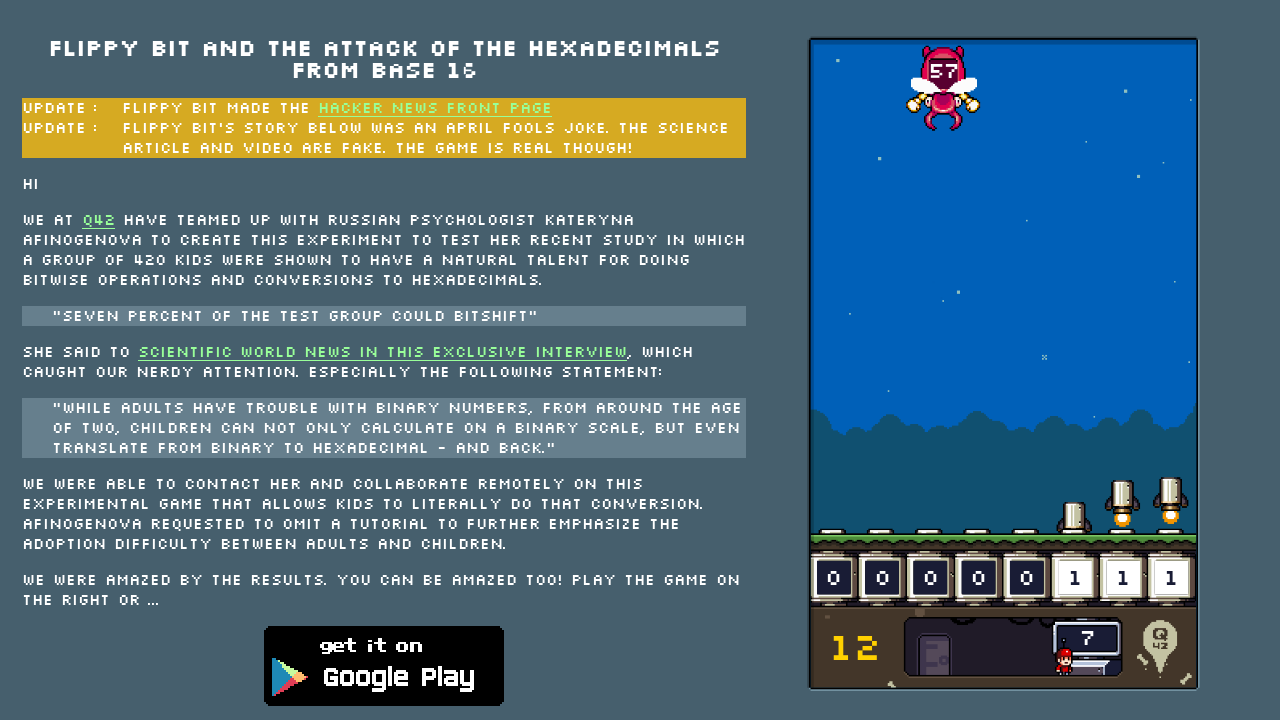

Pressed key 'f' to neutralize bit at position 4
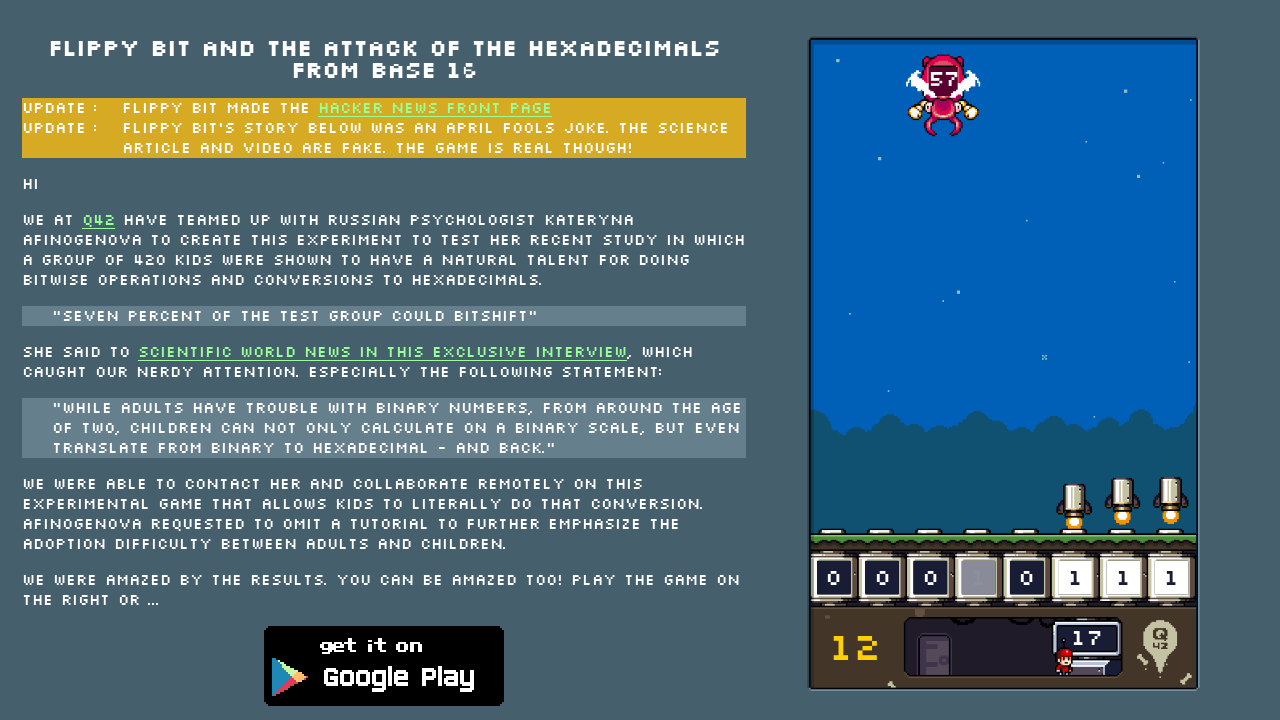

Waited 5ms after key press
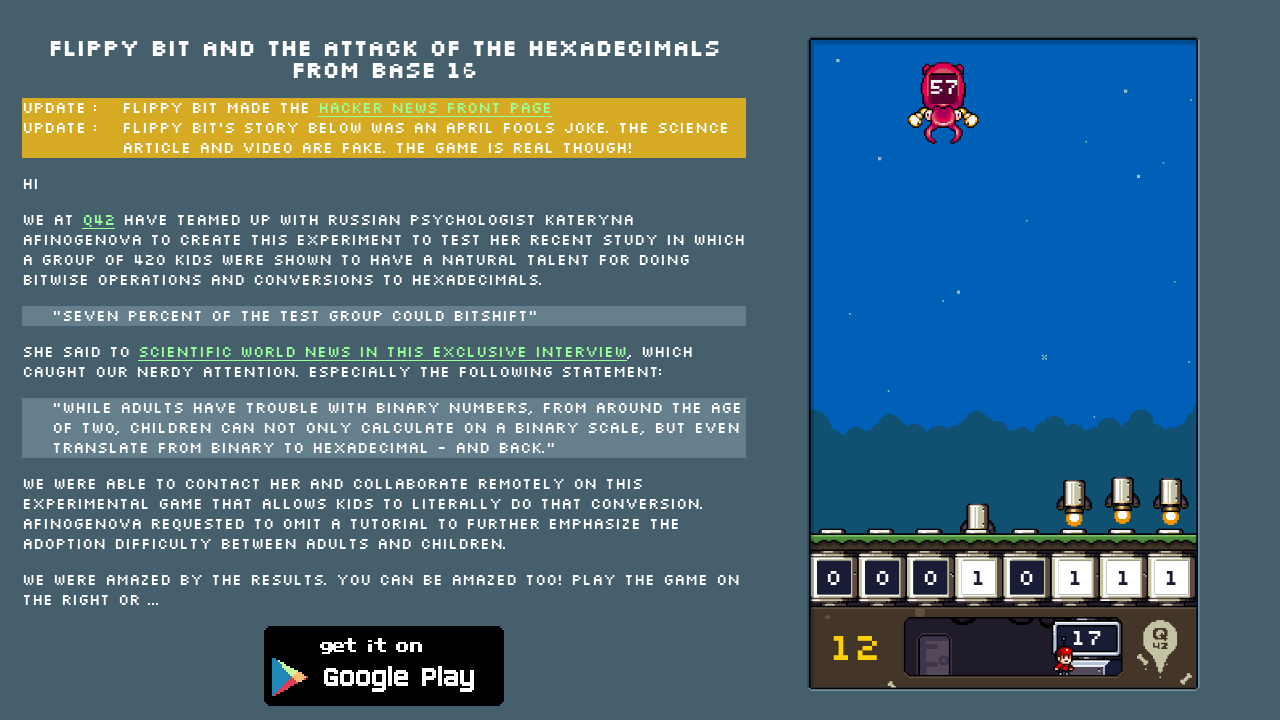

Pressed key 's' to neutralize bit at position 6
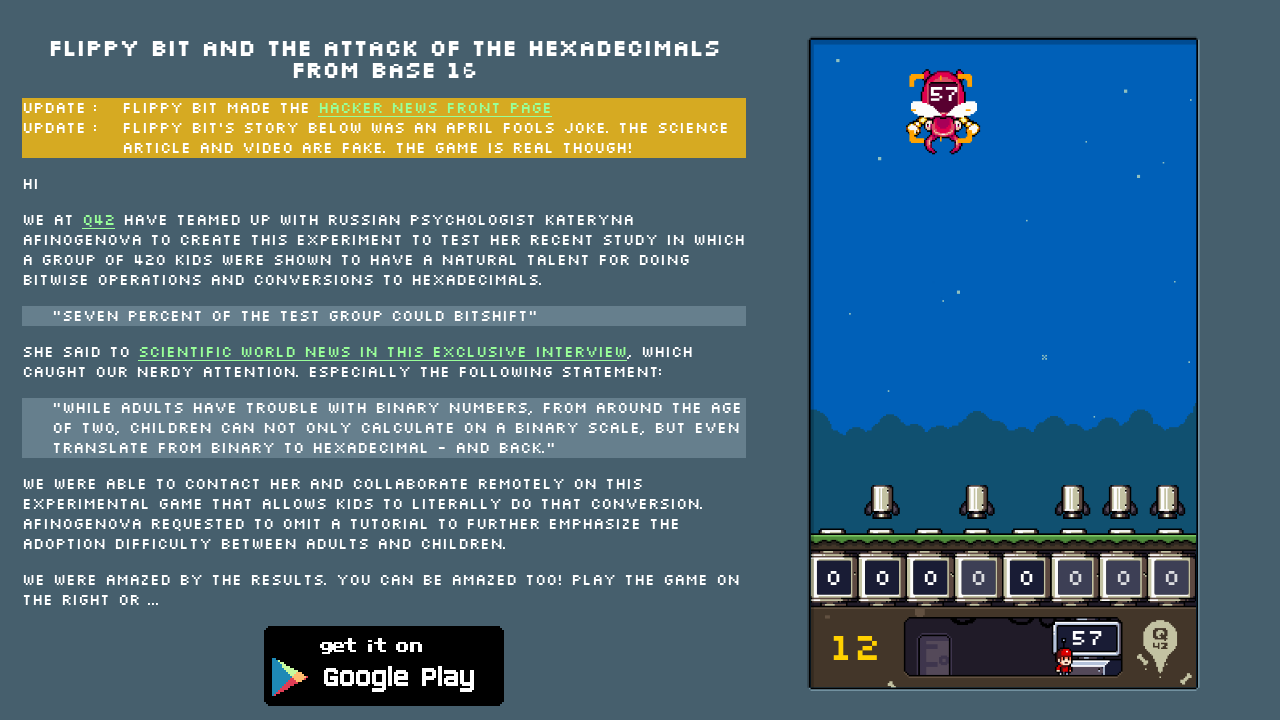

Waited 5ms after key press
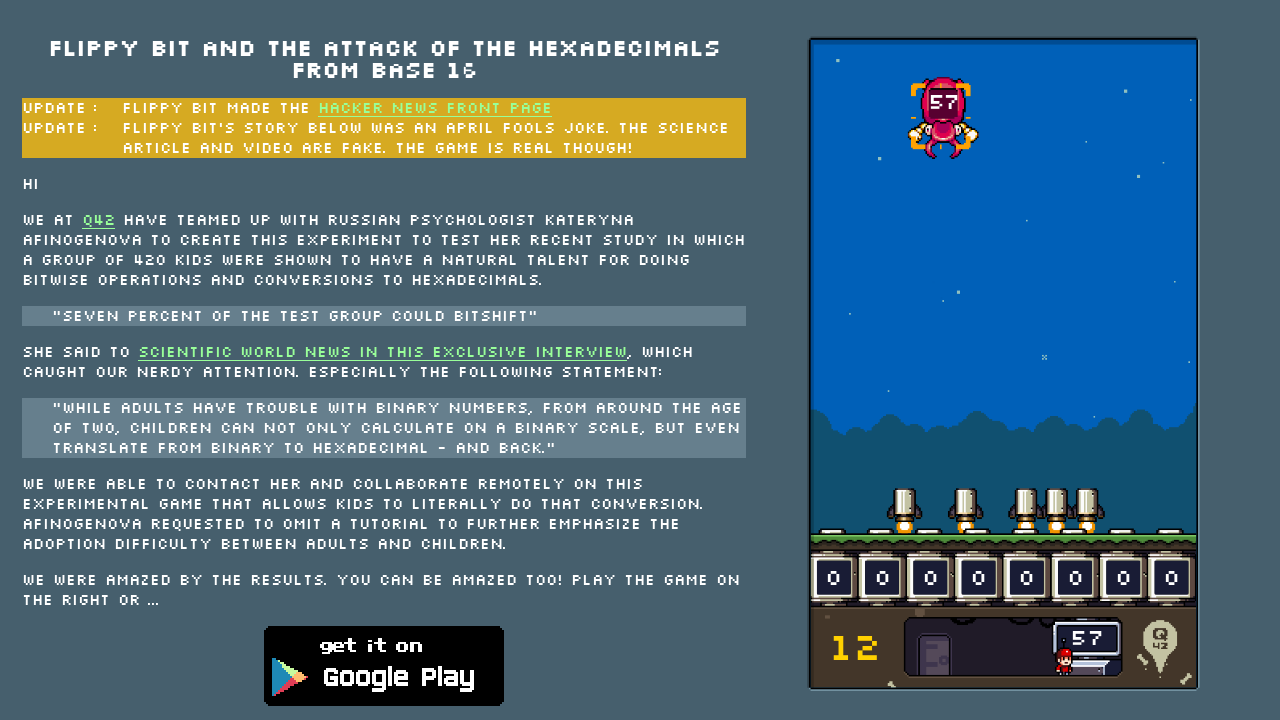

No enemies detected, waited 500ms
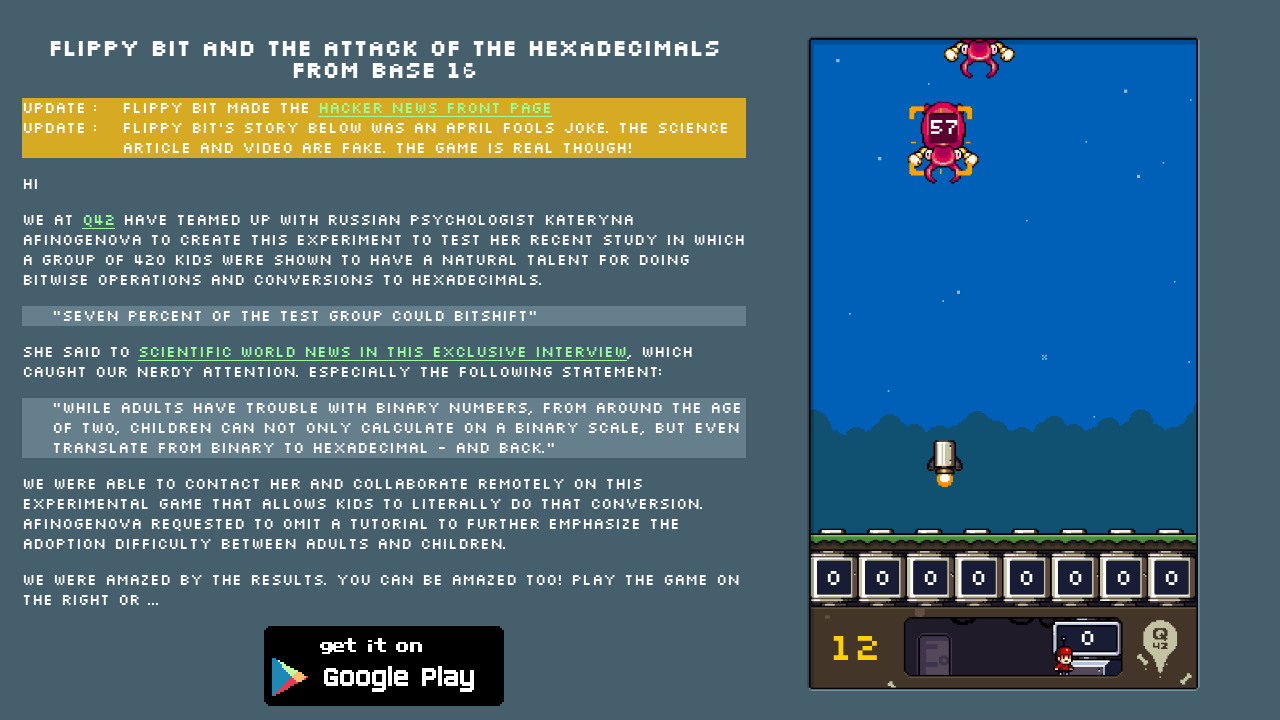

Identified enemy with hexadecimal value '9C', converted to binary '10011100'
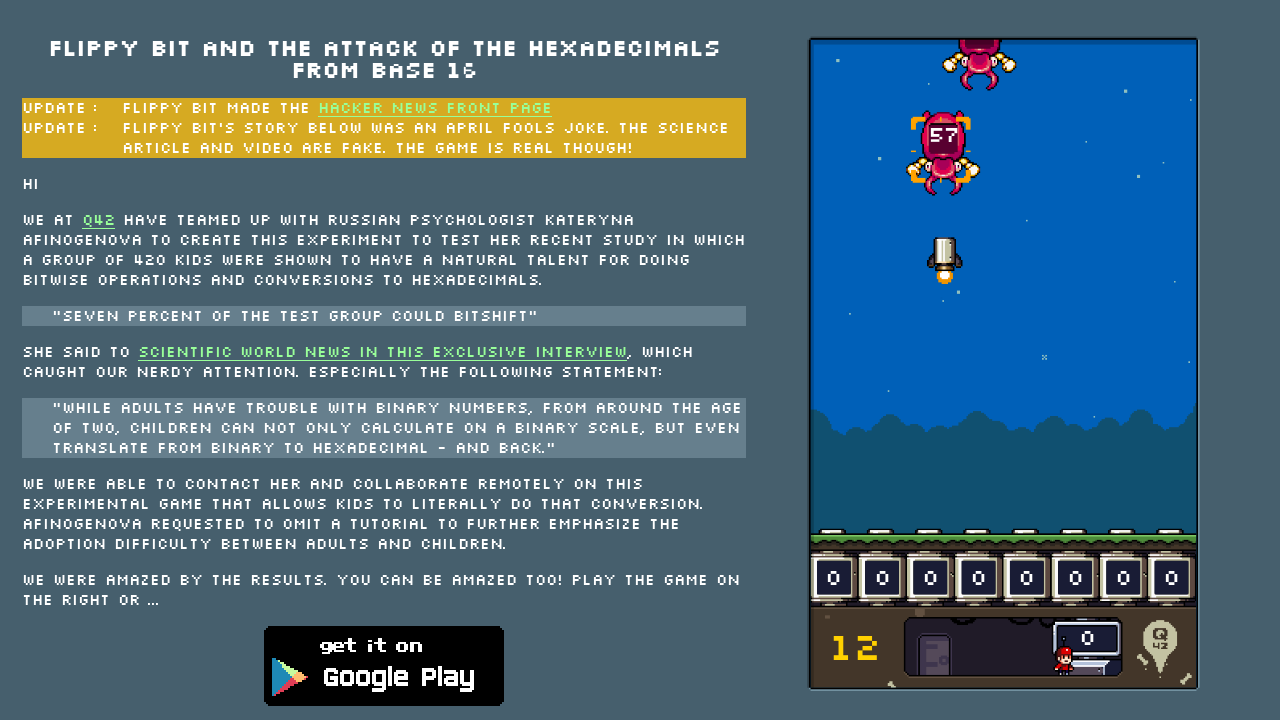

Pressed key 'h' to neutralize bit at position 2
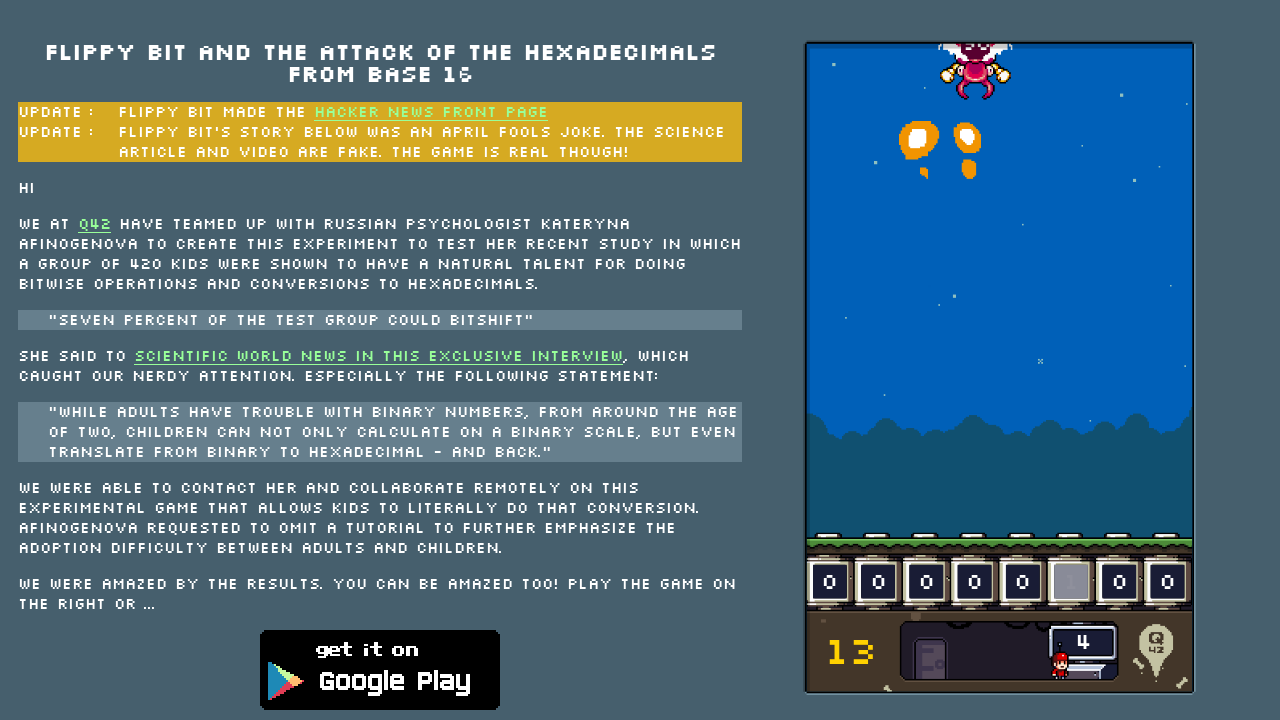

Waited 5ms after key press
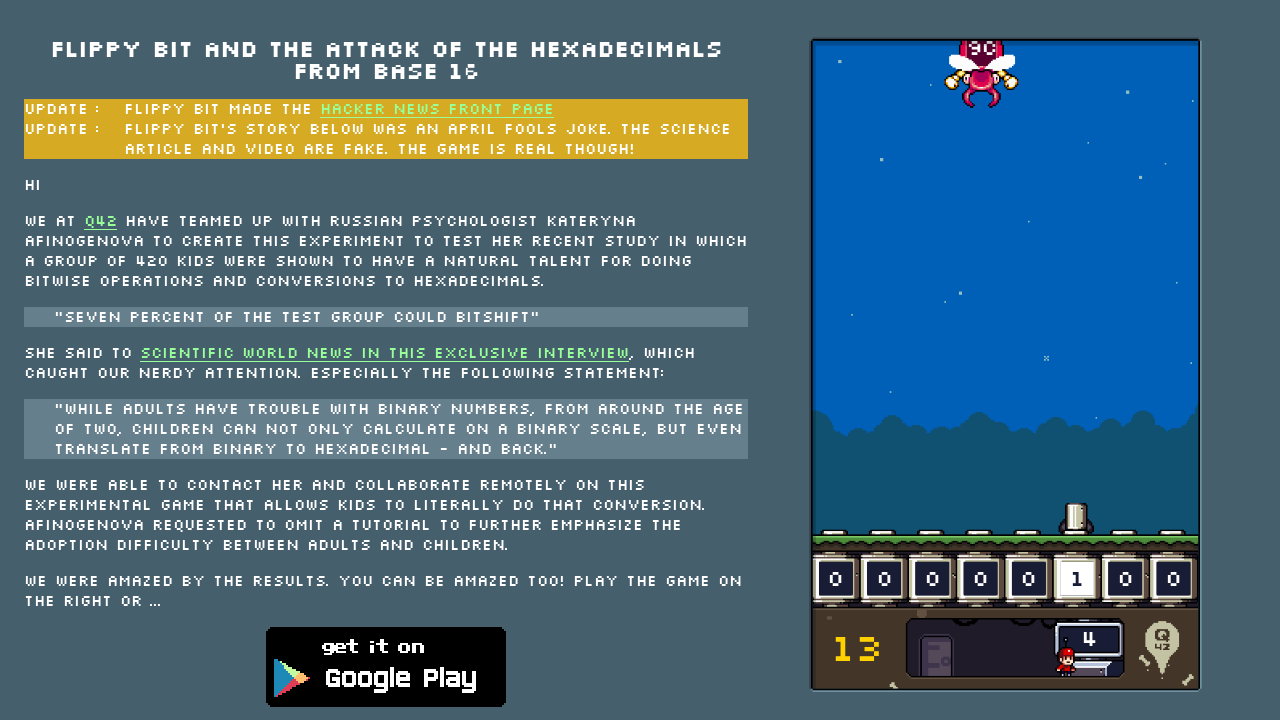

Pressed key 'g' to neutralize bit at position 3
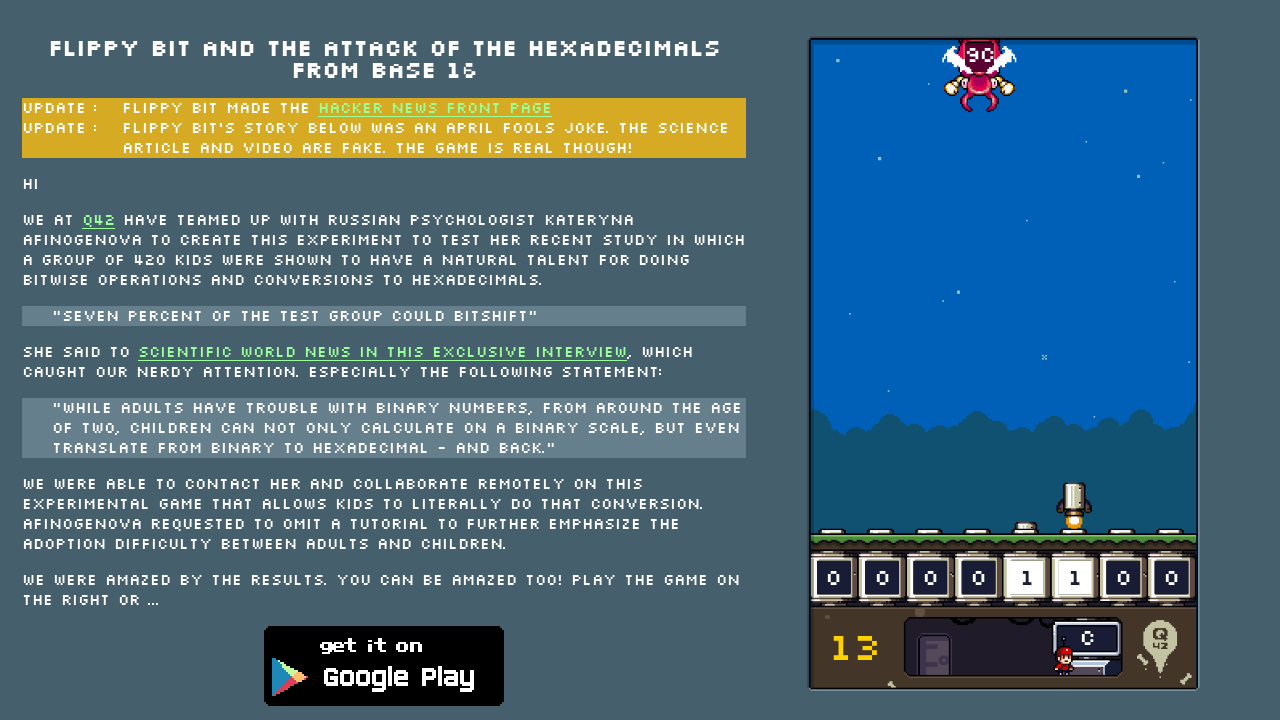

Waited 5ms after key press
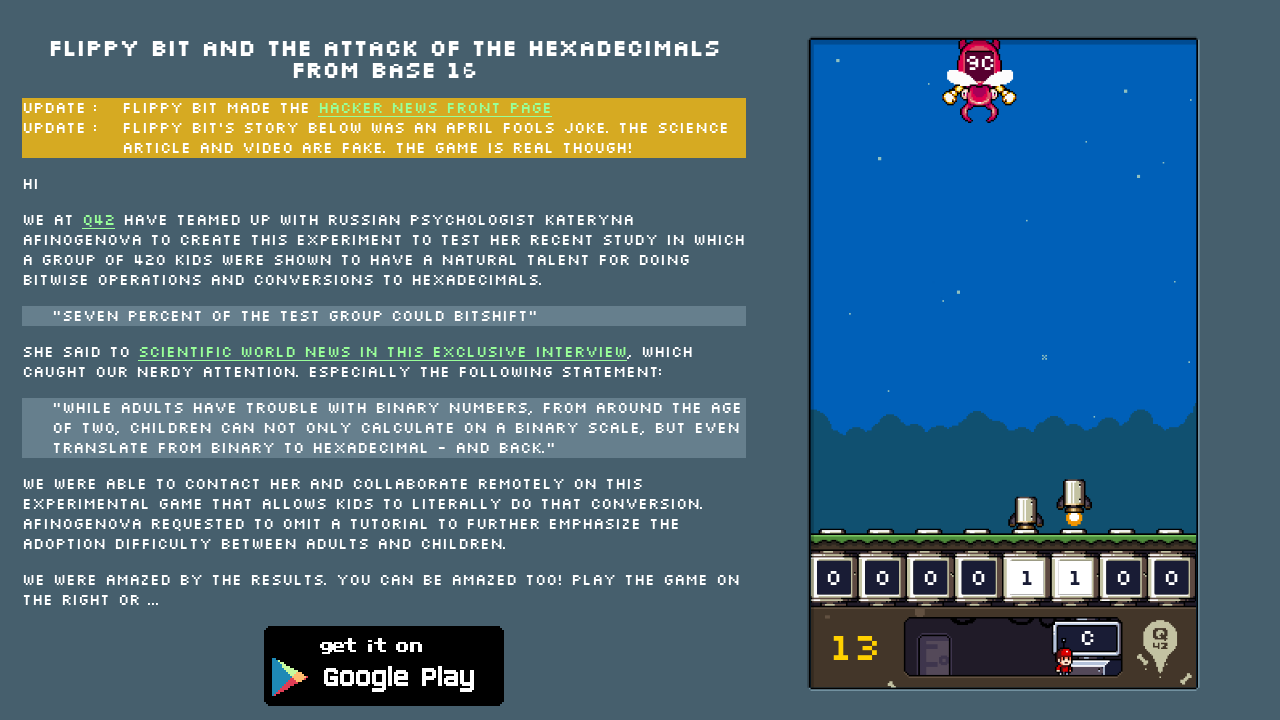

Pressed key 'f' to neutralize bit at position 4
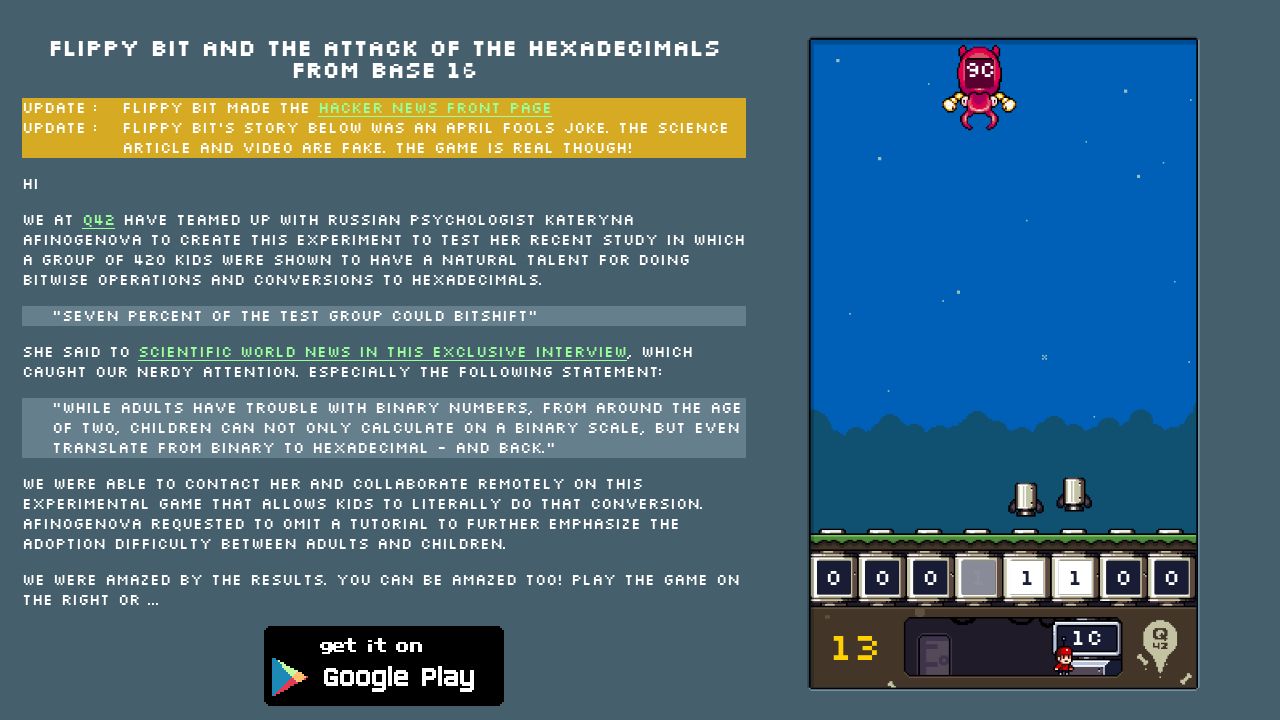

Waited 5ms after key press
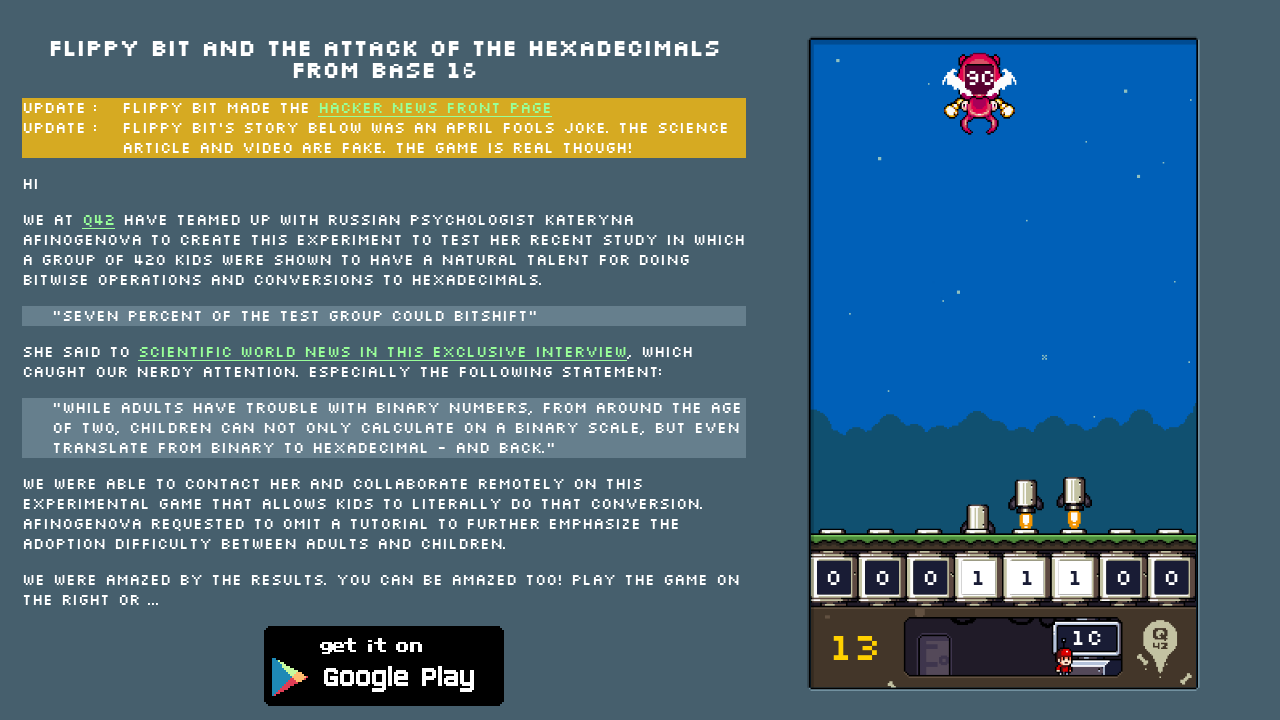

Pressed key 'a' to neutralize bit at position 7
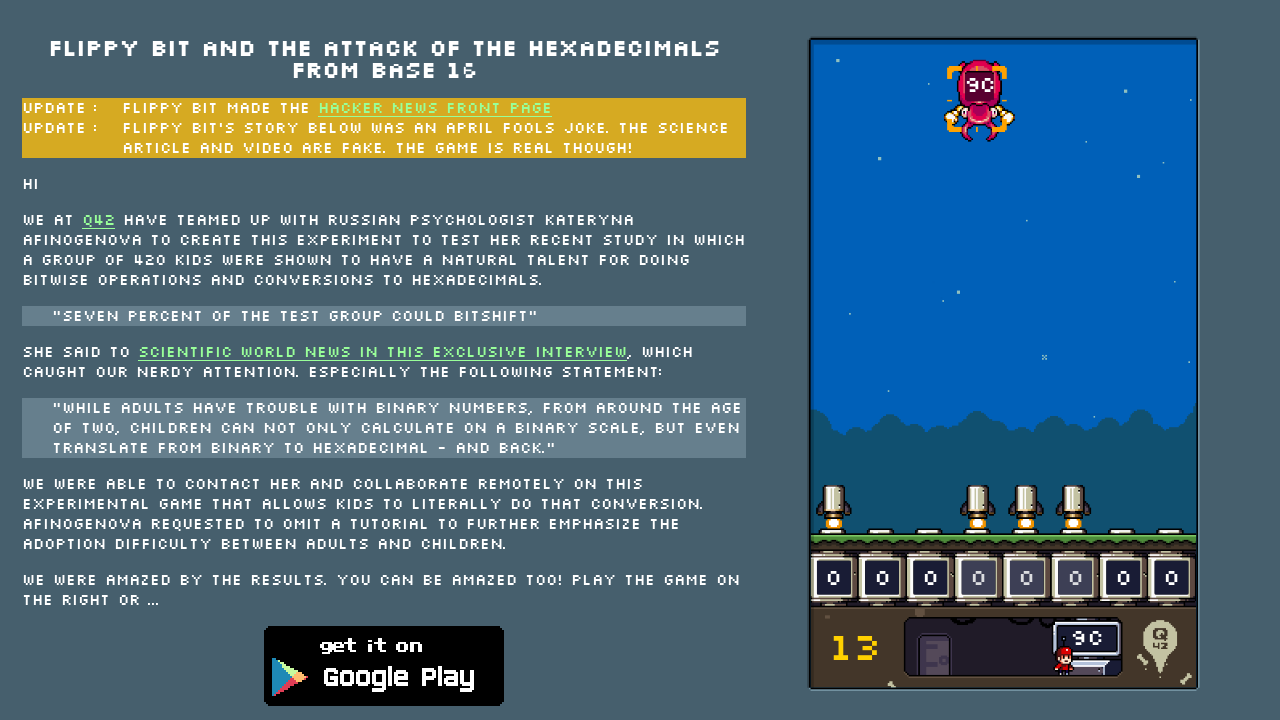

Waited 5ms after key press
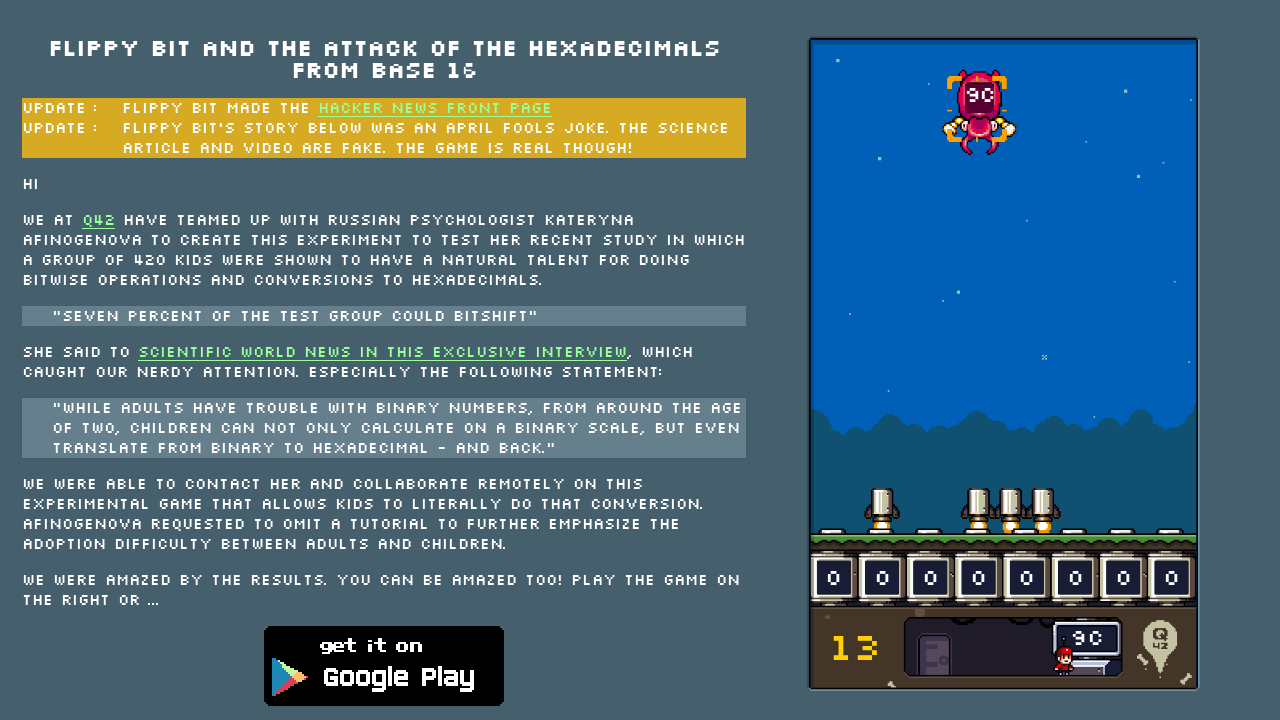

No enemies detected, waited 500ms
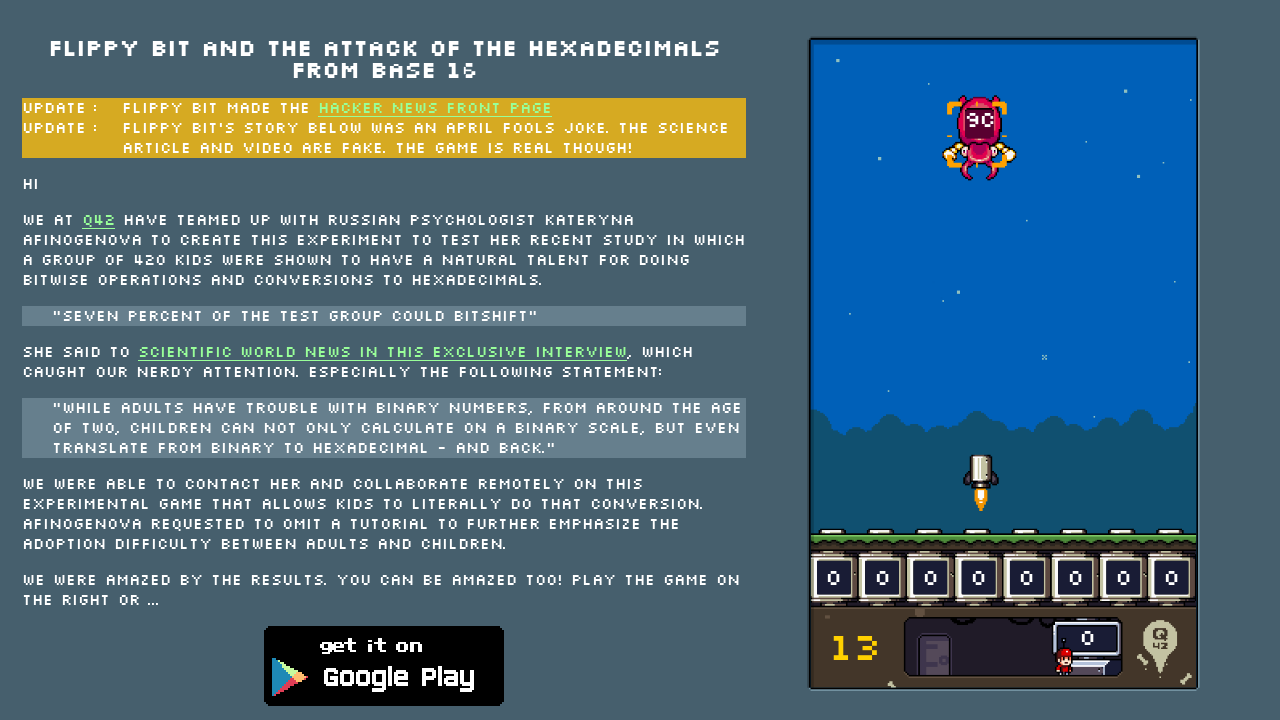

Identified enemy with hexadecimal value 'EA', converted to binary '11101010'
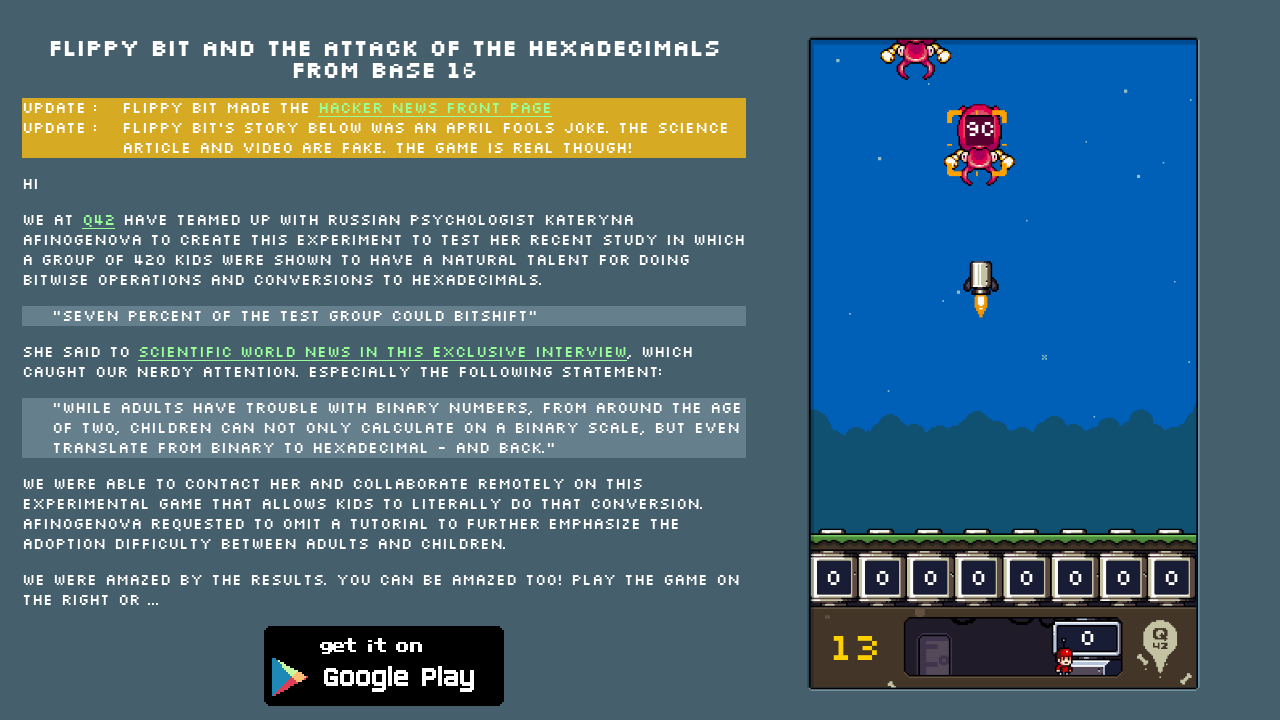

Pressed key 'j' to neutralize bit at position 1
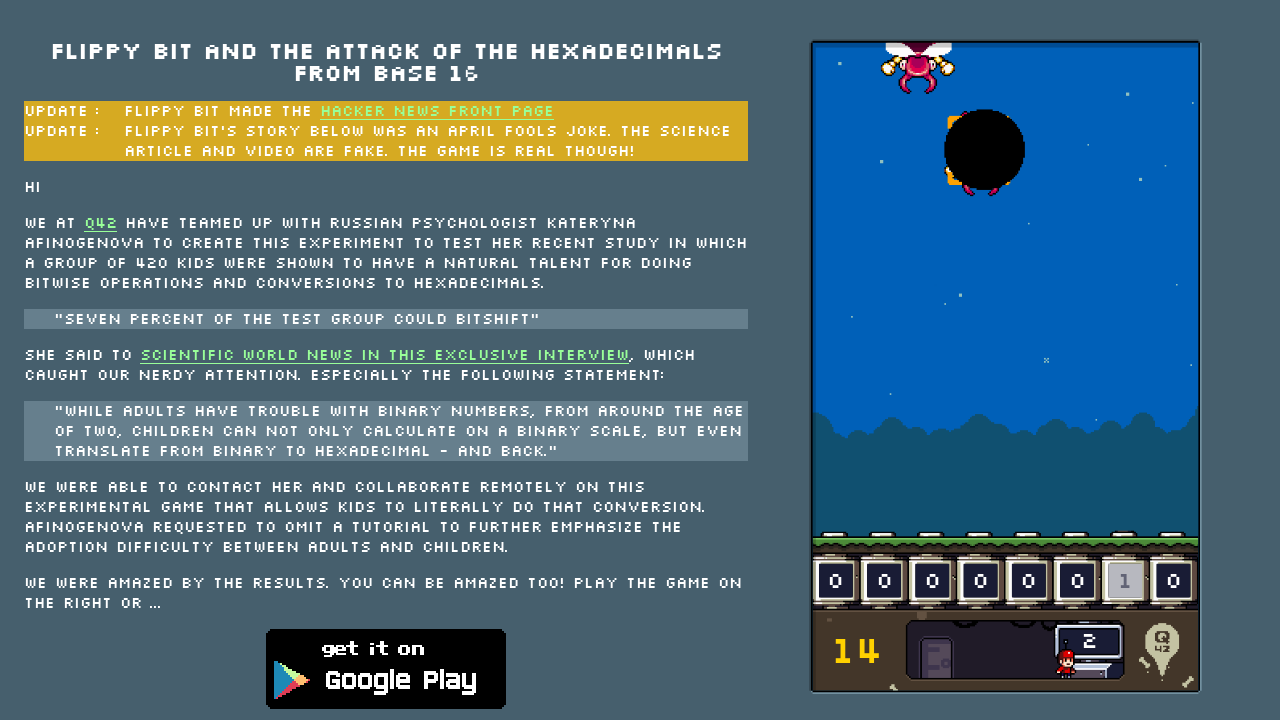

Waited 5ms after key press
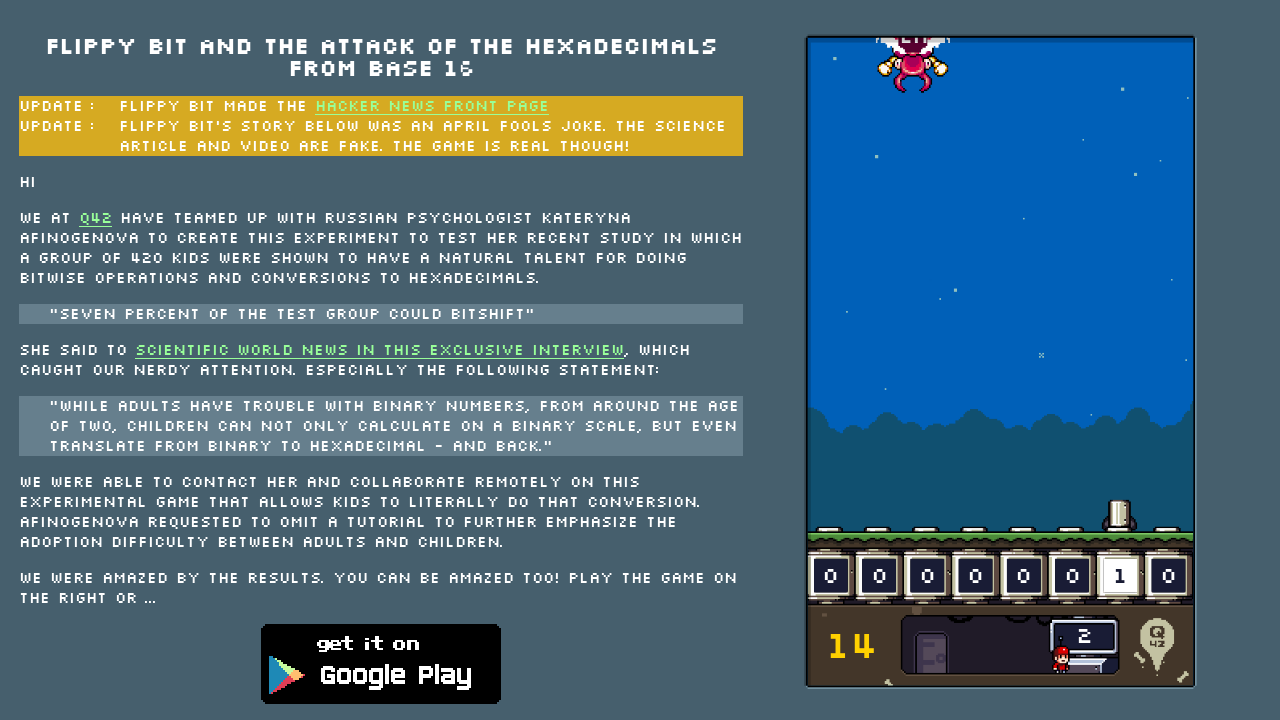

Pressed key 'g' to neutralize bit at position 3
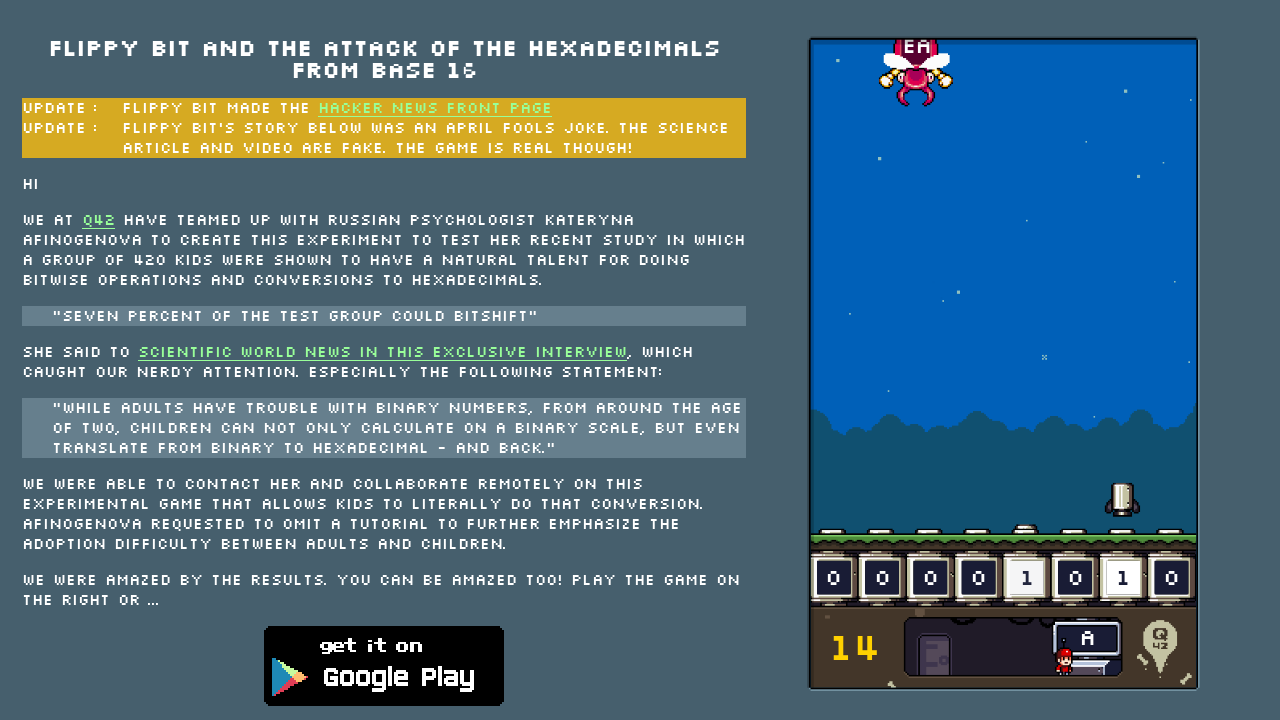

Waited 5ms after key press
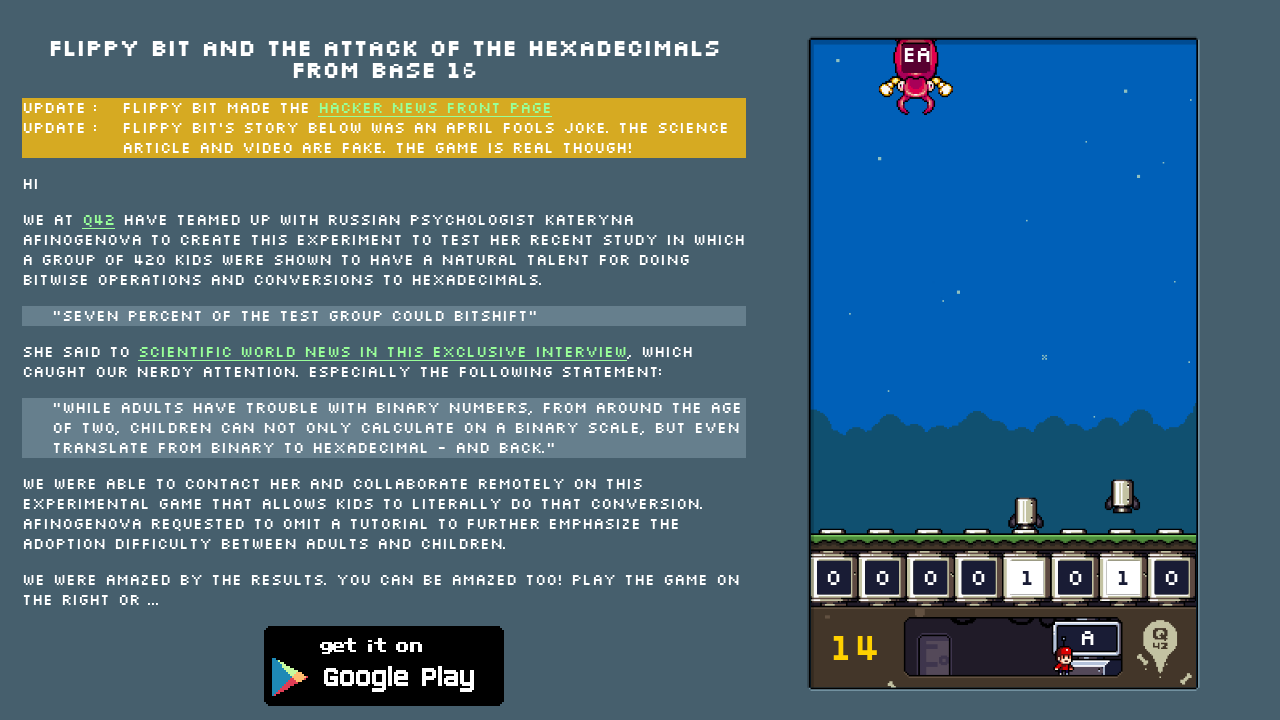

Pressed key 'd' to neutralize bit at position 5
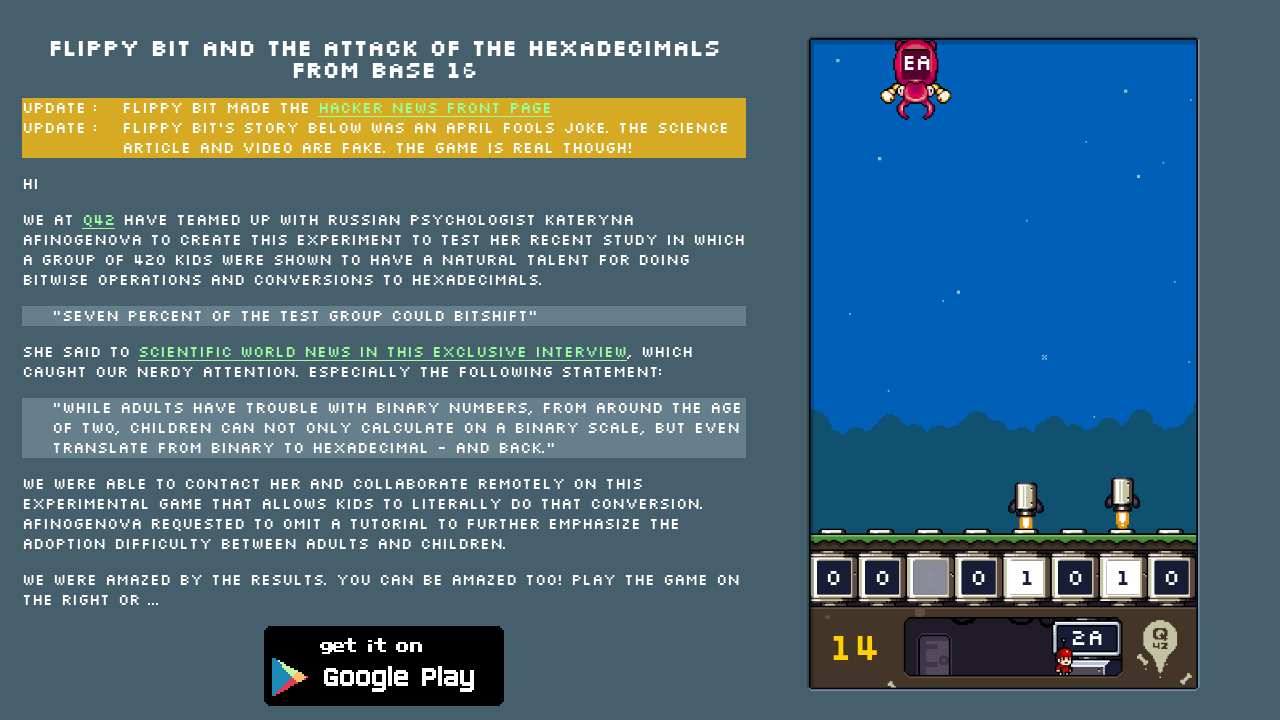

Waited 5ms after key press
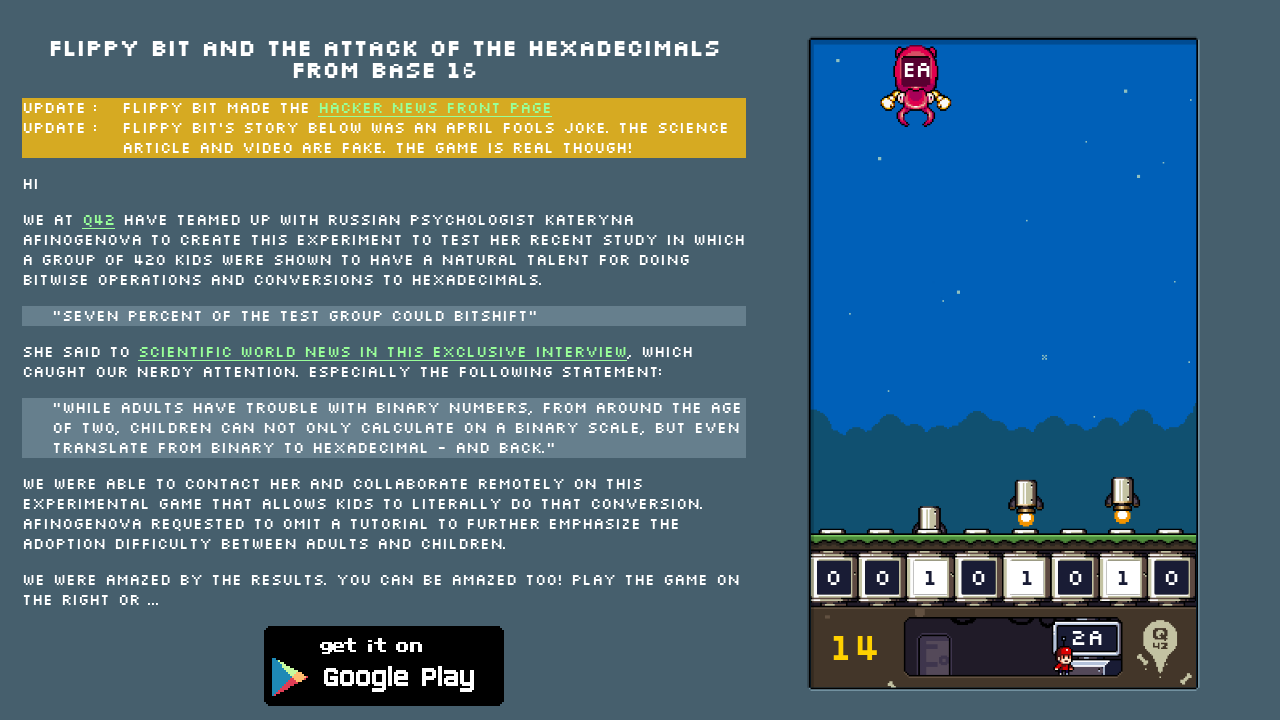

Pressed key 's' to neutralize bit at position 6
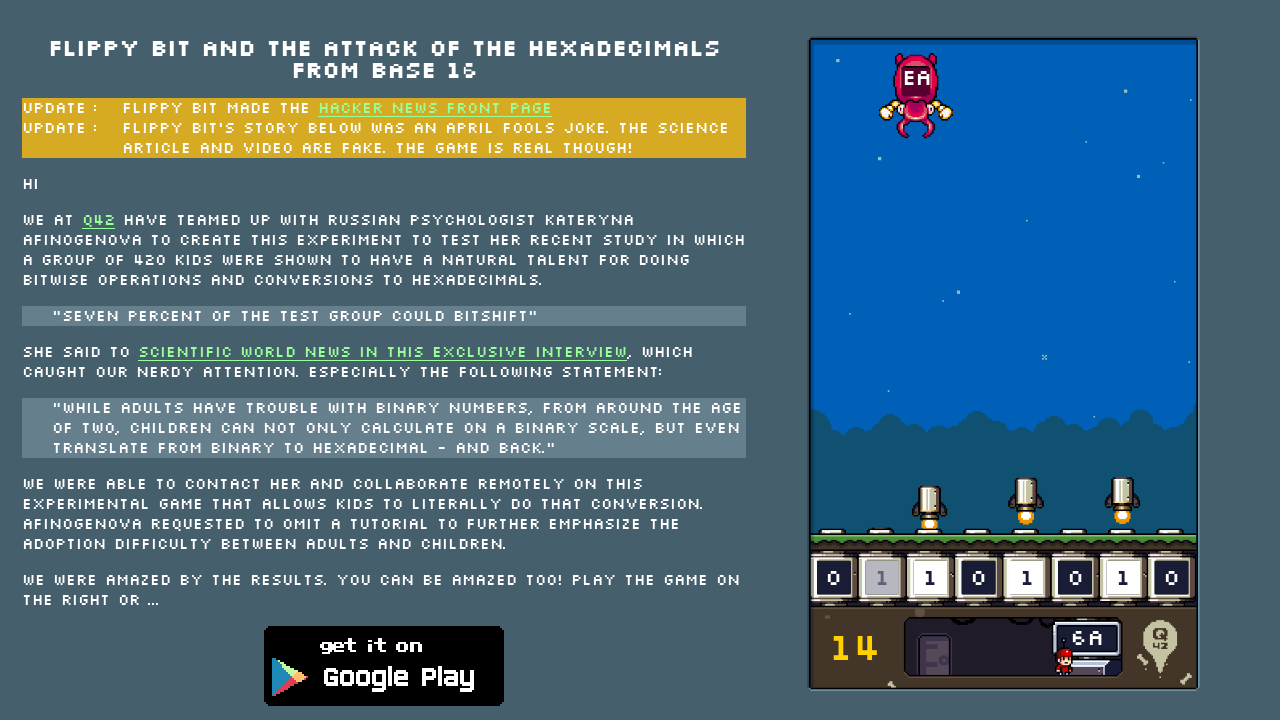

Waited 5ms after key press
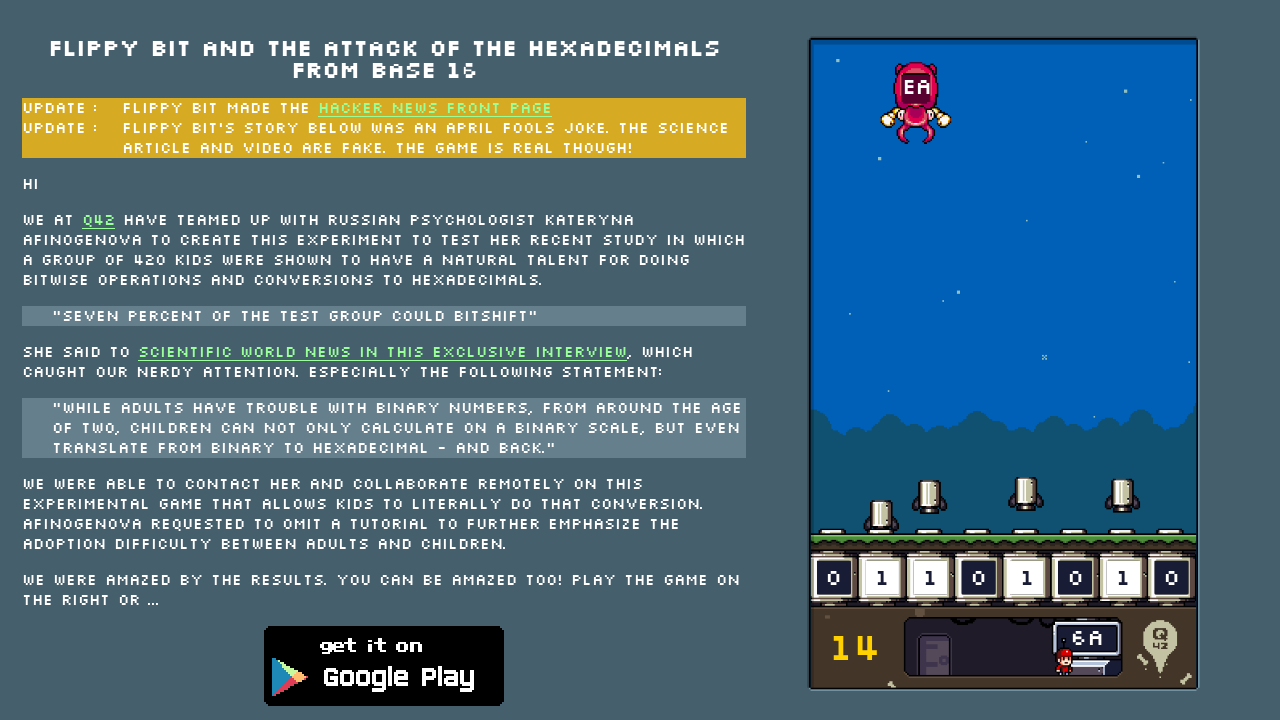

Pressed key 'a' to neutralize bit at position 7
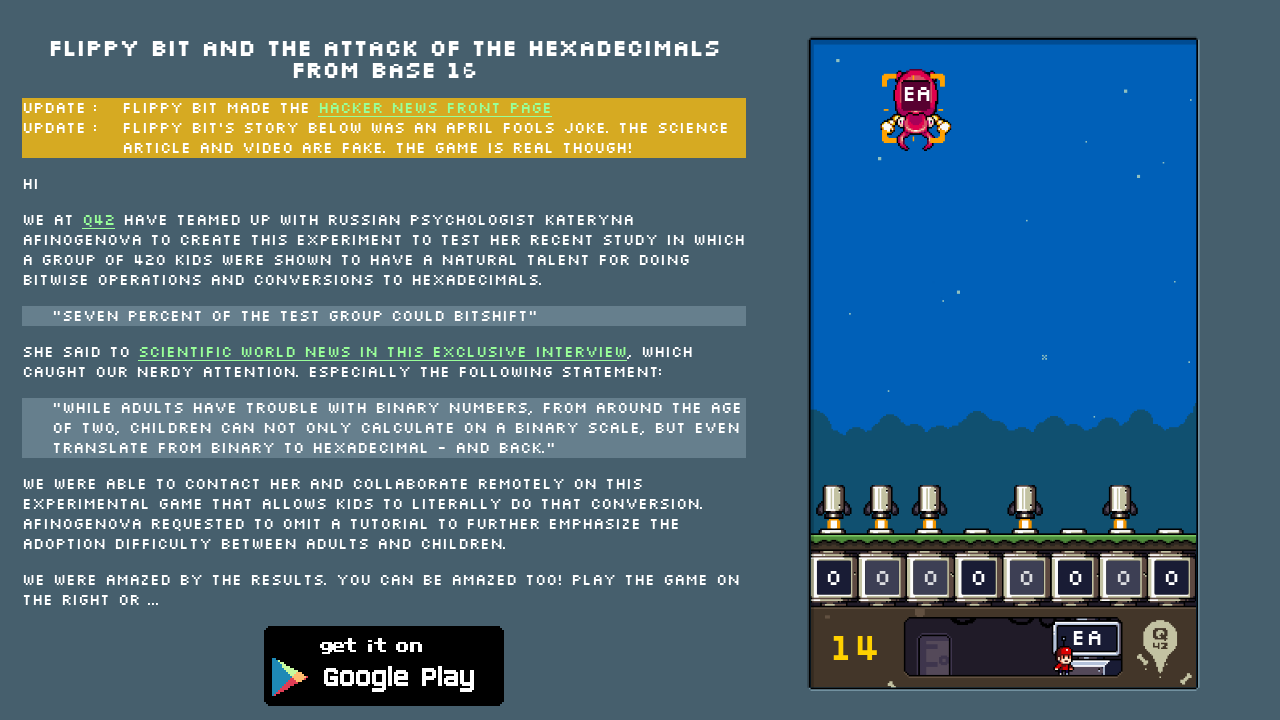

Waited 5ms after key press
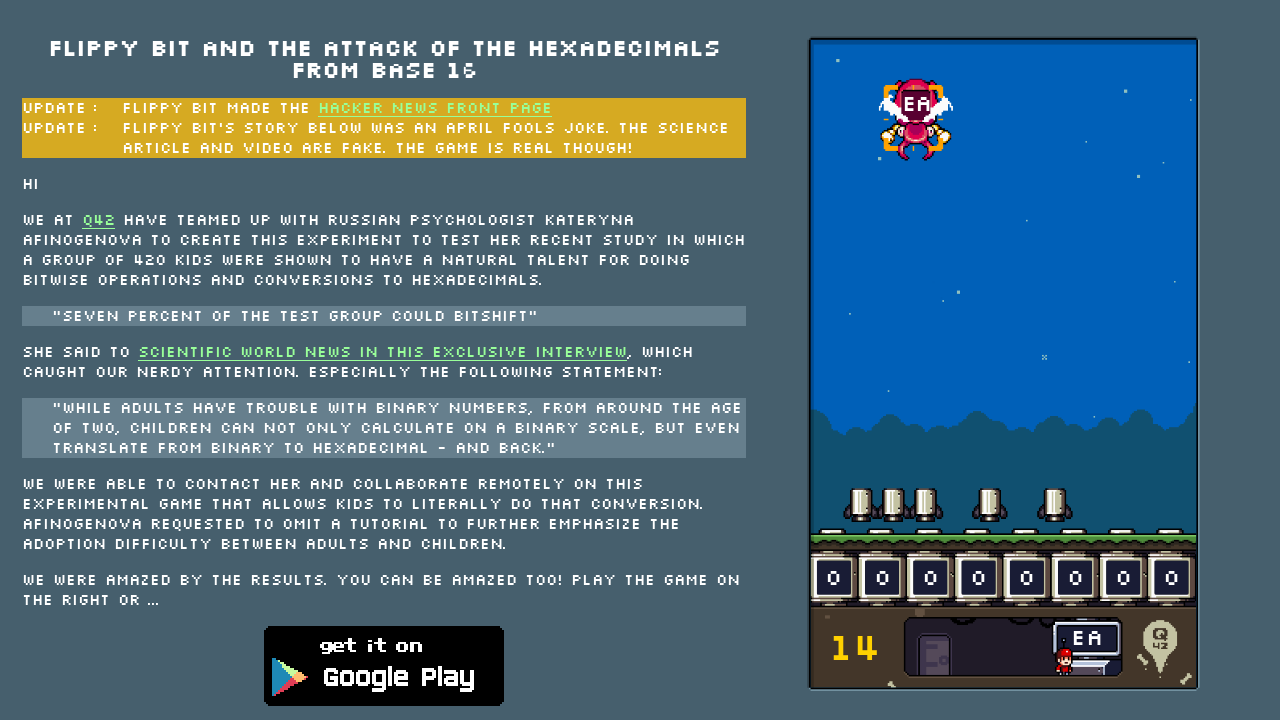

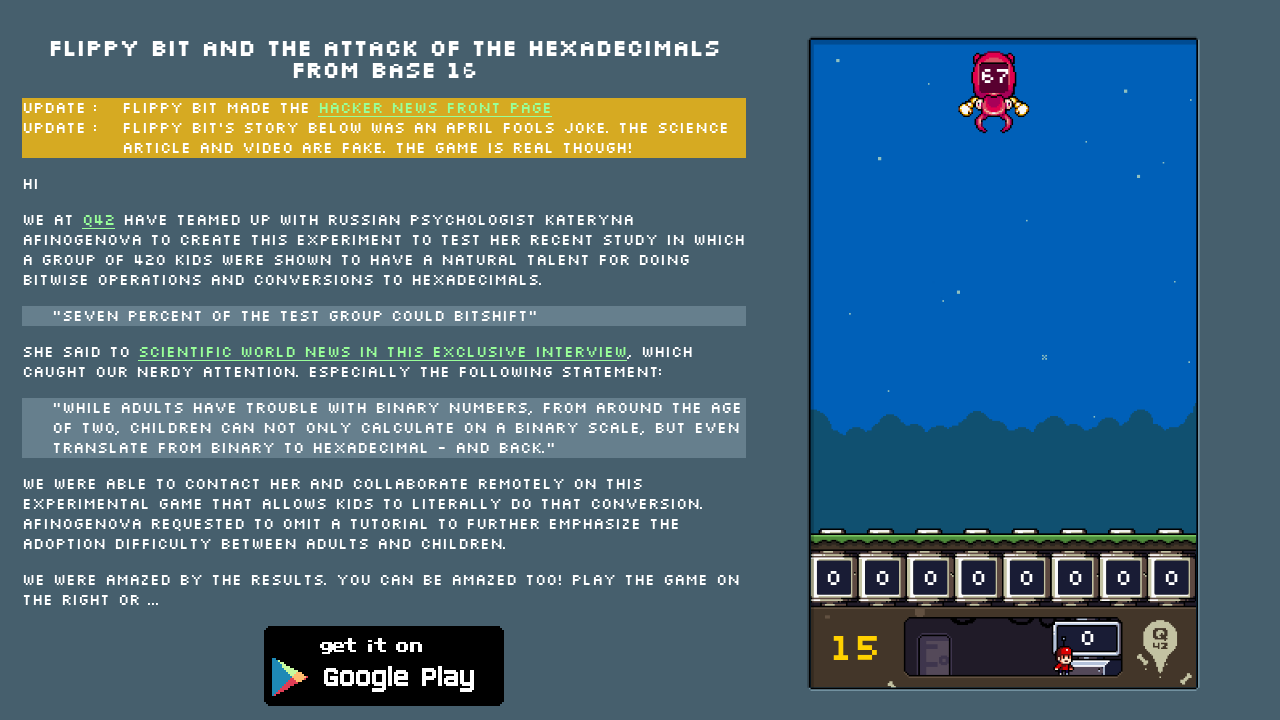